Tests a date range picker by selecting dates through calendar navigation, clicking through months to reach target dates and selecting specific days.

Starting URL: https://www.lambdatest.com/selenium-playground/bootstrap-date-picker-demo

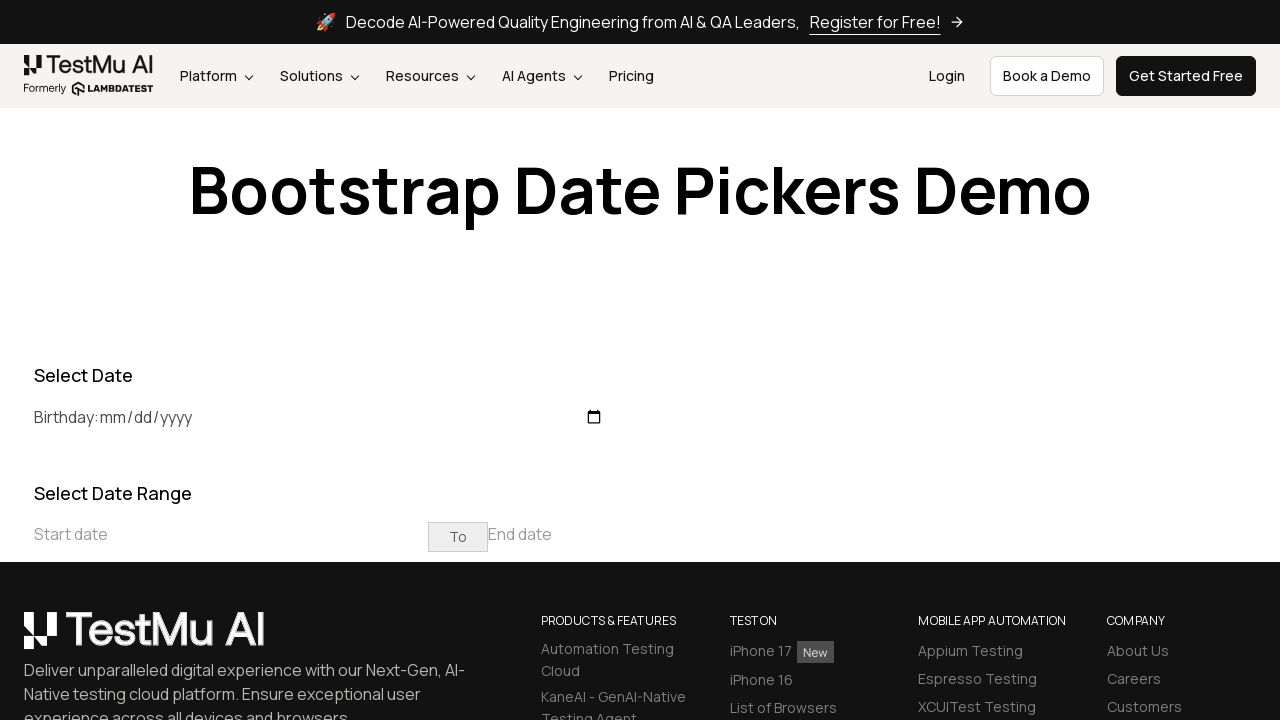

Clicked start date input to open calendar at (231, 534) on xpath=//input[@placeholder='Start date']
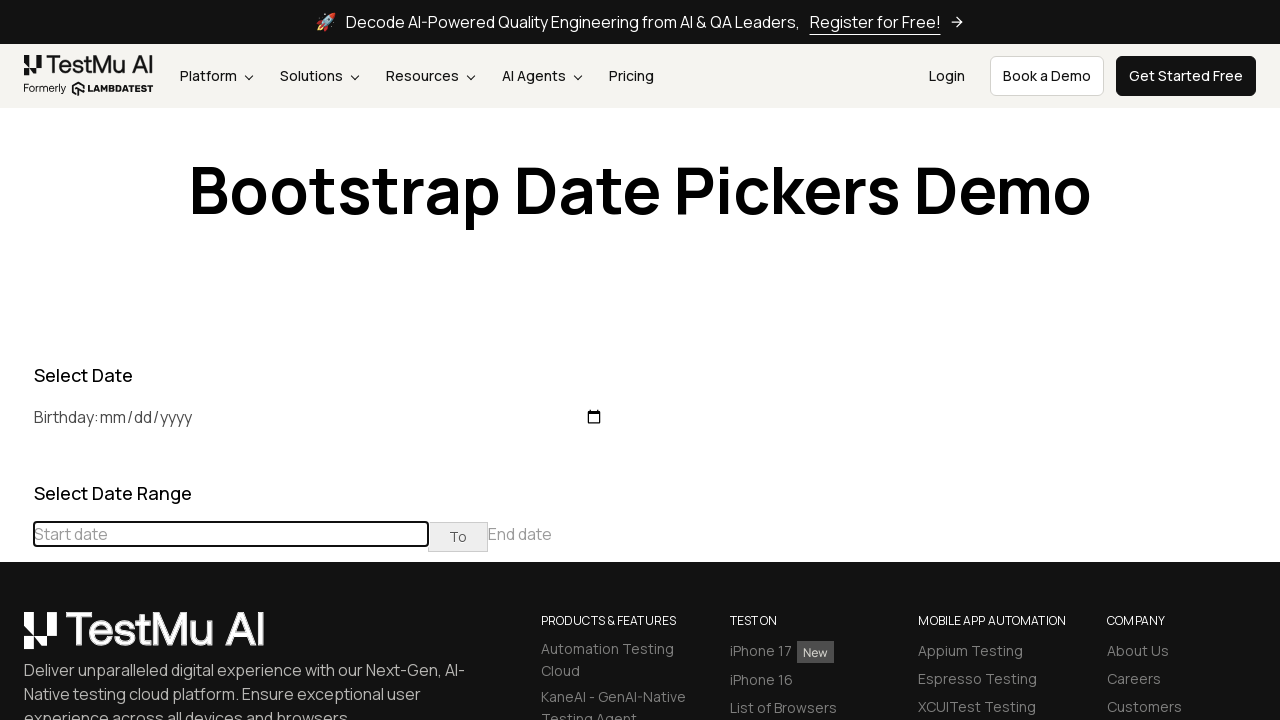

Clicked previous month button to navigate backward at (16, 465) on (//table[@class='table-condensed']//th[@class='prev'])[1]
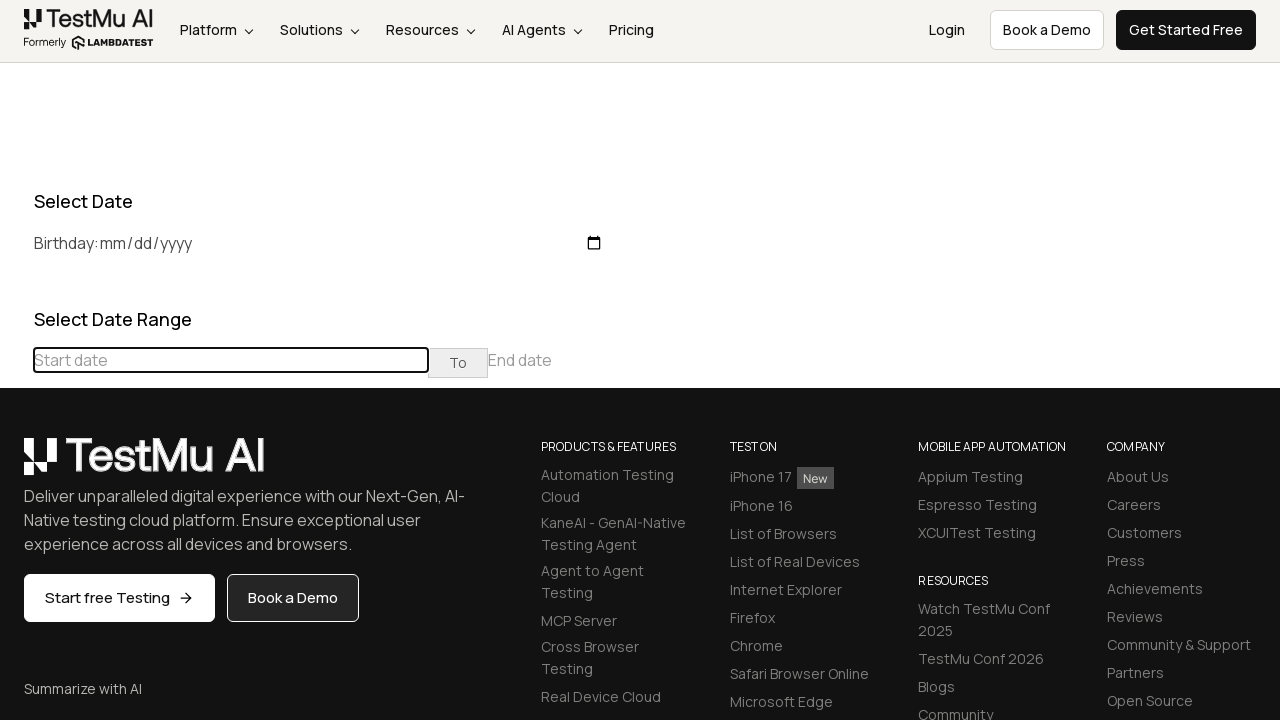

Clicked previous month button to navigate backward at (16, 465) on (//table[@class='table-condensed']//th[@class='prev'])[1]
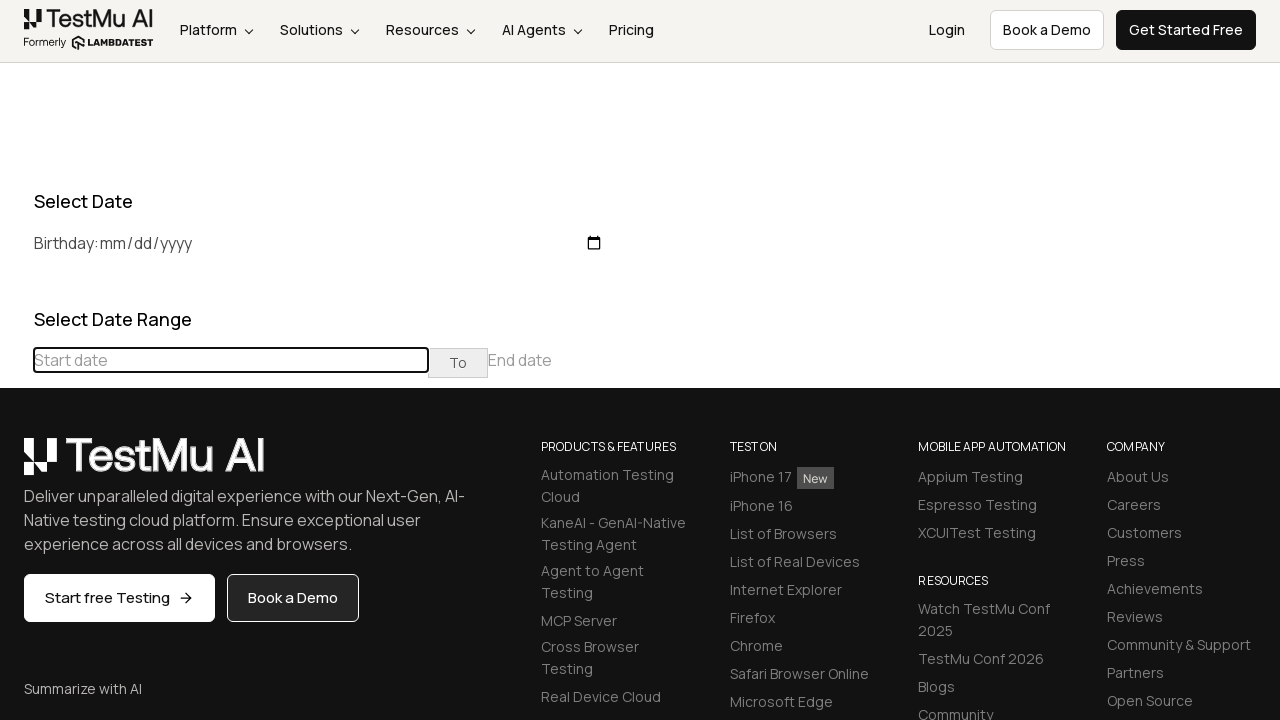

Clicked previous month button to navigate backward at (16, 465) on (//table[@class='table-condensed']//th[@class='prev'])[1]
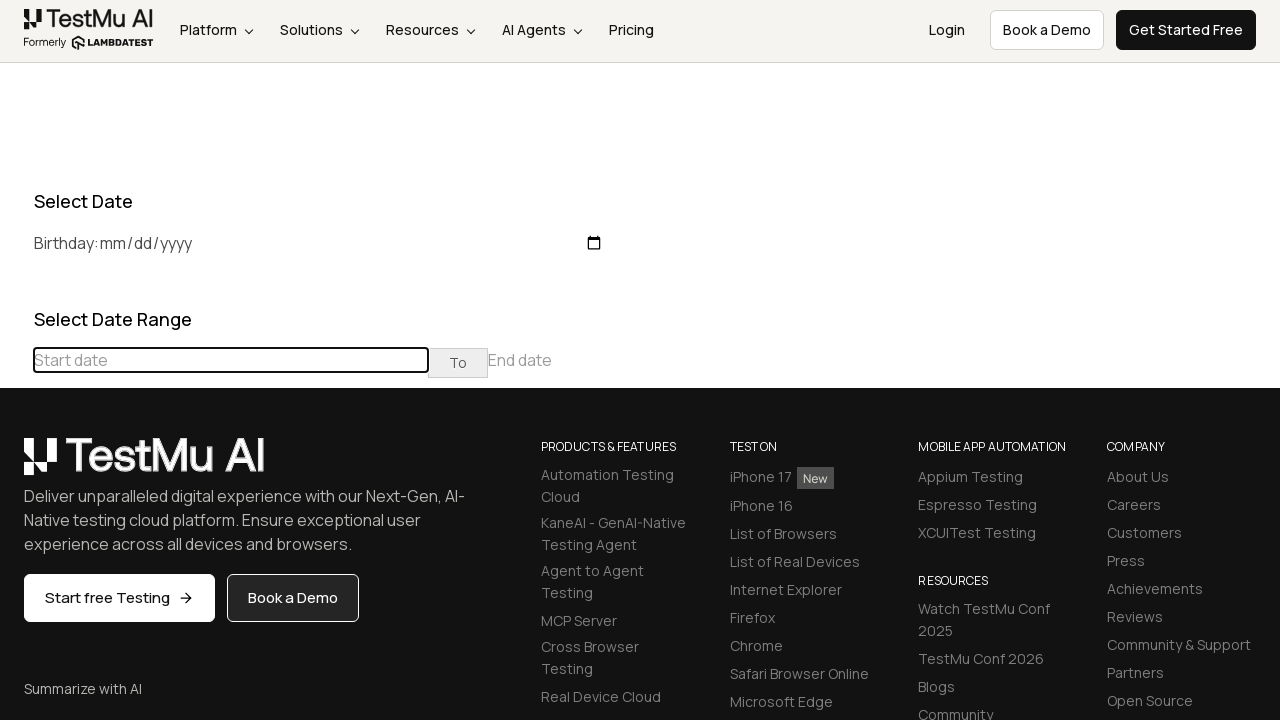

Clicked previous month button to navigate backward at (16, 465) on (//table[@class='table-condensed']//th[@class='prev'])[1]
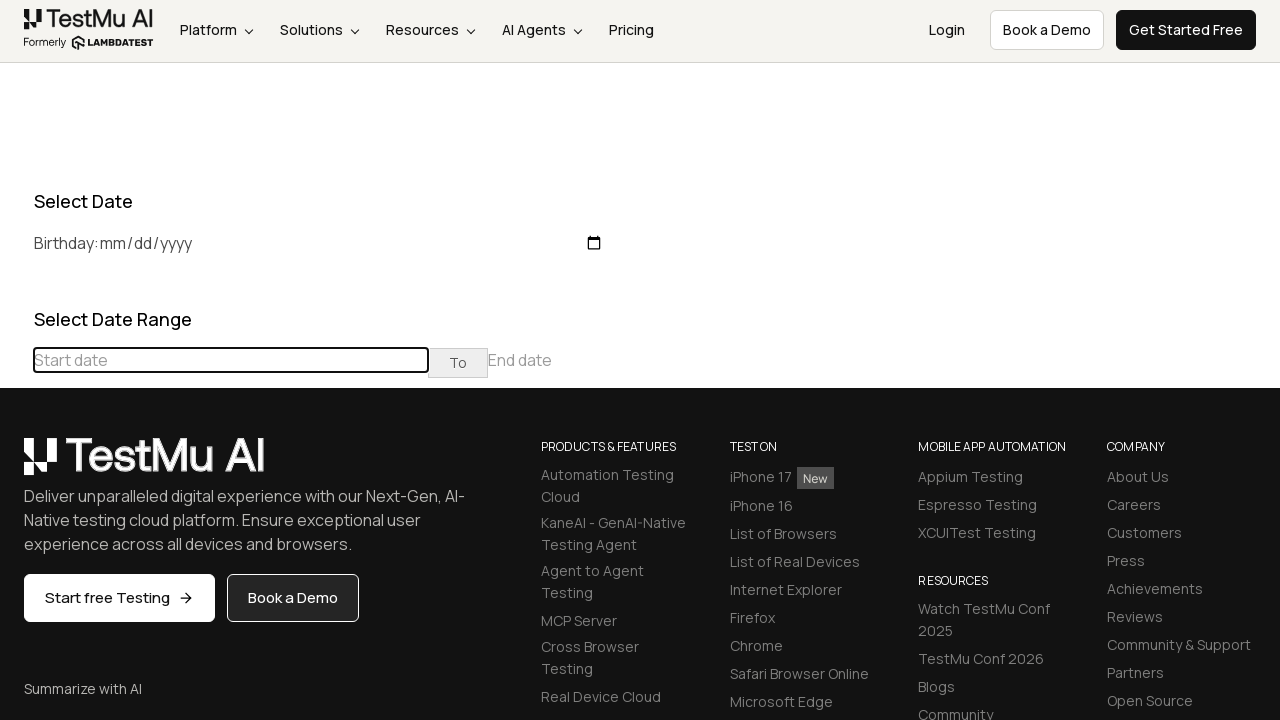

Clicked previous month button to navigate backward at (16, 465) on (//table[@class='table-condensed']//th[@class='prev'])[1]
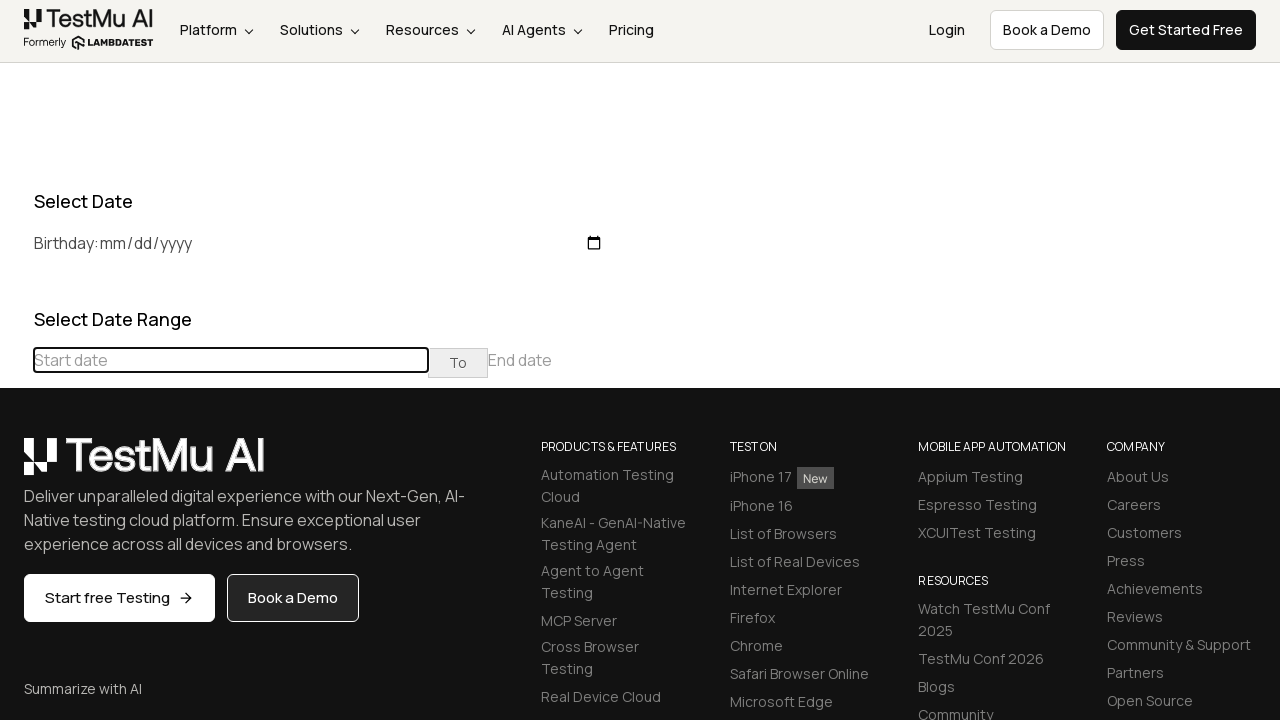

Clicked previous month button to navigate backward at (16, 465) on (//table[@class='table-condensed']//th[@class='prev'])[1]
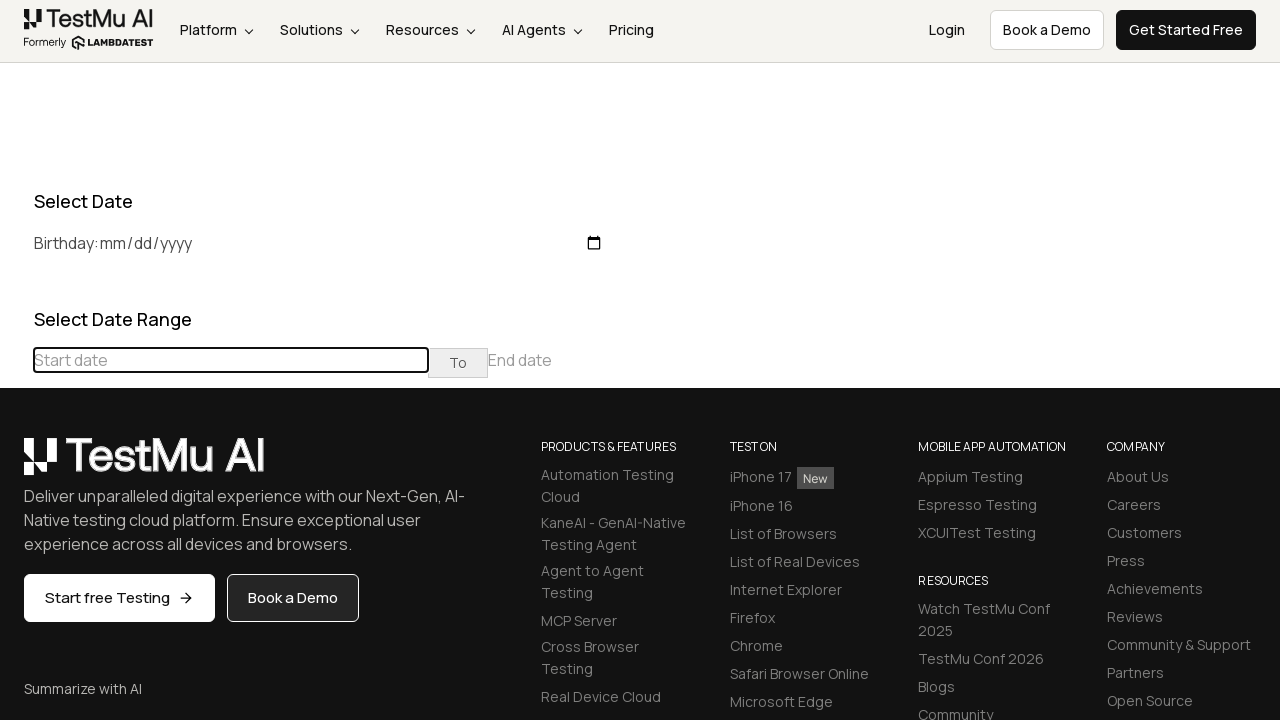

Clicked previous month button to navigate backward at (16, 465) on (//table[@class='table-condensed']//th[@class='prev'])[1]
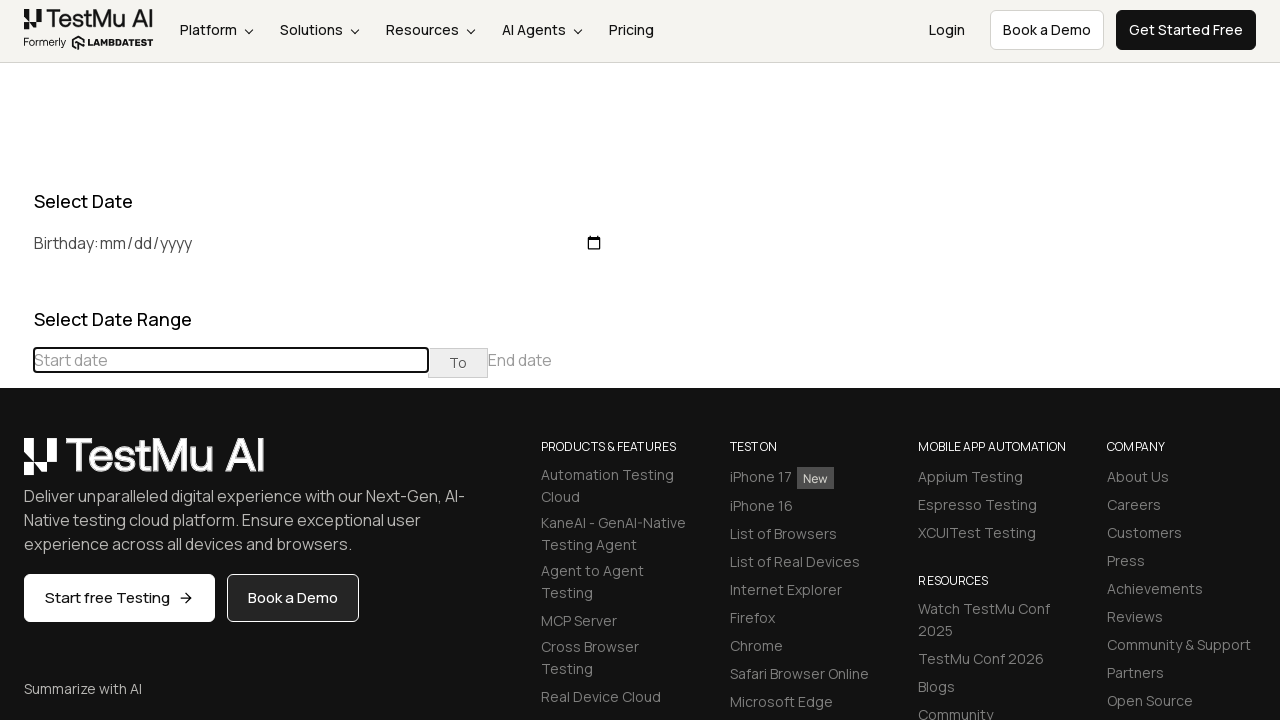

Clicked previous month button to navigate backward at (16, 465) on (//table[@class='table-condensed']//th[@class='prev'])[1]
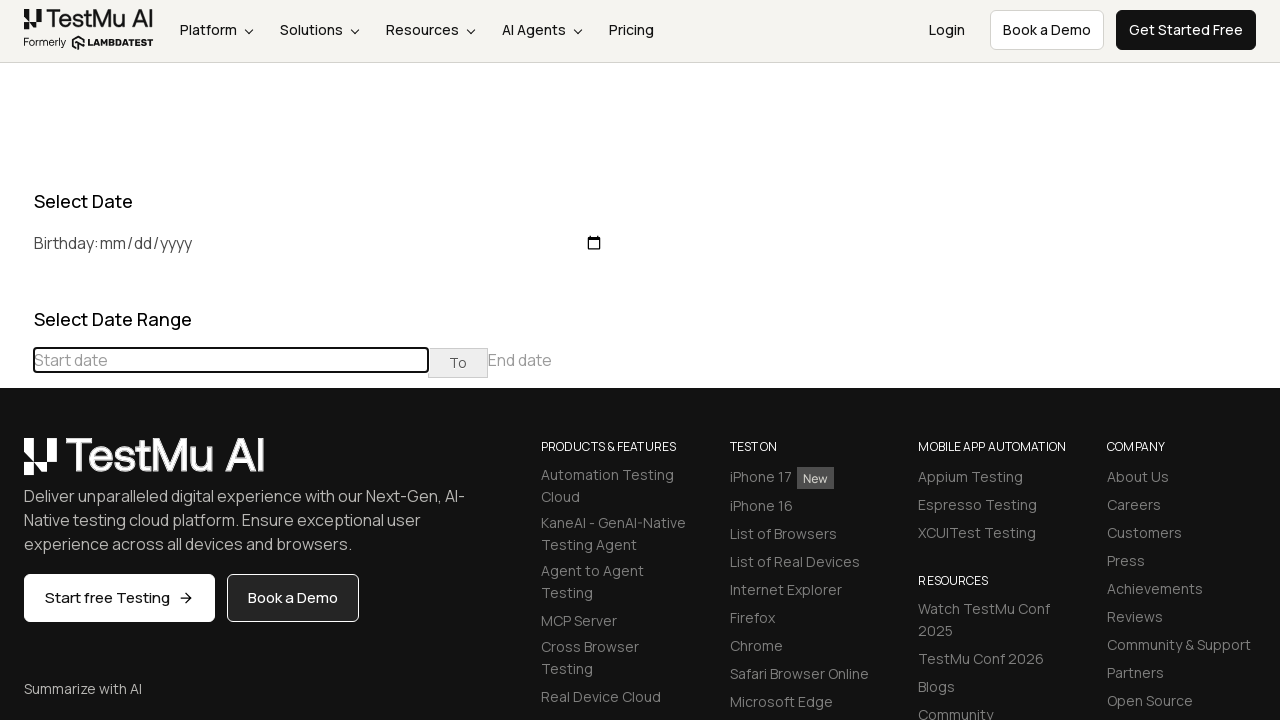

Clicked previous month button to navigate backward at (16, 465) on (//table[@class='table-condensed']//th[@class='prev'])[1]
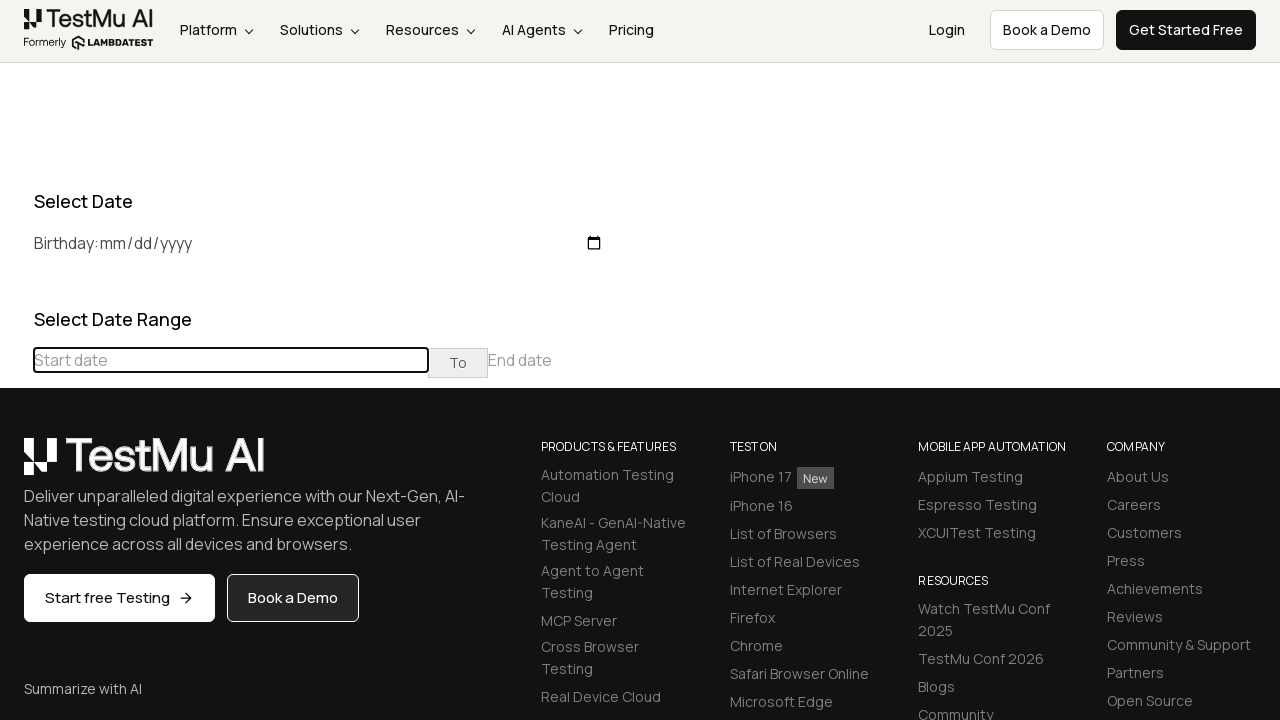

Clicked previous month button to navigate backward at (16, 465) on (//table[@class='table-condensed']//th[@class='prev'])[1]
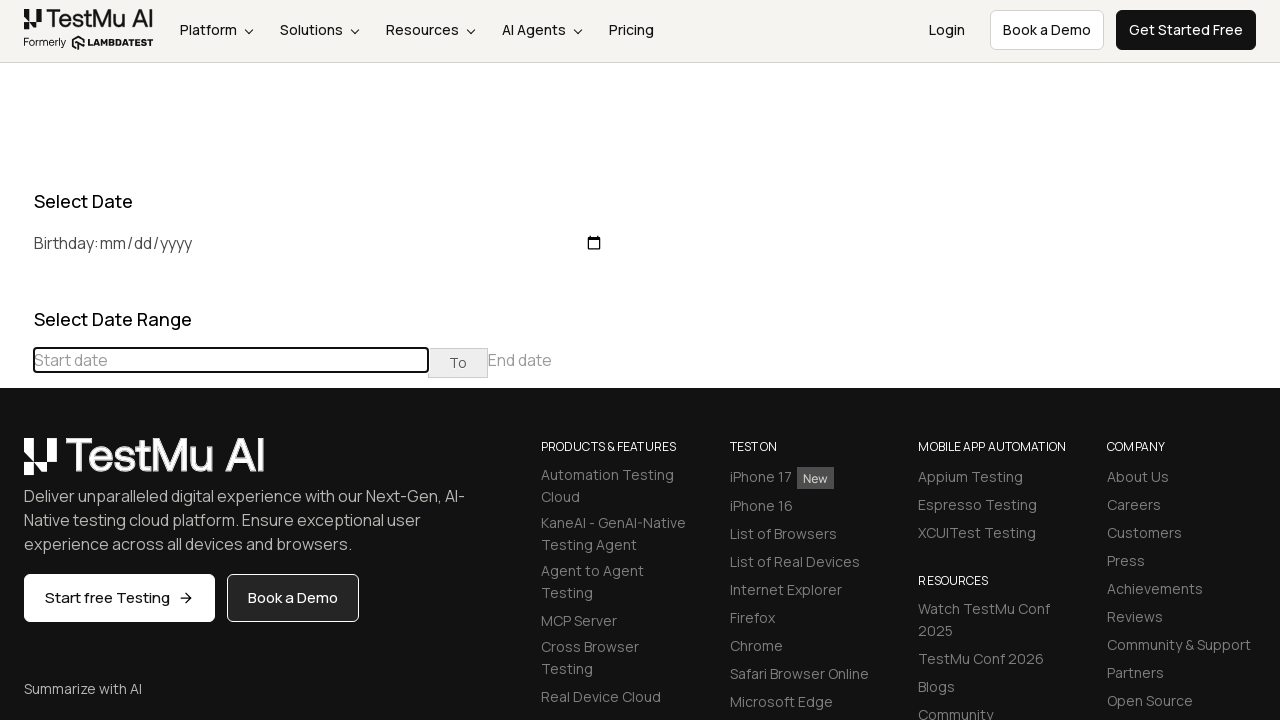

Clicked previous month button to navigate backward at (16, 465) on (//table[@class='table-condensed']//th[@class='prev'])[1]
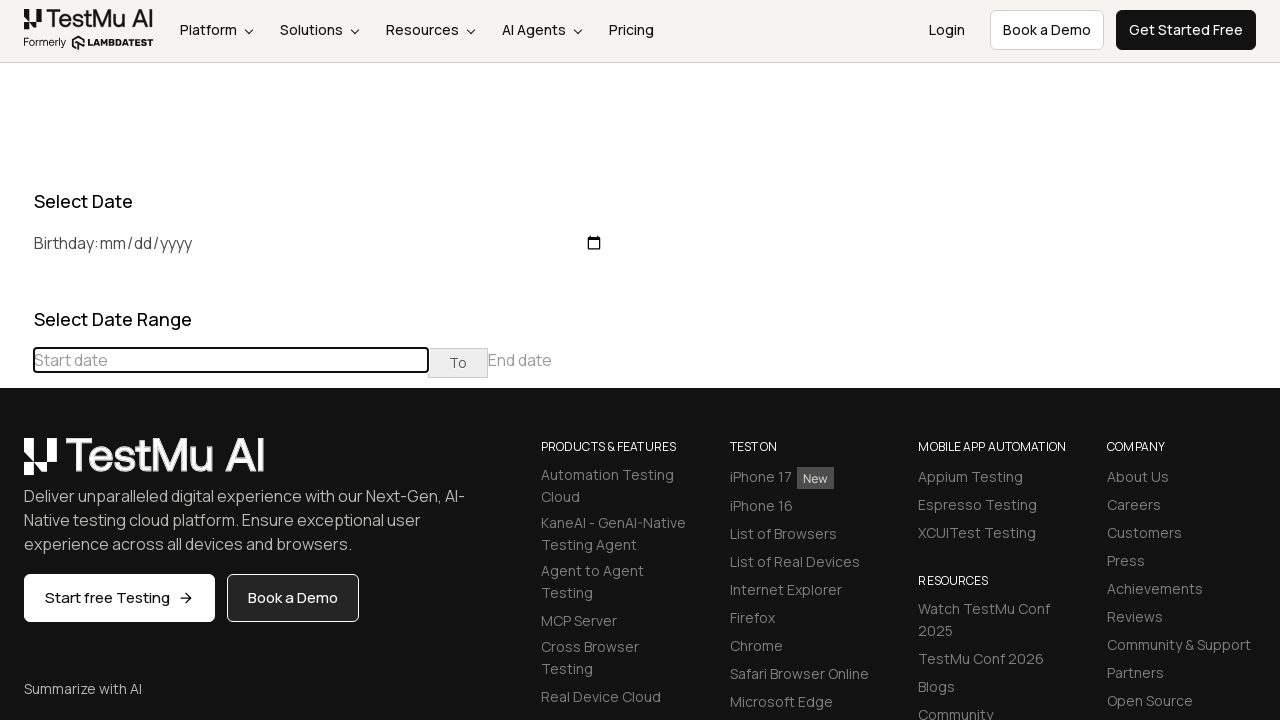

Clicked previous month button to navigate backward at (16, 465) on (//table[@class='table-condensed']//th[@class='prev'])[1]
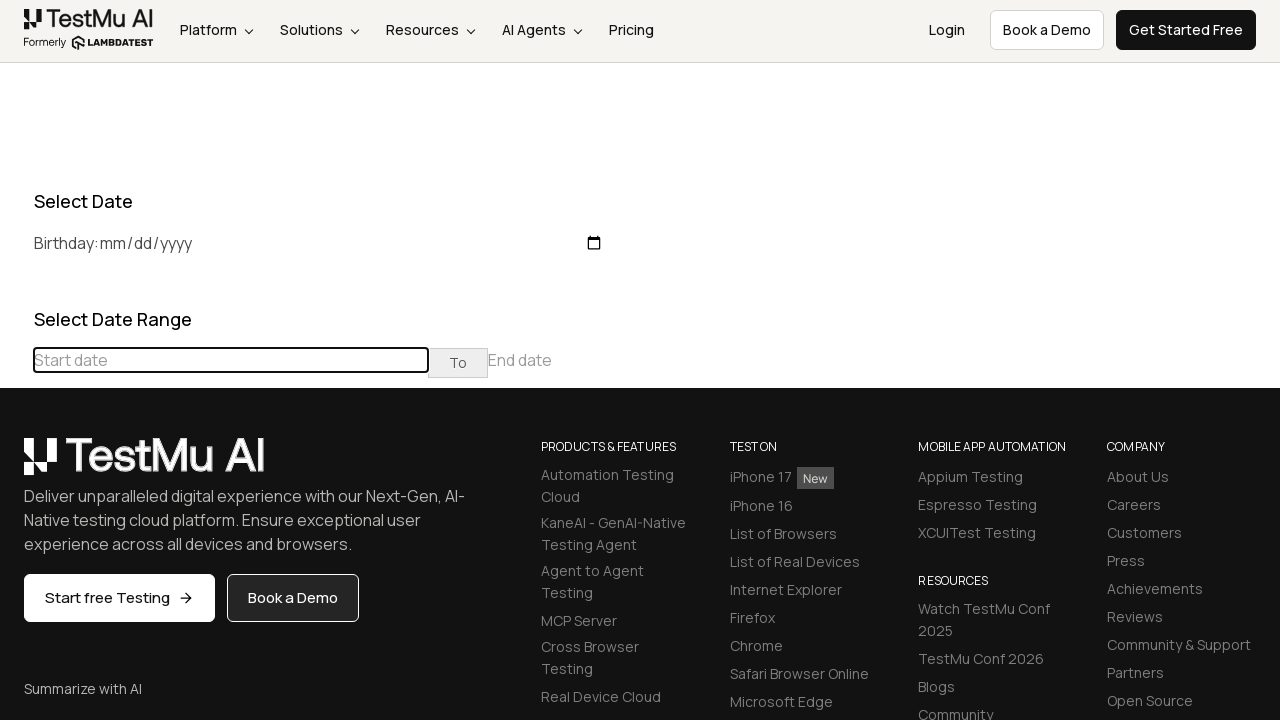

Clicked previous month button to navigate backward at (16, 465) on (//table[@class='table-condensed']//th[@class='prev'])[1]
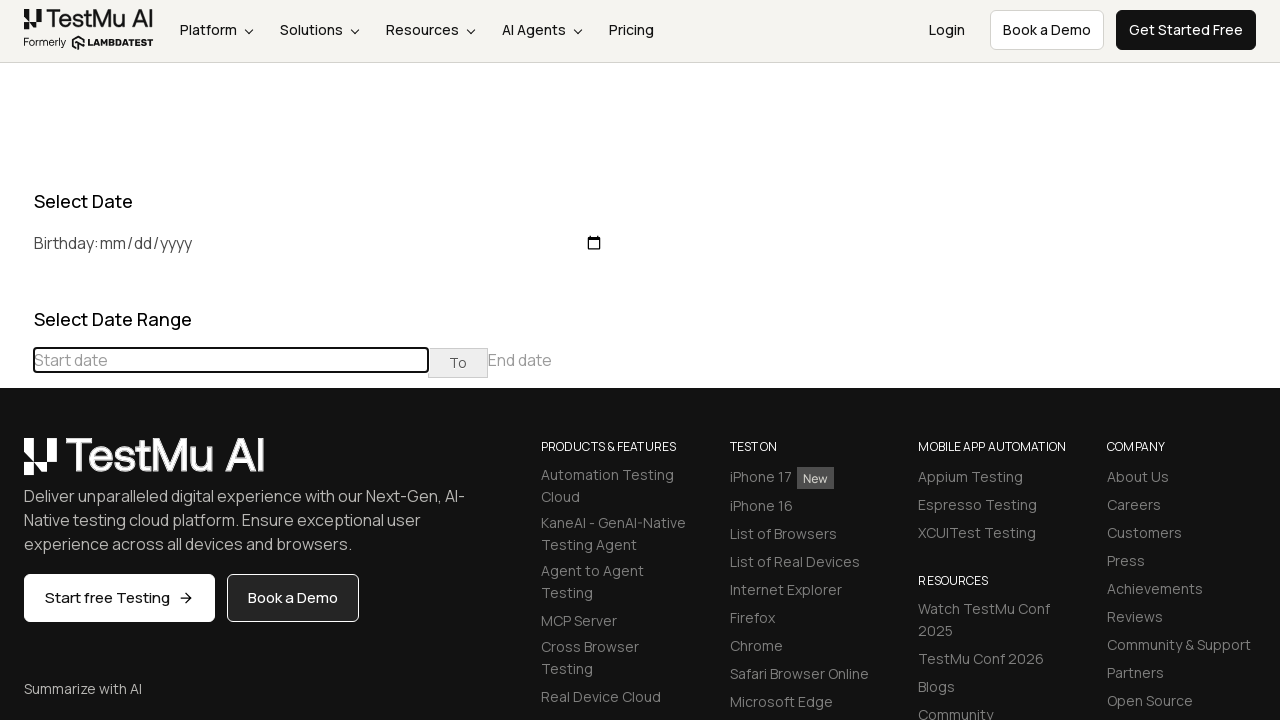

Clicked previous month button to navigate backward at (16, 465) on (//table[@class='table-condensed']//th[@class='prev'])[1]
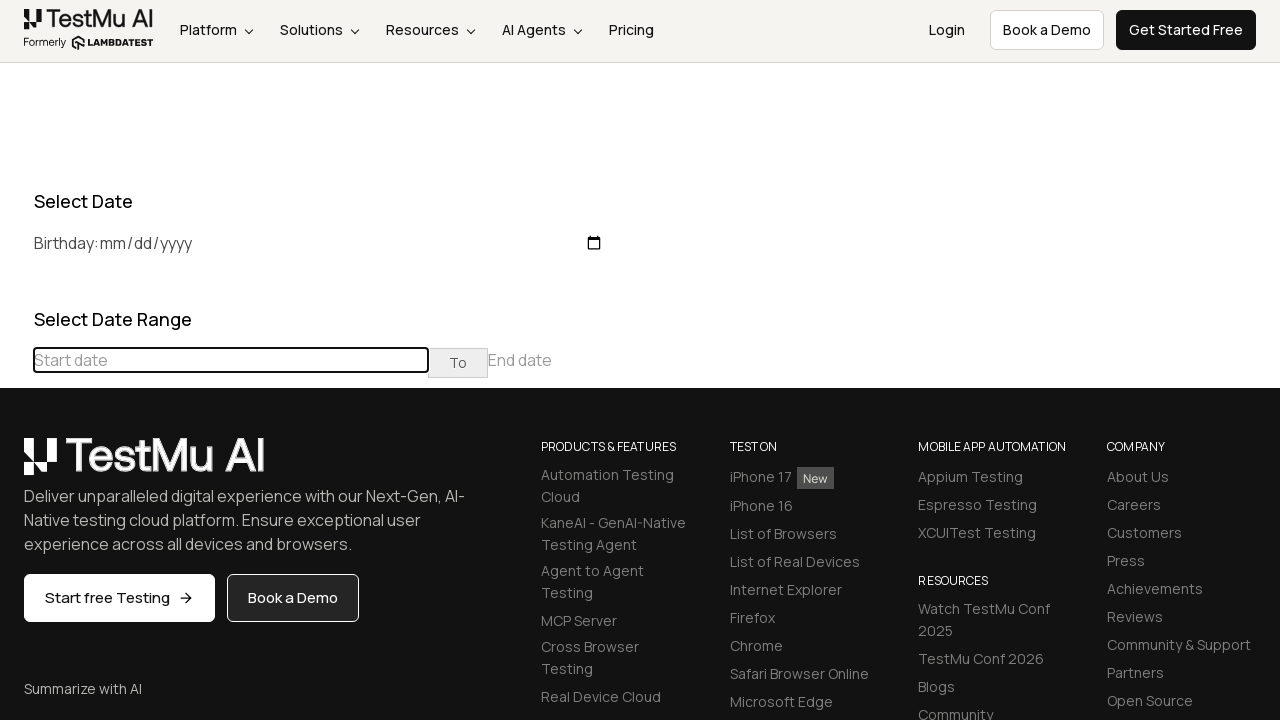

Clicked previous month button to navigate backward at (16, 465) on (//table[@class='table-condensed']//th[@class='prev'])[1]
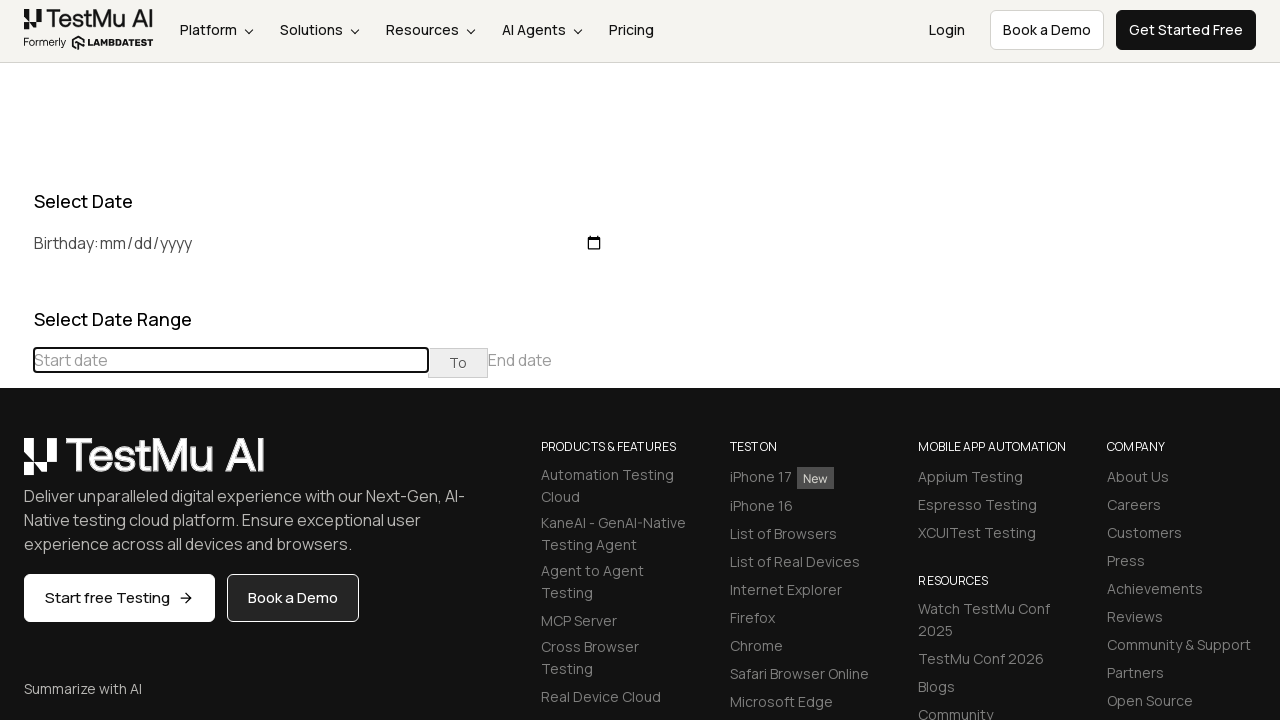

Clicked previous month button to navigate backward at (16, 465) on (//table[@class='table-condensed']//th[@class='prev'])[1]
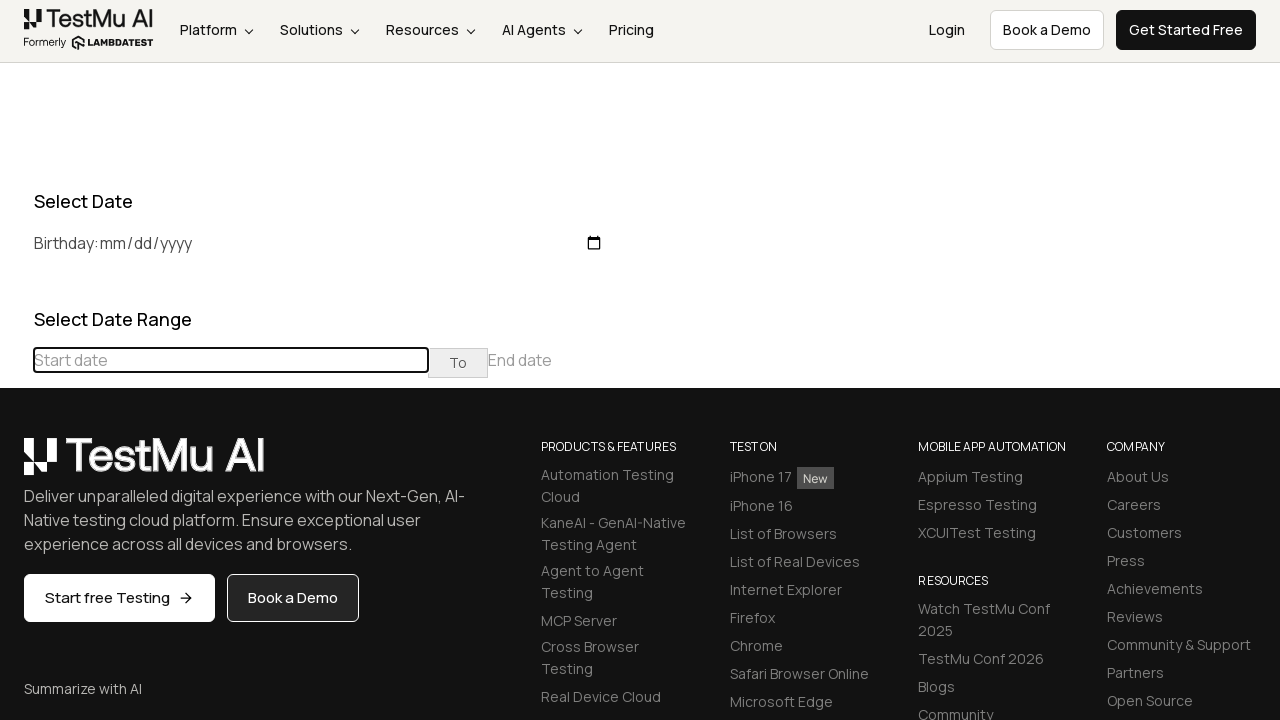

Clicked previous month button to navigate backward at (16, 465) on (//table[@class='table-condensed']//th[@class='prev'])[1]
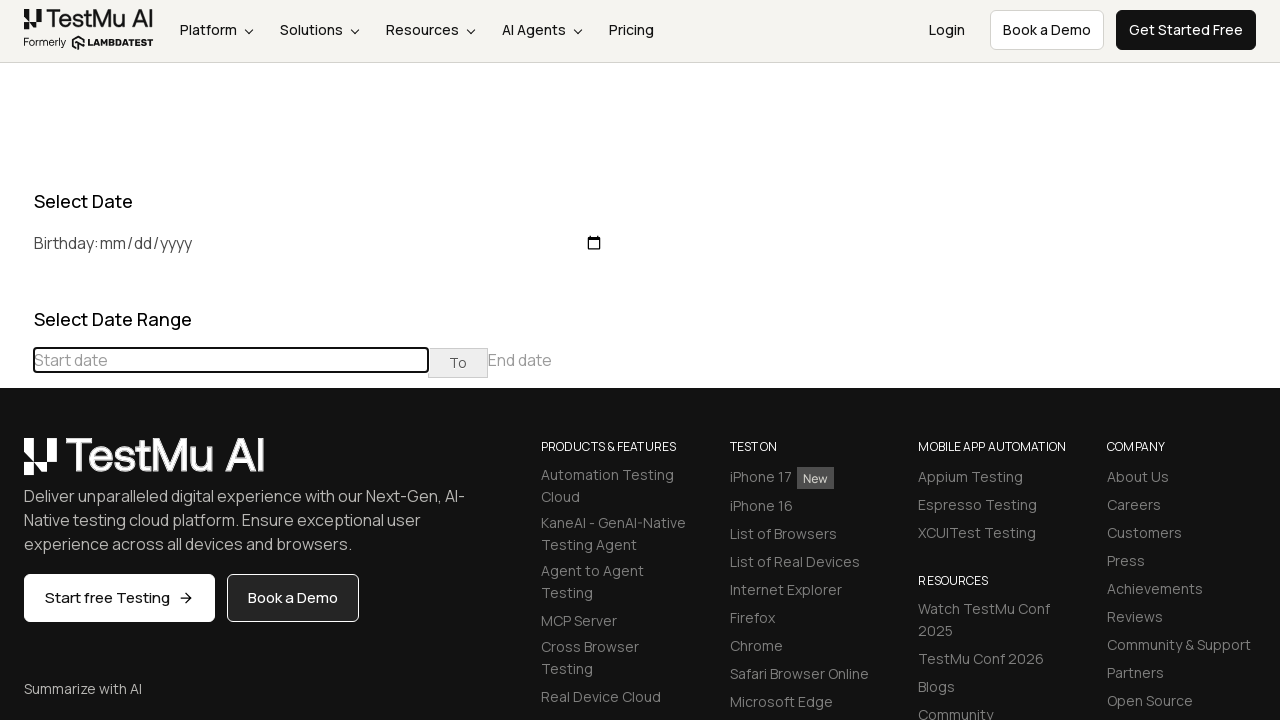

Clicked previous month button to navigate backward at (16, 465) on (//table[@class='table-condensed']//th[@class='prev'])[1]
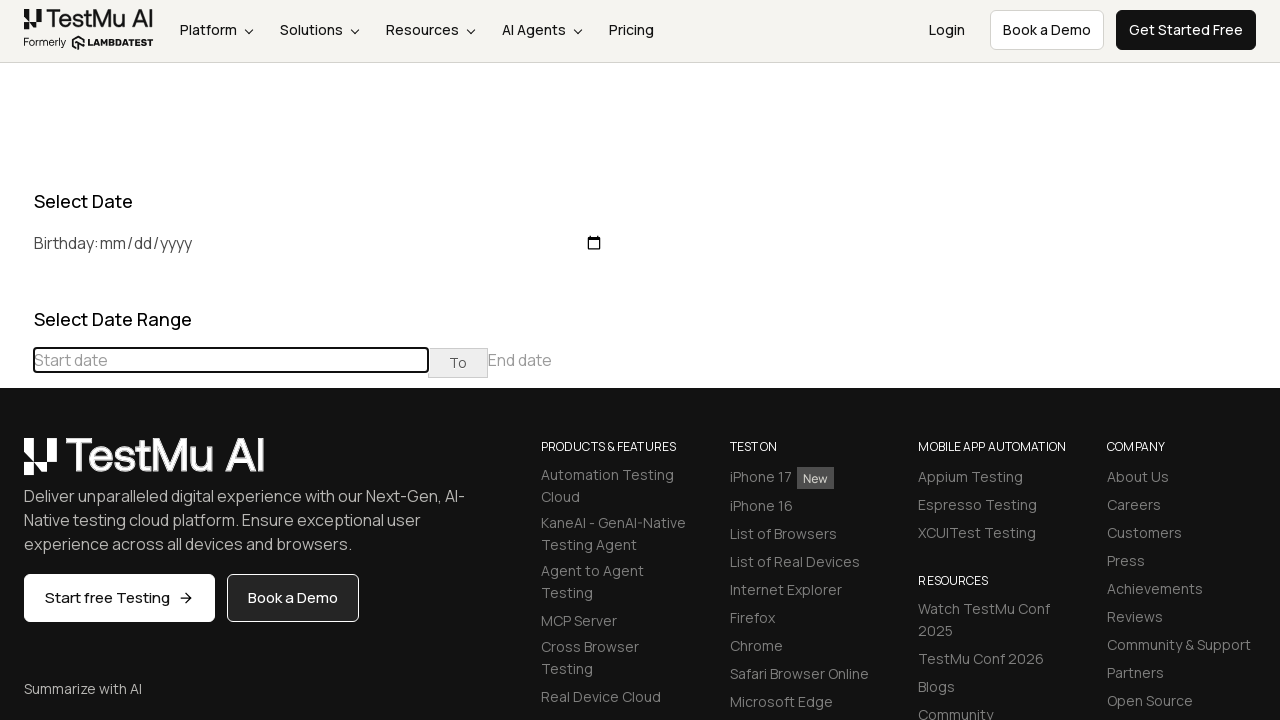

Clicked previous month button to navigate backward at (16, 465) on (//table[@class='table-condensed']//th[@class='prev'])[1]
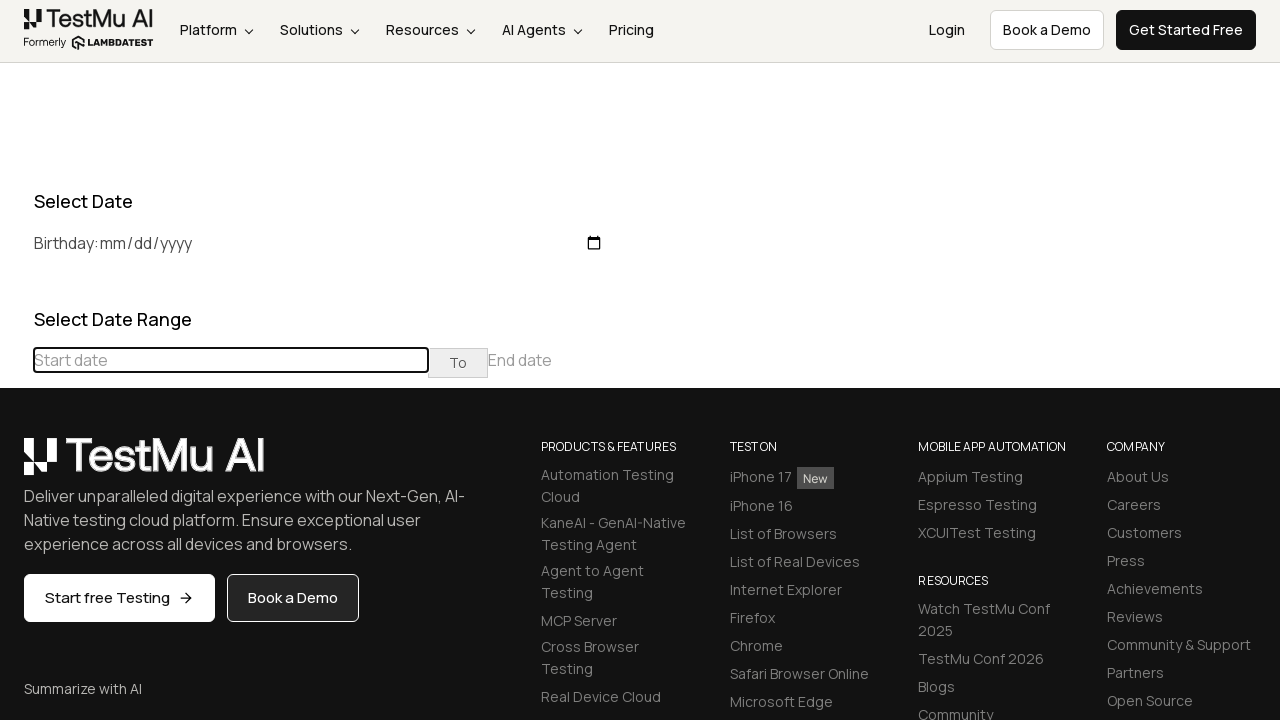

Clicked previous month button to navigate backward at (16, 465) on (//table[@class='table-condensed']//th[@class='prev'])[1]
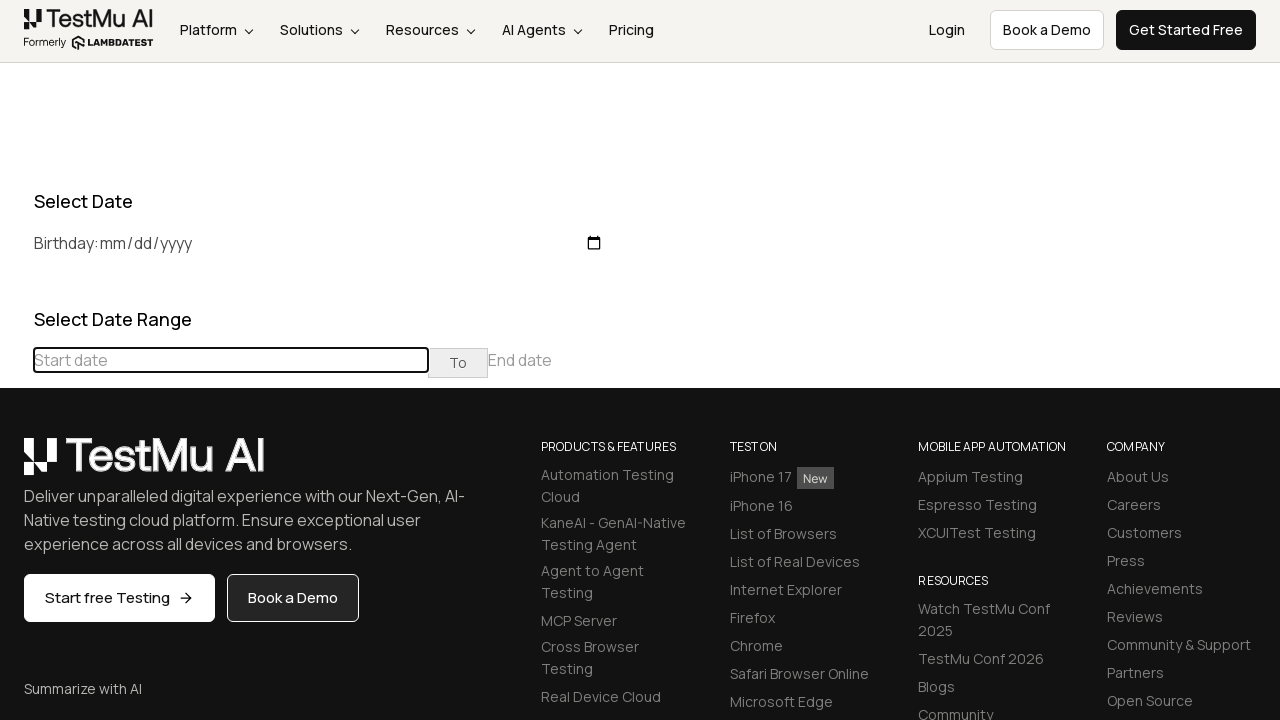

Clicked previous month button to navigate backward at (16, 465) on (//table[@class='table-condensed']//th[@class='prev'])[1]
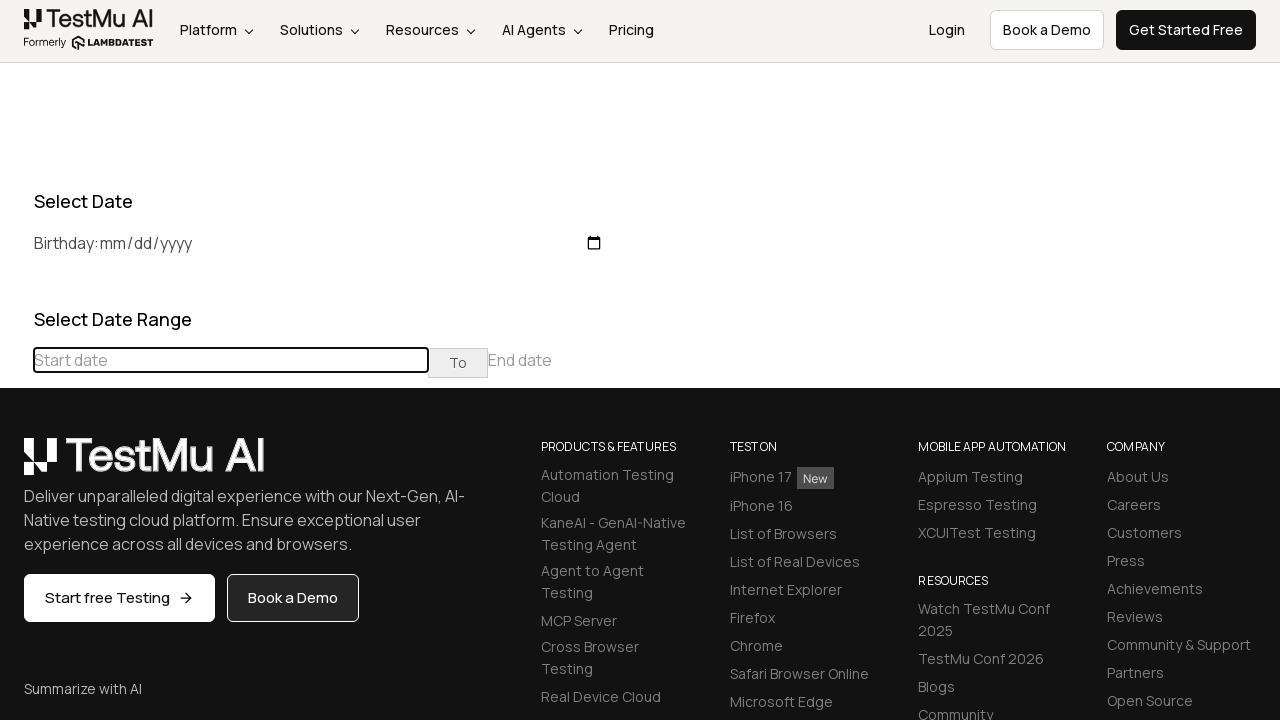

Clicked previous month button to navigate backward at (16, 465) on (//table[@class='table-condensed']//th[@class='prev'])[1]
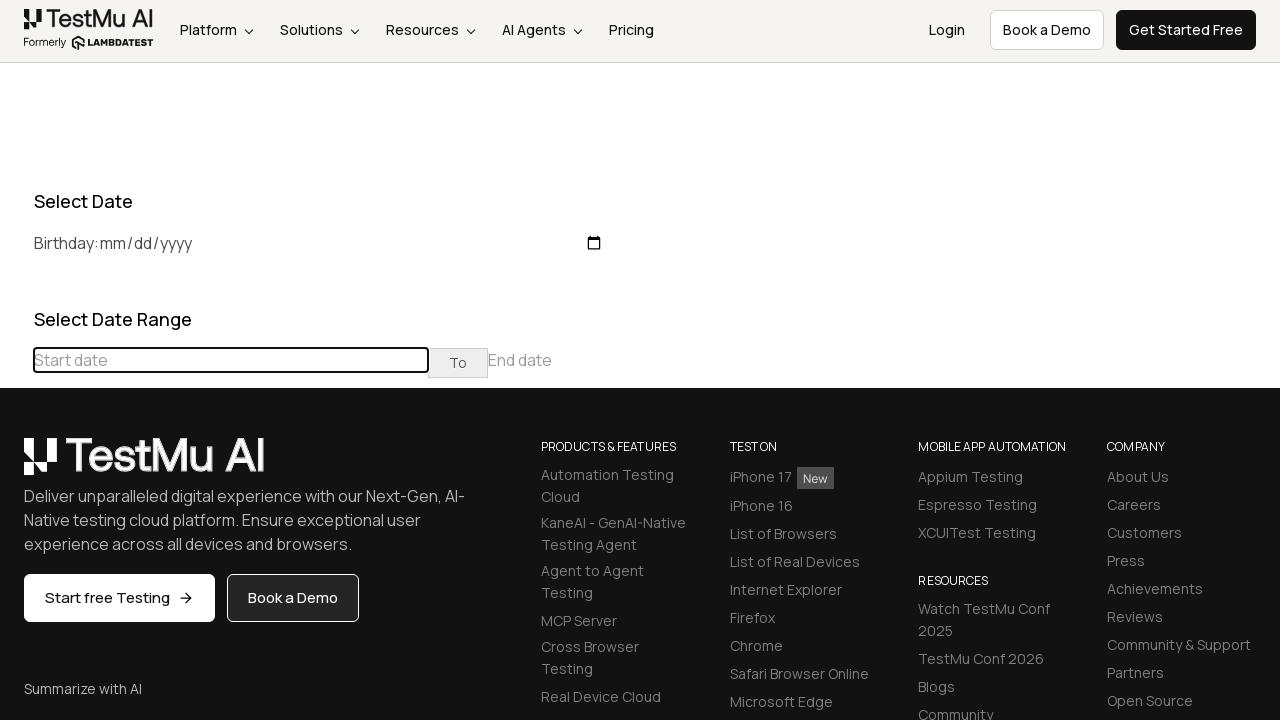

Clicked previous month button to navigate backward at (16, 465) on (//table[@class='table-condensed']//th[@class='prev'])[1]
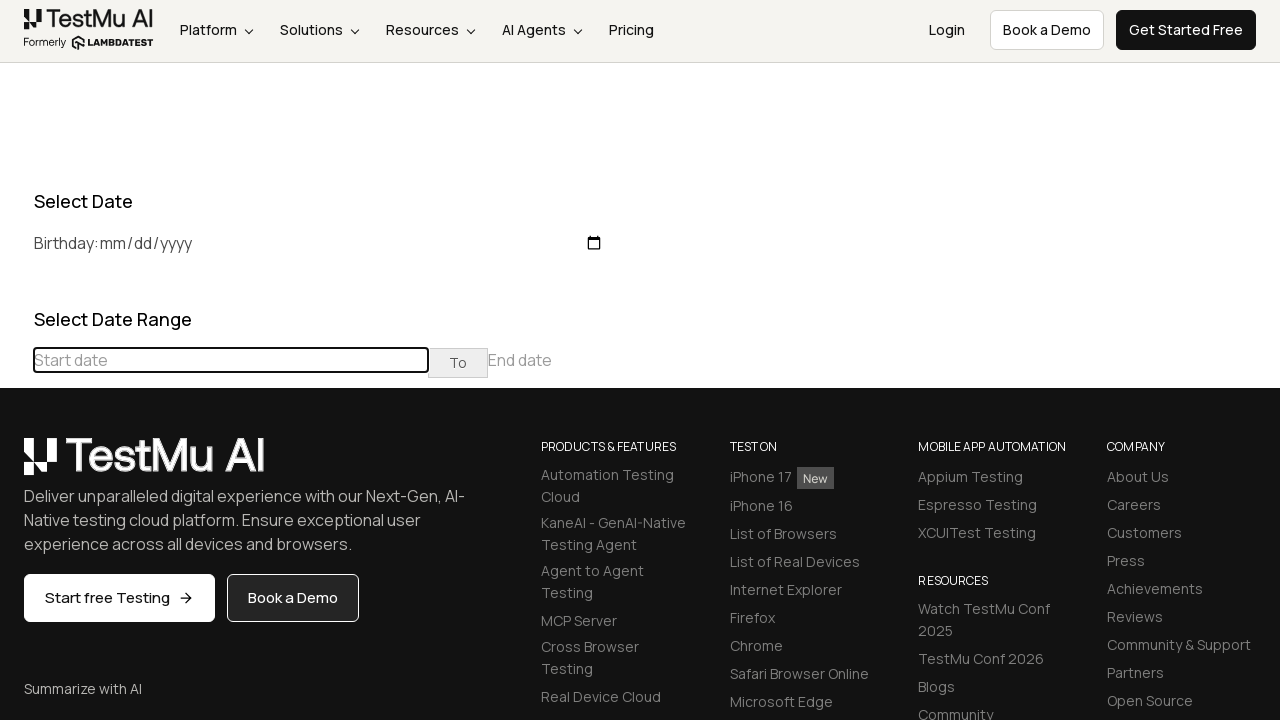

Clicked previous month button to navigate backward at (16, 465) on (//table[@class='table-condensed']//th[@class='prev'])[1]
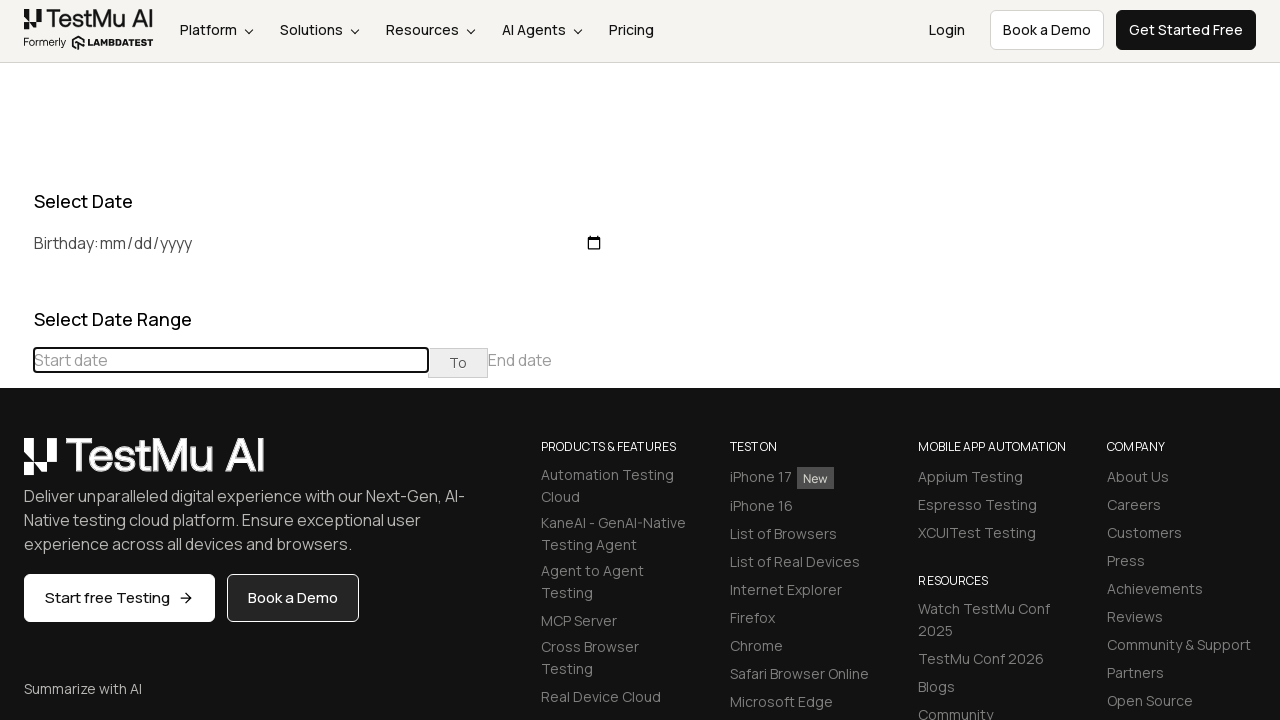

Clicked previous month button to navigate backward at (16, 465) on (//table[@class='table-condensed']//th[@class='prev'])[1]
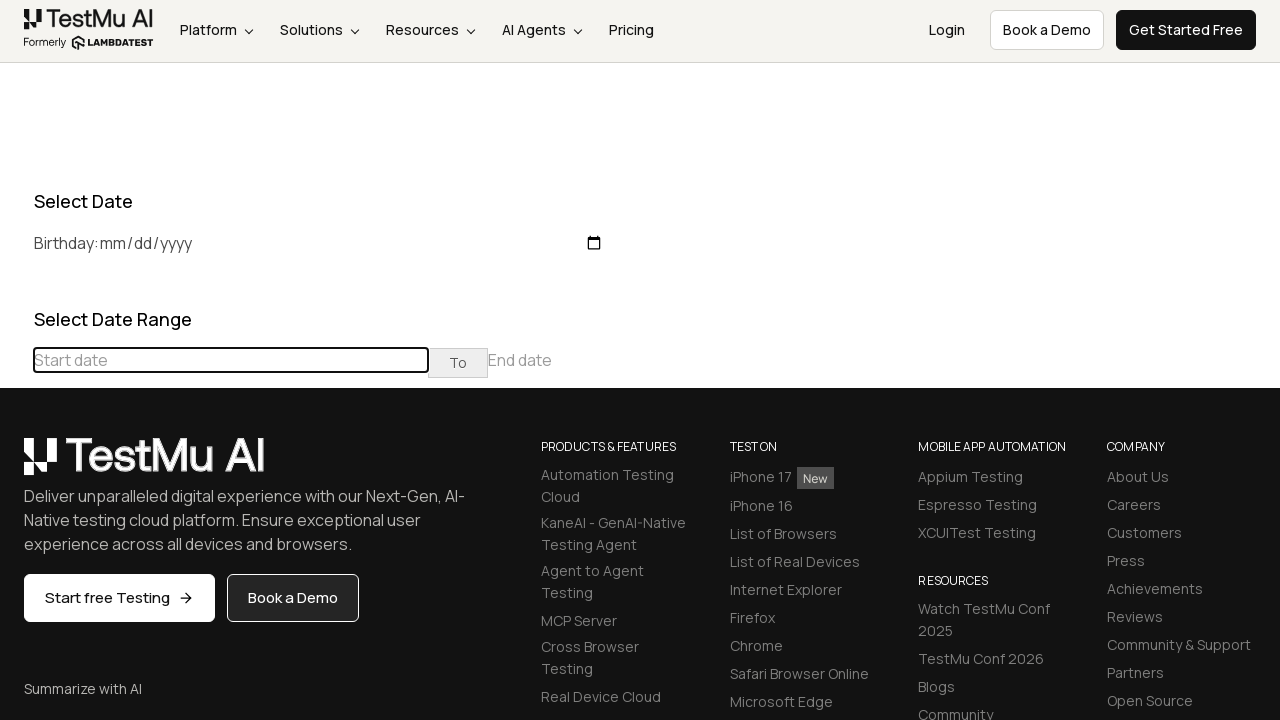

Clicked previous month button to navigate backward at (16, 465) on (//table[@class='table-condensed']//th[@class='prev'])[1]
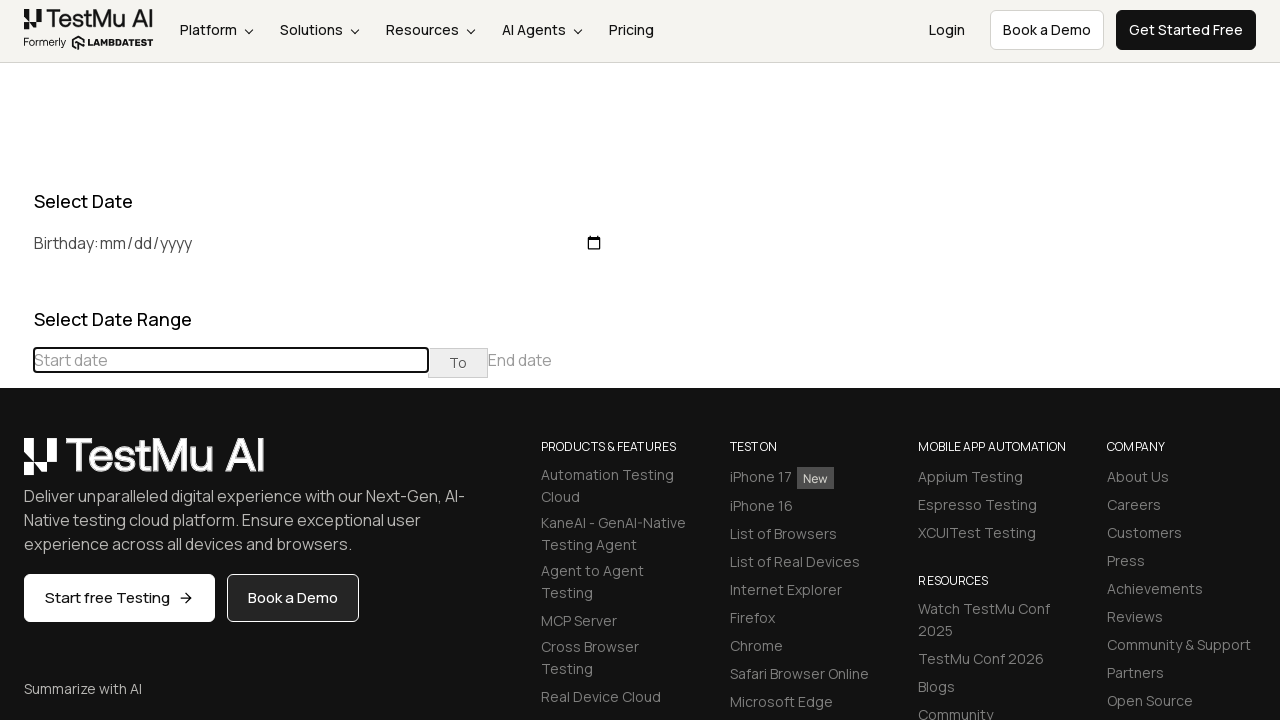

Clicked previous month button to navigate backward at (16, 465) on (//table[@class='table-condensed']//th[@class='prev'])[1]
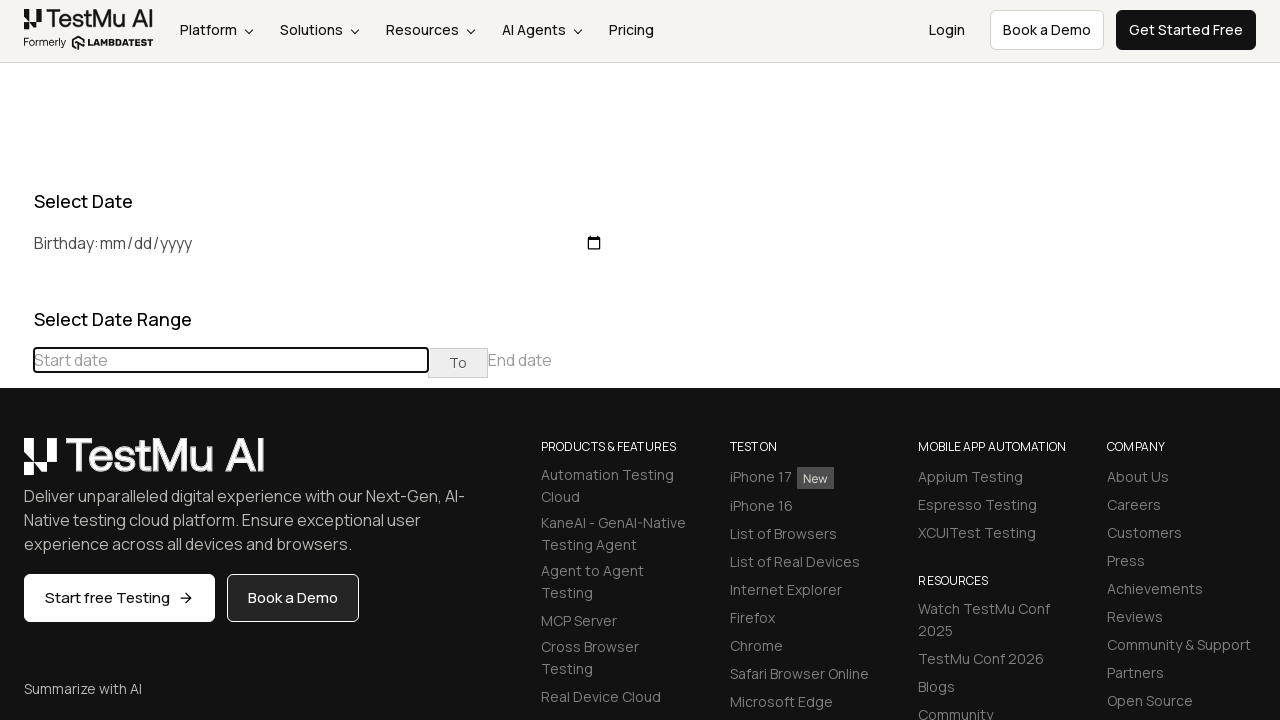

Clicked previous month button to navigate backward at (16, 465) on (//table[@class='table-condensed']//th[@class='prev'])[1]
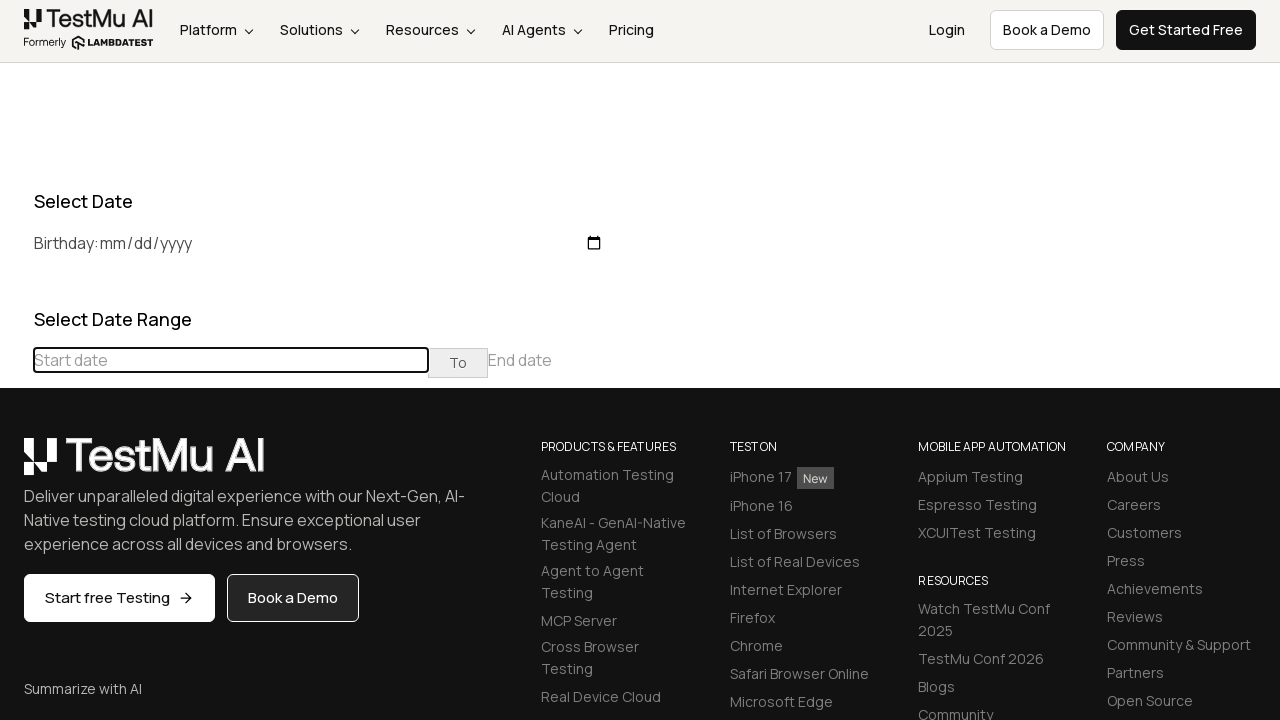

Clicked previous month button to navigate backward at (16, 465) on (//table[@class='table-condensed']//th[@class='prev'])[1]
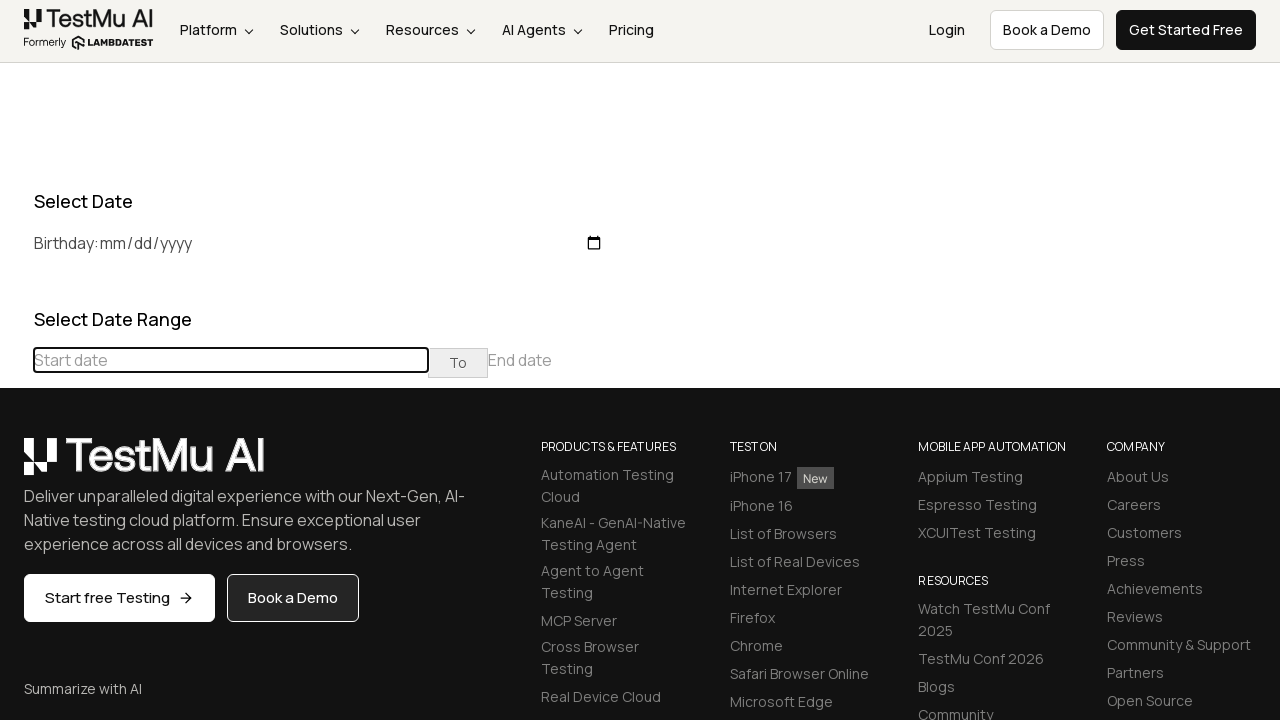

Clicked previous month button to navigate backward at (16, 465) on (//table[@class='table-condensed']//th[@class='prev'])[1]
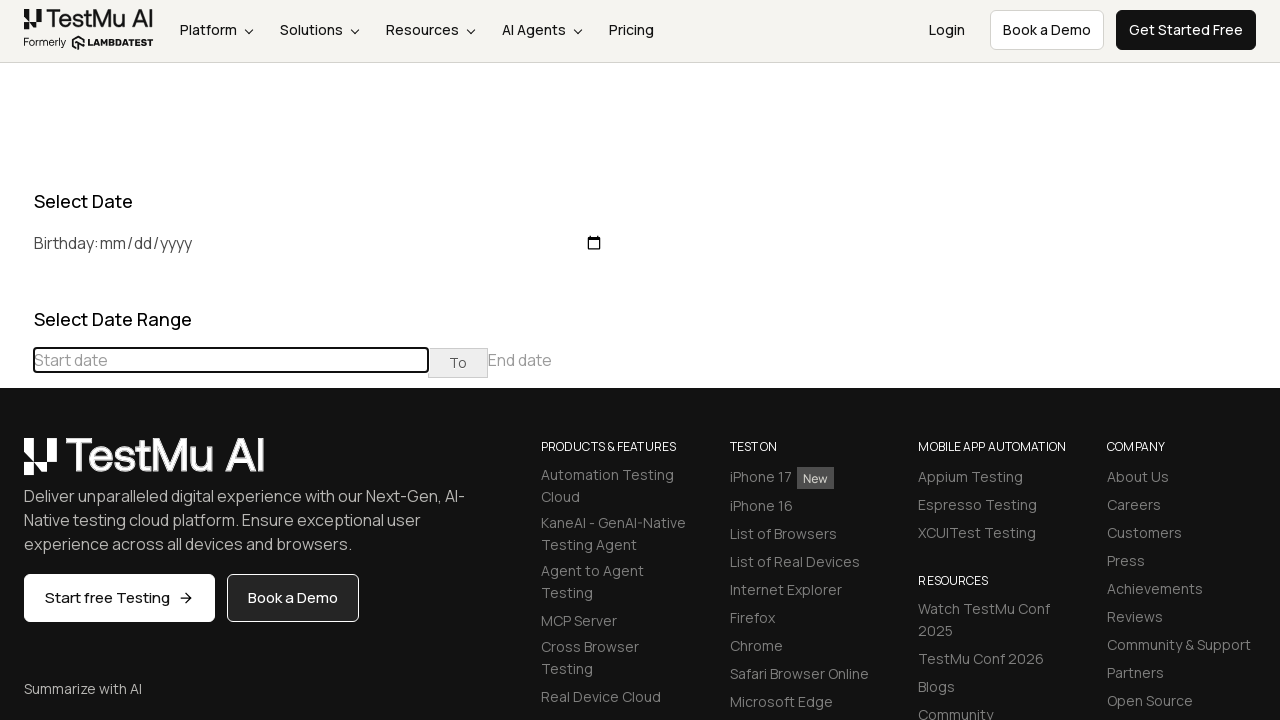

Clicked previous month button to navigate backward at (16, 465) on (//table[@class='table-condensed']//th[@class='prev'])[1]
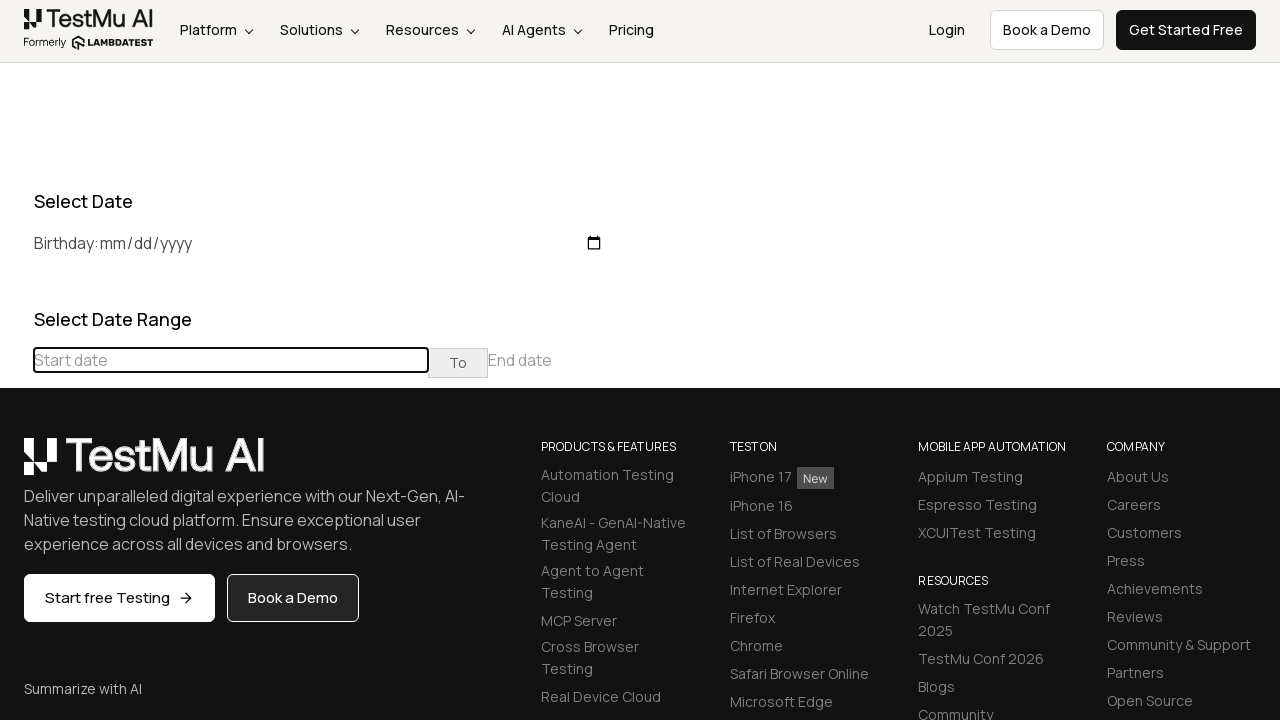

Clicked previous month button to navigate backward at (16, 465) on (//table[@class='table-condensed']//th[@class='prev'])[1]
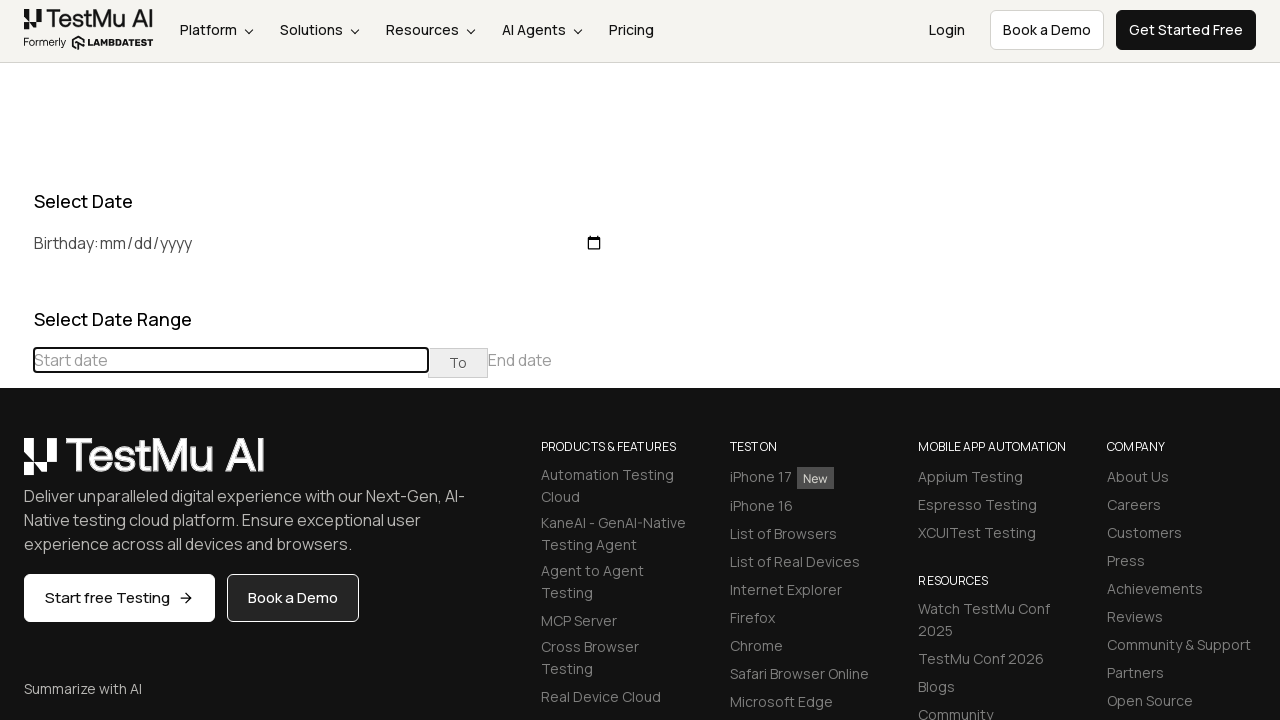

Clicked previous month button to navigate backward at (16, 465) on (//table[@class='table-condensed']//th[@class='prev'])[1]
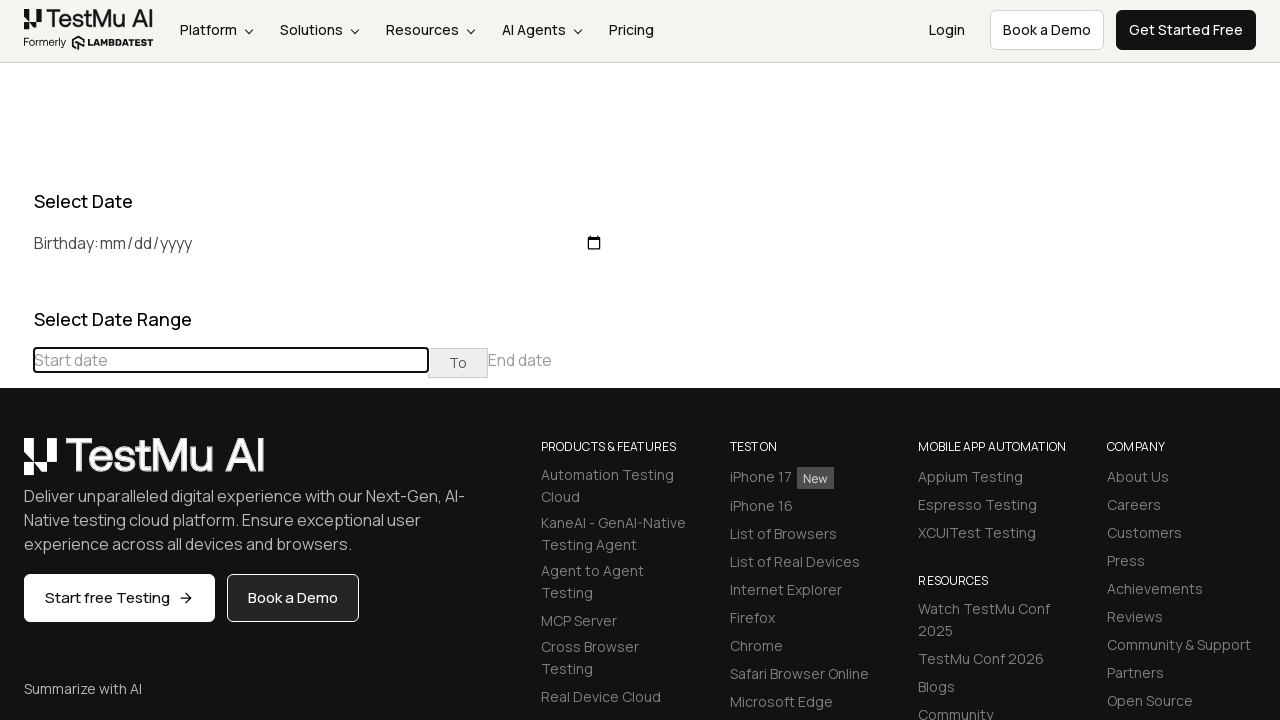

Clicked previous month button to navigate backward at (16, 465) on (//table[@class='table-condensed']//th[@class='prev'])[1]
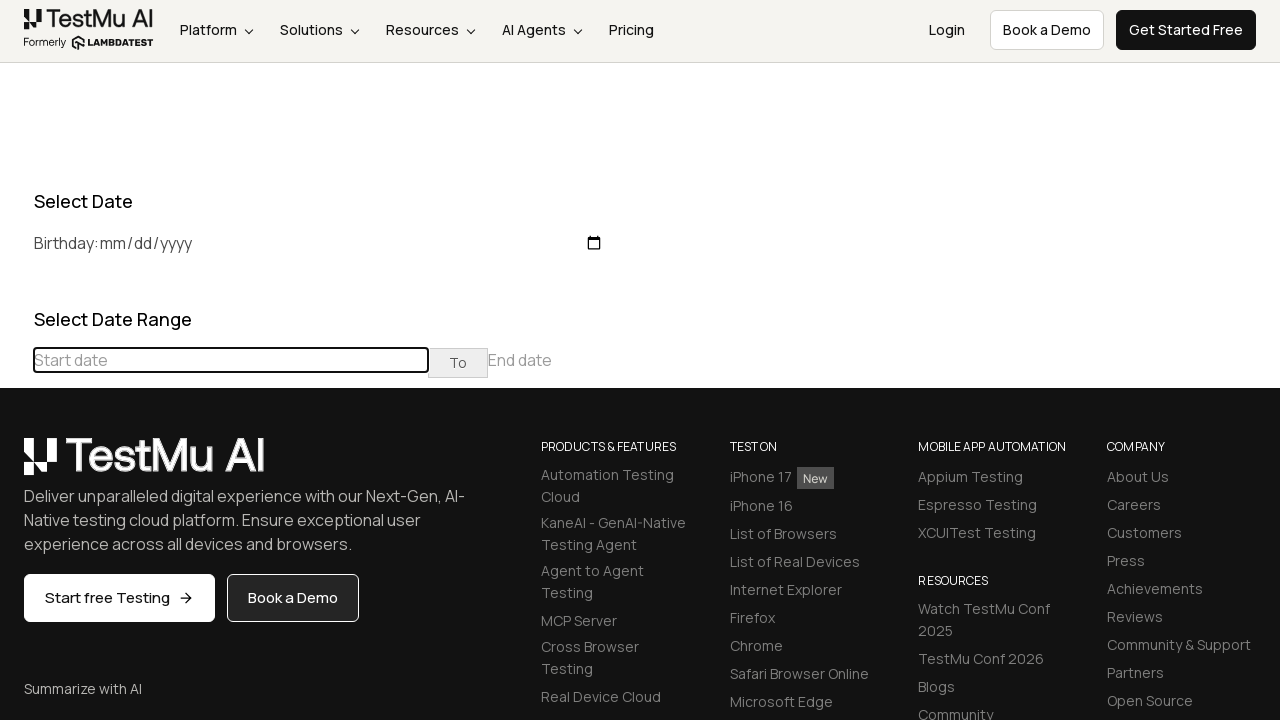

Clicked previous month button to navigate backward at (16, 465) on (//table[@class='table-condensed']//th[@class='prev'])[1]
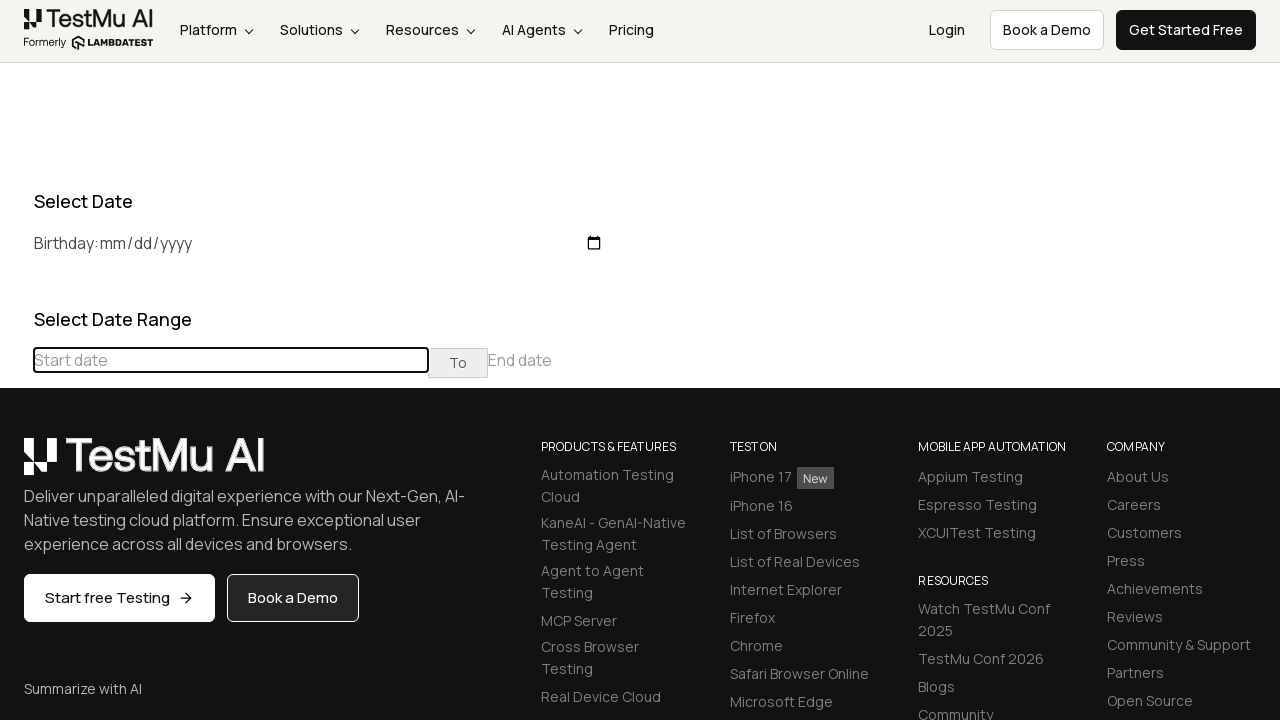

Clicked previous month button to navigate backward at (16, 465) on (//table[@class='table-condensed']//th[@class='prev'])[1]
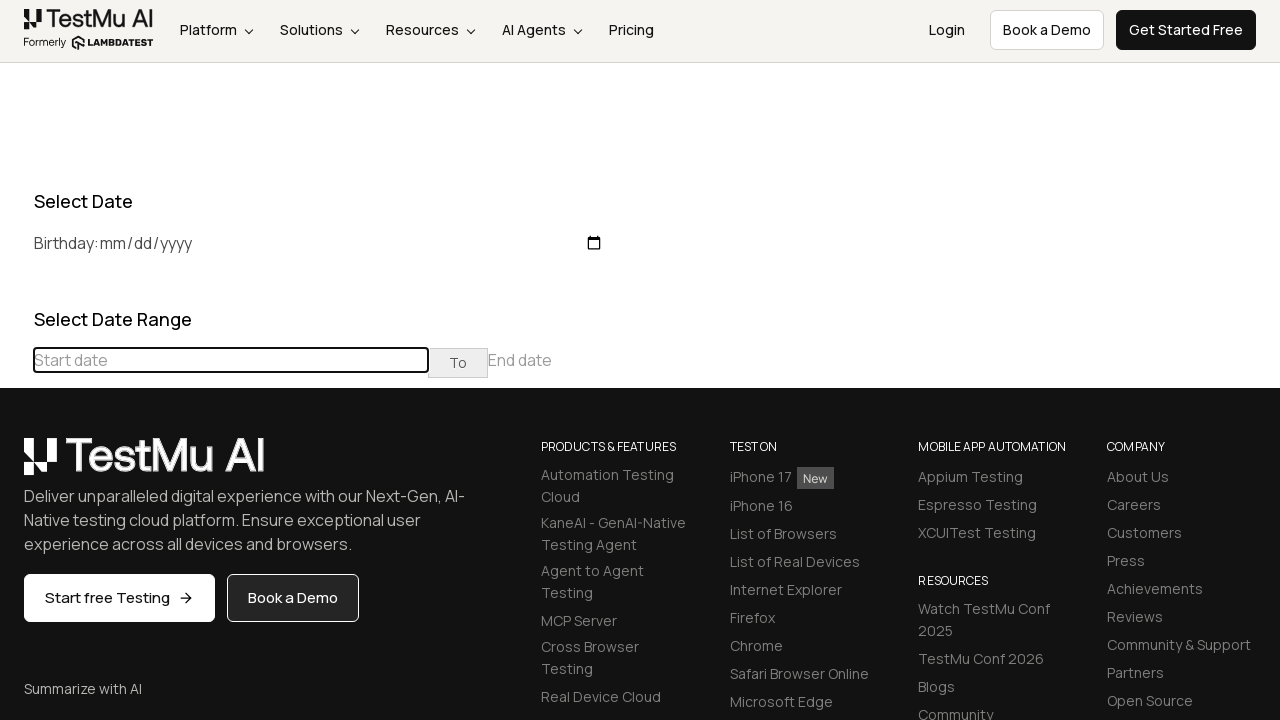

Clicked previous month button to navigate backward at (16, 465) on (//table[@class='table-condensed']//th[@class='prev'])[1]
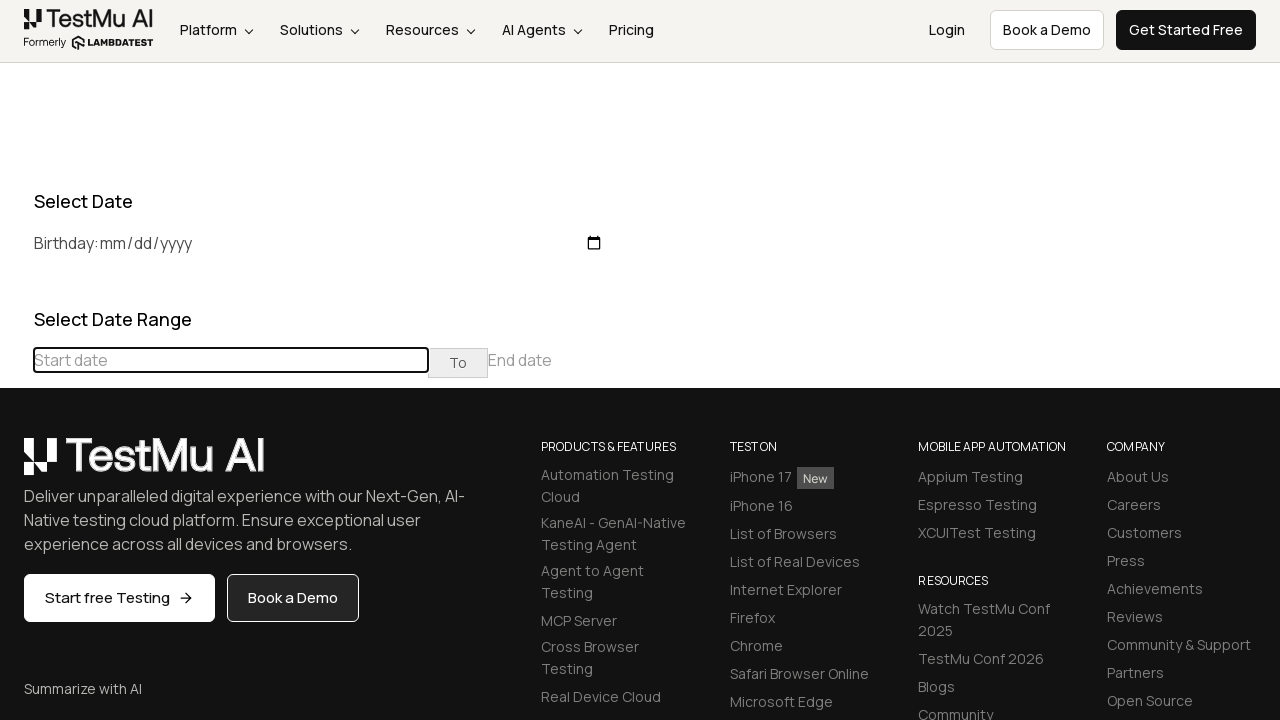

Clicked previous month button to navigate backward at (16, 465) on (//table[@class='table-condensed']//th[@class='prev'])[1]
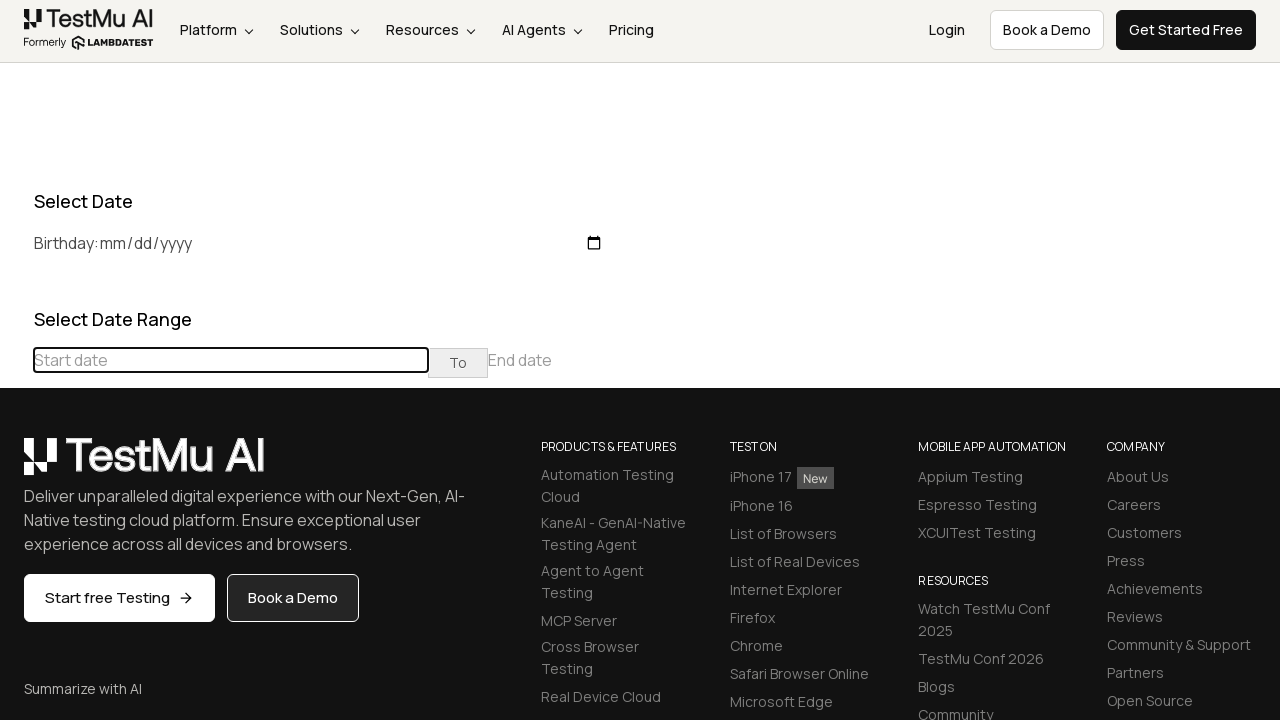

Clicked previous month button to navigate backward at (16, 465) on (//table[@class='table-condensed']//th[@class='prev'])[1]
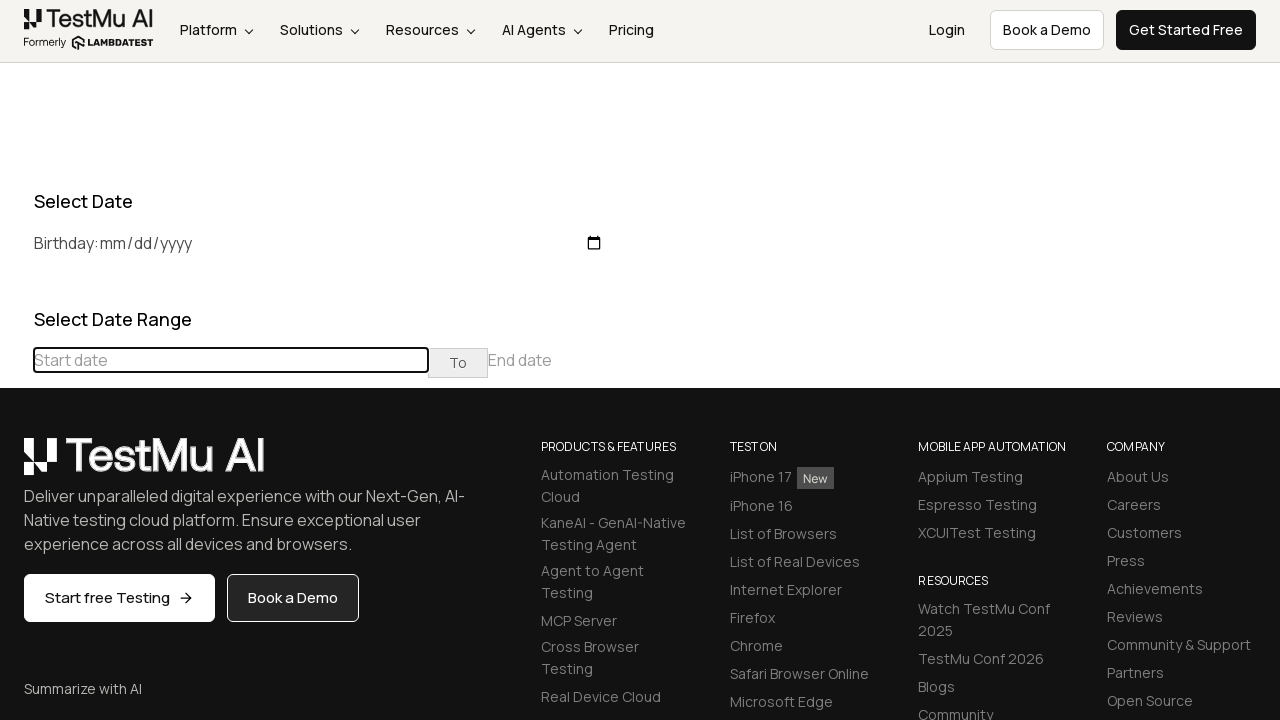

Clicked previous month button to navigate backward at (16, 465) on (//table[@class='table-condensed']//th[@class='prev'])[1]
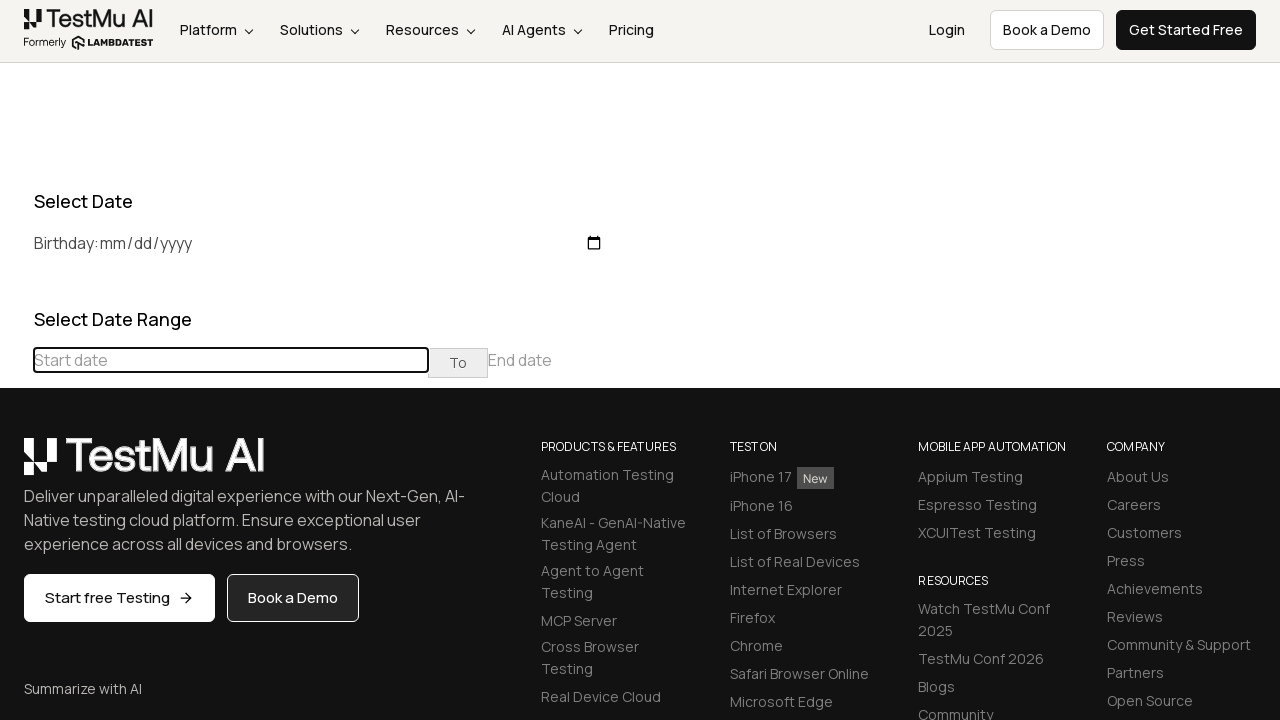

Clicked previous month button to navigate backward at (16, 465) on (//table[@class='table-condensed']//th[@class='prev'])[1]
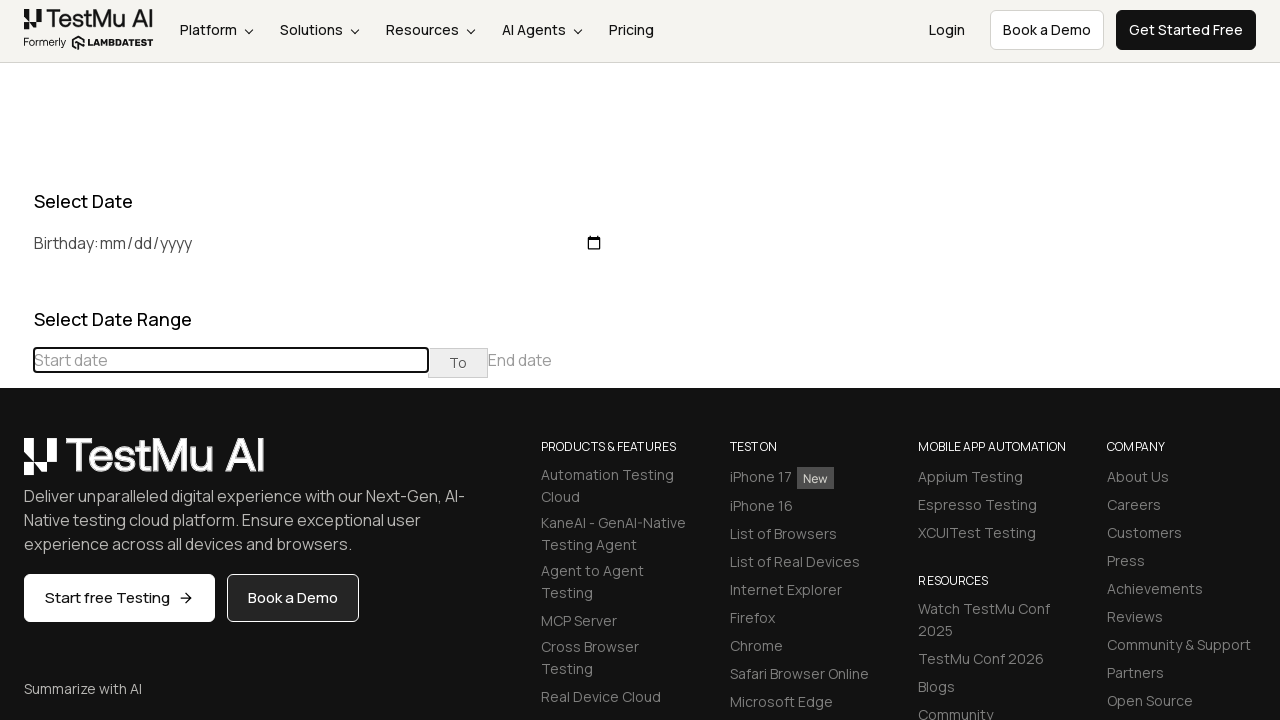

Clicked previous month button to navigate backward at (16, 465) on (//table[@class='table-condensed']//th[@class='prev'])[1]
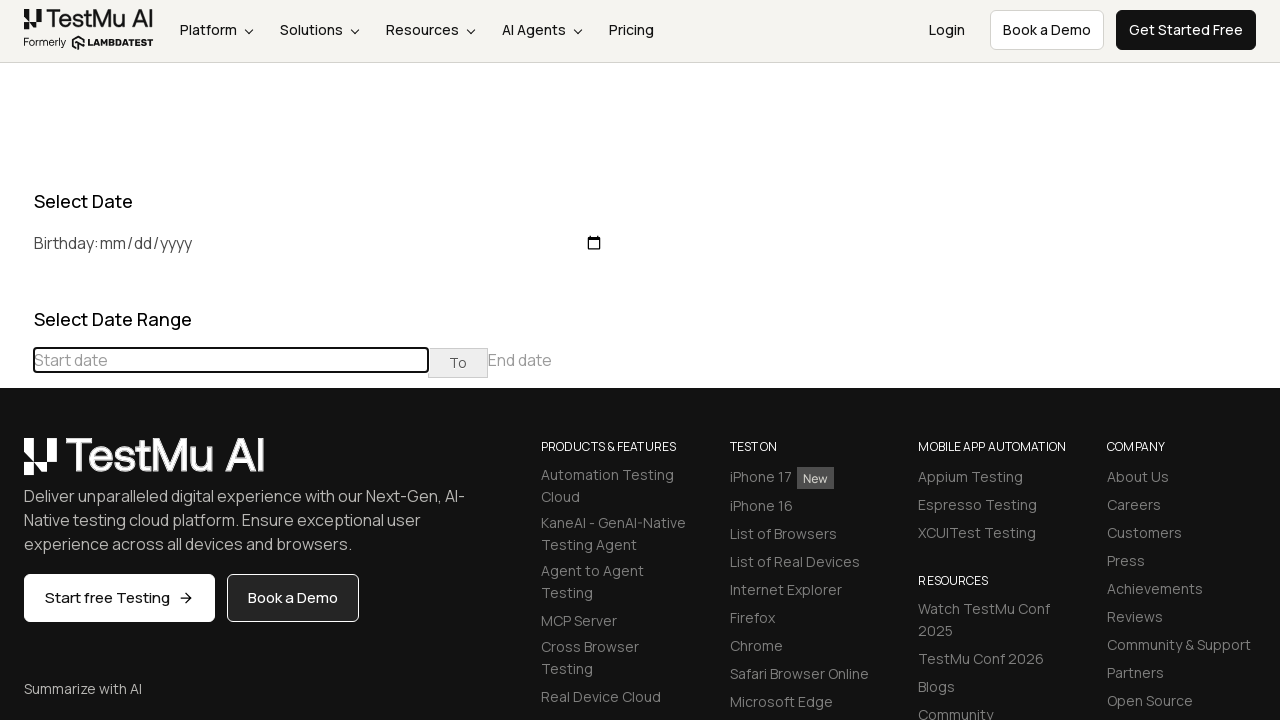

Clicked previous month button to navigate backward at (16, 465) on (//table[@class='table-condensed']//th[@class='prev'])[1]
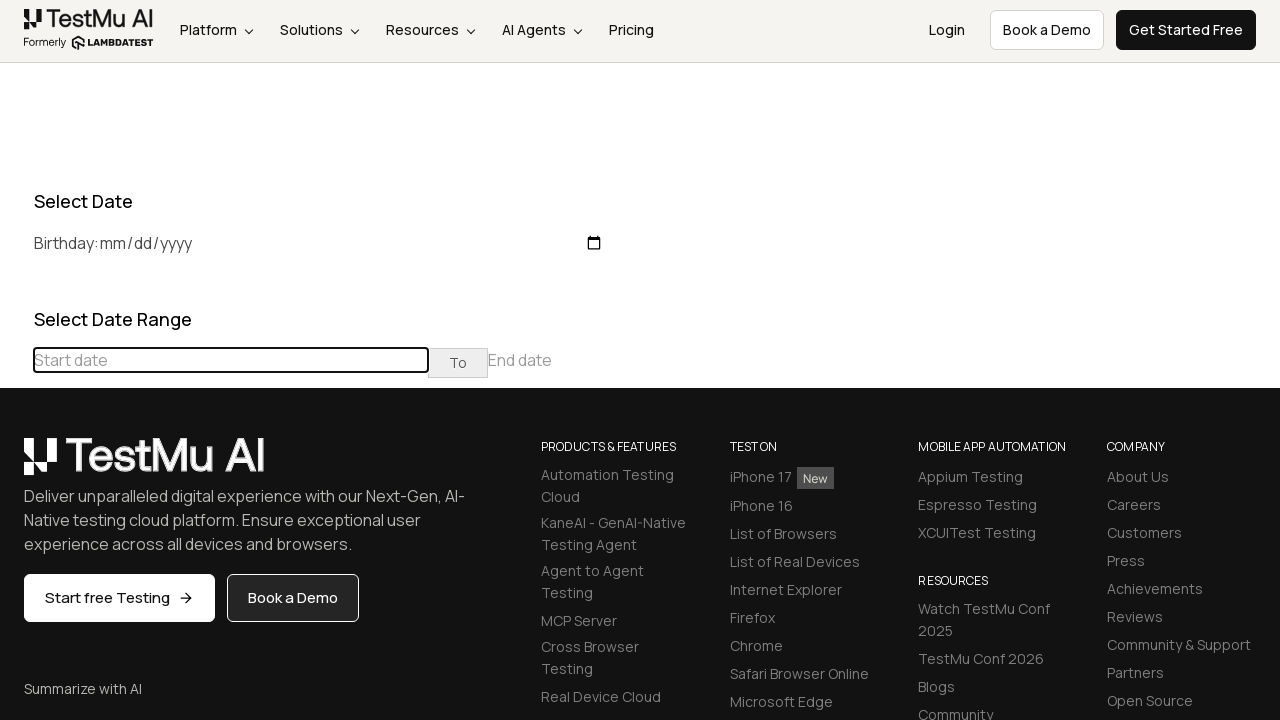

Clicked previous month button to navigate backward at (16, 465) on (//table[@class='table-condensed']//th[@class='prev'])[1]
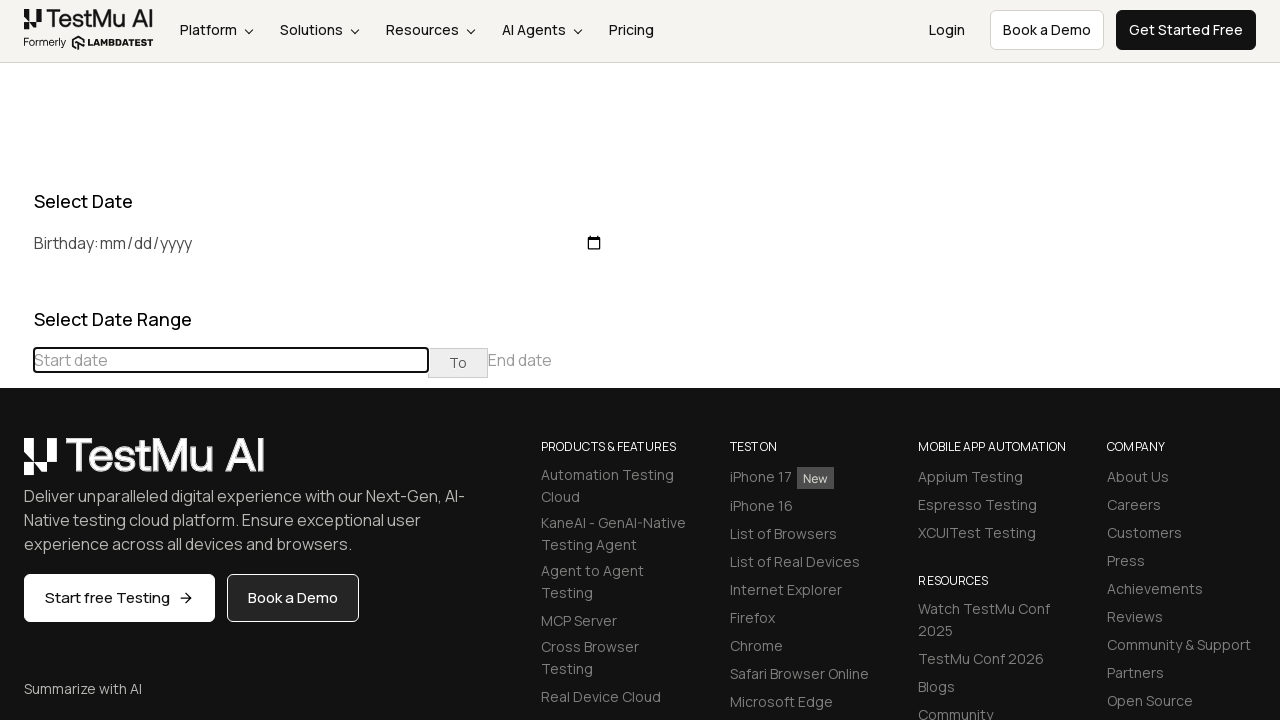

Clicked previous month button to navigate backward at (16, 465) on (//table[@class='table-condensed']//th[@class='prev'])[1]
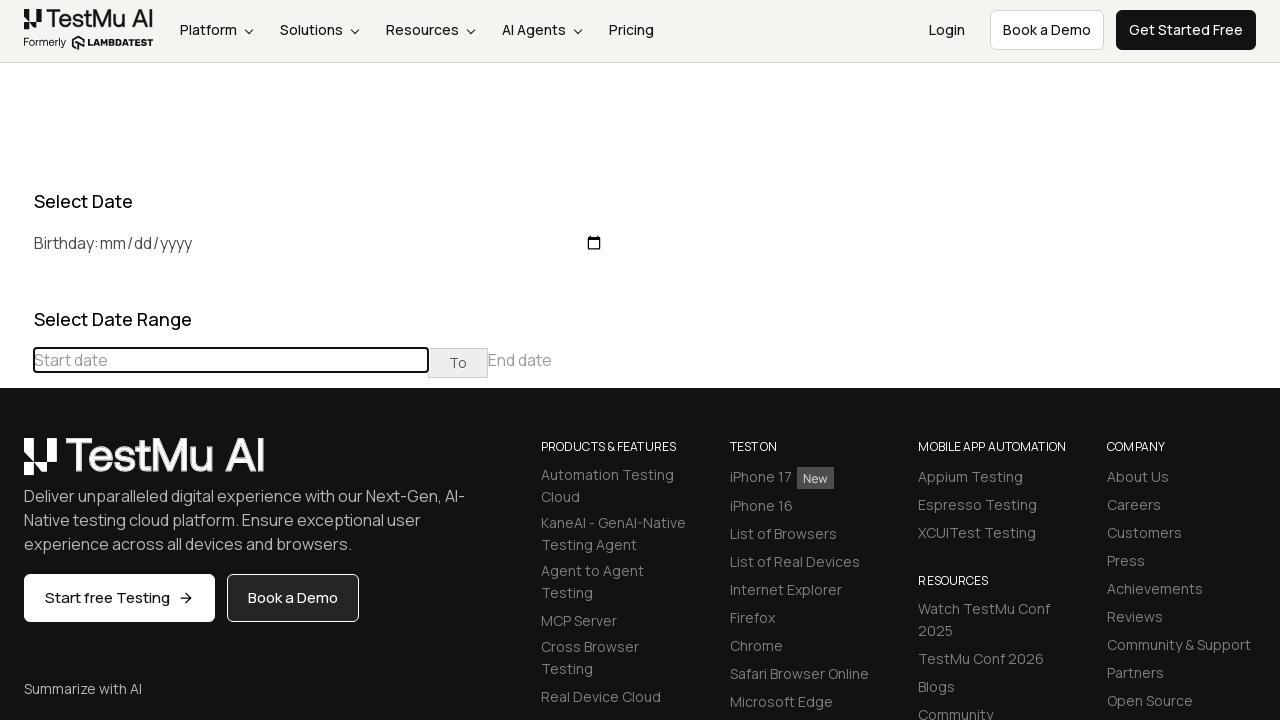

Clicked previous month button to navigate backward at (16, 465) on (//table[@class='table-condensed']//th[@class='prev'])[1]
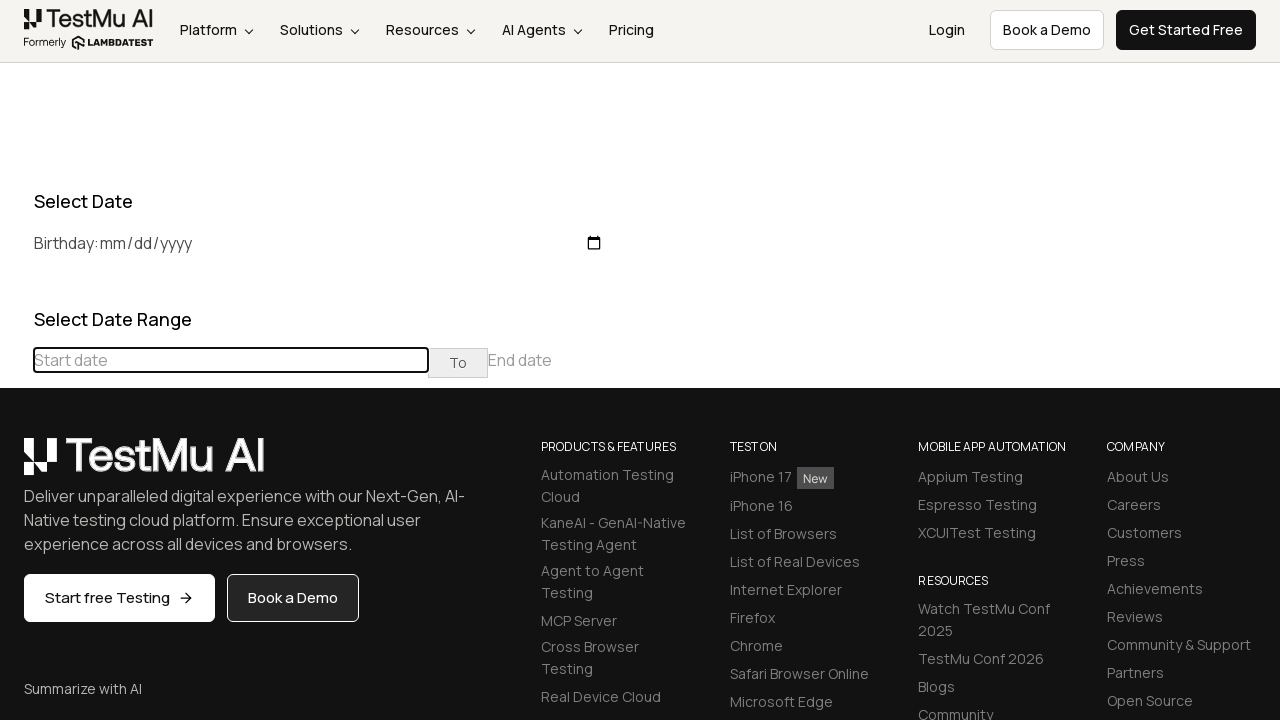

Clicked previous month button to navigate backward at (16, 465) on (//table[@class='table-condensed']//th[@class='prev'])[1]
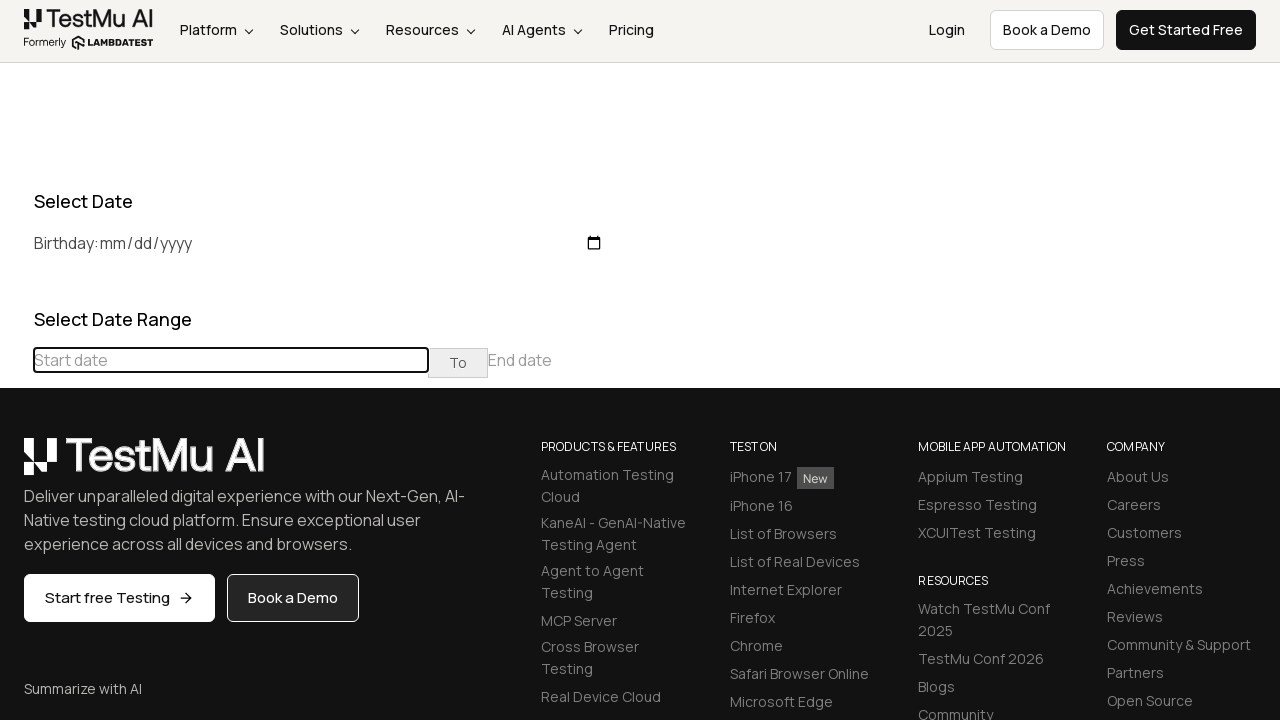

Clicked previous month button to navigate backward at (16, 465) on (//table[@class='table-condensed']//th[@class='prev'])[1]
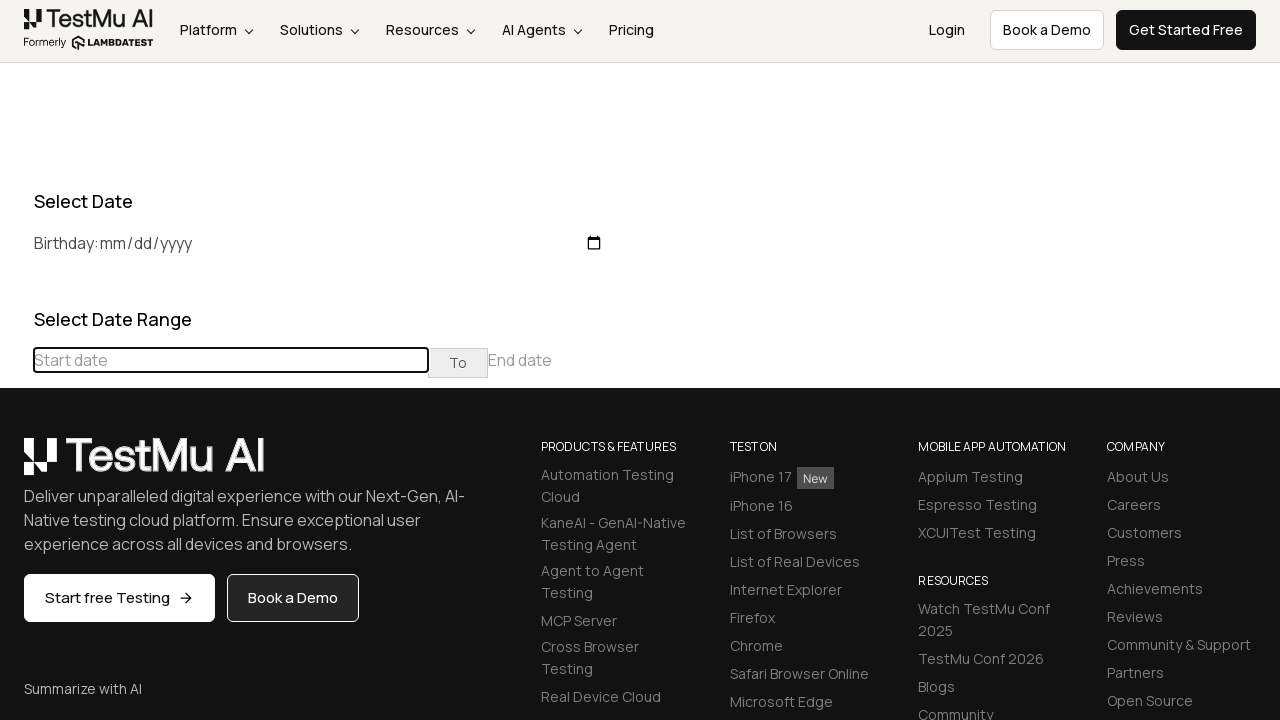

Clicked previous month button to navigate backward at (16, 465) on (//table[@class='table-condensed']//th[@class='prev'])[1]
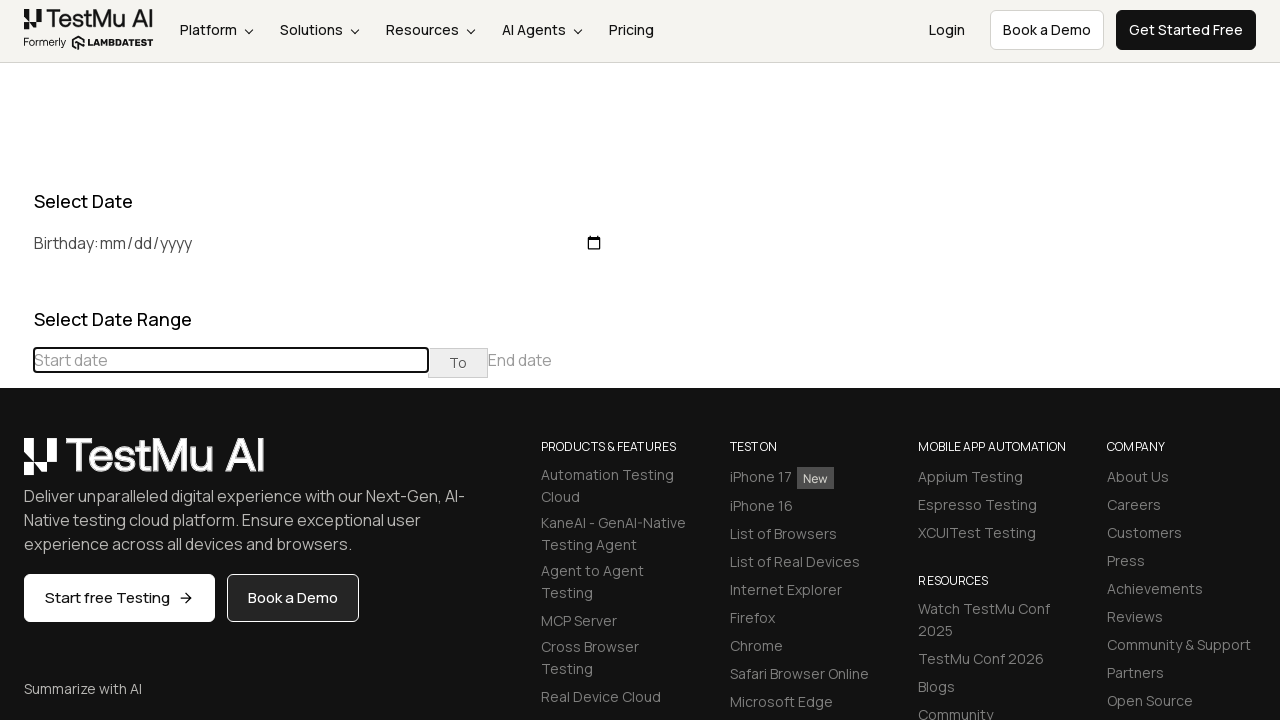

Clicked previous month button to navigate backward at (16, 465) on (//table[@class='table-condensed']//th[@class='prev'])[1]
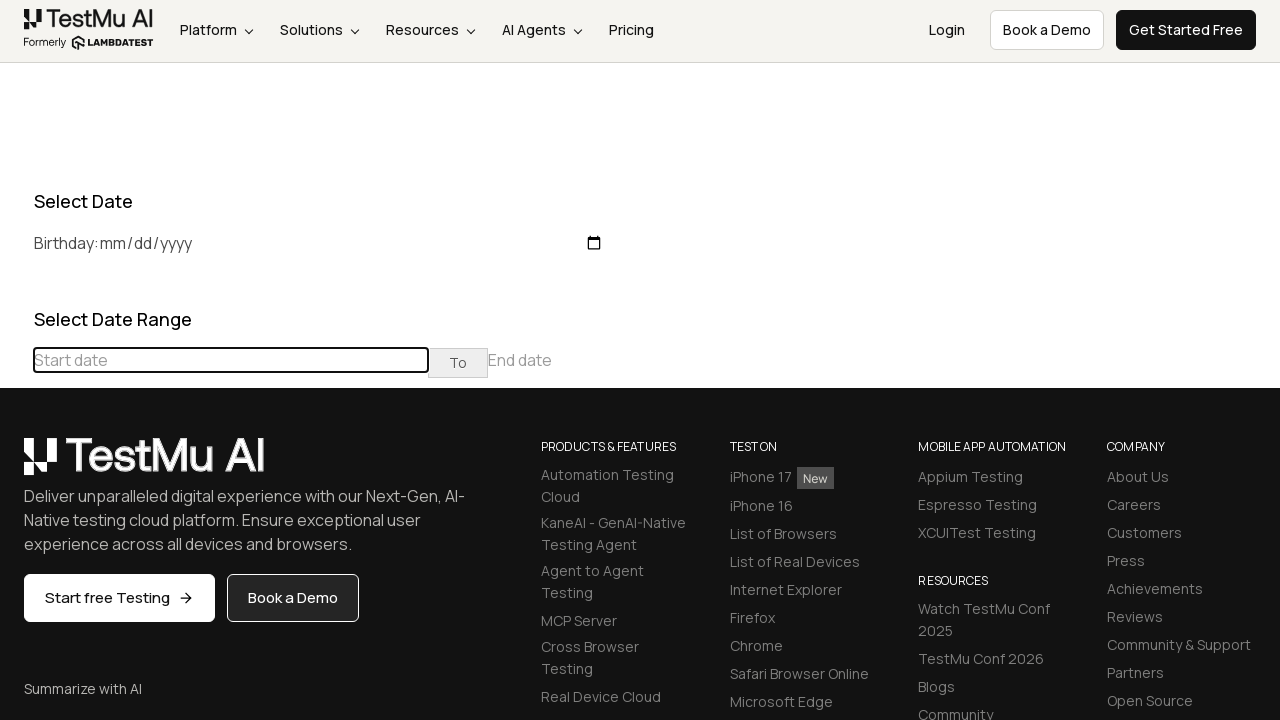

Clicked previous month button to navigate backward at (16, 465) on (//table[@class='table-condensed']//th[@class='prev'])[1]
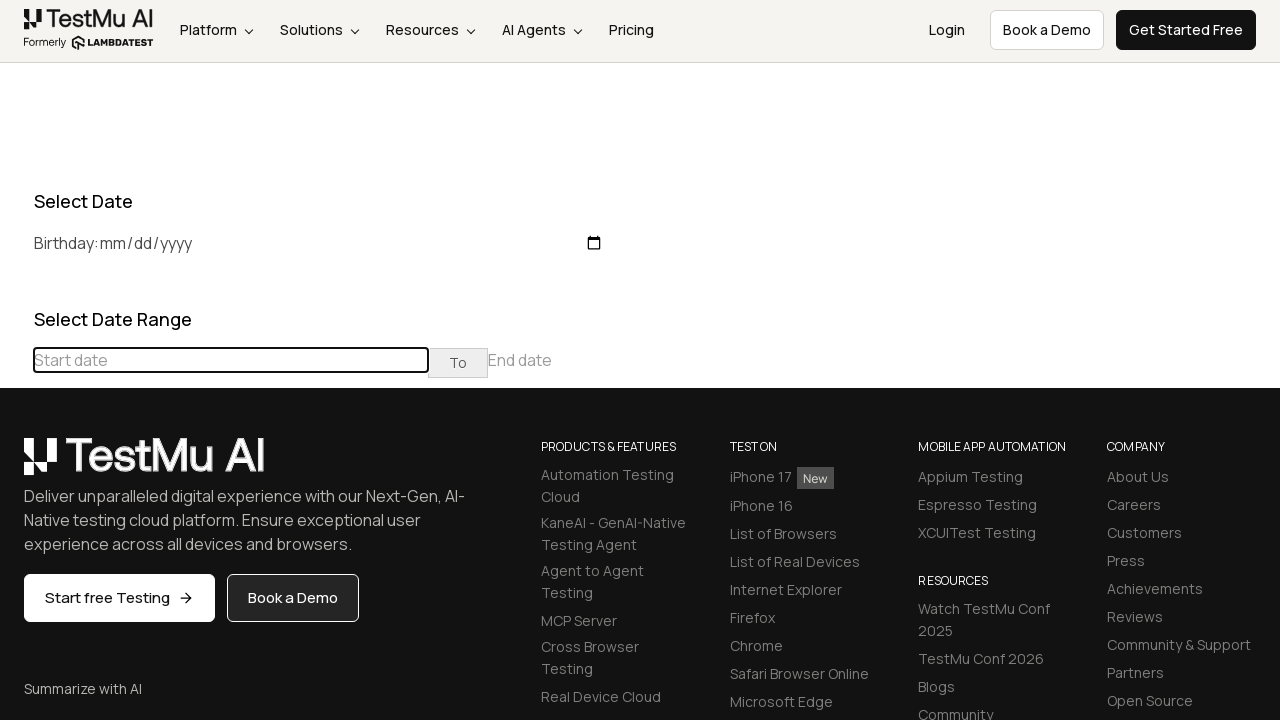

Clicked previous month button to navigate backward at (16, 465) on (//table[@class='table-condensed']//th[@class='prev'])[1]
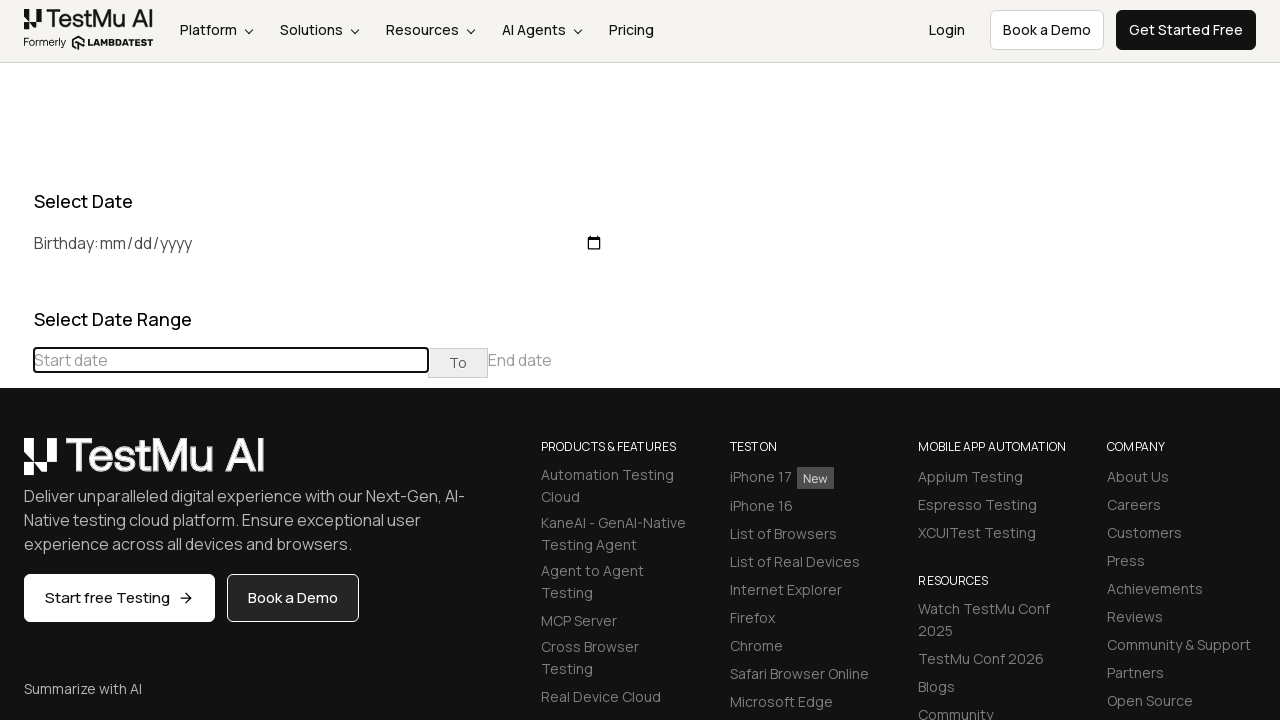

Clicked previous month button to navigate backward at (16, 465) on (//table[@class='table-condensed']//th[@class='prev'])[1]
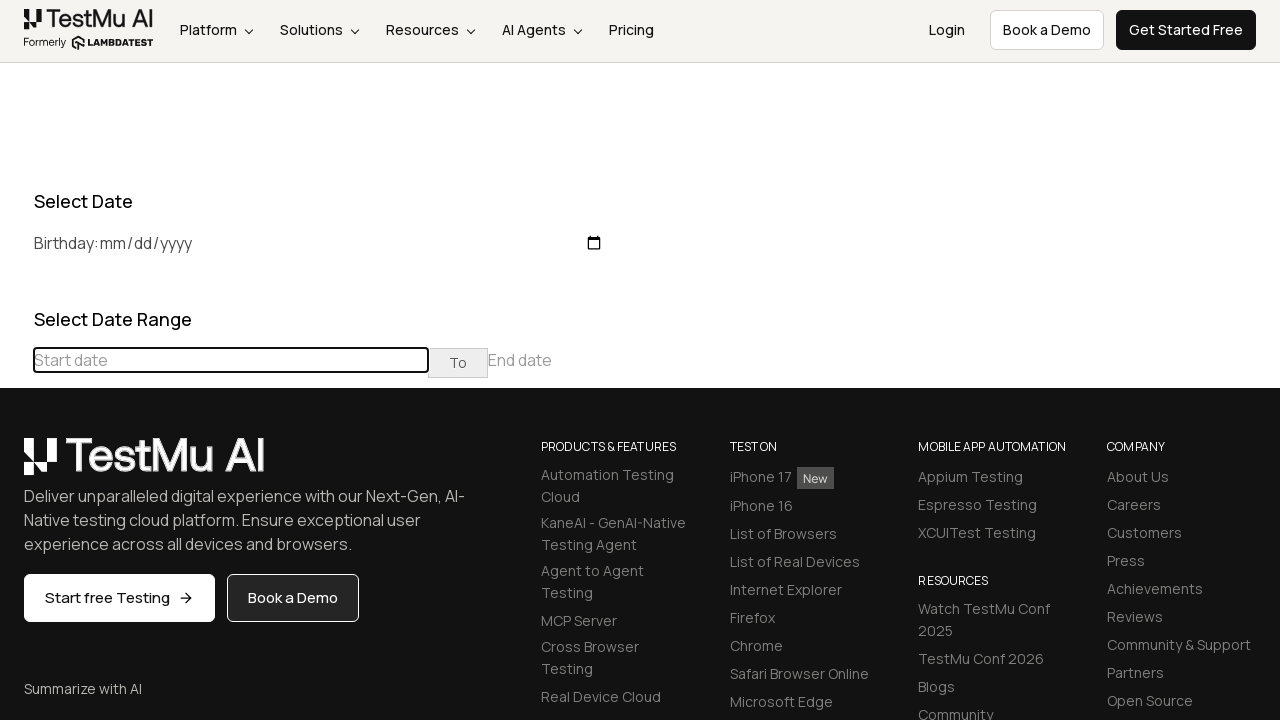

Clicked previous month button to navigate backward at (16, 465) on (//table[@class='table-condensed']//th[@class='prev'])[1]
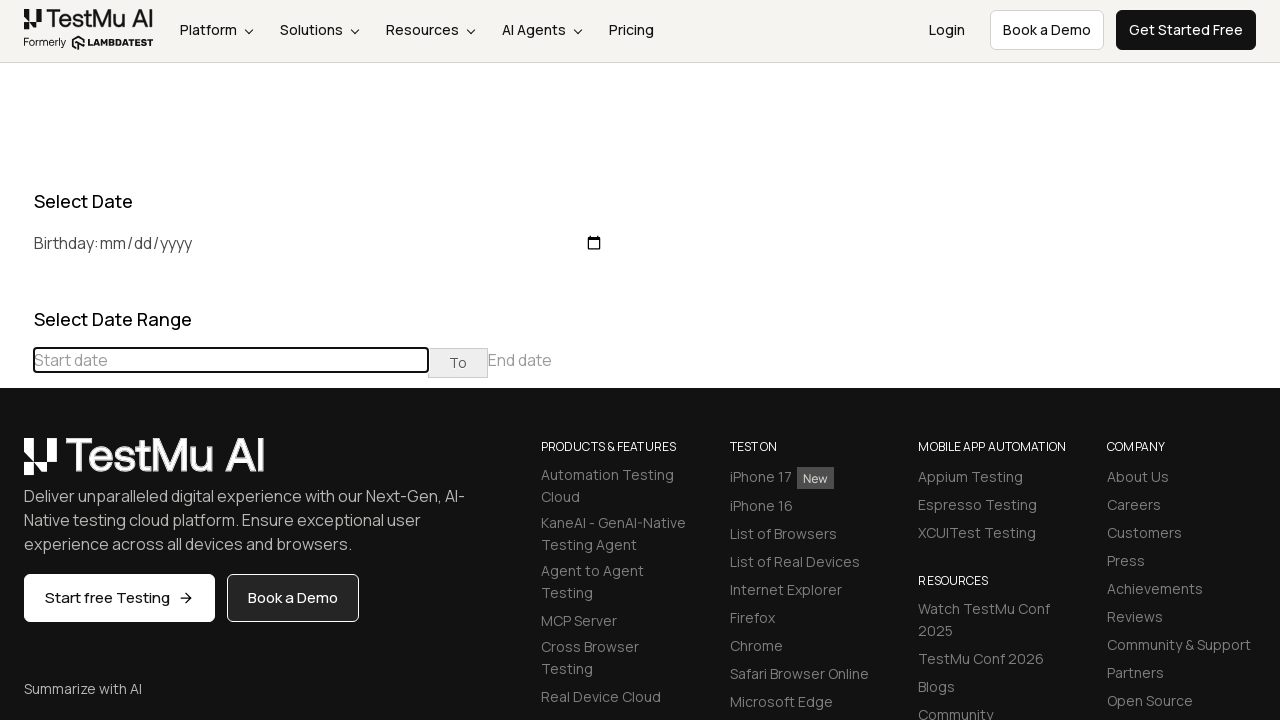

Clicked previous month button to navigate backward at (16, 465) on (//table[@class='table-condensed']//th[@class='prev'])[1]
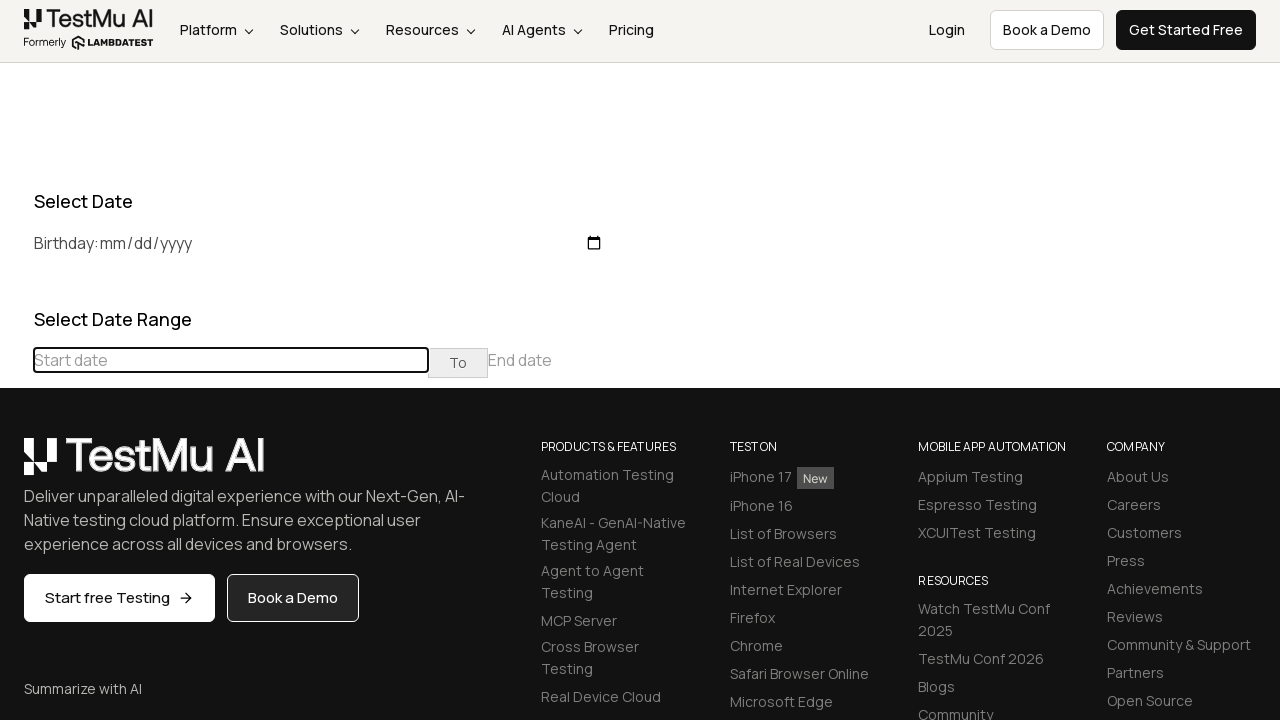

Clicked previous month button to navigate backward at (16, 465) on (//table[@class='table-condensed']//th[@class='prev'])[1]
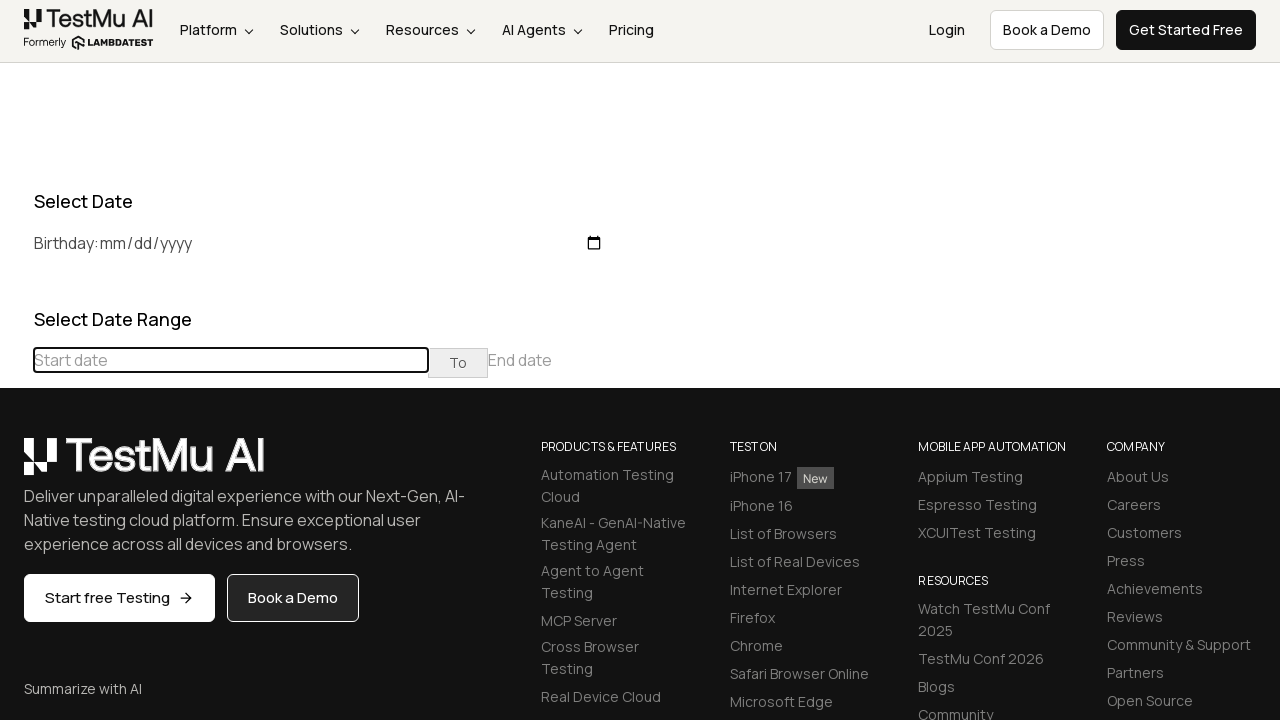

Clicked previous month button to navigate backward at (16, 465) on (//table[@class='table-condensed']//th[@class='prev'])[1]
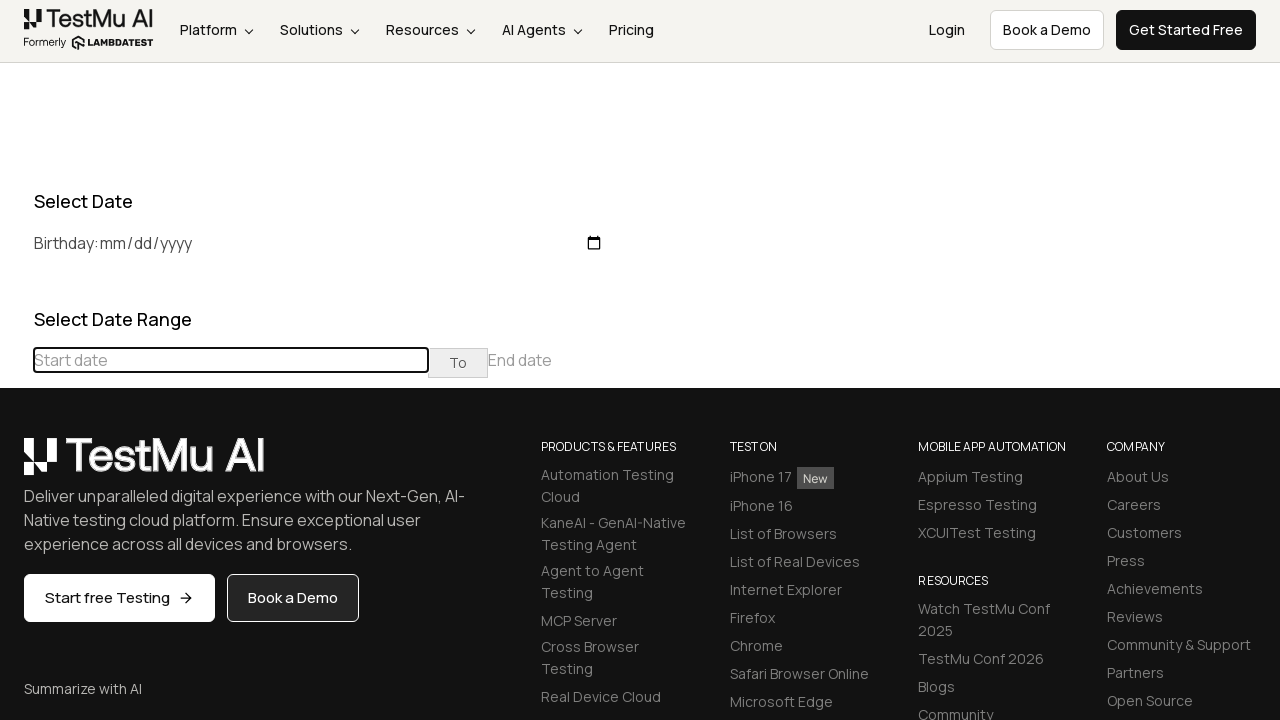

Clicked previous month button to navigate backward at (16, 465) on (//table[@class='table-condensed']//th[@class='prev'])[1]
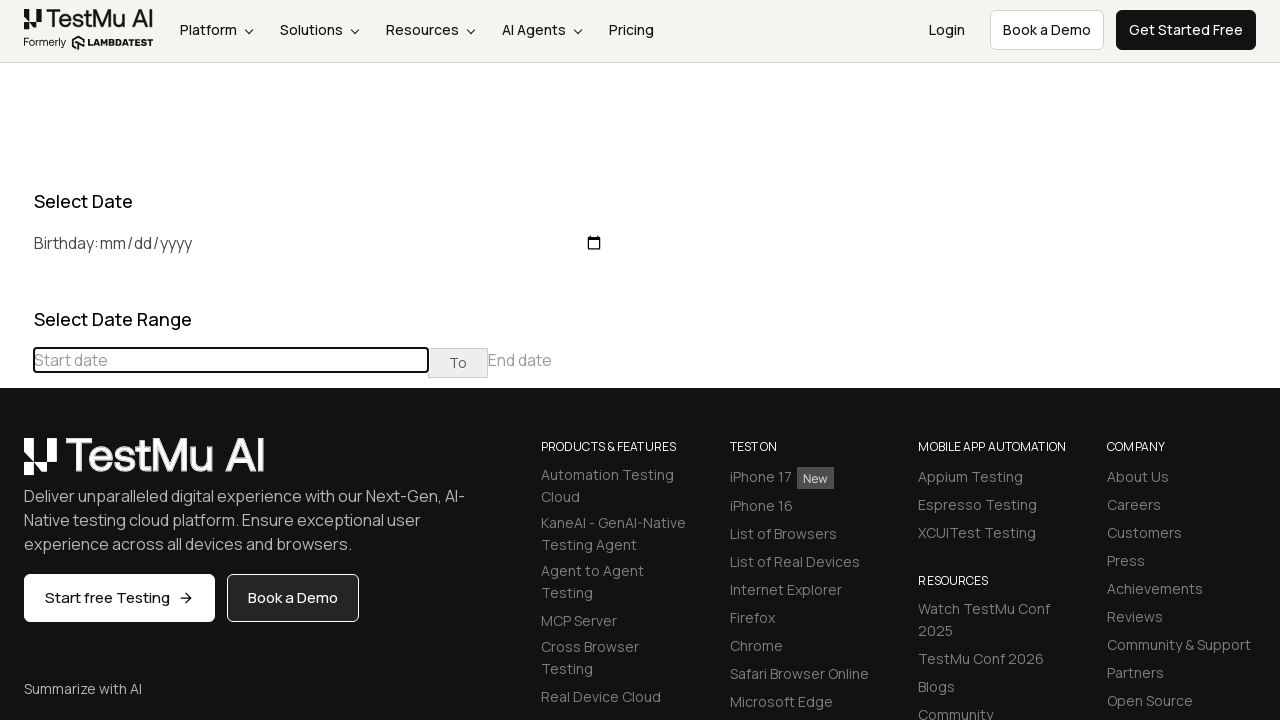

Clicked previous month button to navigate backward at (16, 465) on (//table[@class='table-condensed']//th[@class='prev'])[1]
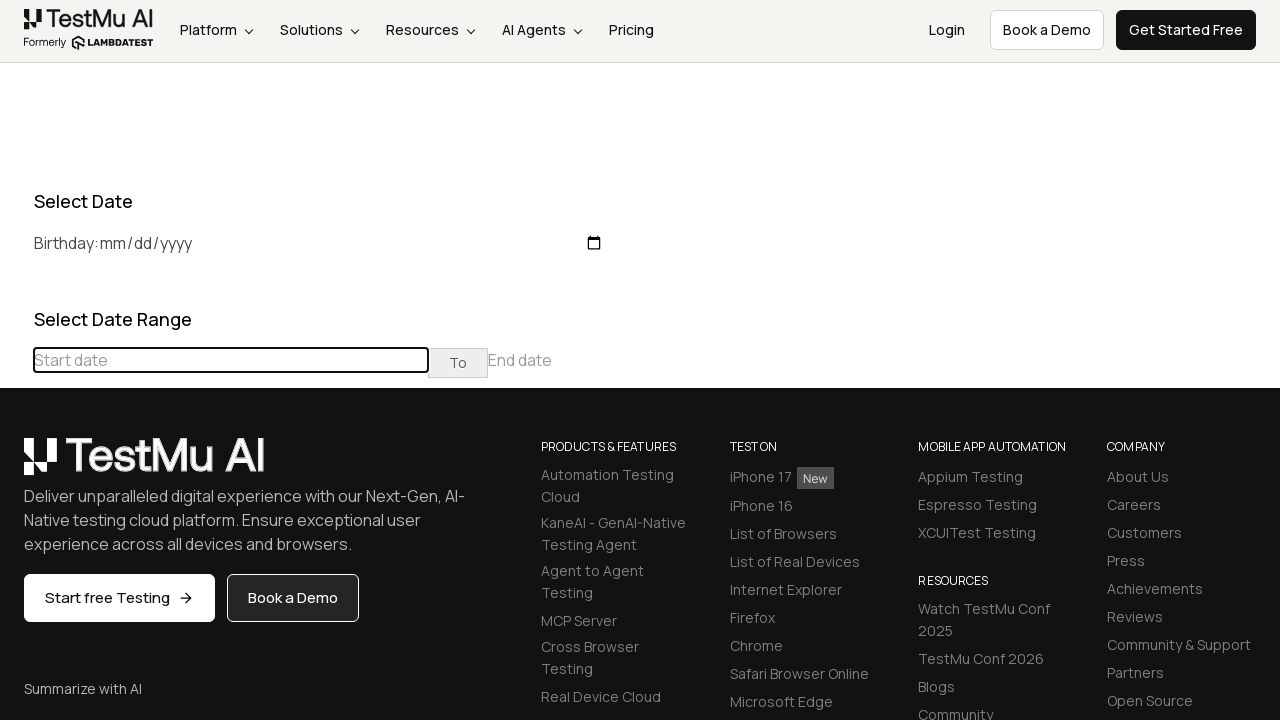

Clicked previous month button to navigate backward at (16, 465) on (//table[@class='table-condensed']//th[@class='prev'])[1]
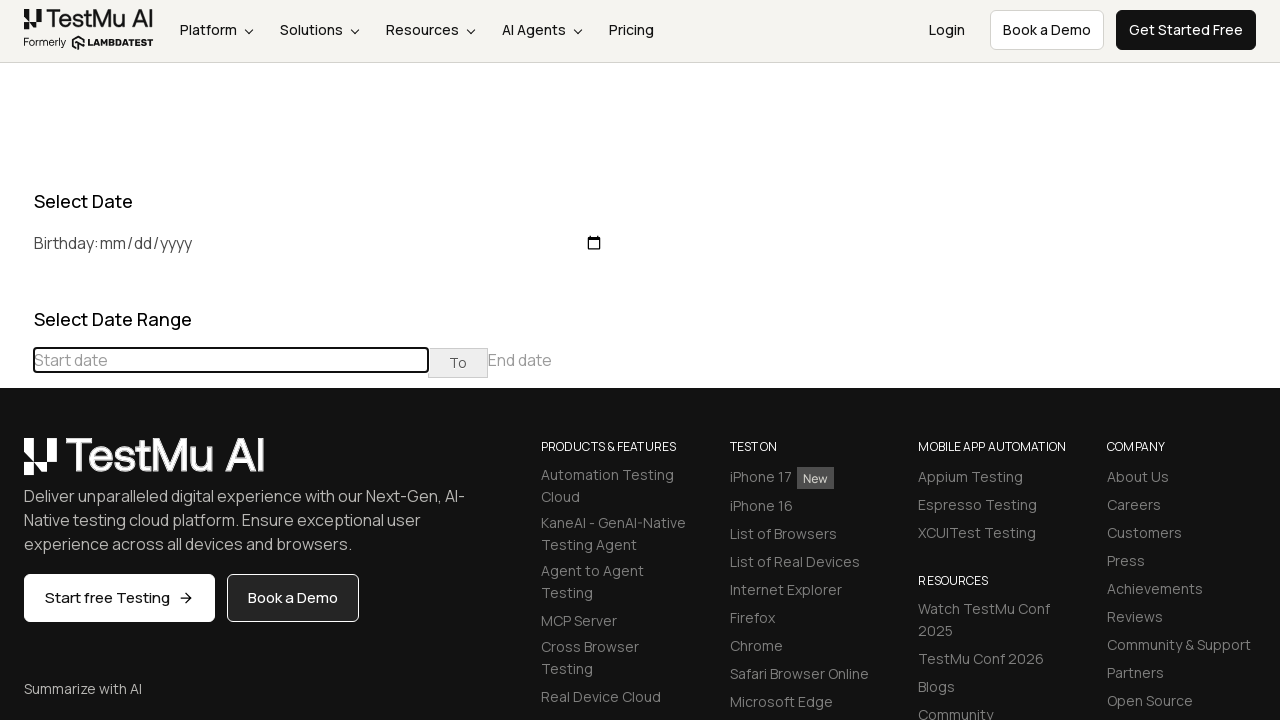

Clicked previous month button to navigate backward at (16, 465) on (//table[@class='table-condensed']//th[@class='prev'])[1]
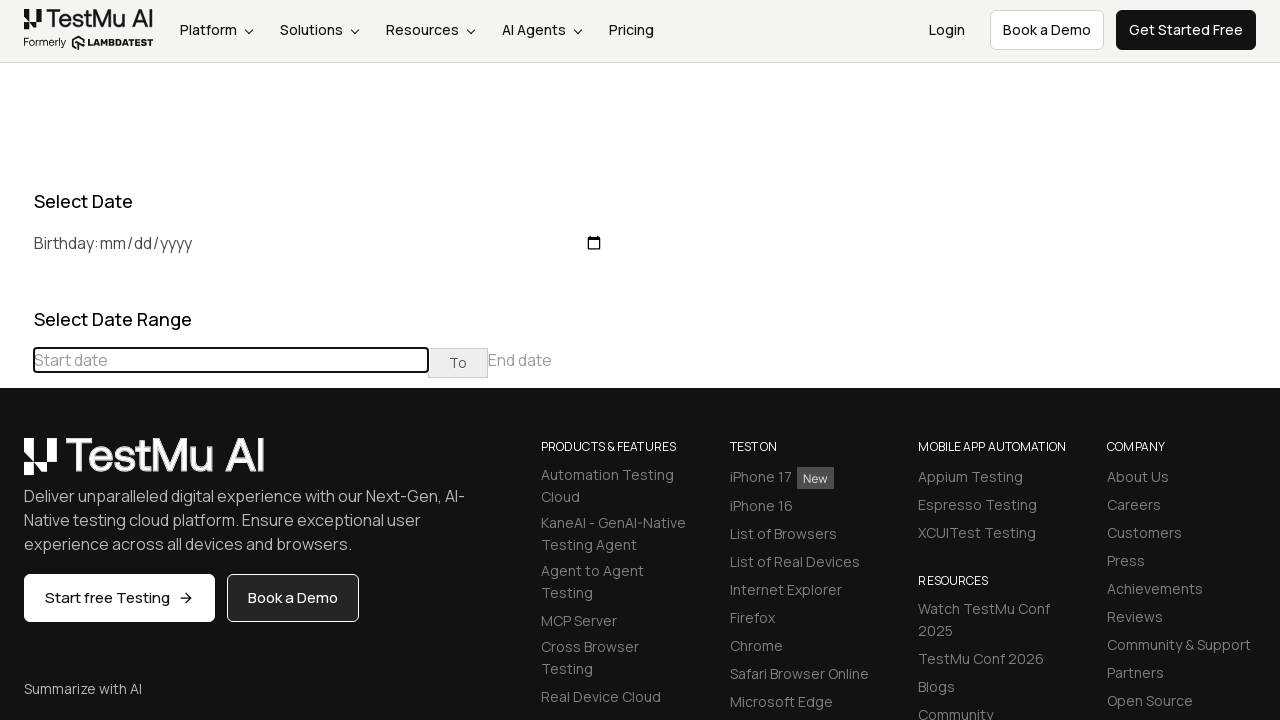

Clicked previous month button to navigate backward at (16, 465) on (//table[@class='table-condensed']//th[@class='prev'])[1]
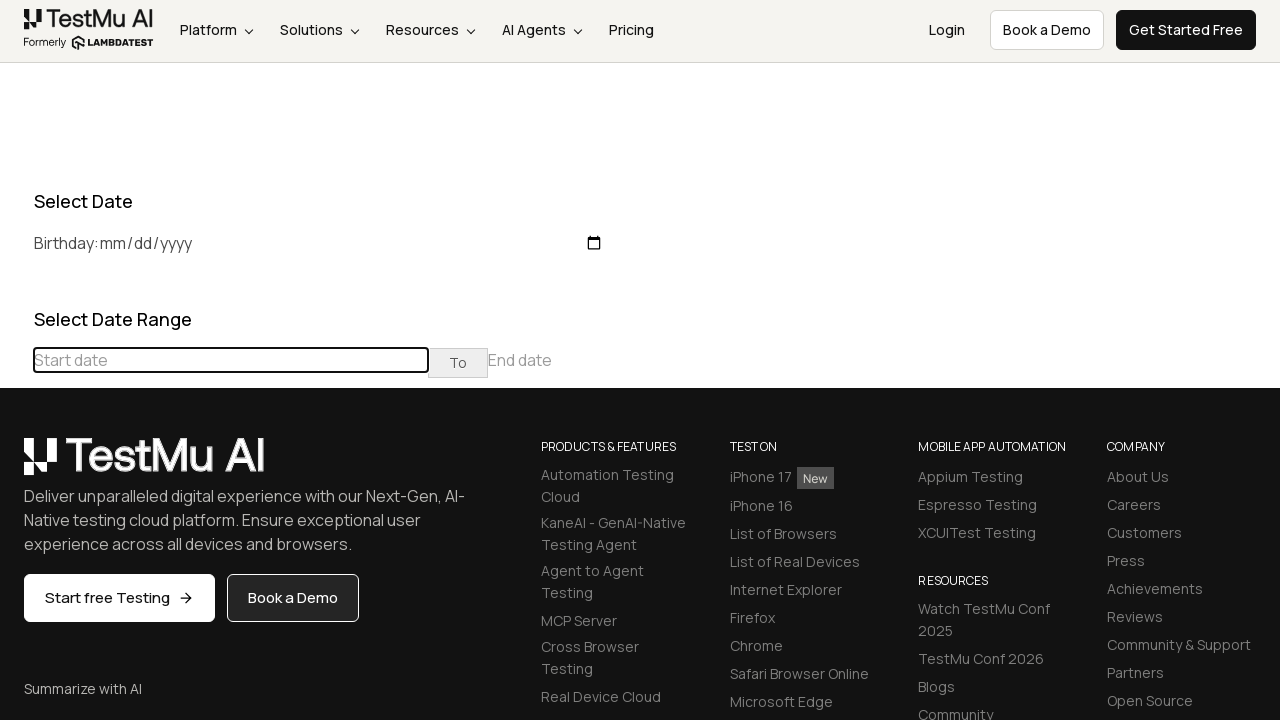

Clicked previous month button to navigate backward at (16, 465) on (//table[@class='table-condensed']//th[@class='prev'])[1]
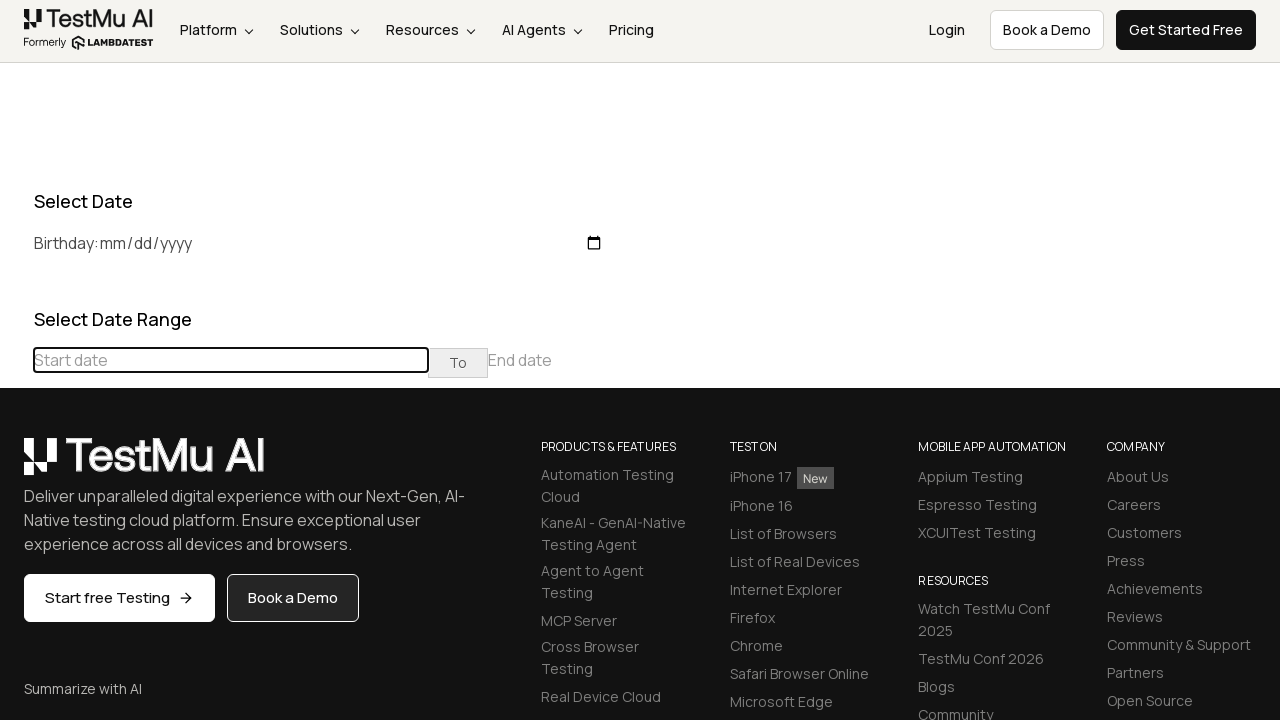

Clicked previous month button to navigate backward at (16, 465) on (//table[@class='table-condensed']//th[@class='prev'])[1]
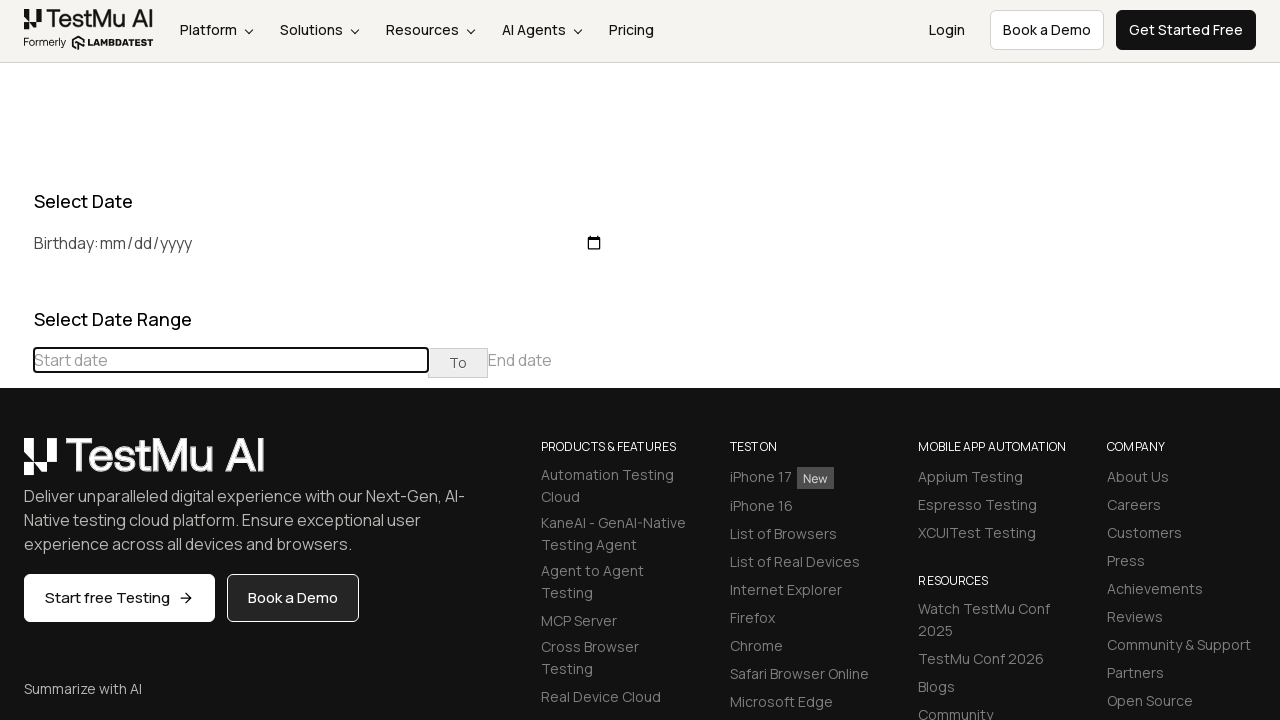

Clicked previous month button to navigate backward at (16, 465) on (//table[@class='table-condensed']//th[@class='prev'])[1]
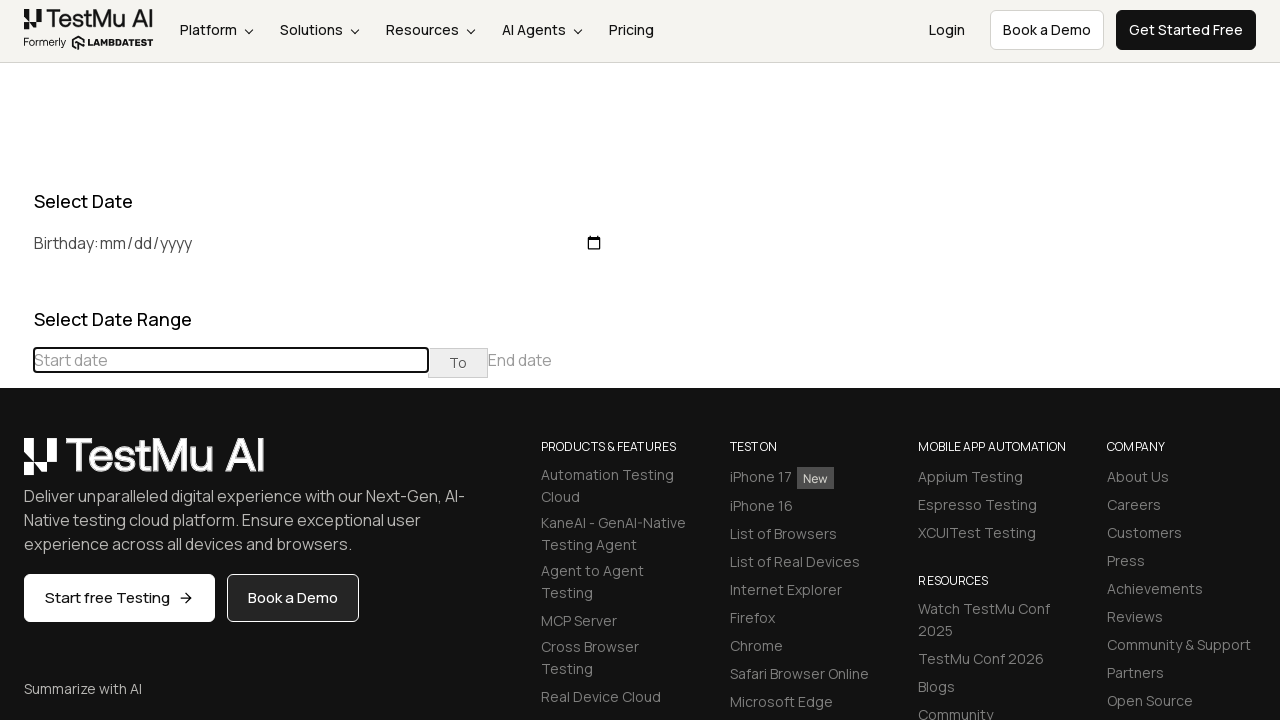

Clicked previous month button to navigate backward at (16, 465) on (//table[@class='table-condensed']//th[@class='prev'])[1]
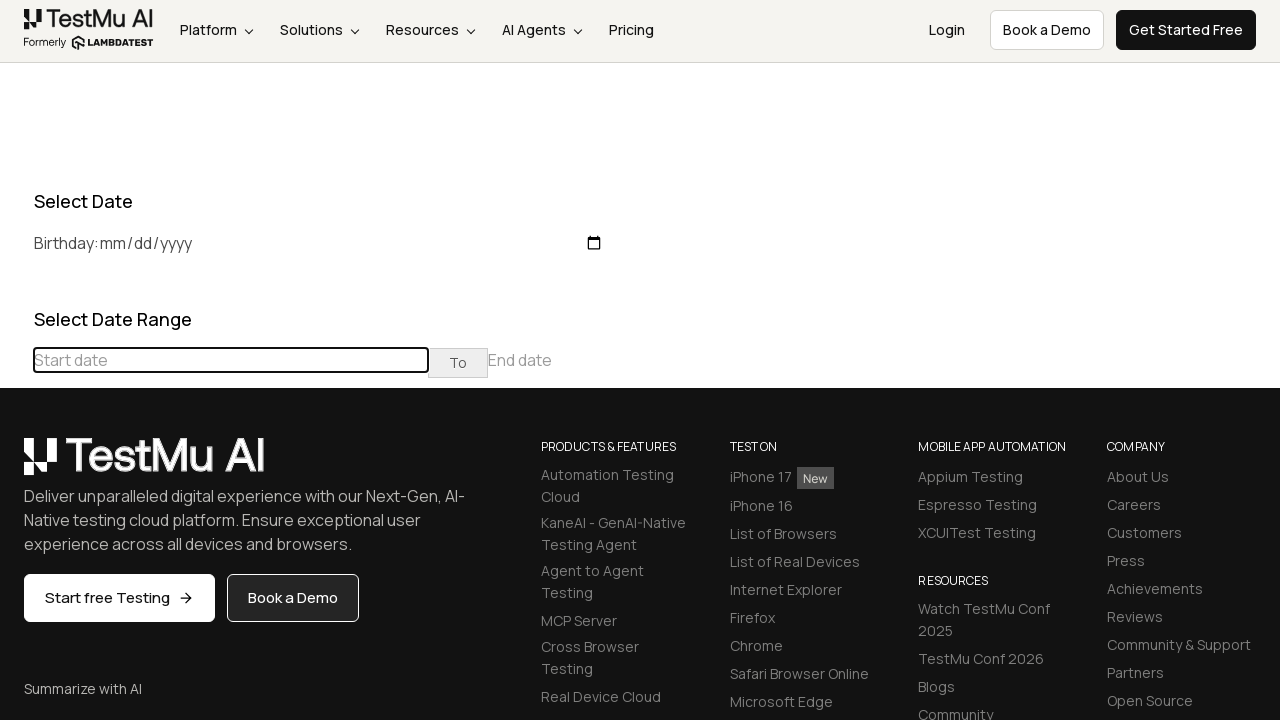

Clicked previous month button to navigate backward at (16, 465) on (//table[@class='table-condensed']//th[@class='prev'])[1]
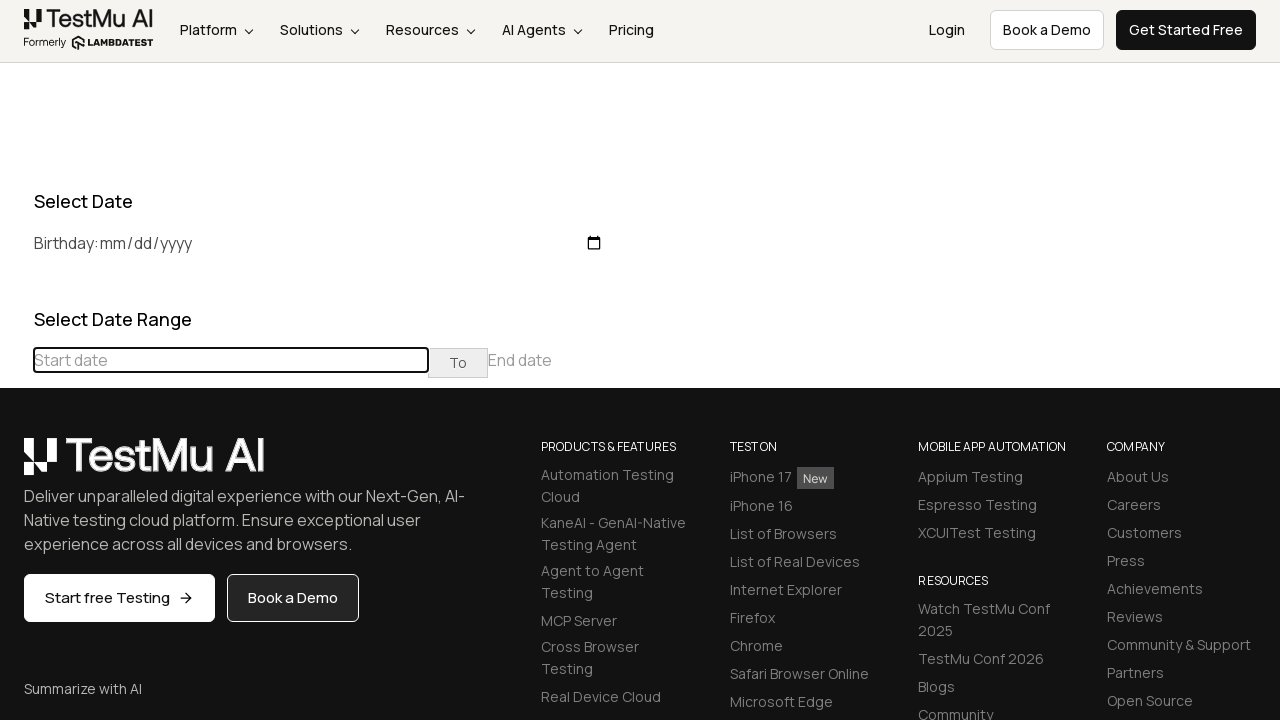

Clicked previous month button to navigate backward at (16, 465) on (//table[@class='table-condensed']//th[@class='prev'])[1]
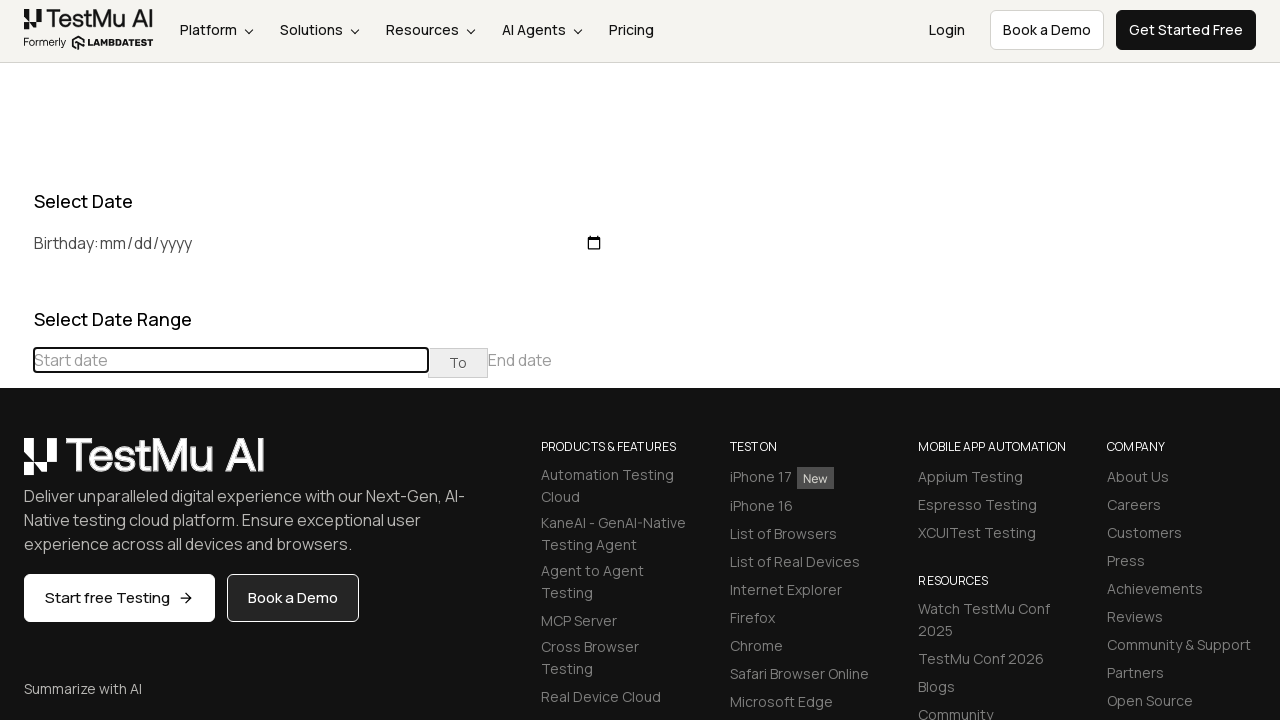

Clicked previous month button to navigate backward at (16, 465) on (//table[@class='table-condensed']//th[@class='prev'])[1]
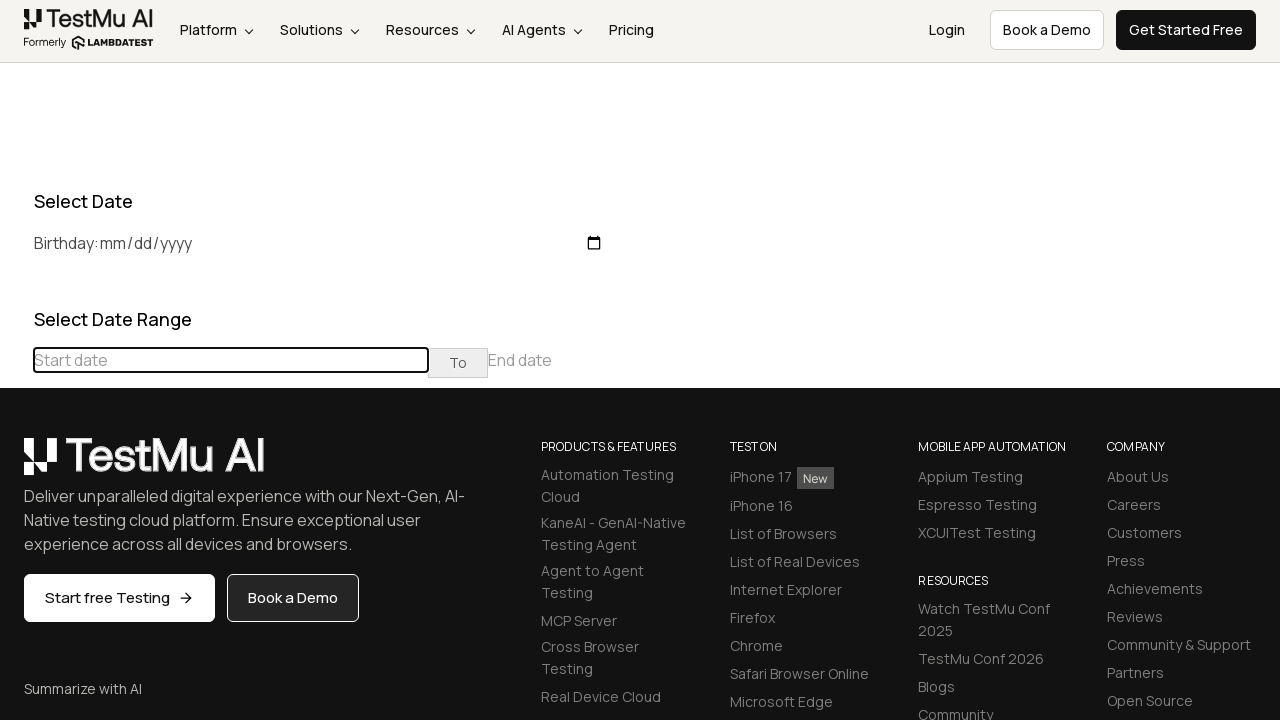

Clicked previous month button to navigate backward at (16, 465) on (//table[@class='table-condensed']//th[@class='prev'])[1]
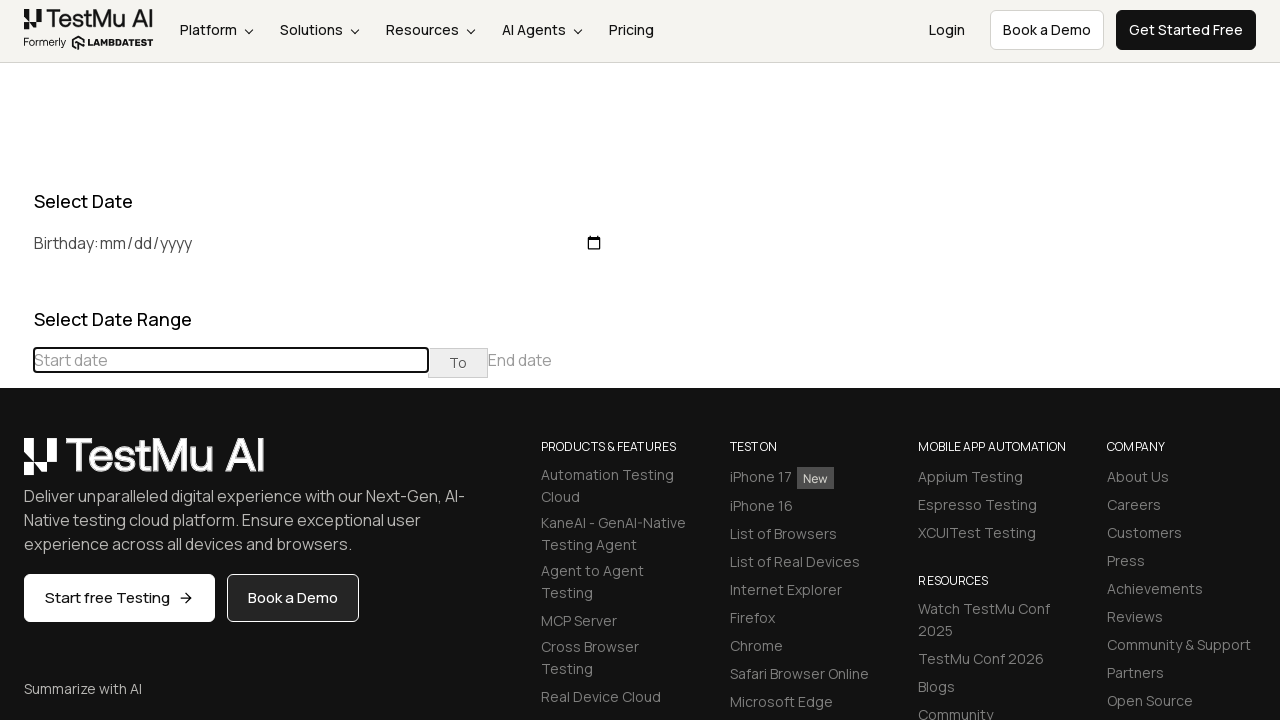

Clicked previous month button to navigate backward at (16, 465) on (//table[@class='table-condensed']//th[@class='prev'])[1]
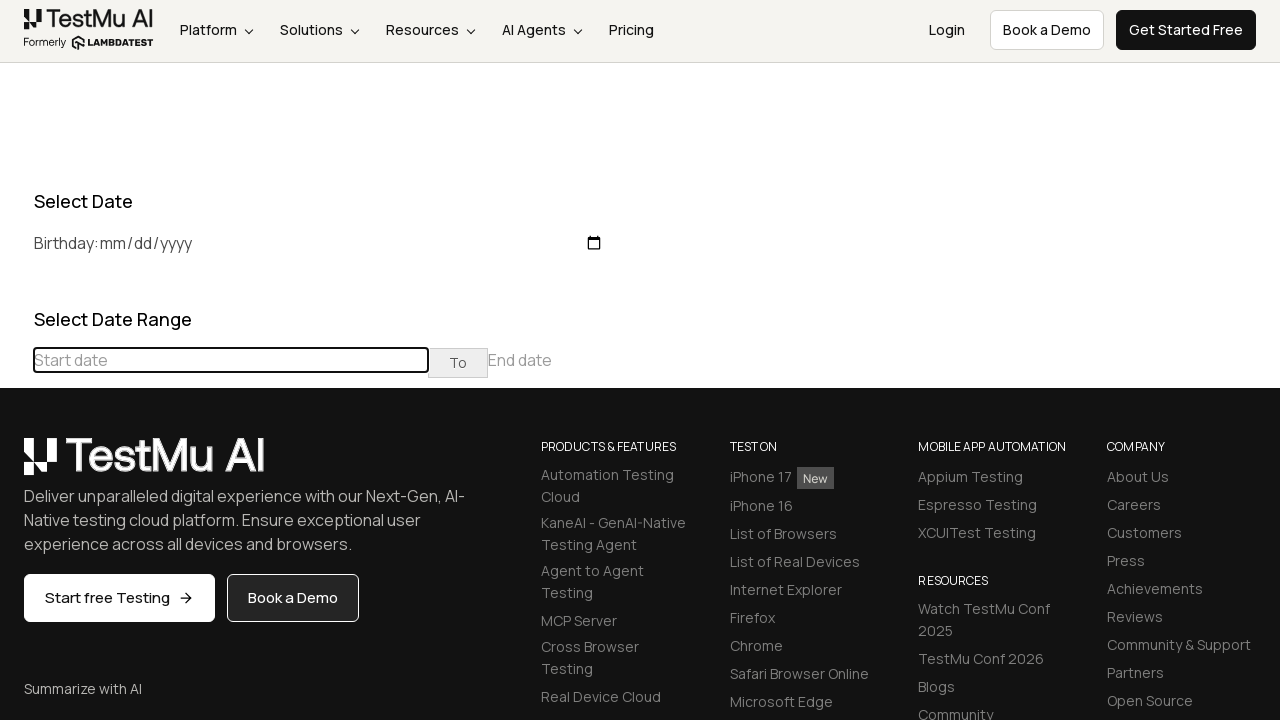

Clicked previous month button to navigate backward at (16, 465) on (//table[@class='table-condensed']//th[@class='prev'])[1]
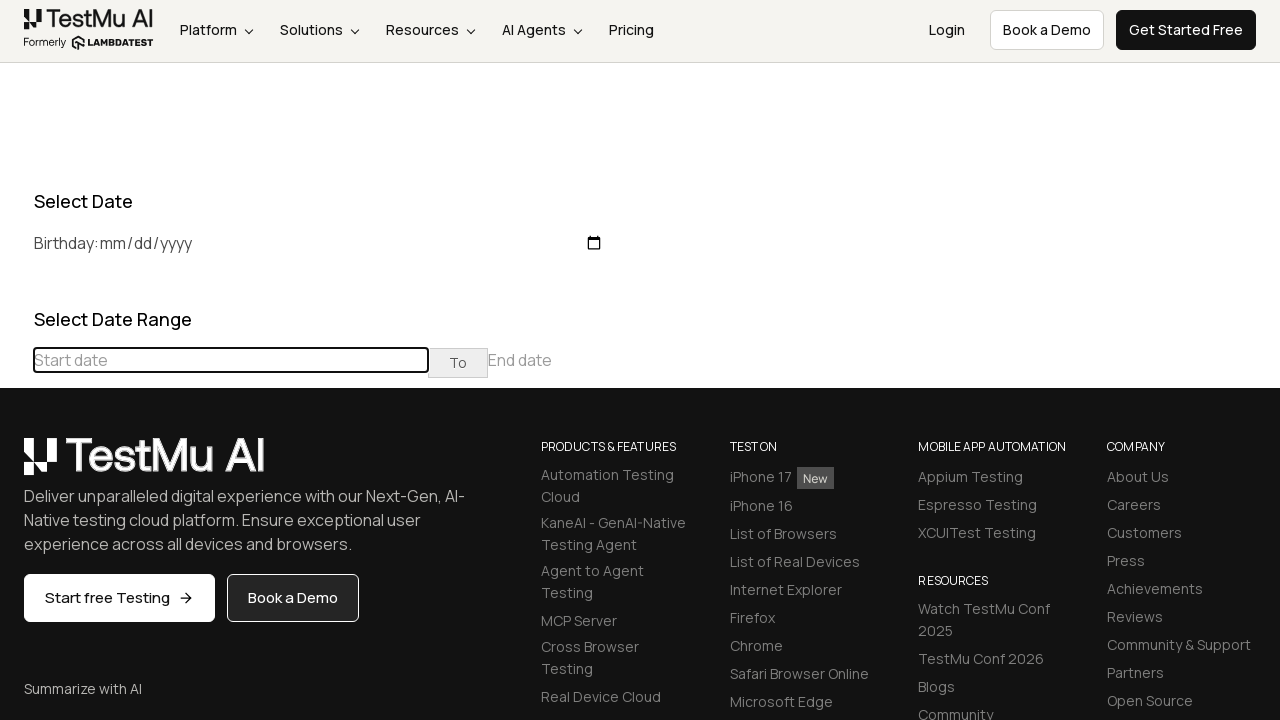

Clicked previous month button to navigate backward at (16, 465) on (//table[@class='table-condensed']//th[@class='prev'])[1]
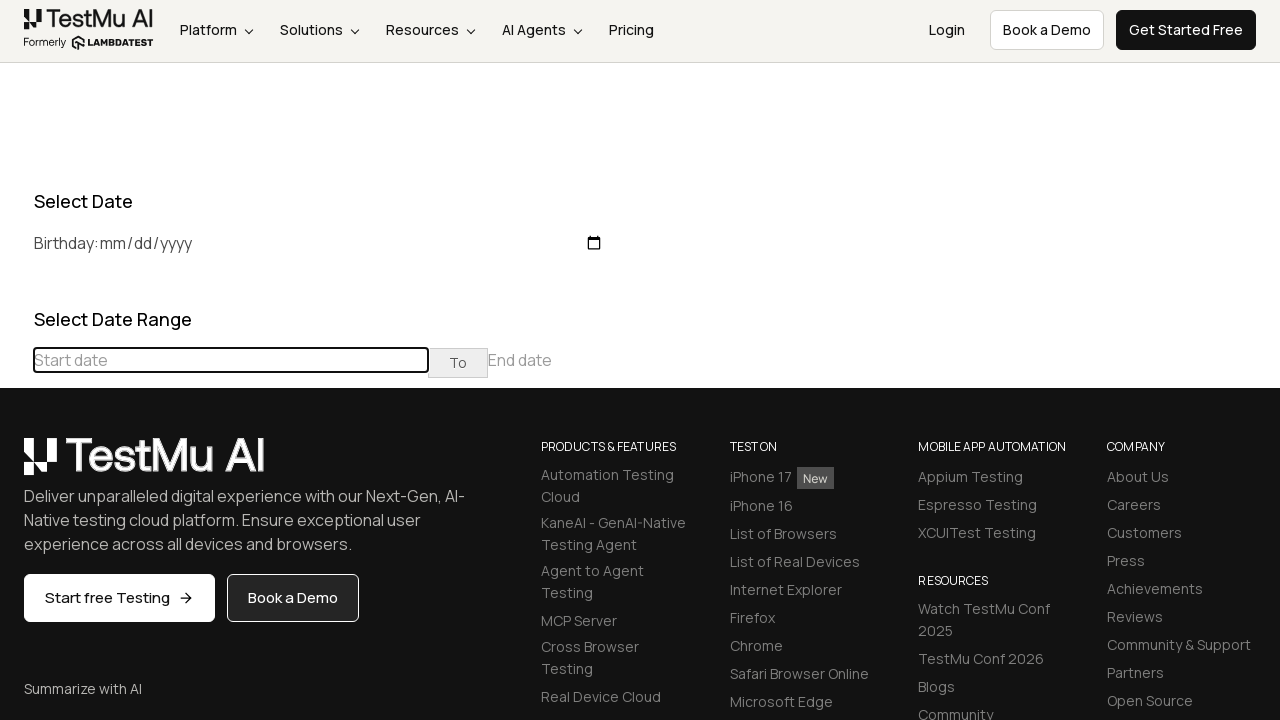

Clicked previous month button to navigate backward at (16, 465) on (//table[@class='table-condensed']//th[@class='prev'])[1]
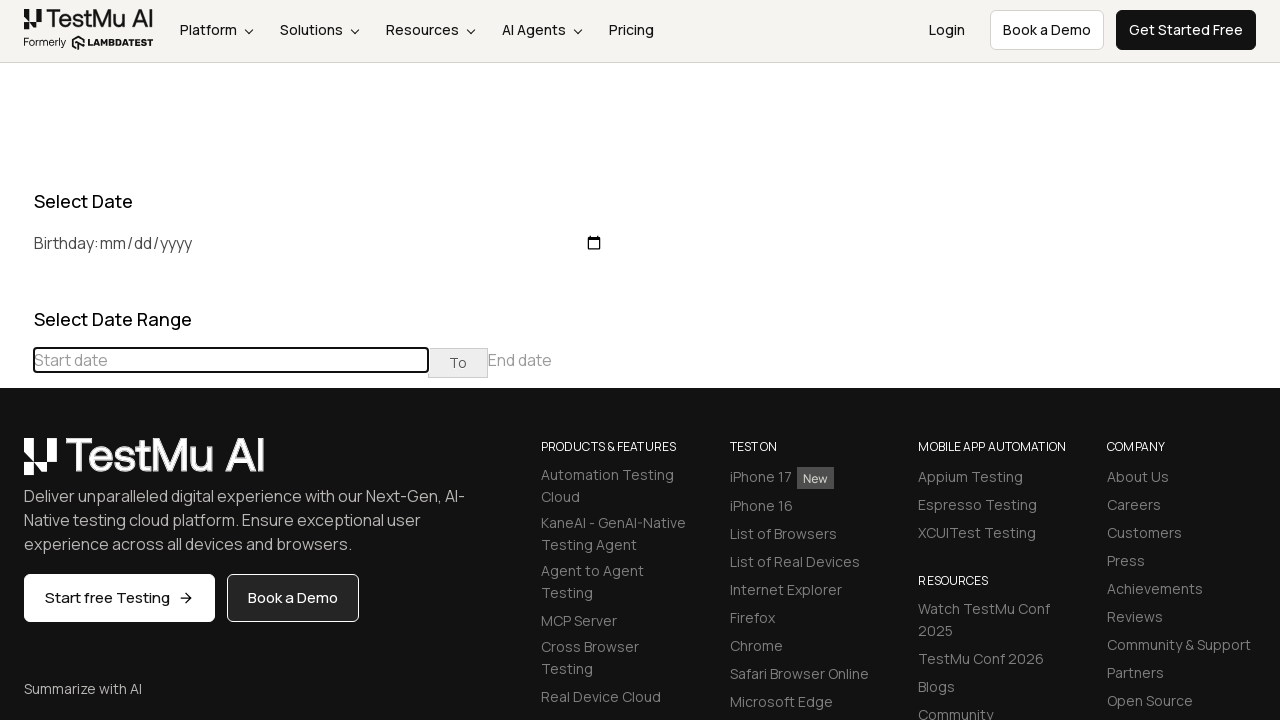

Clicked previous month button to navigate backward at (16, 465) on (//table[@class='table-condensed']//th[@class='prev'])[1]
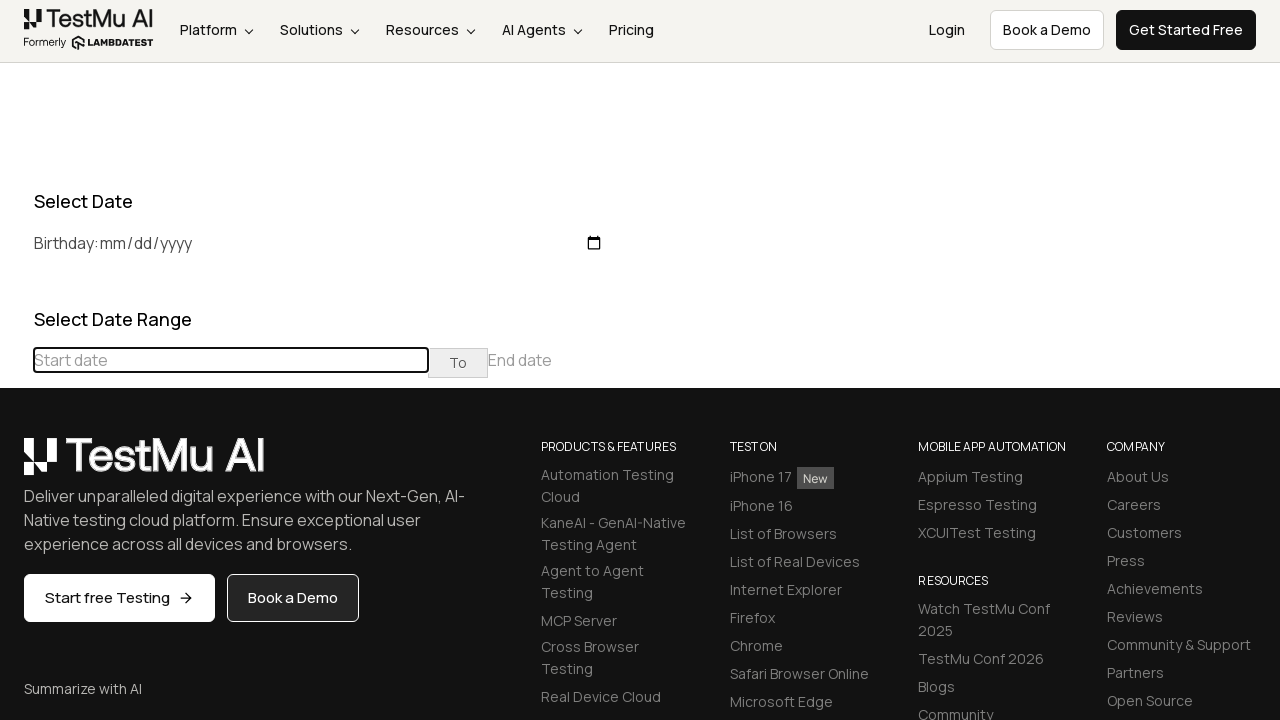

Clicked previous month button to navigate backward at (16, 465) on (//table[@class='table-condensed']//th[@class='prev'])[1]
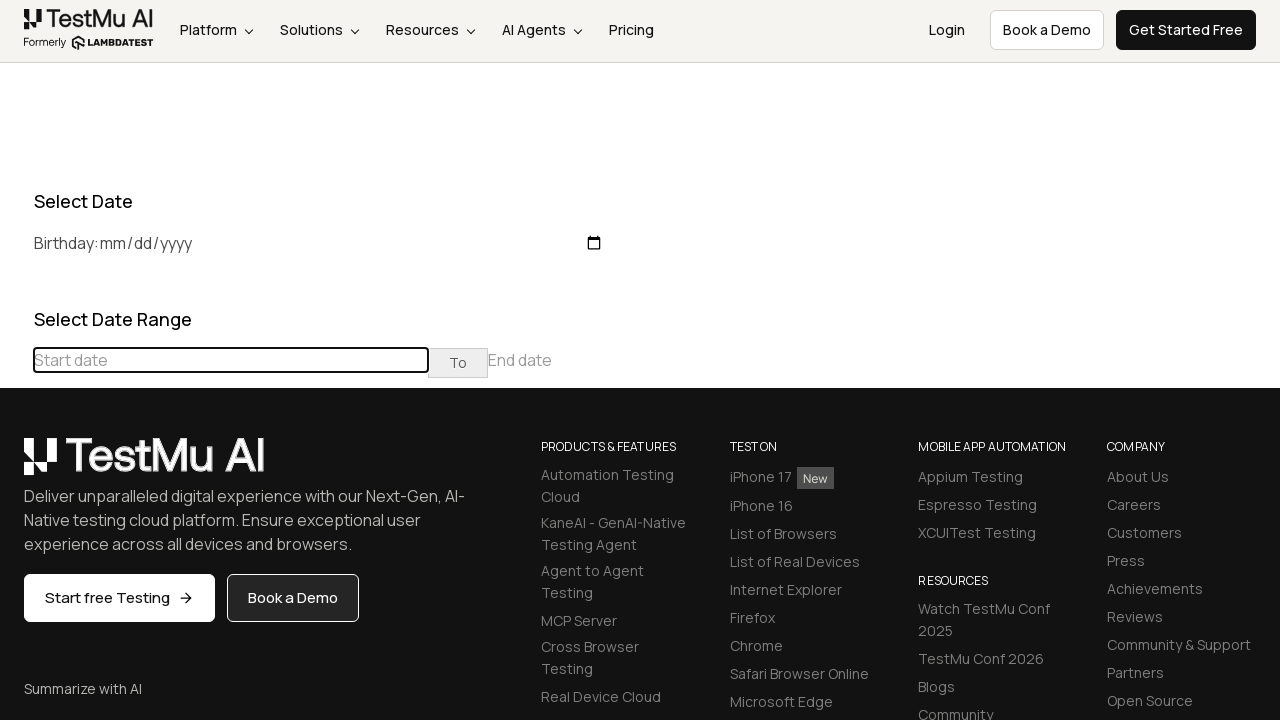

Clicked previous month button to navigate backward at (16, 465) on (//table[@class='table-condensed']//th[@class='prev'])[1]
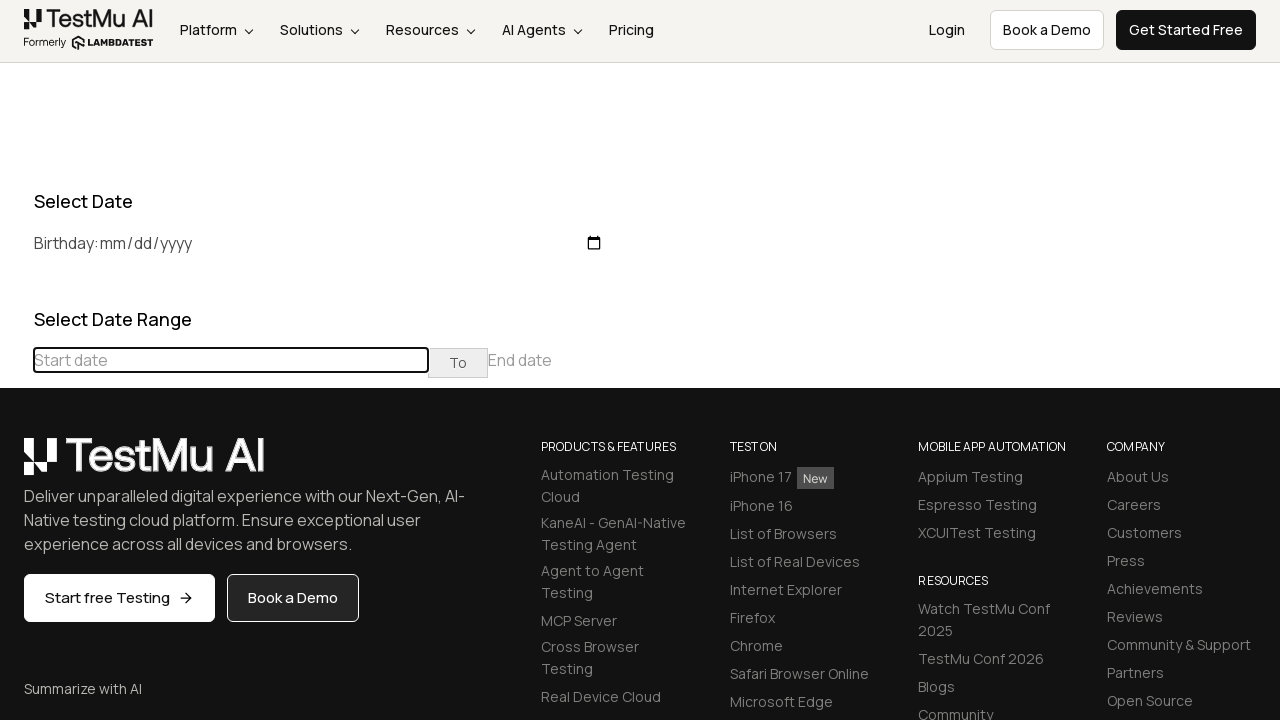

Clicked previous month button to navigate backward at (16, 465) on (//table[@class='table-condensed']//th[@class='prev'])[1]
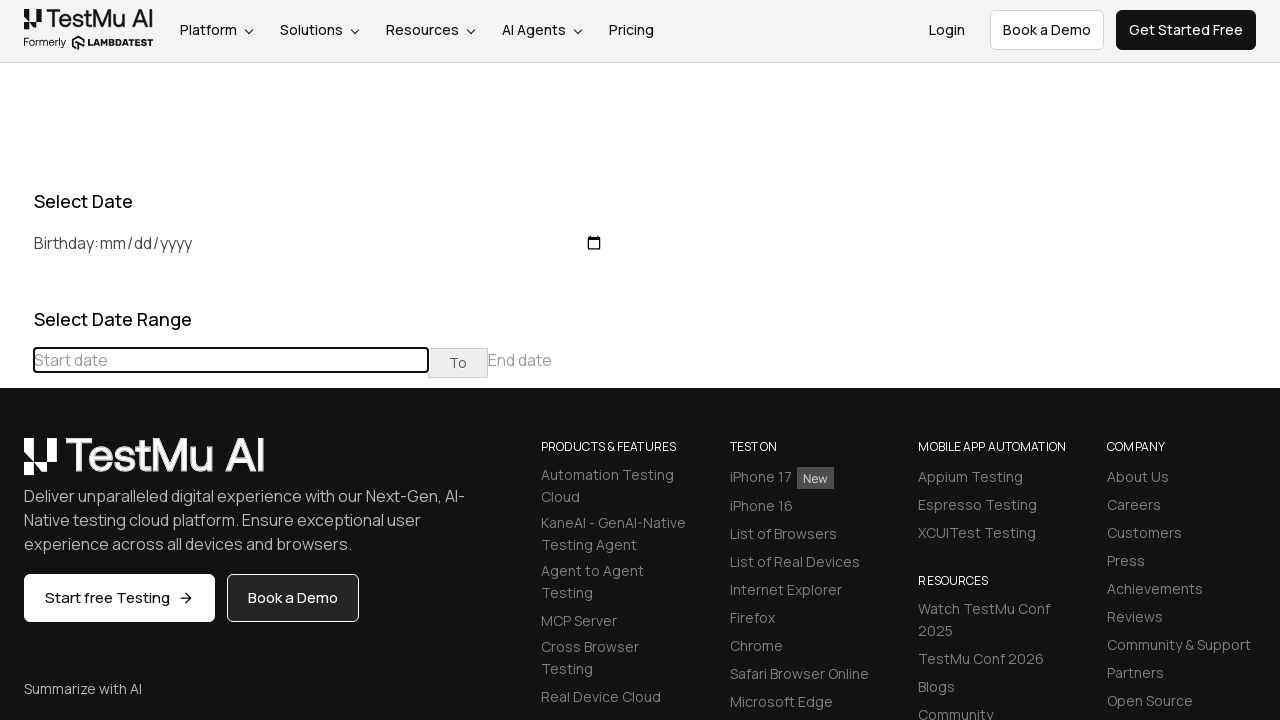

Clicked previous month button to navigate backward at (16, 465) on (//table[@class='table-condensed']//th[@class='prev'])[1]
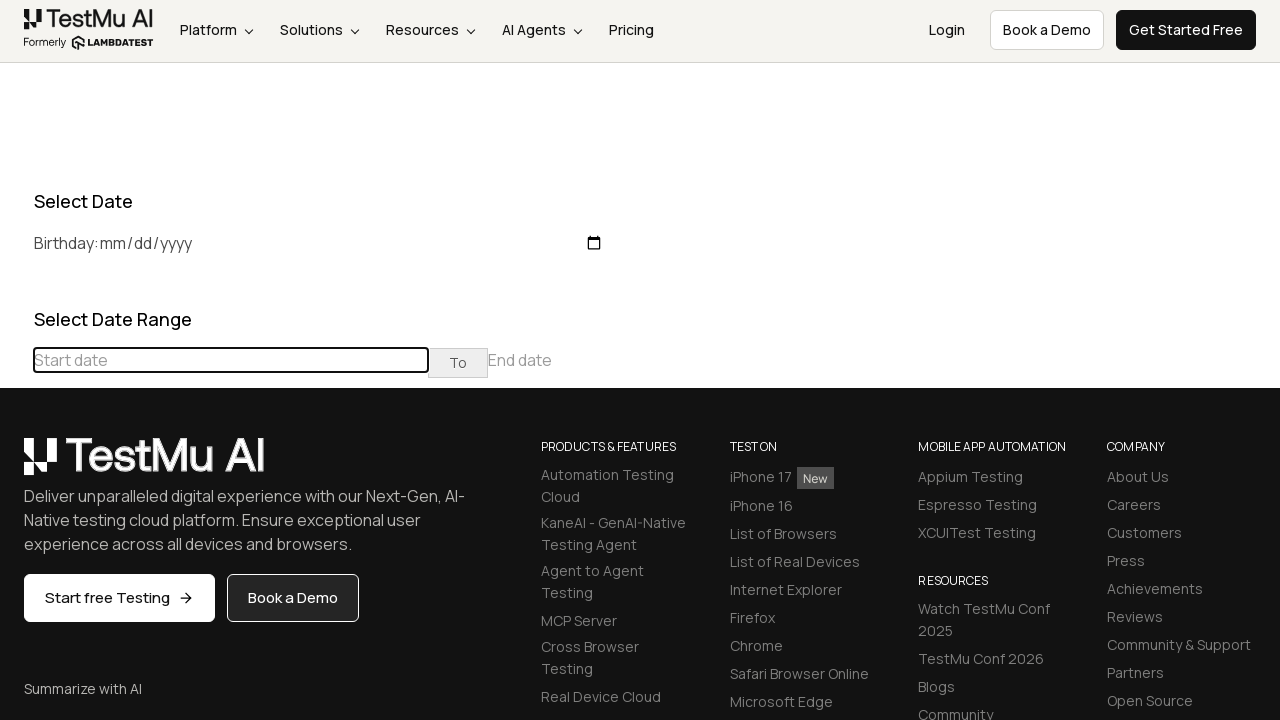

Clicked previous month button to navigate backward at (16, 465) on (//table[@class='table-condensed']//th[@class='prev'])[1]
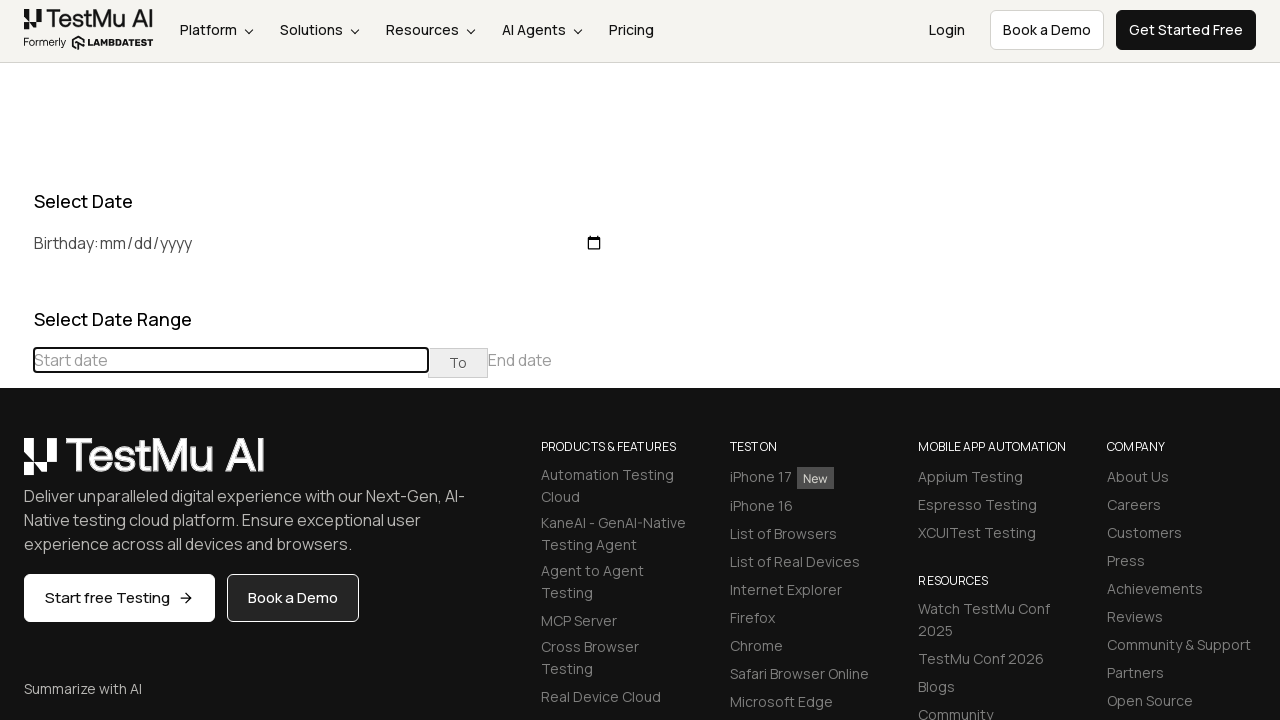

Clicked previous month button to navigate backward at (16, 465) on (//table[@class='table-condensed']//th[@class='prev'])[1]
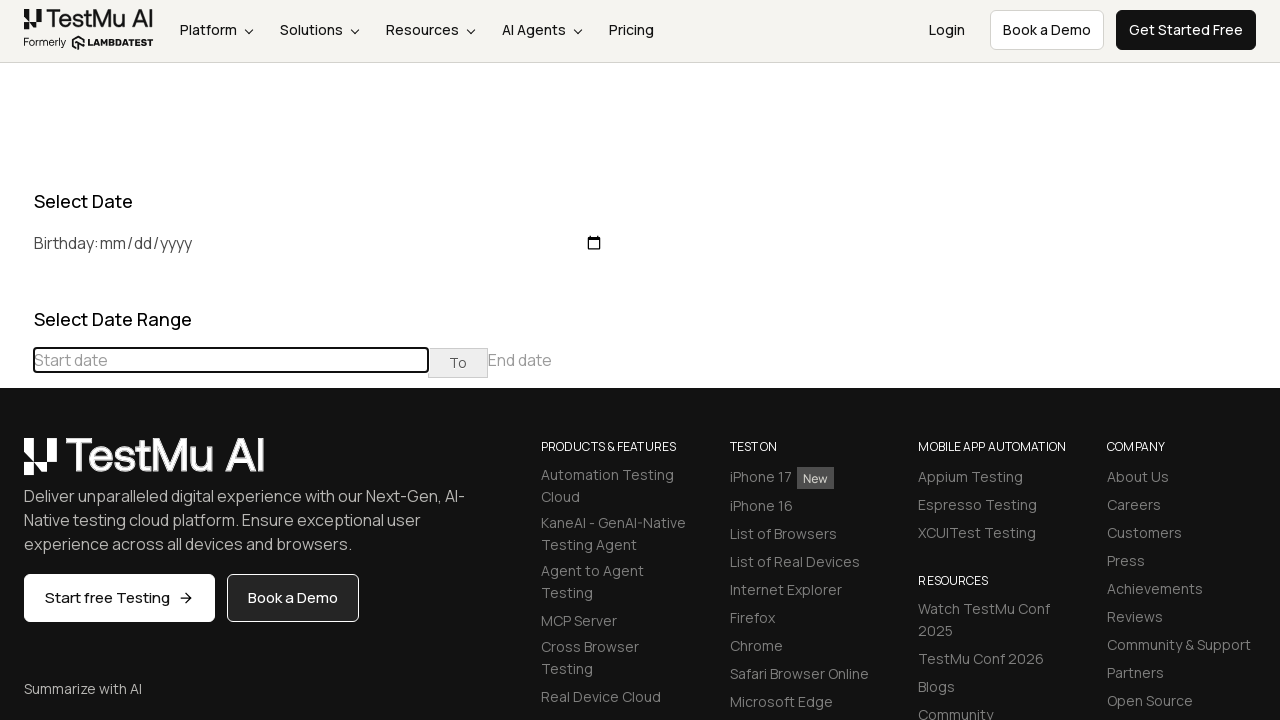

Clicked previous month button to navigate backward at (16, 465) on (//table[@class='table-condensed']//th[@class='prev'])[1]
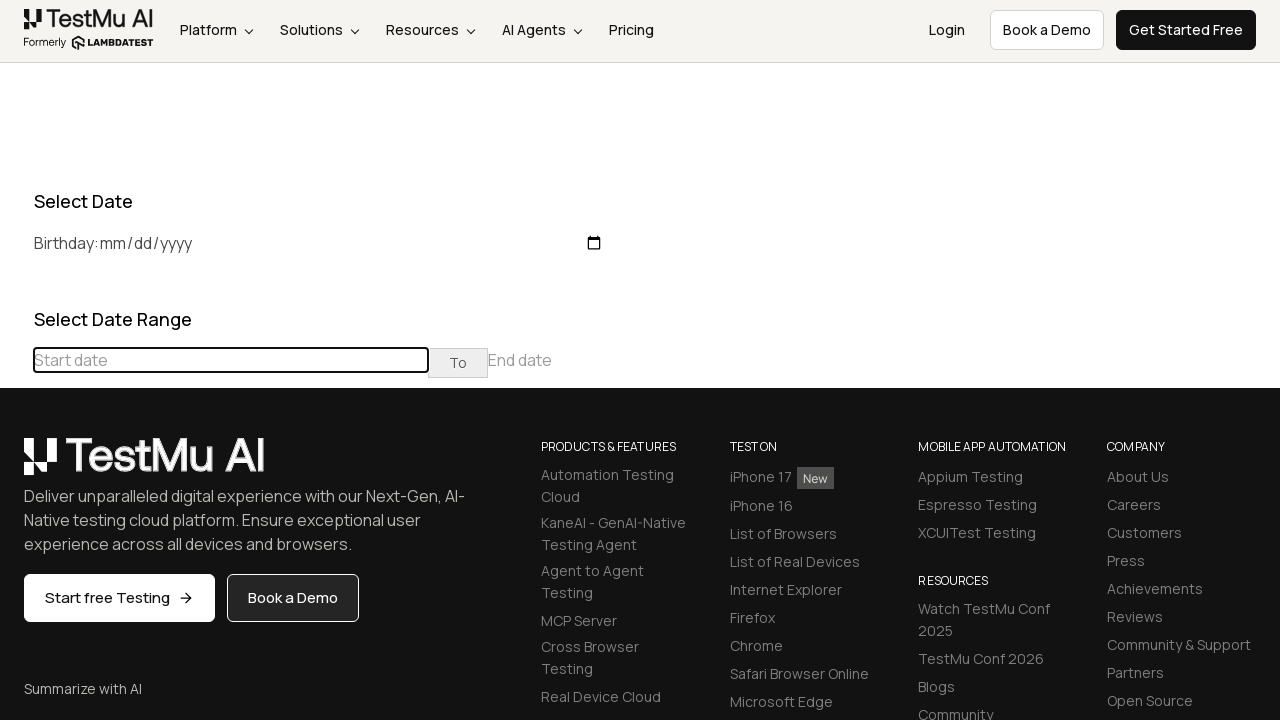

Clicked previous month button to navigate backward at (16, 465) on (//table[@class='table-condensed']//th[@class='prev'])[1]
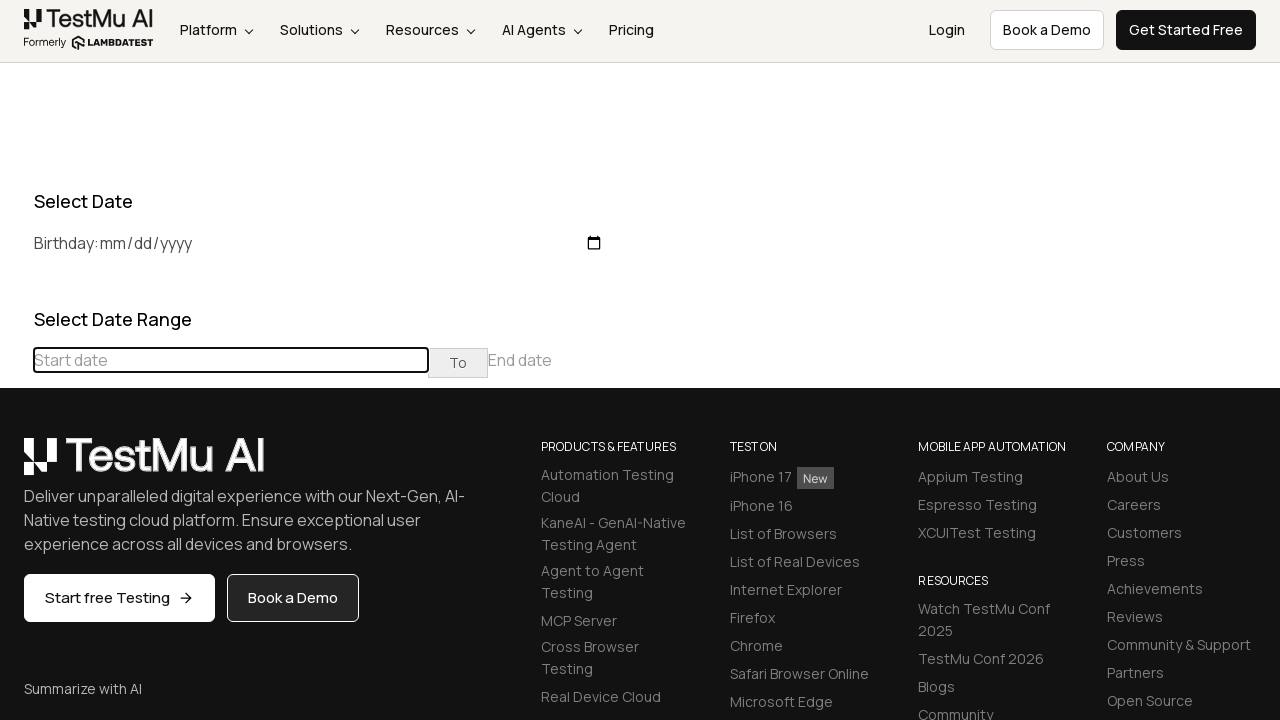

Clicked previous month button to navigate backward at (16, 465) on (//table[@class='table-condensed']//th[@class='prev'])[1]
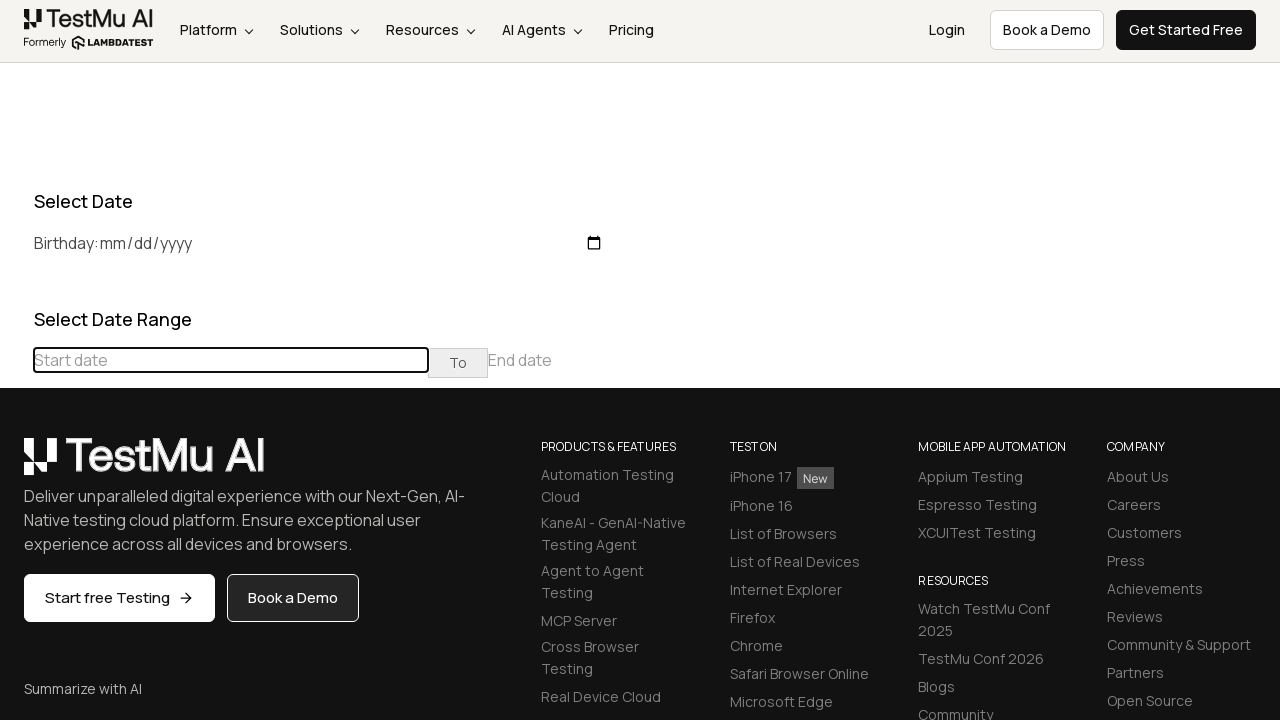

Clicked previous month button to navigate backward at (16, 465) on (//table[@class='table-condensed']//th[@class='prev'])[1]
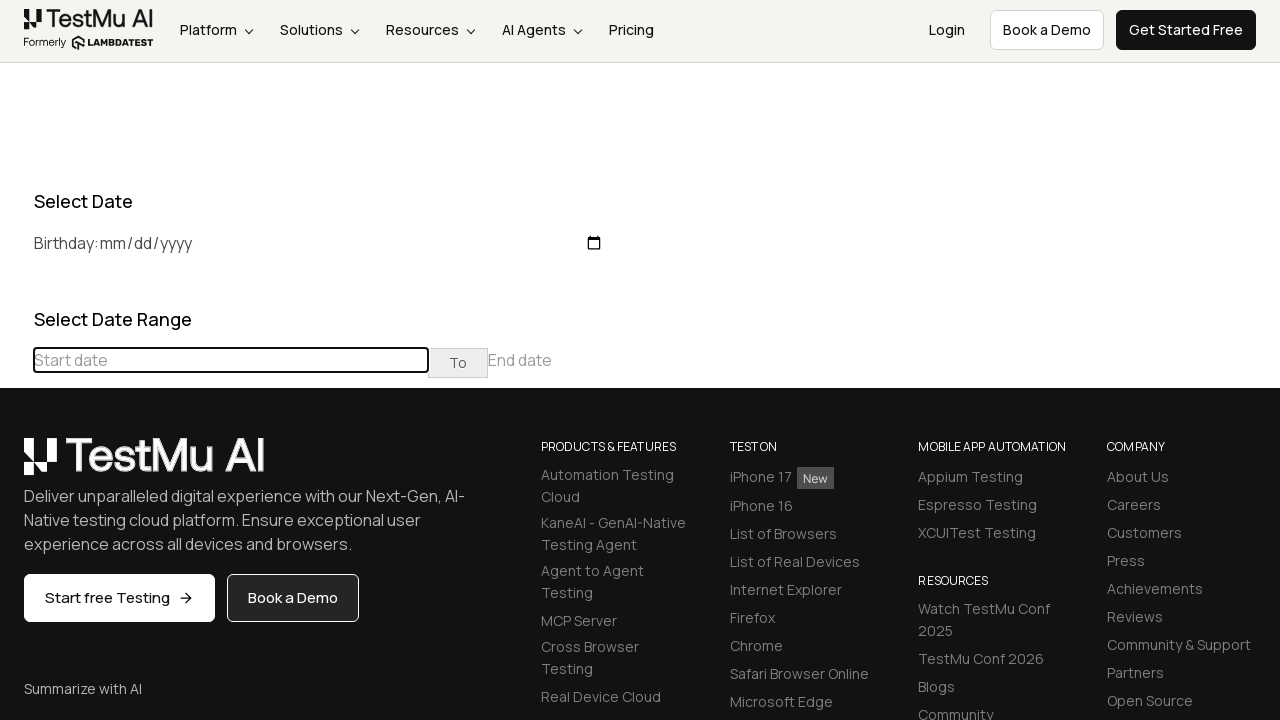

Clicked previous month button to navigate backward at (16, 465) on (//table[@class='table-condensed']//th[@class='prev'])[1]
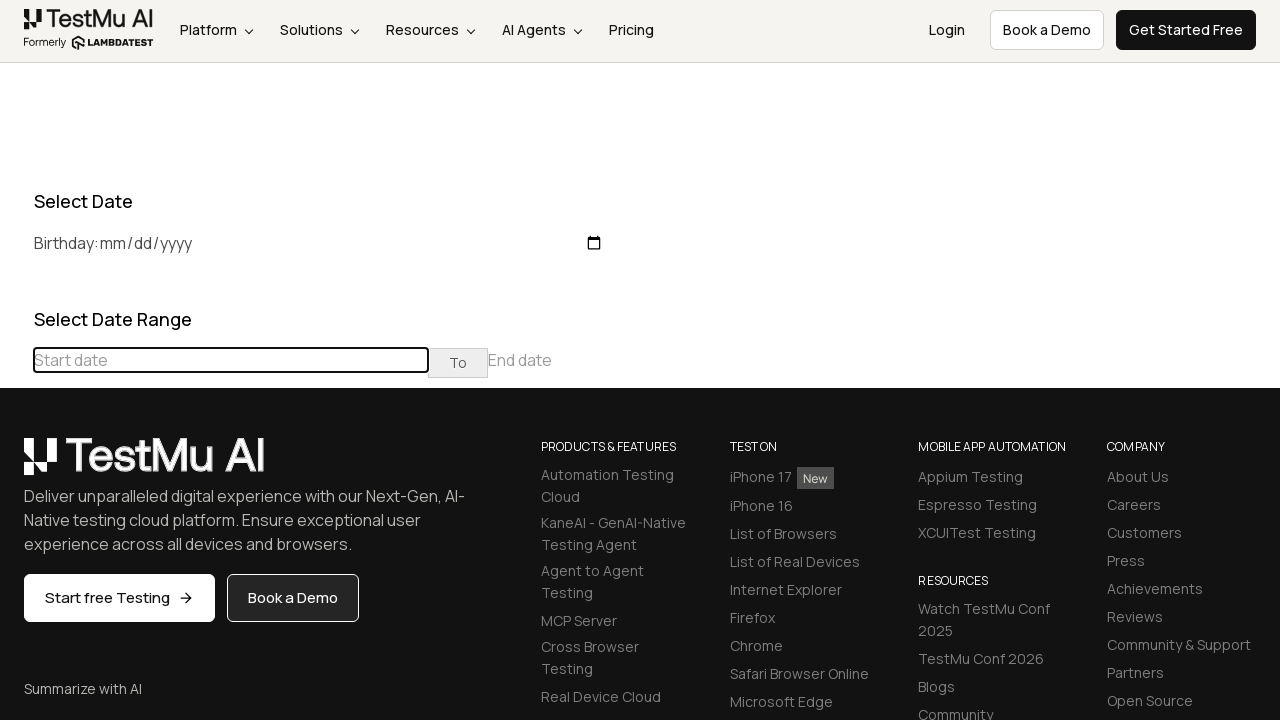

Clicked previous month button to navigate backward at (16, 465) on (//table[@class='table-condensed']//th[@class='prev'])[1]
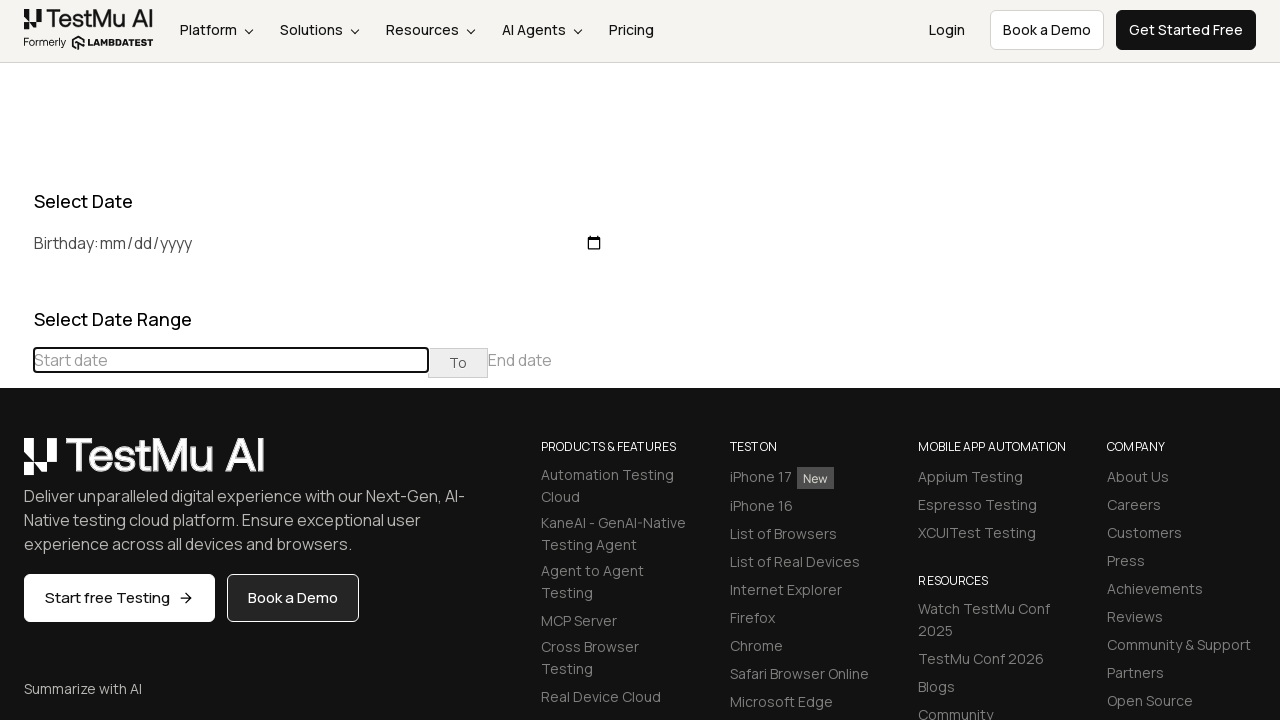

Clicked previous month button to navigate backward at (16, 465) on (//table[@class='table-condensed']//th[@class='prev'])[1]
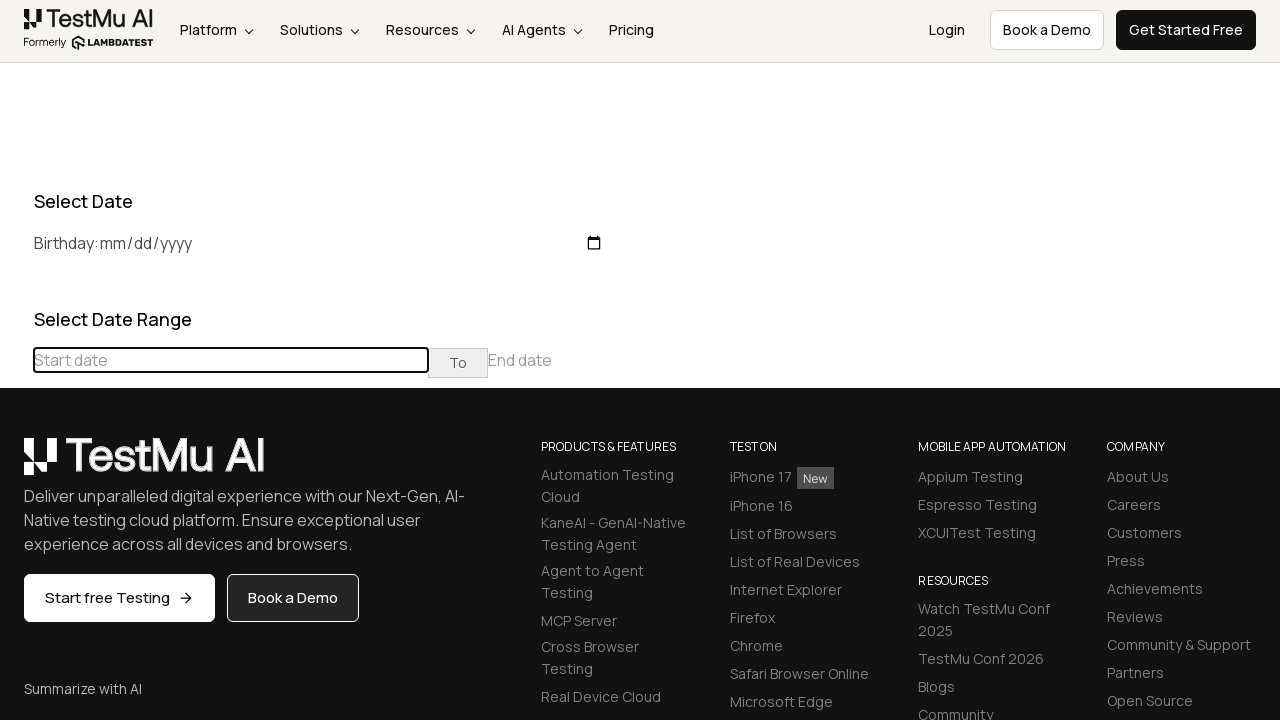

Clicked previous month button to navigate backward at (16, 465) on (//table[@class='table-condensed']//th[@class='prev'])[1]
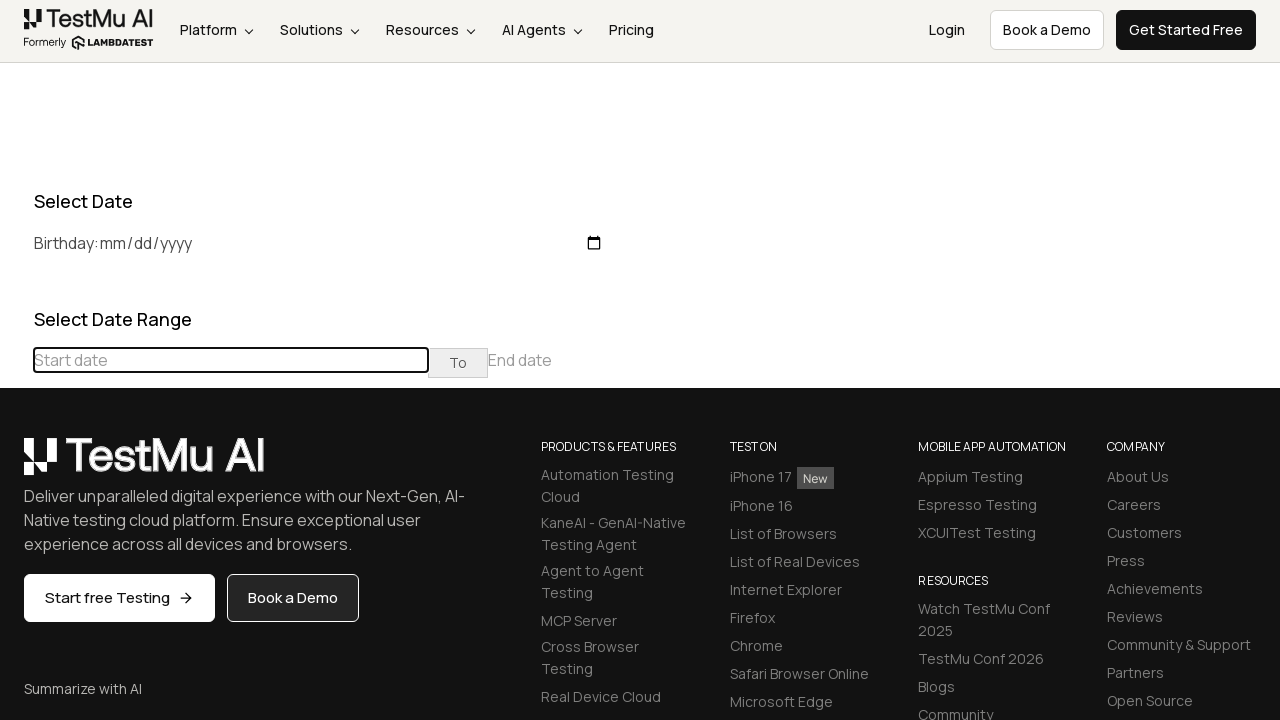

Clicked previous month button to navigate backward at (16, 465) on (//table[@class='table-condensed']//th[@class='prev'])[1]
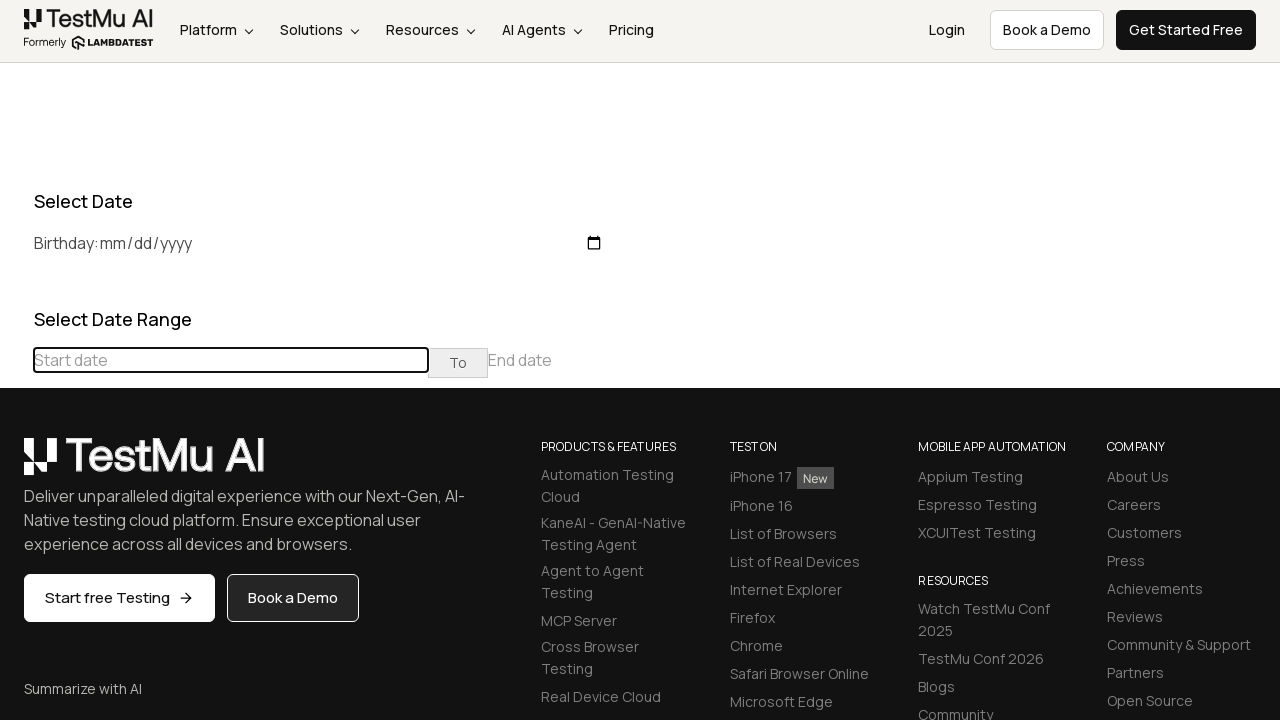

Clicked previous month button to navigate backward at (16, 465) on (//table[@class='table-condensed']//th[@class='prev'])[1]
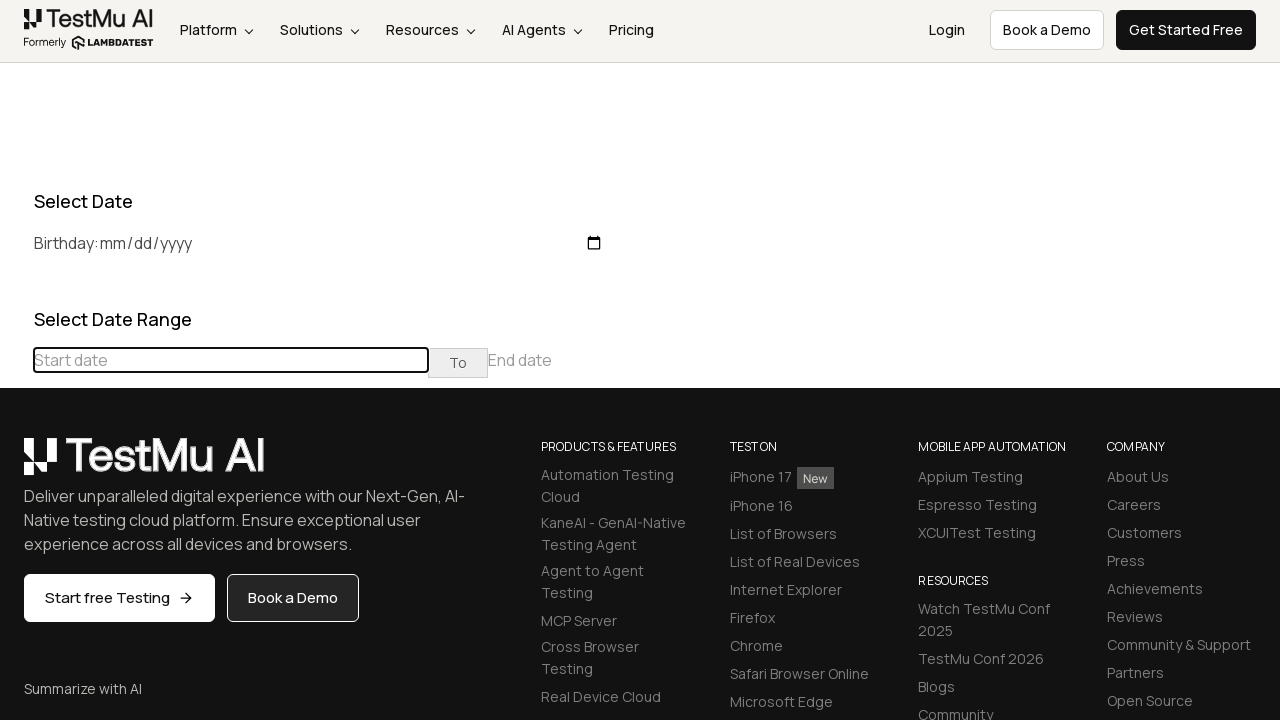

Clicked previous month button to navigate backward at (16, 465) on (//table[@class='table-condensed']//th[@class='prev'])[1]
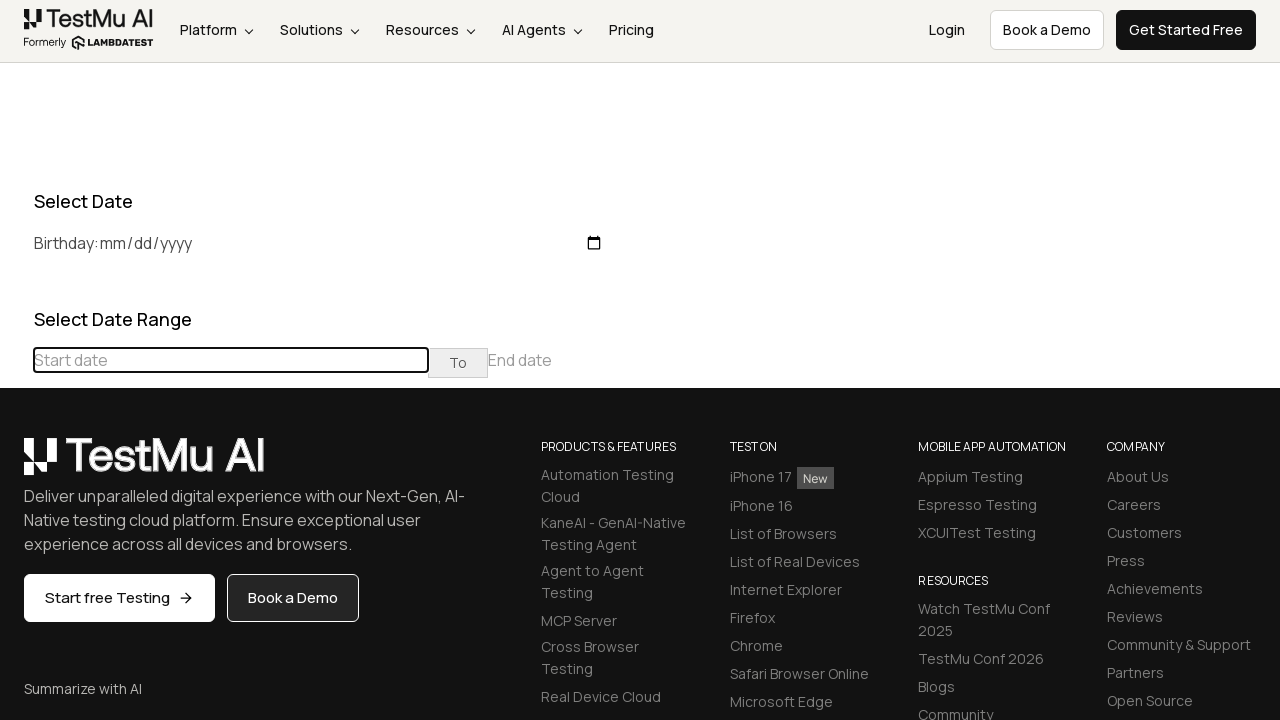

Clicked previous month button to navigate backward at (16, 465) on (//table[@class='table-condensed']//th[@class='prev'])[1]
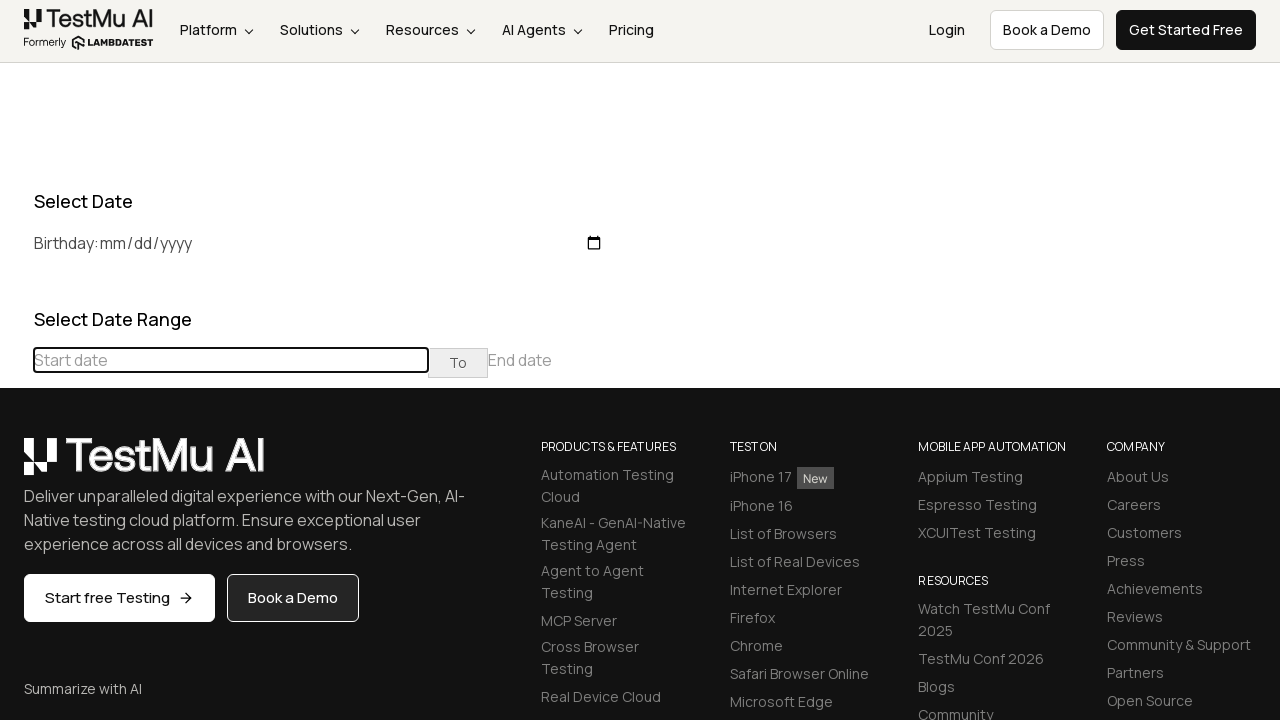

Clicked previous month button to navigate backward at (16, 465) on (//table[@class='table-condensed']//th[@class='prev'])[1]
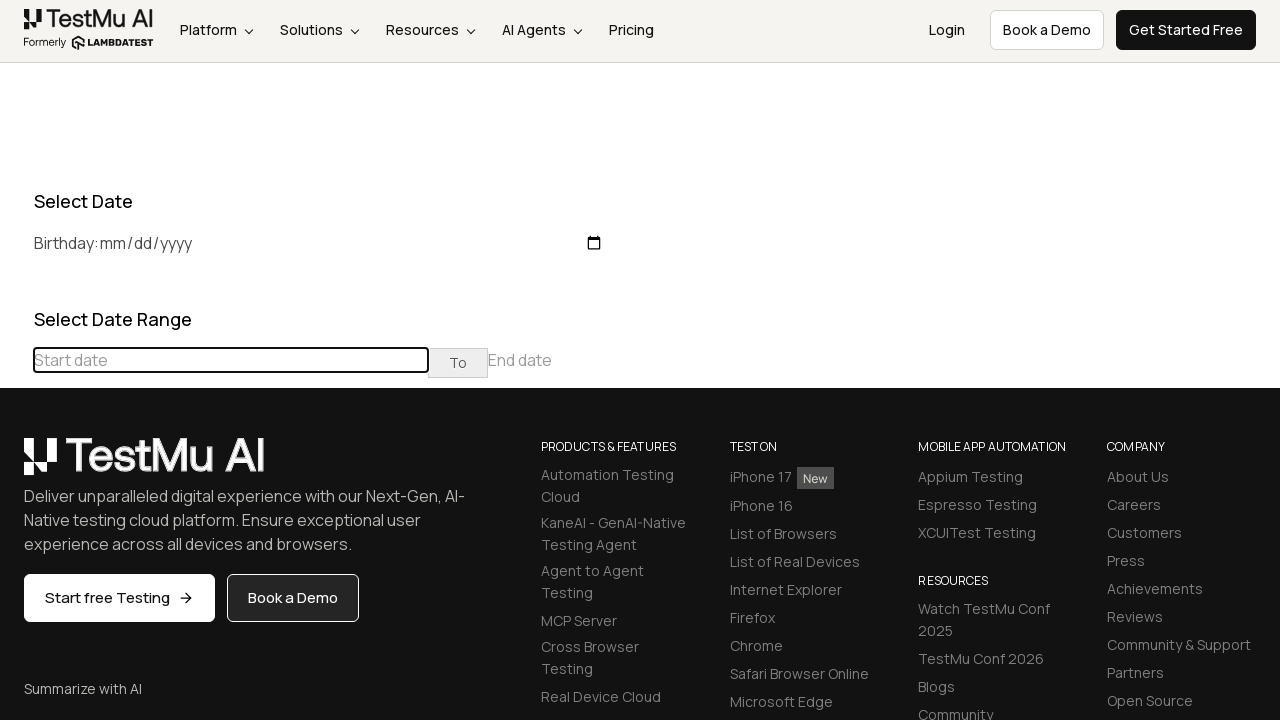

Clicked previous month button to navigate backward at (16, 465) on (//table[@class='table-condensed']//th[@class='prev'])[1]
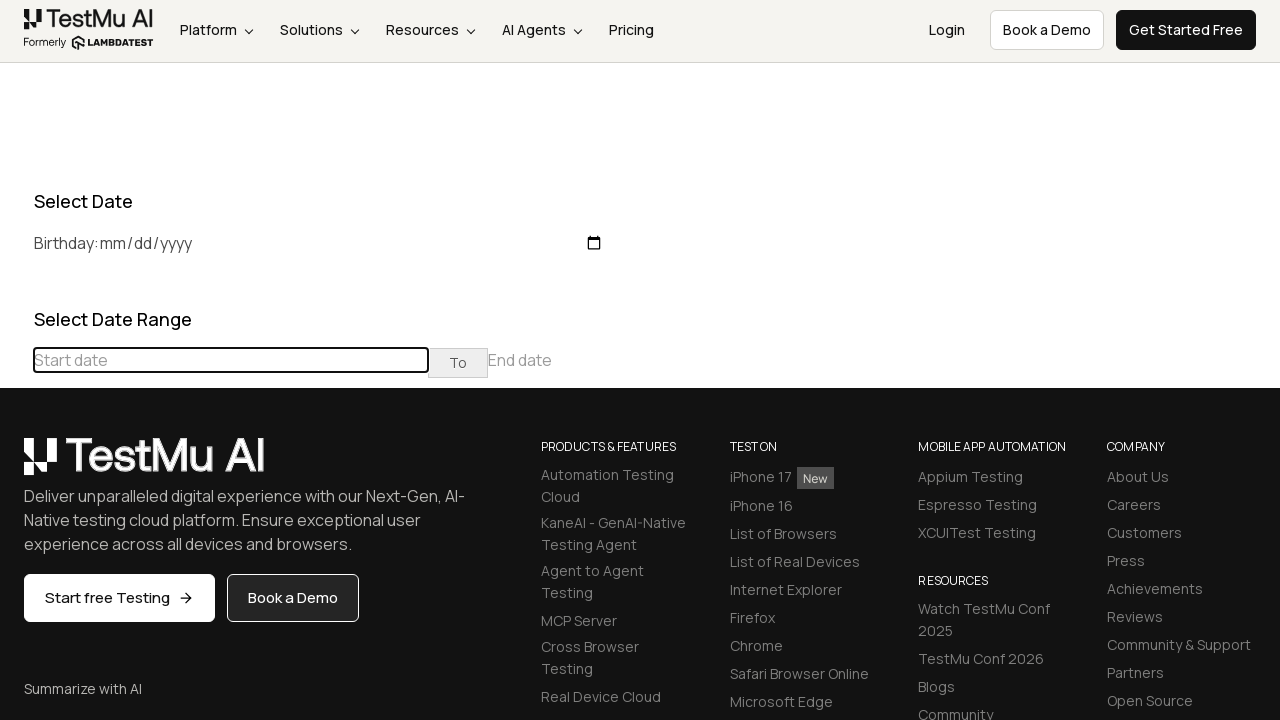

Clicked previous month button to navigate backward at (16, 465) on (//table[@class='table-condensed']//th[@class='prev'])[1]
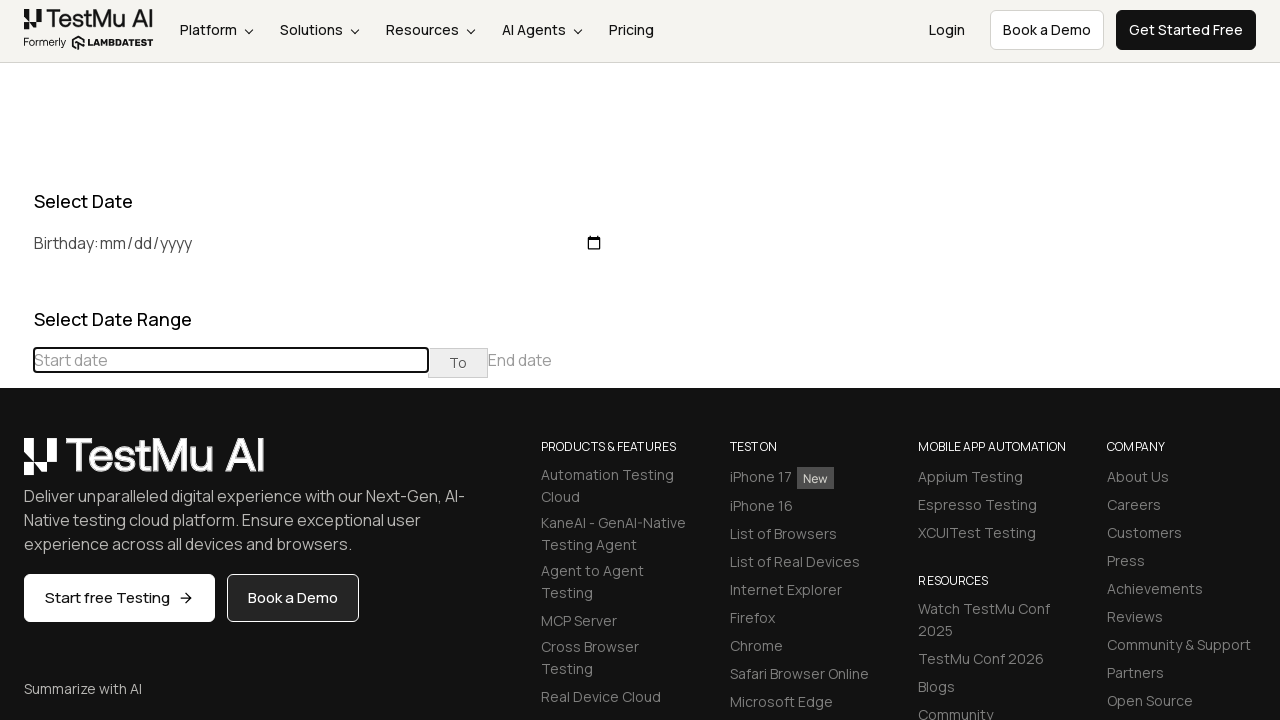

Clicked previous month button to navigate backward at (16, 465) on (//table[@class='table-condensed']//th[@class='prev'])[1]
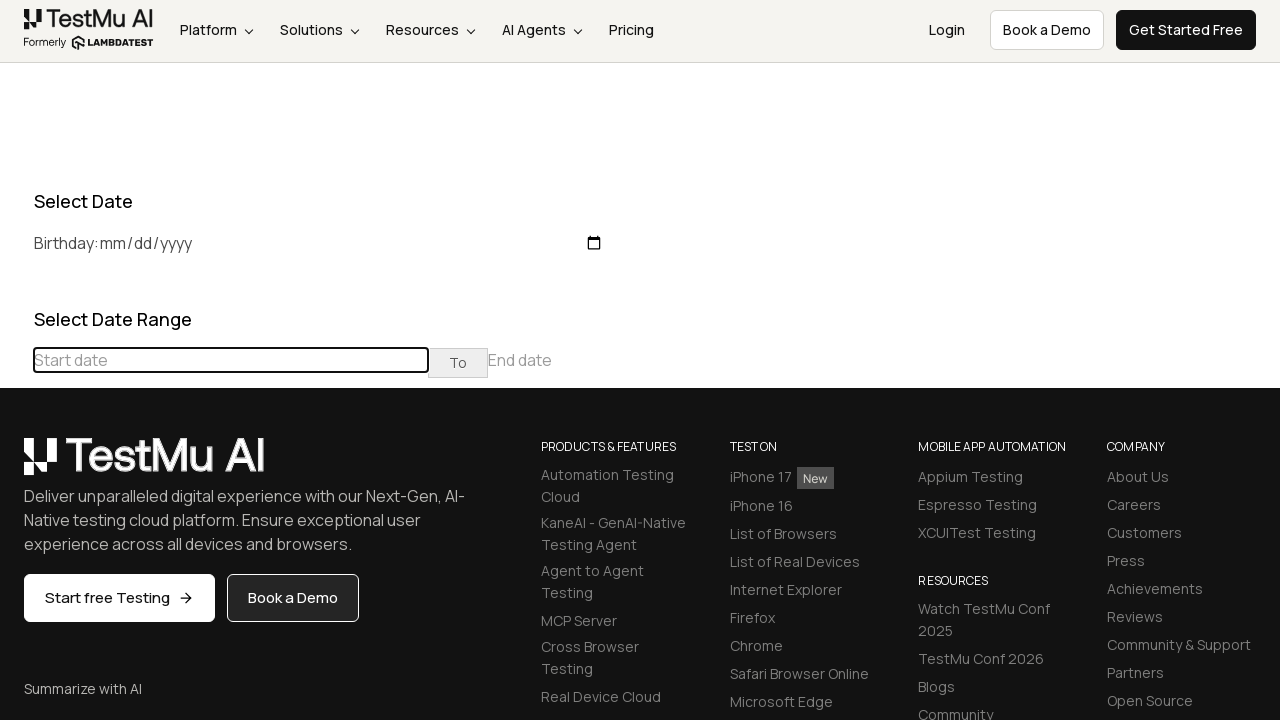

Clicked previous month button to navigate backward at (16, 465) on (//table[@class='table-condensed']//th[@class='prev'])[1]
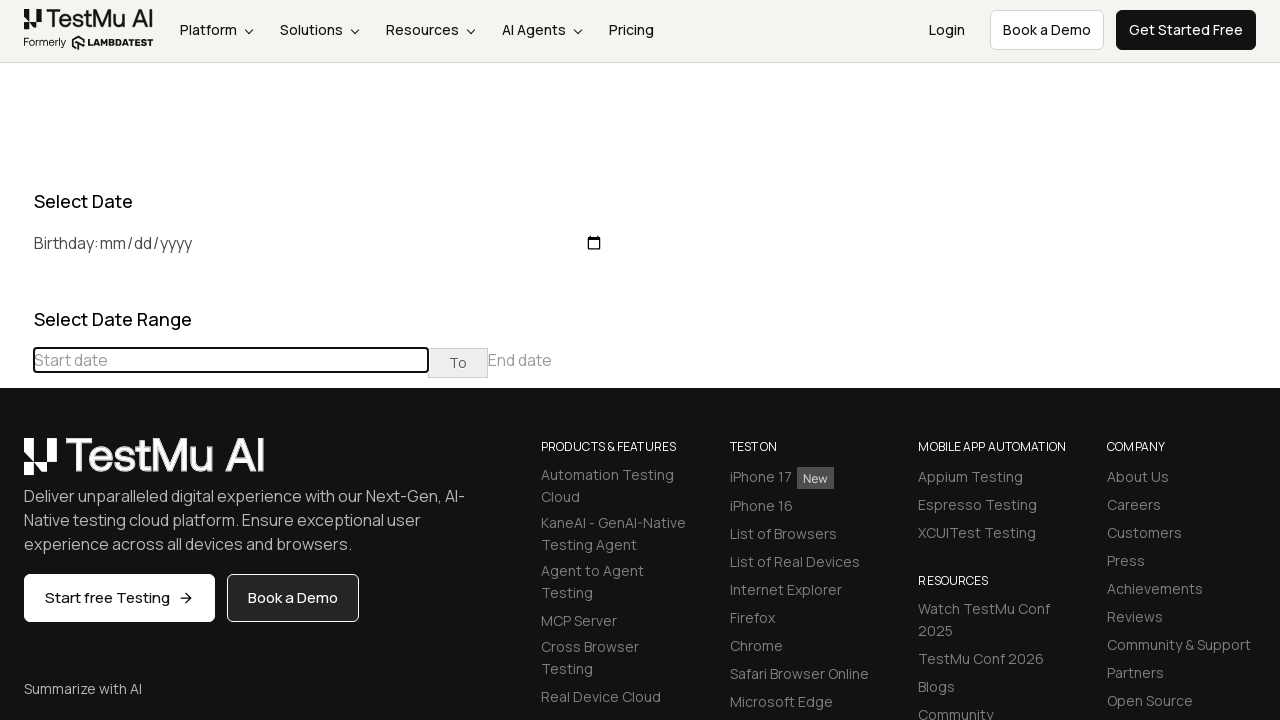

Clicked previous month button to navigate backward at (16, 465) on (//table[@class='table-condensed']//th[@class='prev'])[1]
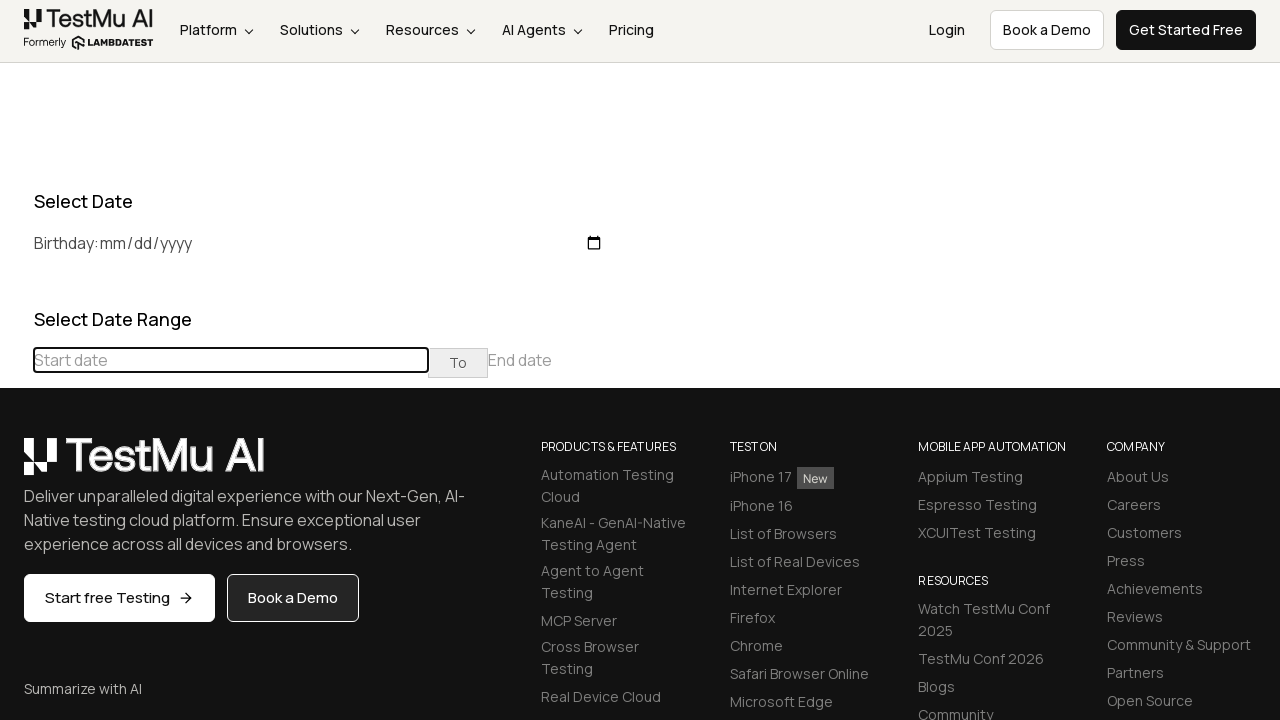

Selected day 12 from calendar at (85, 601) on //td[@class='day'][text()='12']
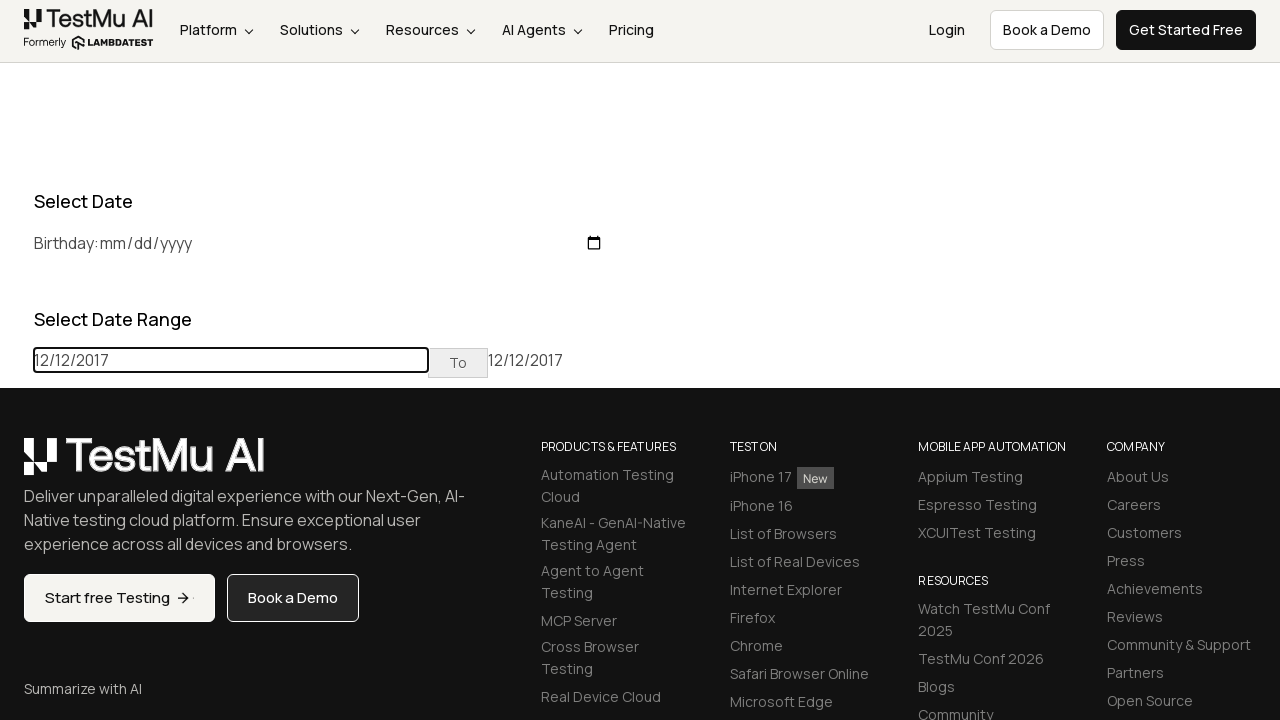

Successfully selected December 12, 2017
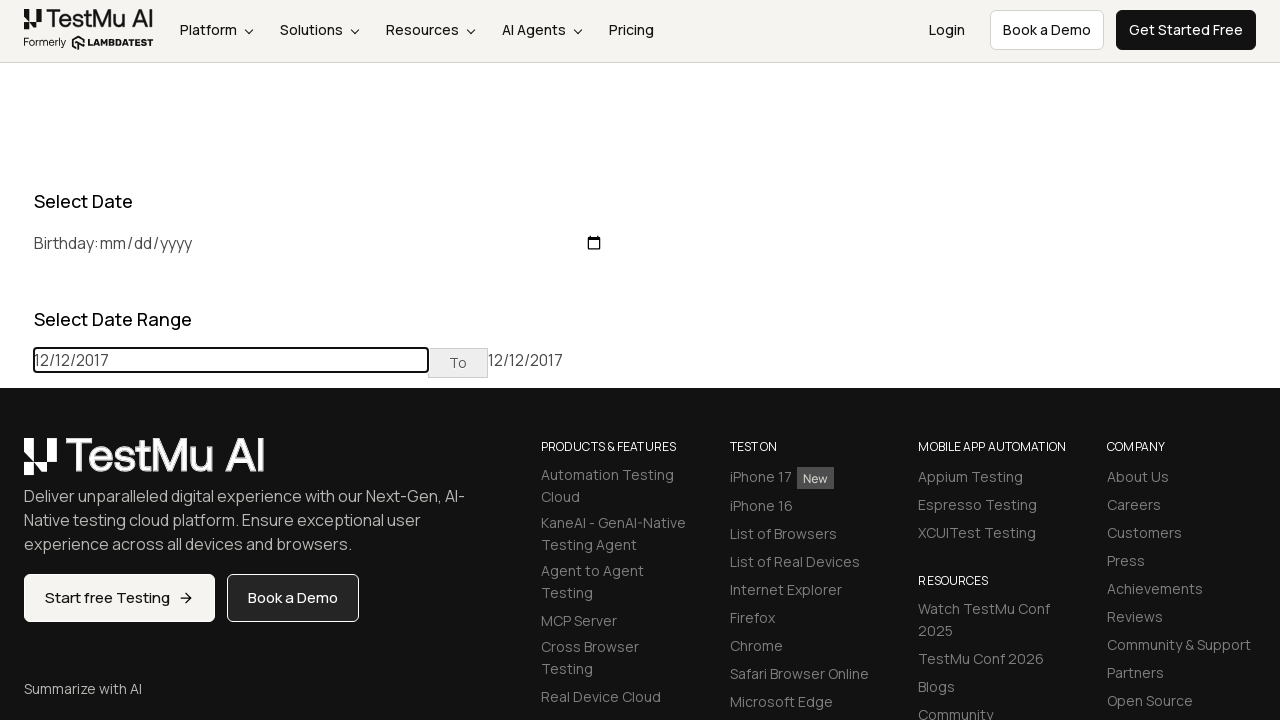

Reloaded page to reset date picker
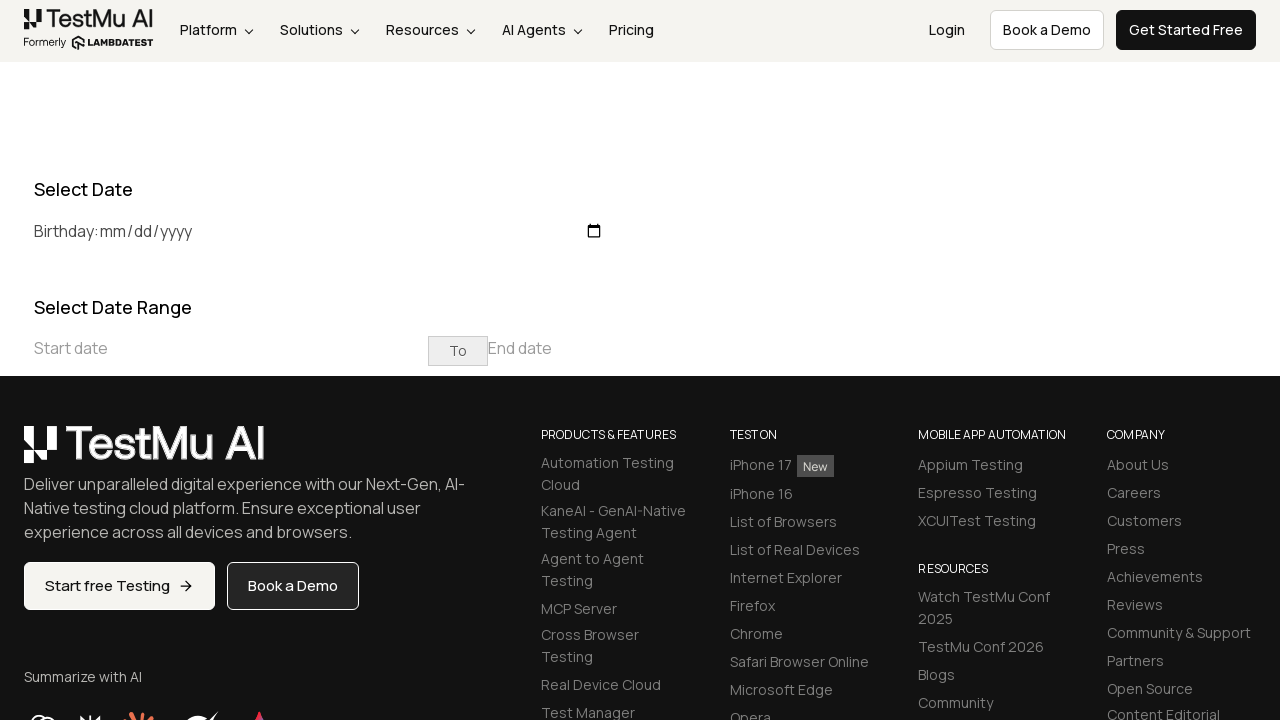

Clicked start date input to open calendar at (231, 348) on xpath=//input[@placeholder='Start date']
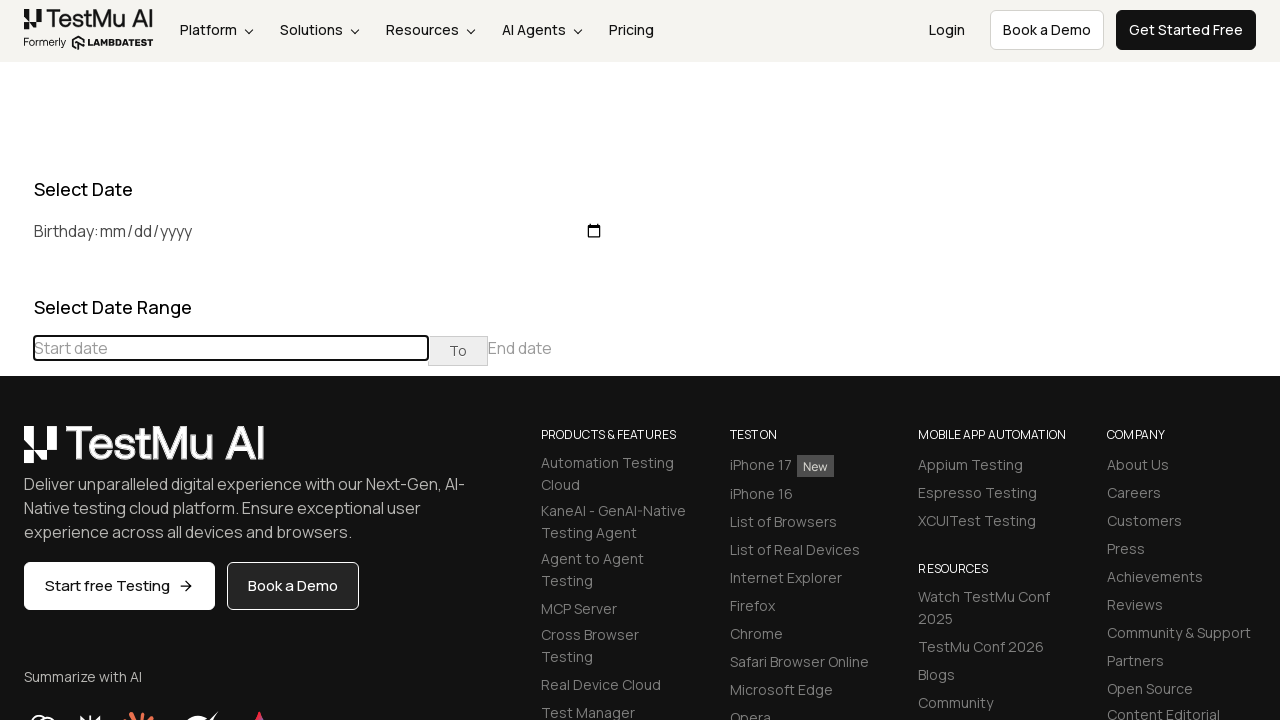

Clicked previous month button to navigate backward at (16, 361) on (//table[@class='table-condensed']//th[@class='prev'])[1]
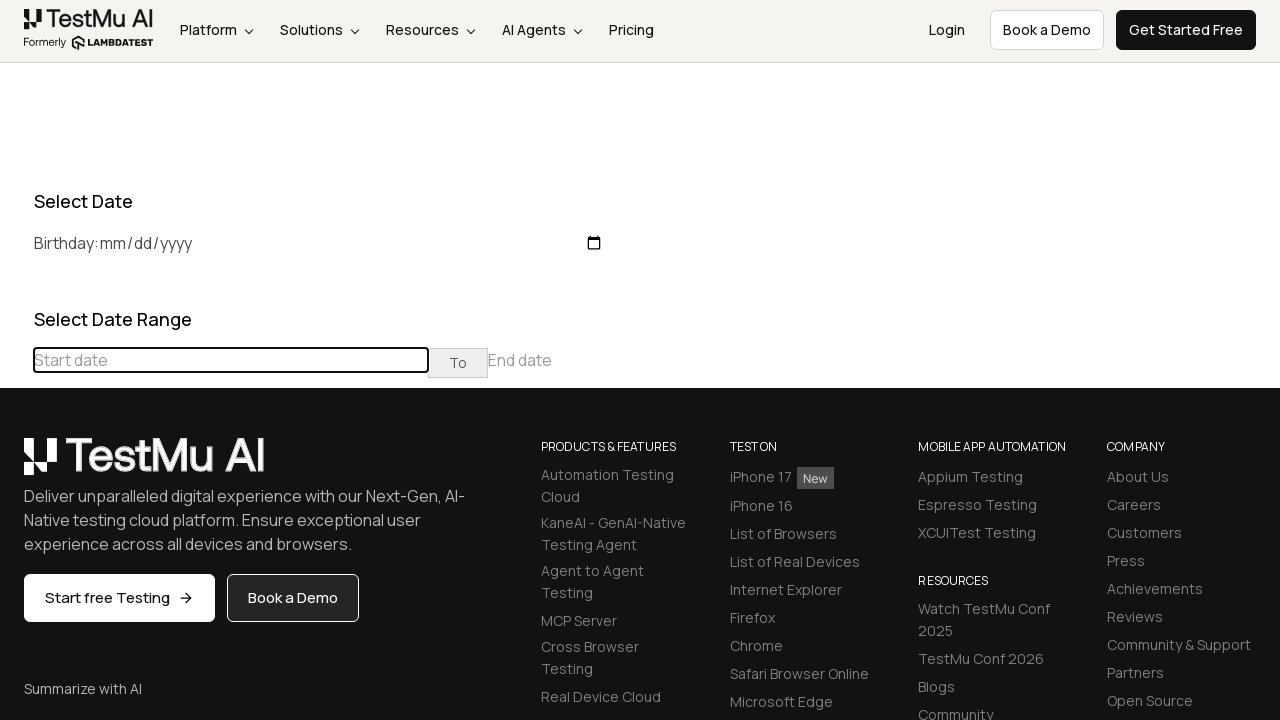

Clicked previous month button to navigate backward at (16, 465) on (//table[@class='table-condensed']//th[@class='prev'])[1]
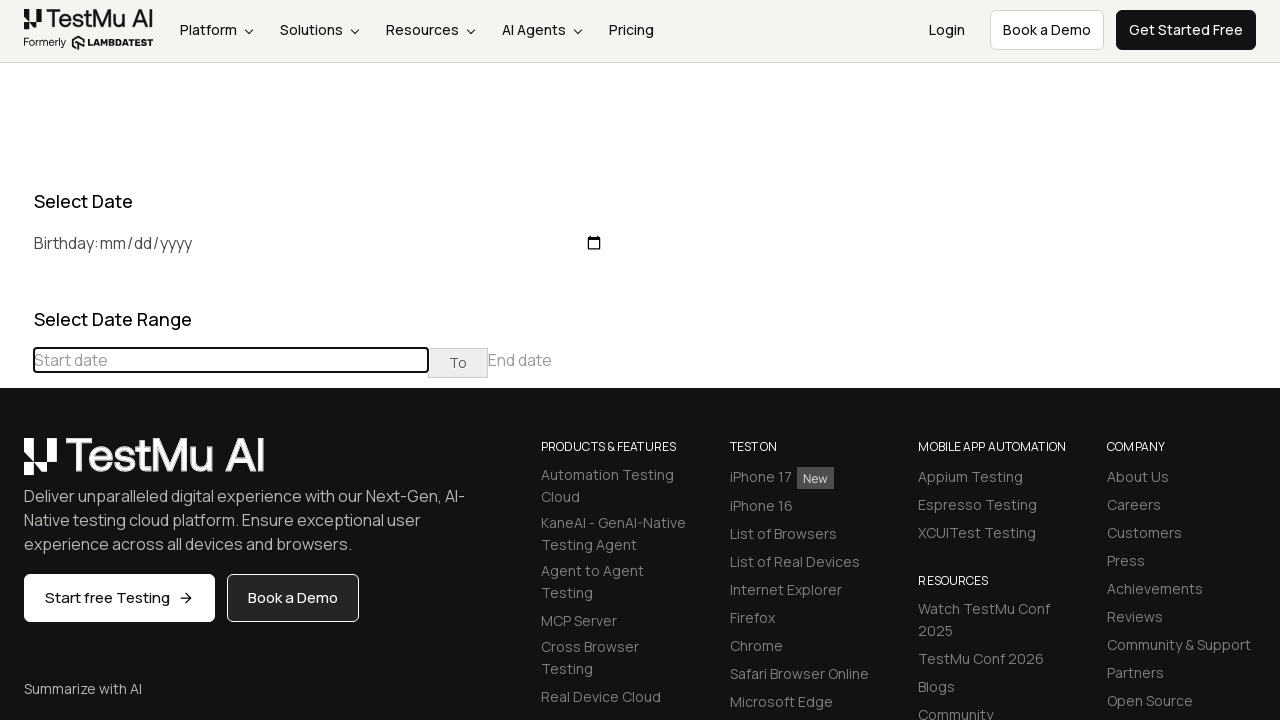

Clicked previous month button to navigate backward at (16, 465) on (//table[@class='table-condensed']//th[@class='prev'])[1]
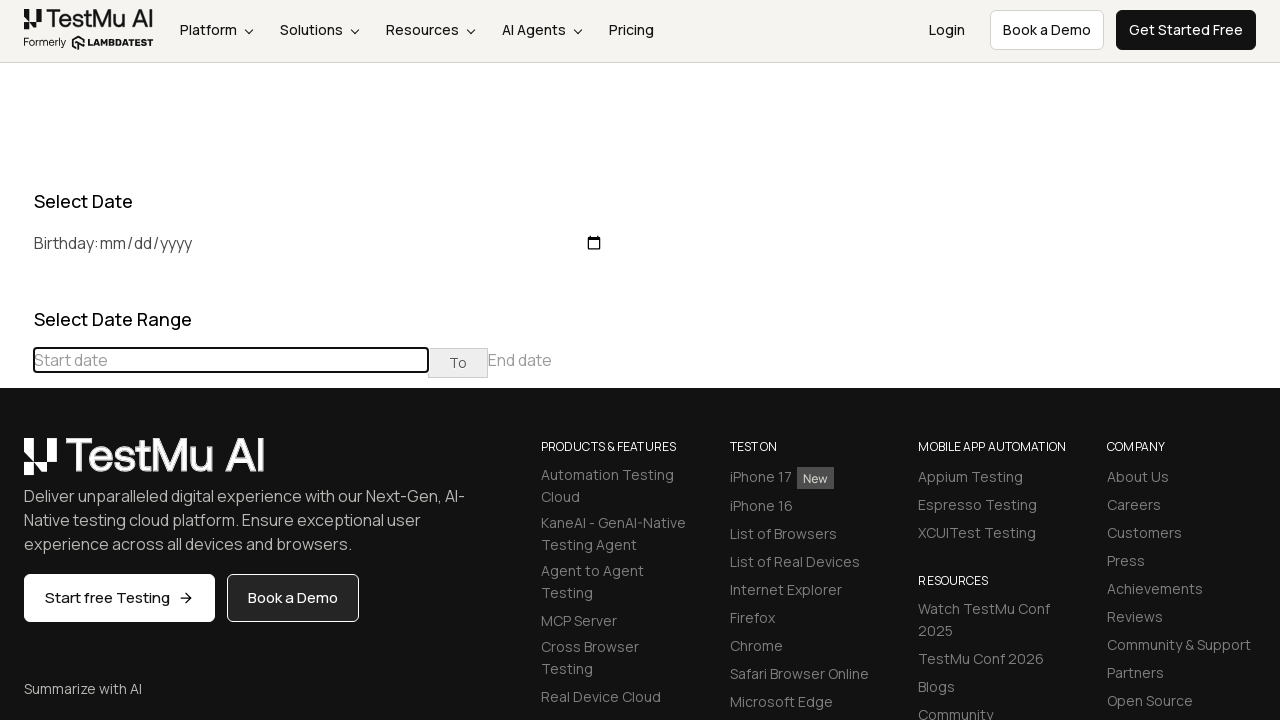

Clicked previous month button to navigate backward at (16, 465) on (//table[@class='table-condensed']//th[@class='prev'])[1]
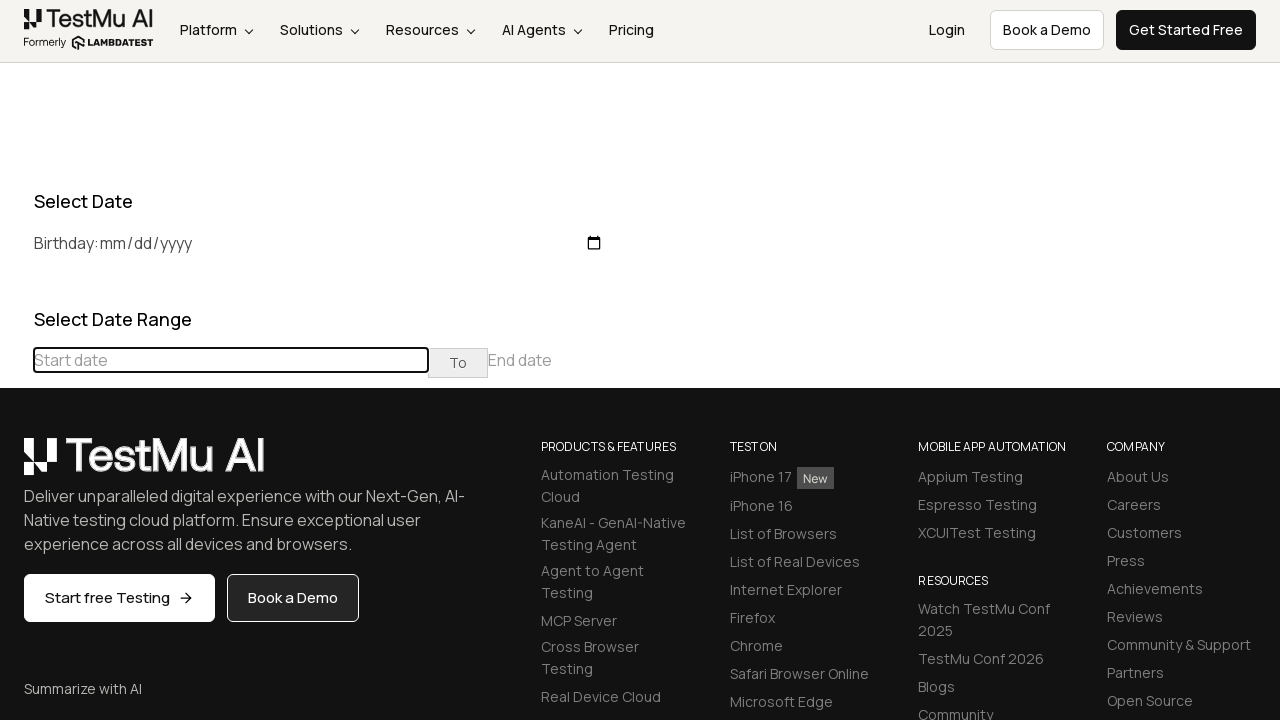

Clicked previous month button to navigate backward at (16, 465) on (//table[@class='table-condensed']//th[@class='prev'])[1]
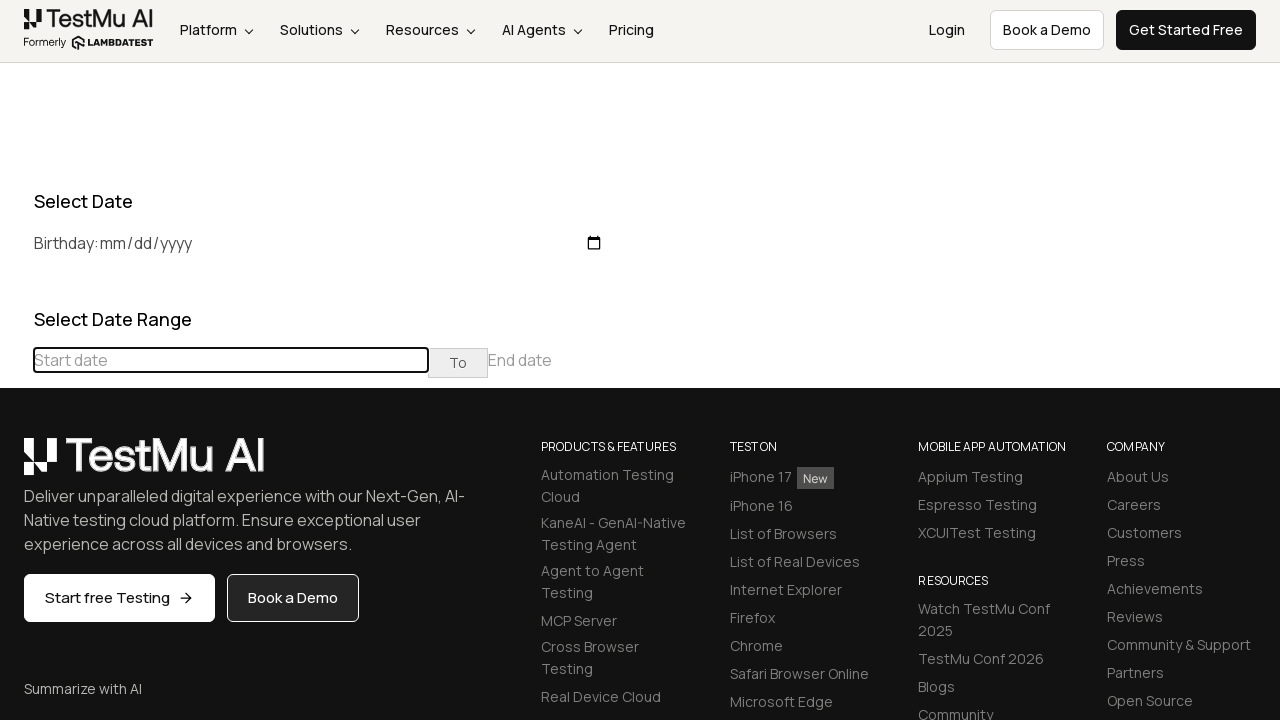

Clicked previous month button to navigate backward at (16, 465) on (//table[@class='table-condensed']//th[@class='prev'])[1]
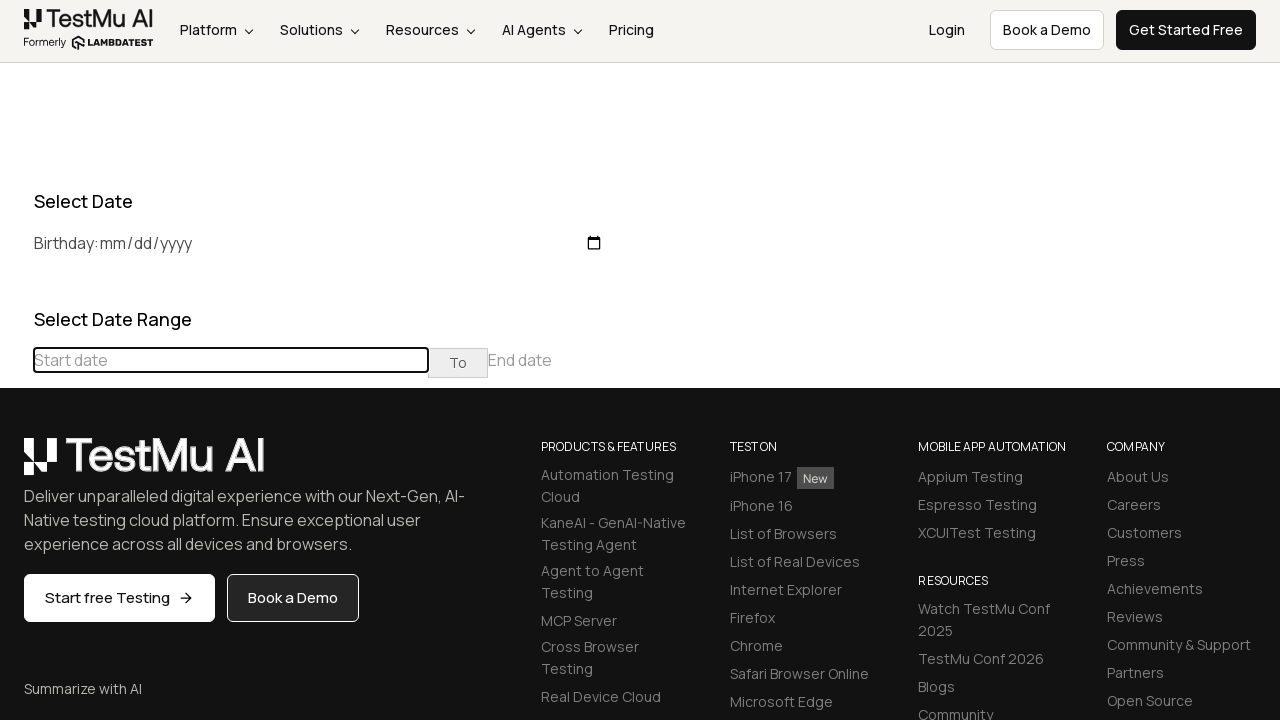

Clicked previous month button to navigate backward at (16, 465) on (//table[@class='table-condensed']//th[@class='prev'])[1]
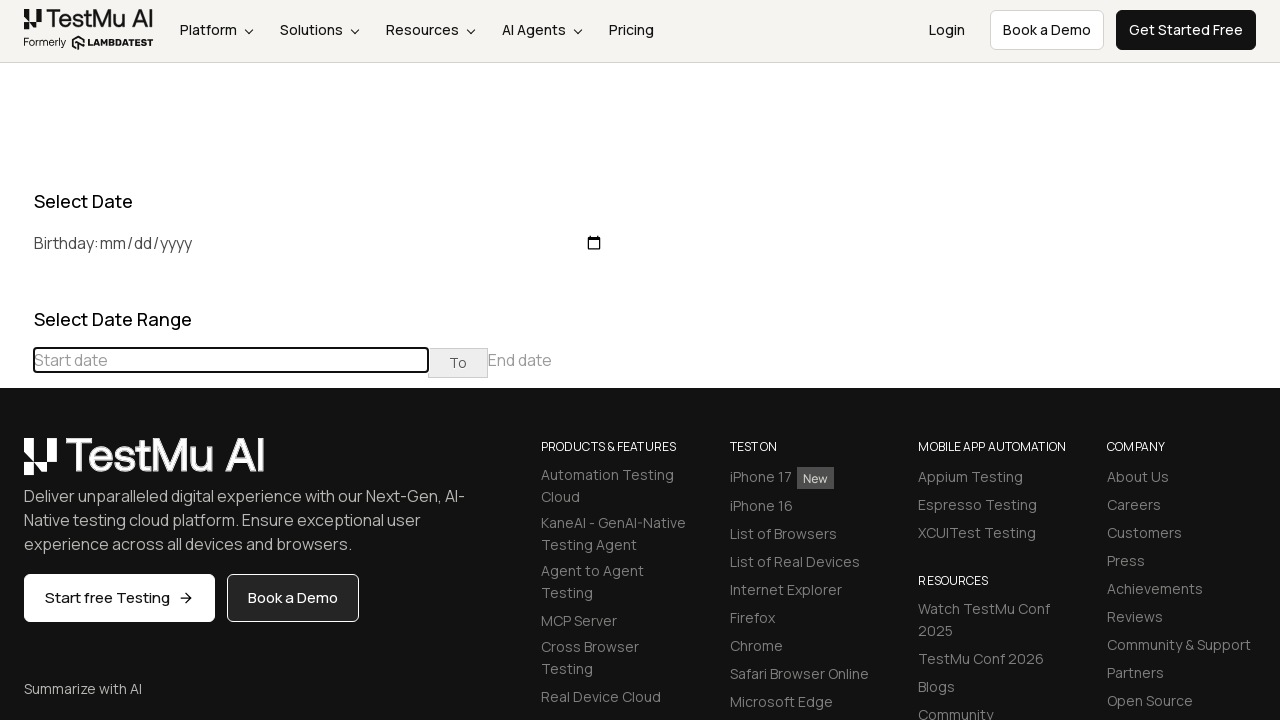

Clicked previous month button to navigate backward at (16, 465) on (//table[@class='table-condensed']//th[@class='prev'])[1]
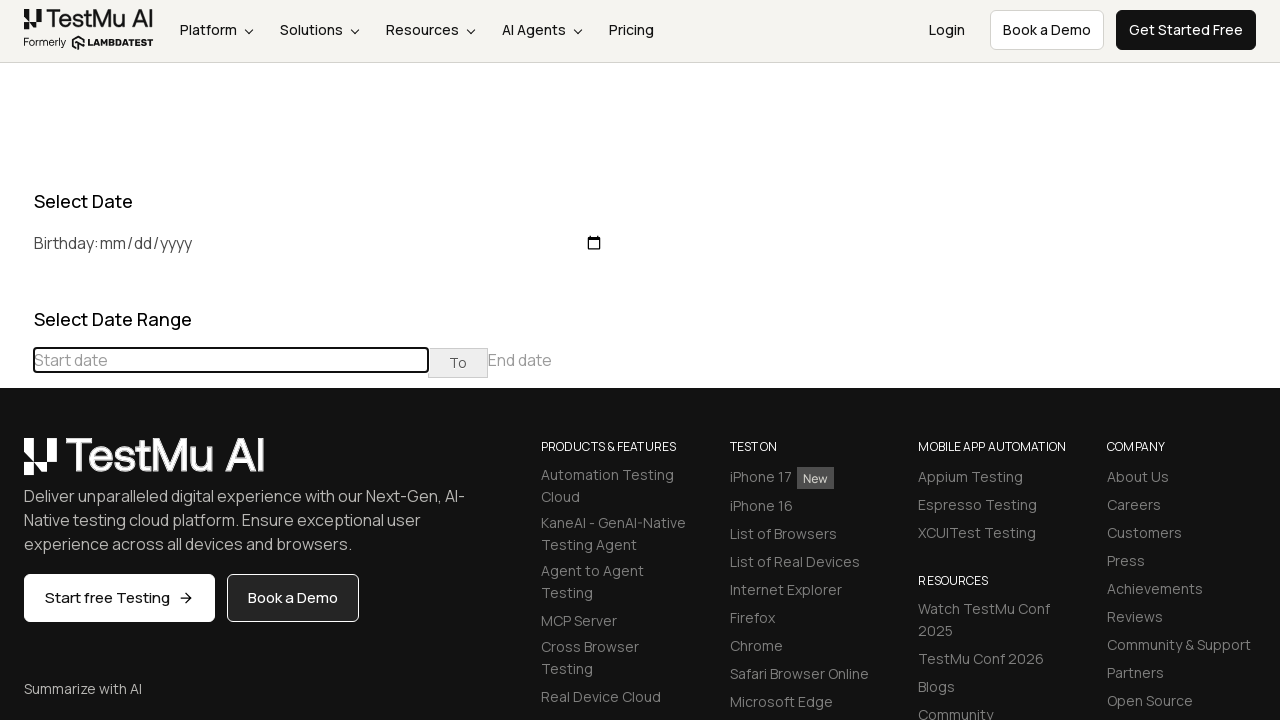

Clicked previous month button to navigate backward at (16, 465) on (//table[@class='table-condensed']//th[@class='prev'])[1]
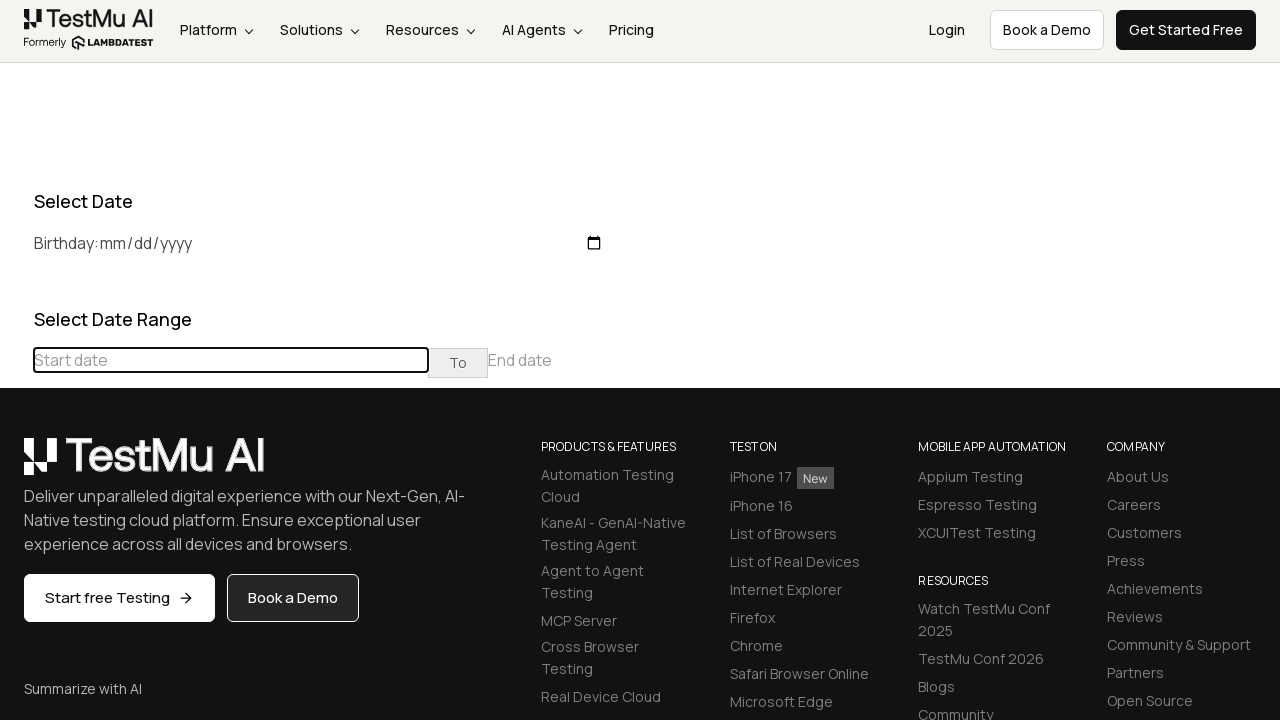

Clicked previous month button to navigate backward at (16, 465) on (//table[@class='table-condensed']//th[@class='prev'])[1]
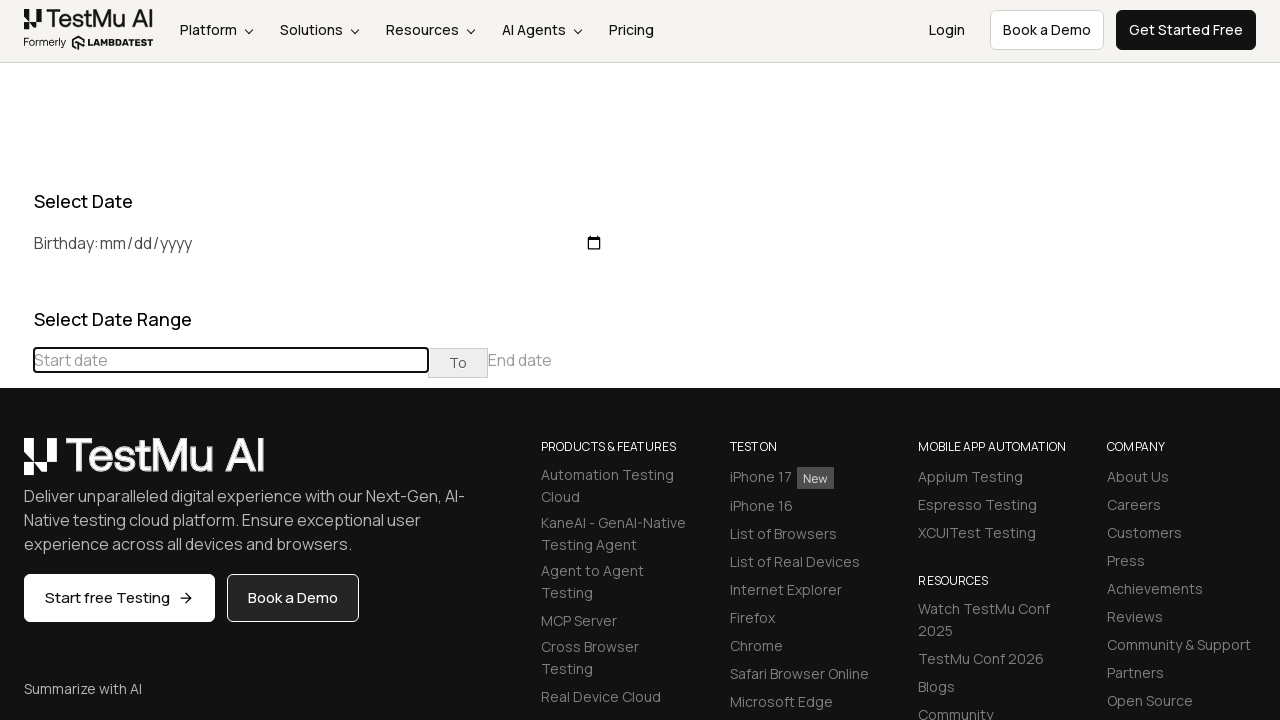

Clicked previous month button to navigate backward at (16, 465) on (//table[@class='table-condensed']//th[@class='prev'])[1]
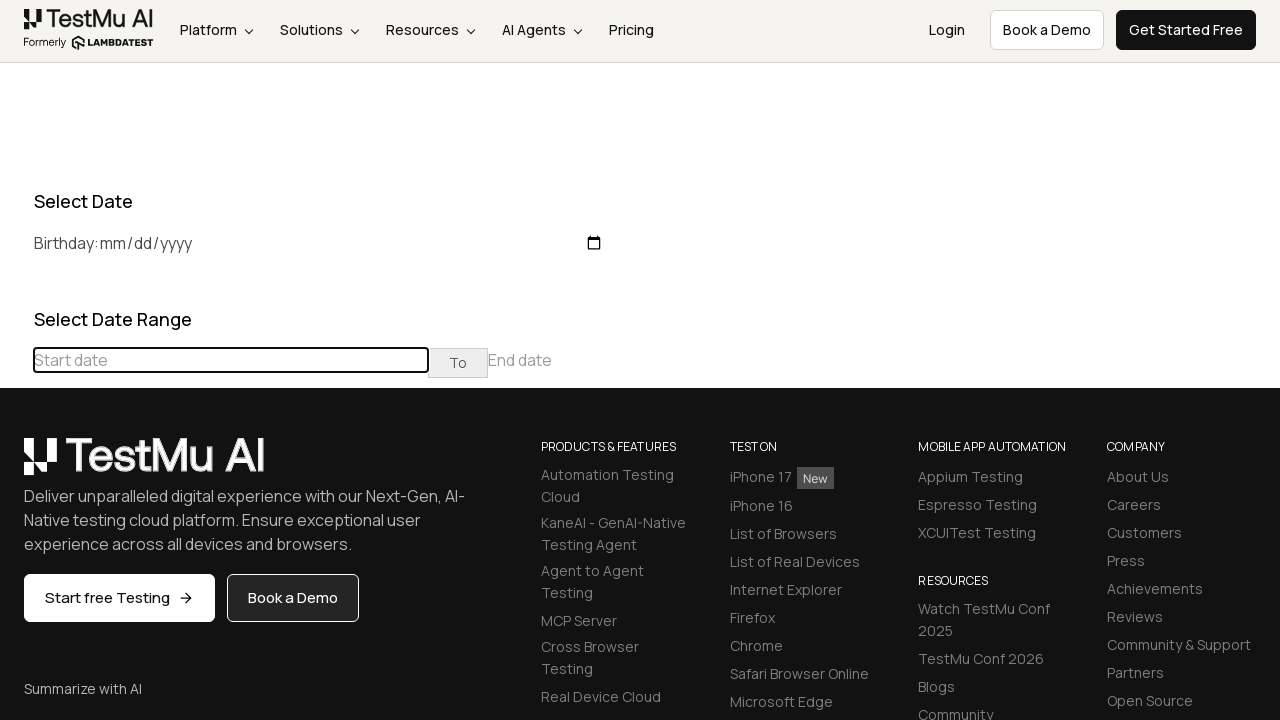

Clicked previous month button to navigate backward at (16, 465) on (//table[@class='table-condensed']//th[@class='prev'])[1]
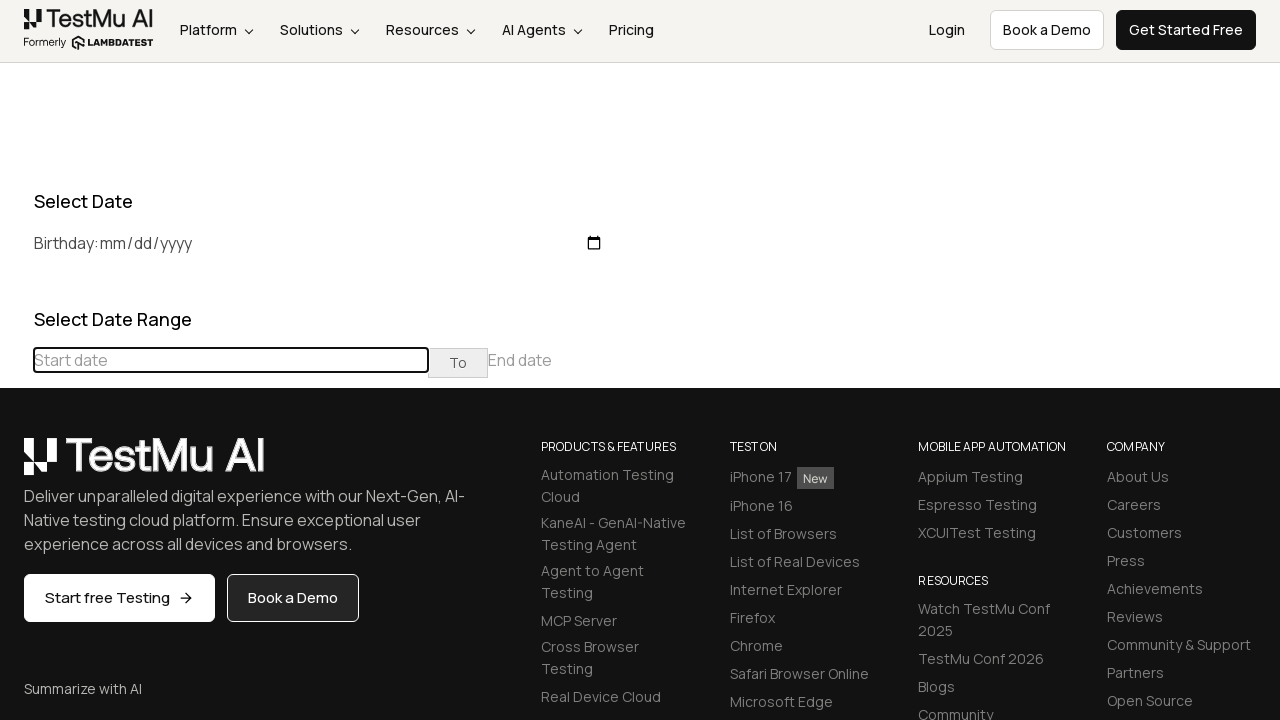

Clicked previous month button to navigate backward at (16, 465) on (//table[@class='table-condensed']//th[@class='prev'])[1]
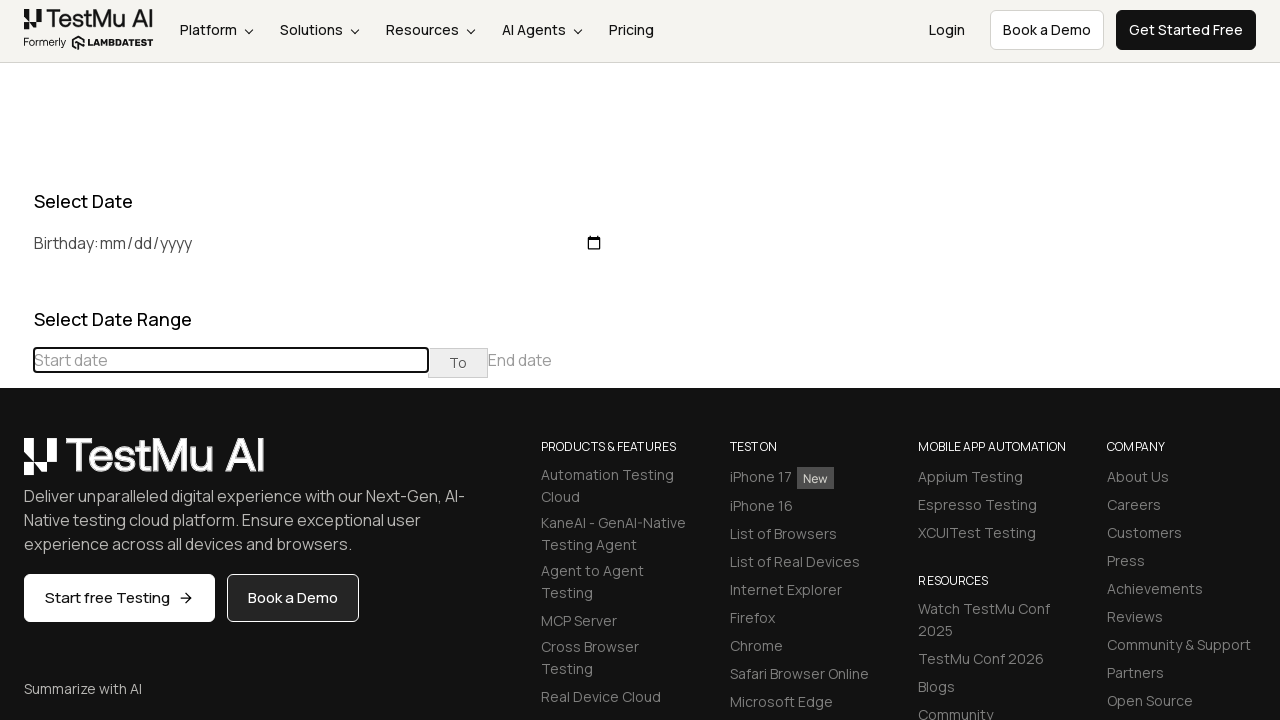

Clicked previous month button to navigate backward at (16, 465) on (//table[@class='table-condensed']//th[@class='prev'])[1]
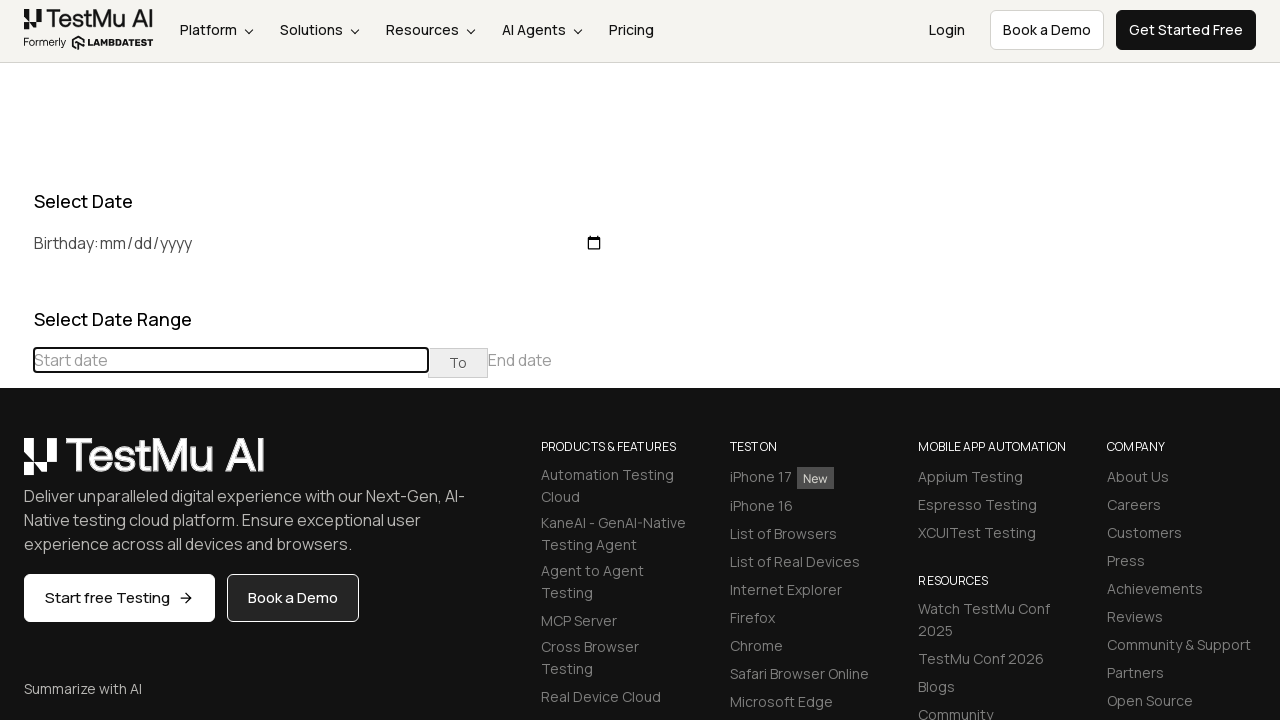

Clicked previous month button to navigate backward at (16, 465) on (//table[@class='table-condensed']//th[@class='prev'])[1]
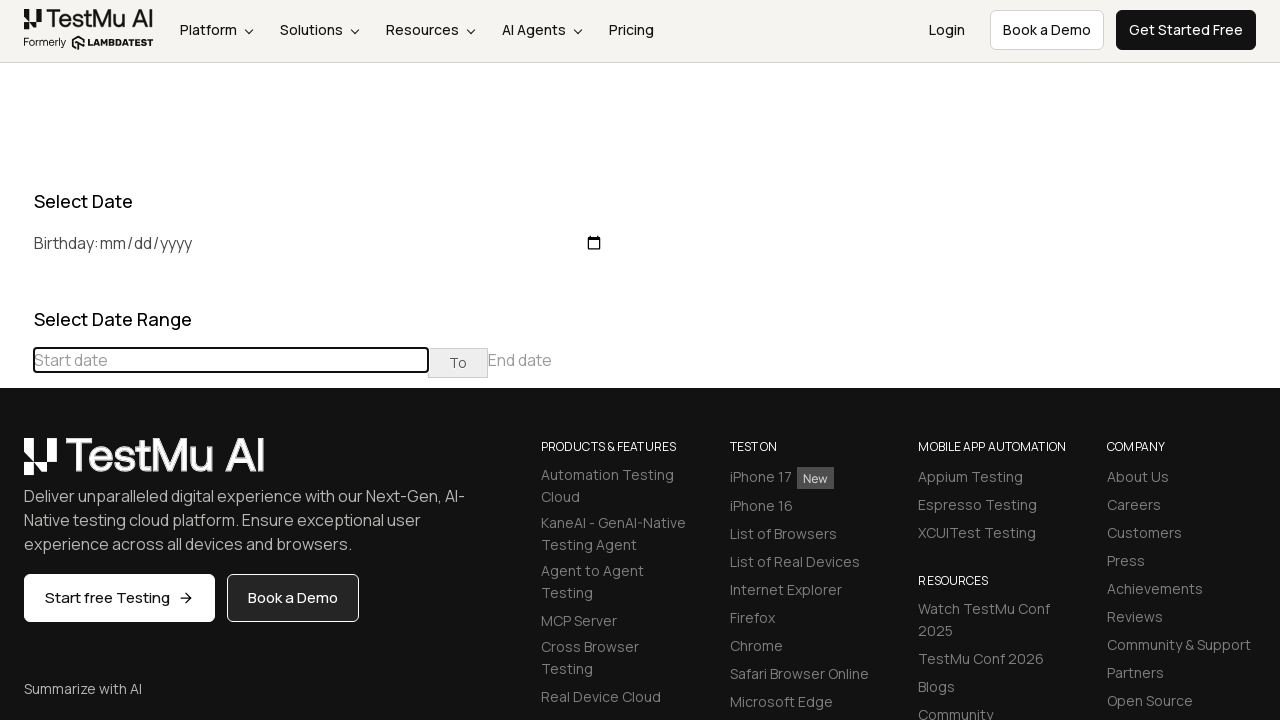

Clicked previous month button to navigate backward at (16, 465) on (//table[@class='table-condensed']//th[@class='prev'])[1]
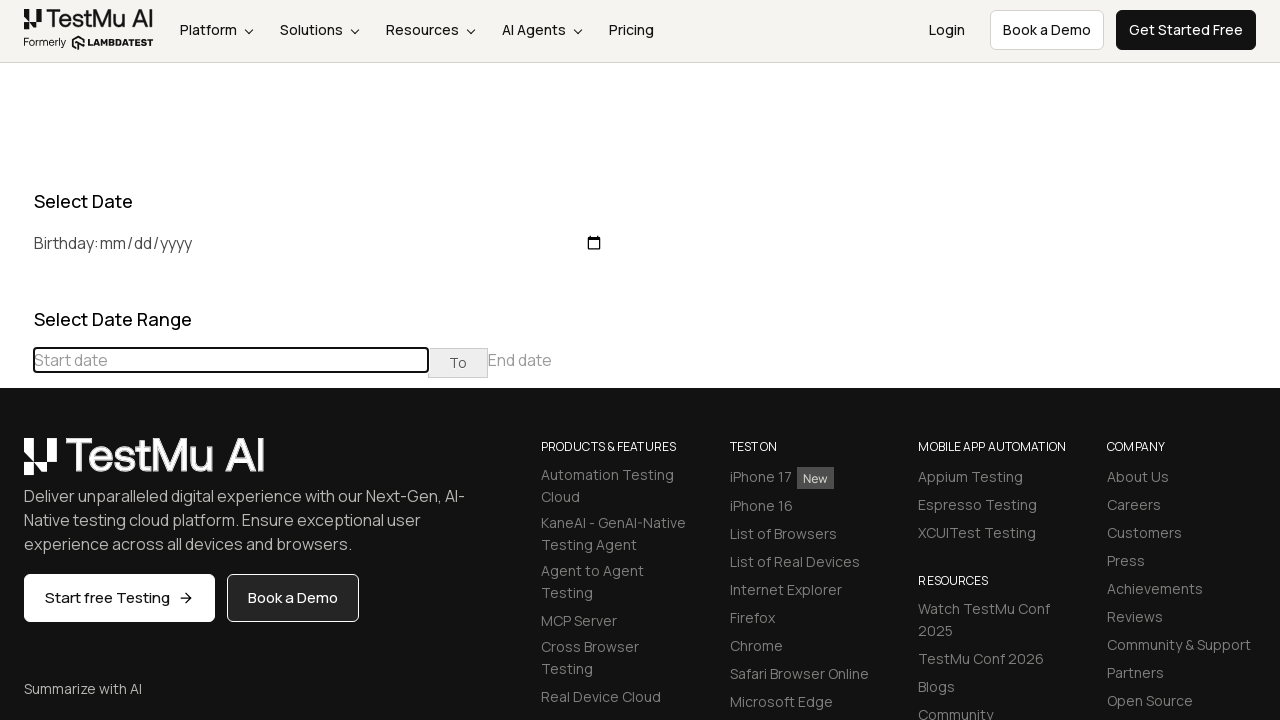

Clicked previous month button to navigate backward at (16, 465) on (//table[@class='table-condensed']//th[@class='prev'])[1]
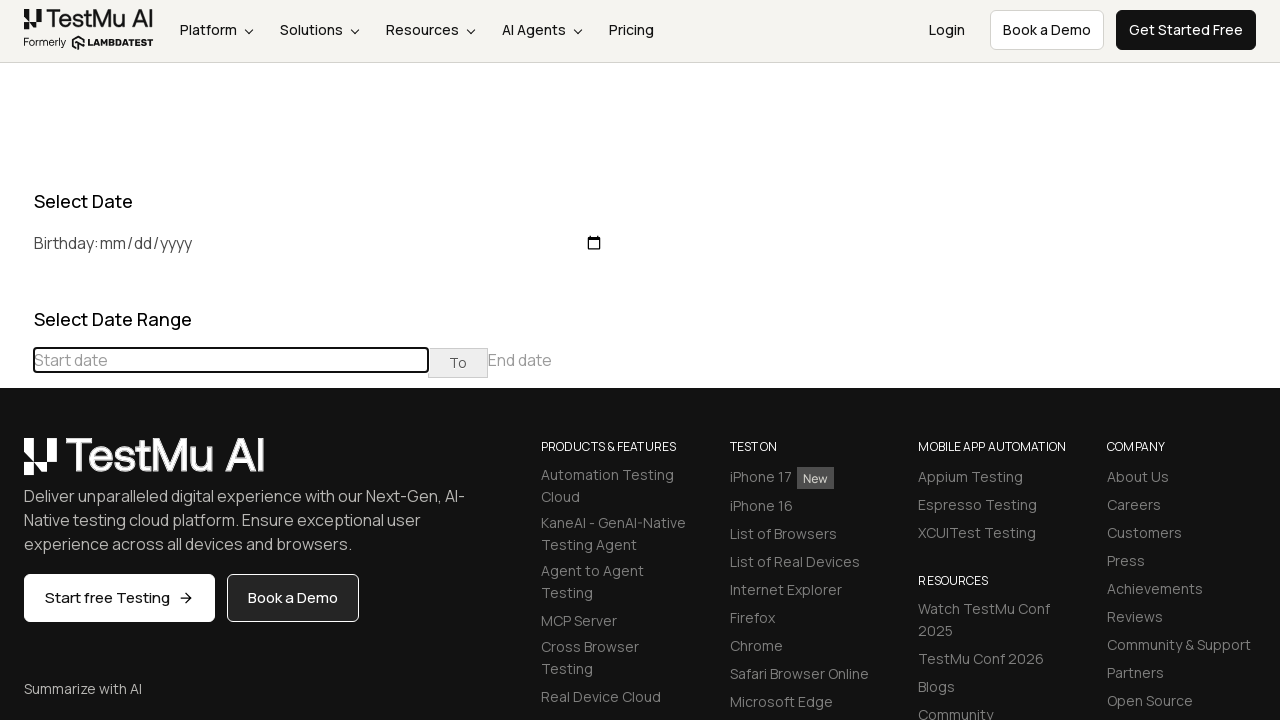

Clicked previous month button to navigate backward at (16, 465) on (//table[@class='table-condensed']//th[@class='prev'])[1]
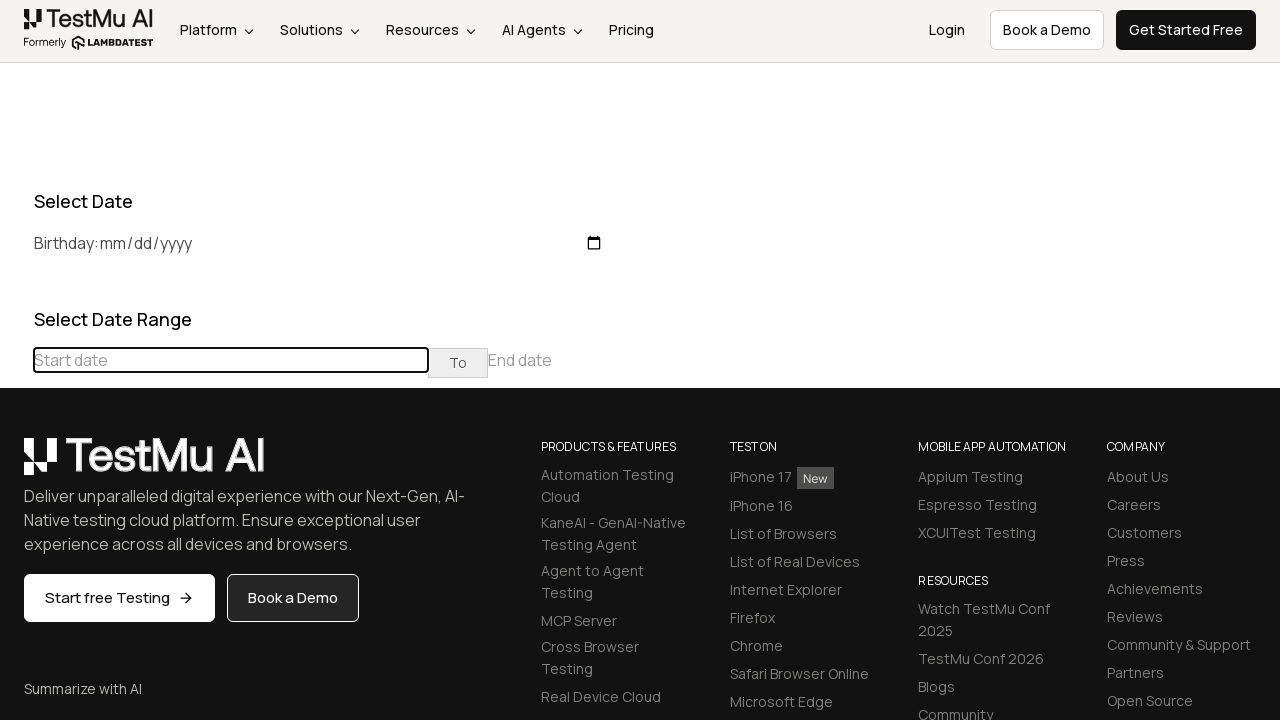

Clicked previous month button to navigate backward at (16, 465) on (//table[@class='table-condensed']//th[@class='prev'])[1]
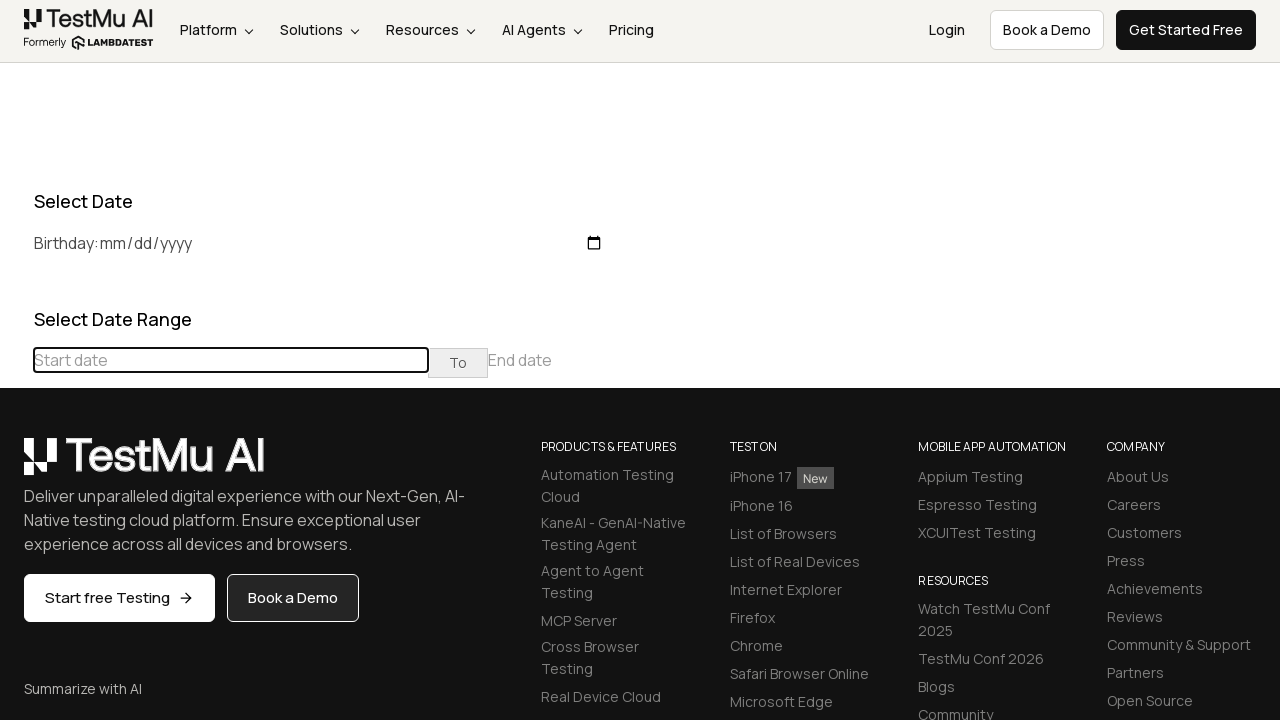

Clicked previous month button to navigate backward at (16, 465) on (//table[@class='table-condensed']//th[@class='prev'])[1]
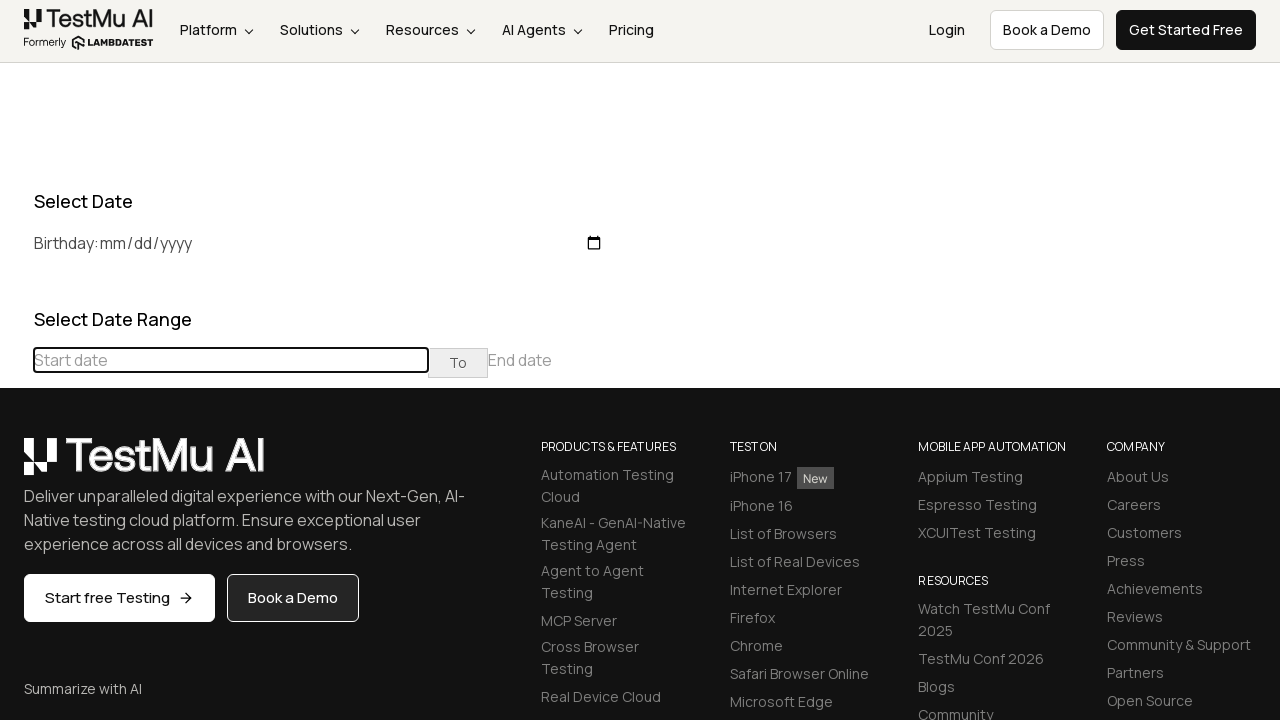

Clicked previous month button to navigate backward at (16, 465) on (//table[@class='table-condensed']//th[@class='prev'])[1]
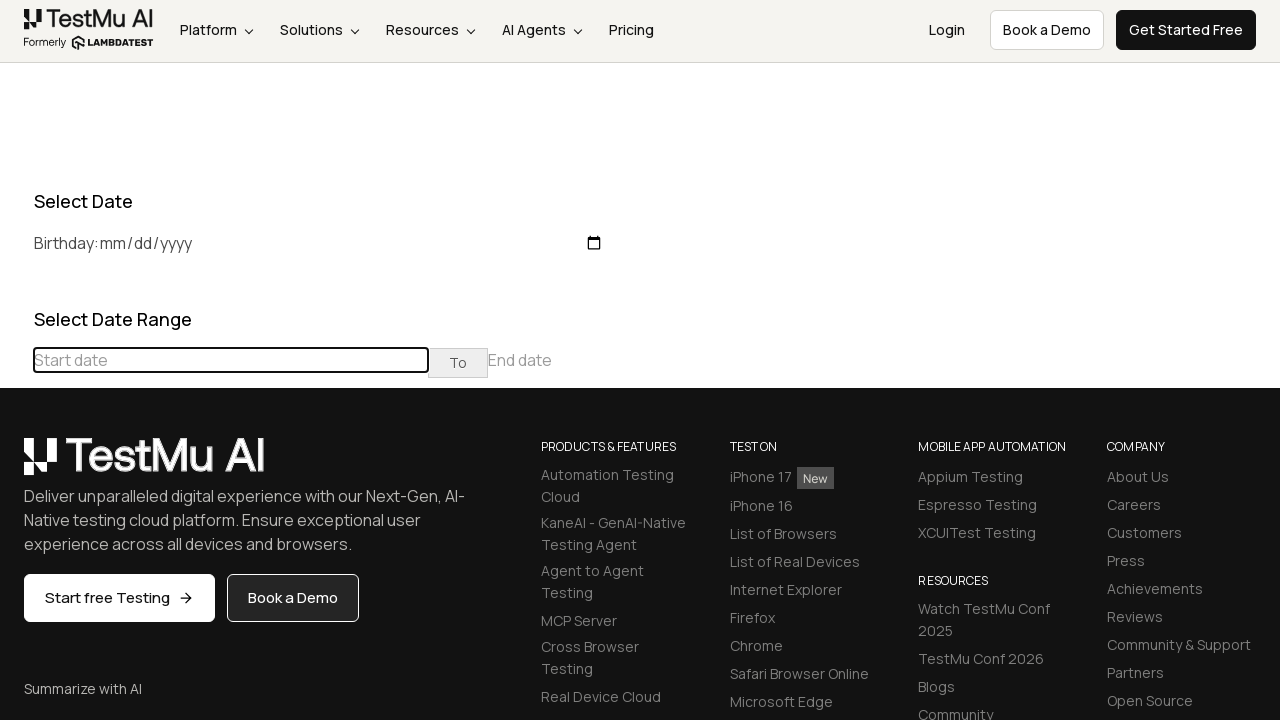

Clicked previous month button to navigate backward at (16, 465) on (//table[@class='table-condensed']//th[@class='prev'])[1]
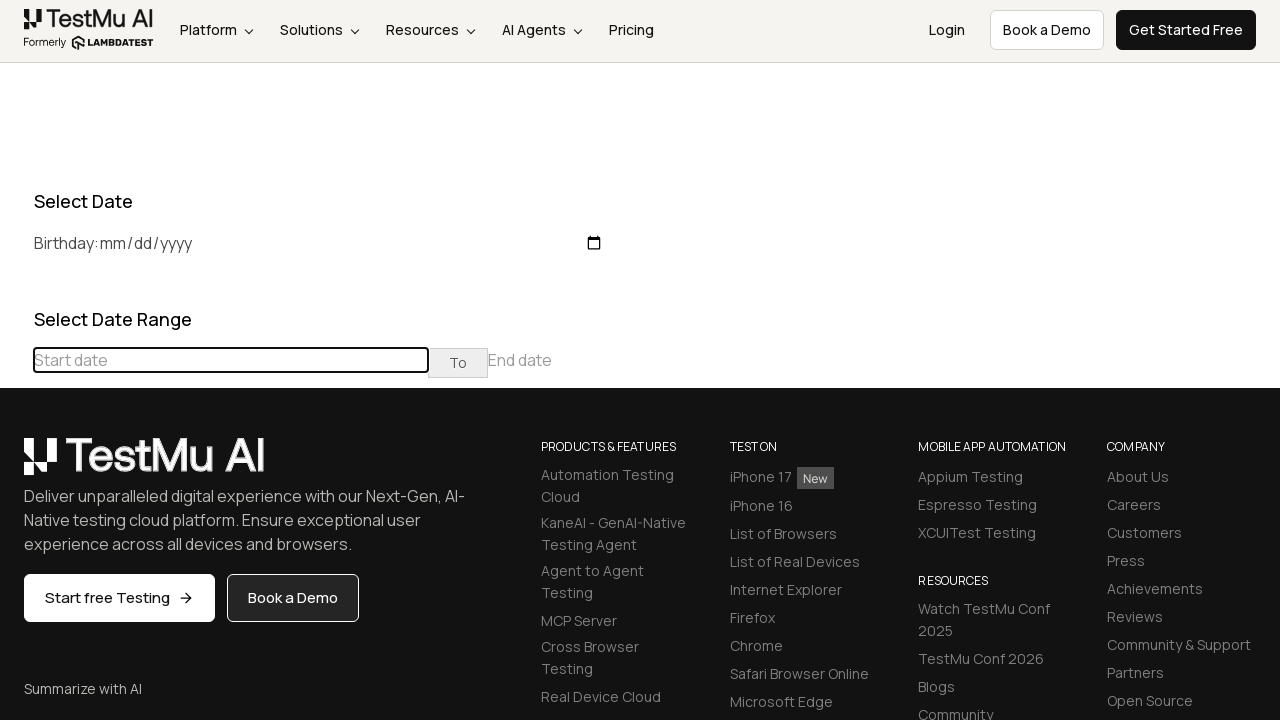

Clicked previous month button to navigate backward at (16, 465) on (//table[@class='table-condensed']//th[@class='prev'])[1]
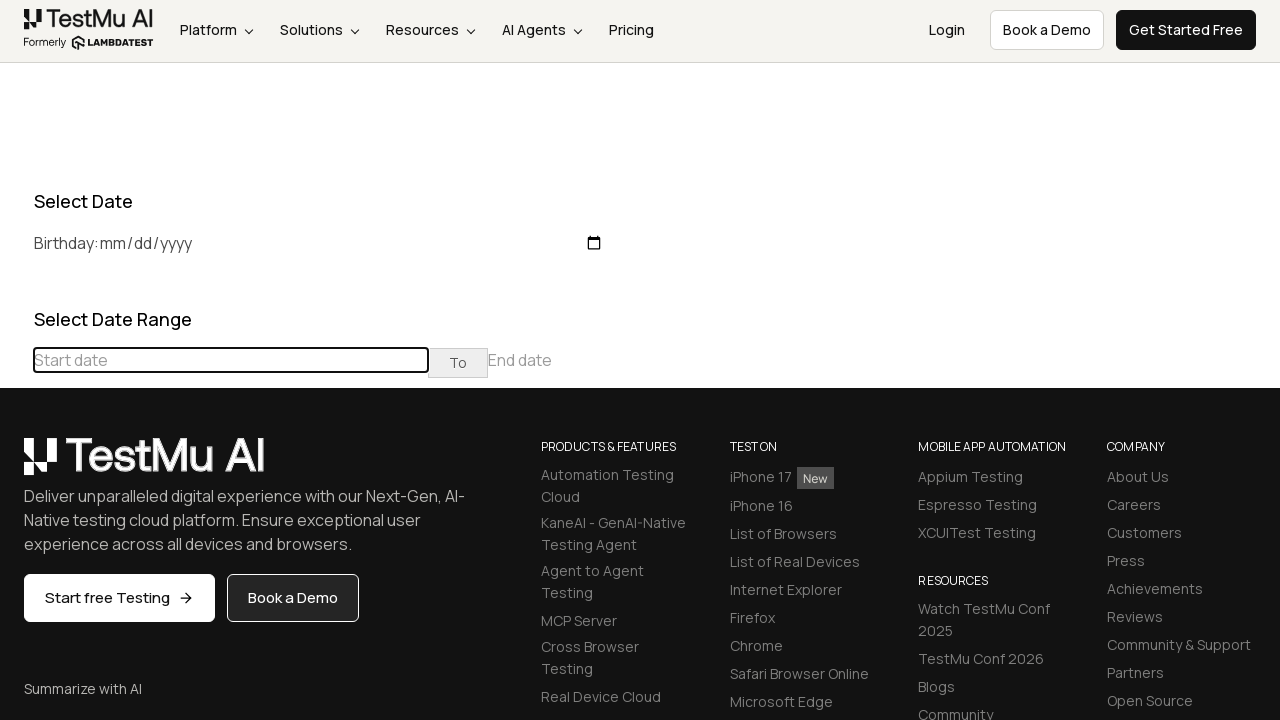

Clicked previous month button to navigate backward at (16, 465) on (//table[@class='table-condensed']//th[@class='prev'])[1]
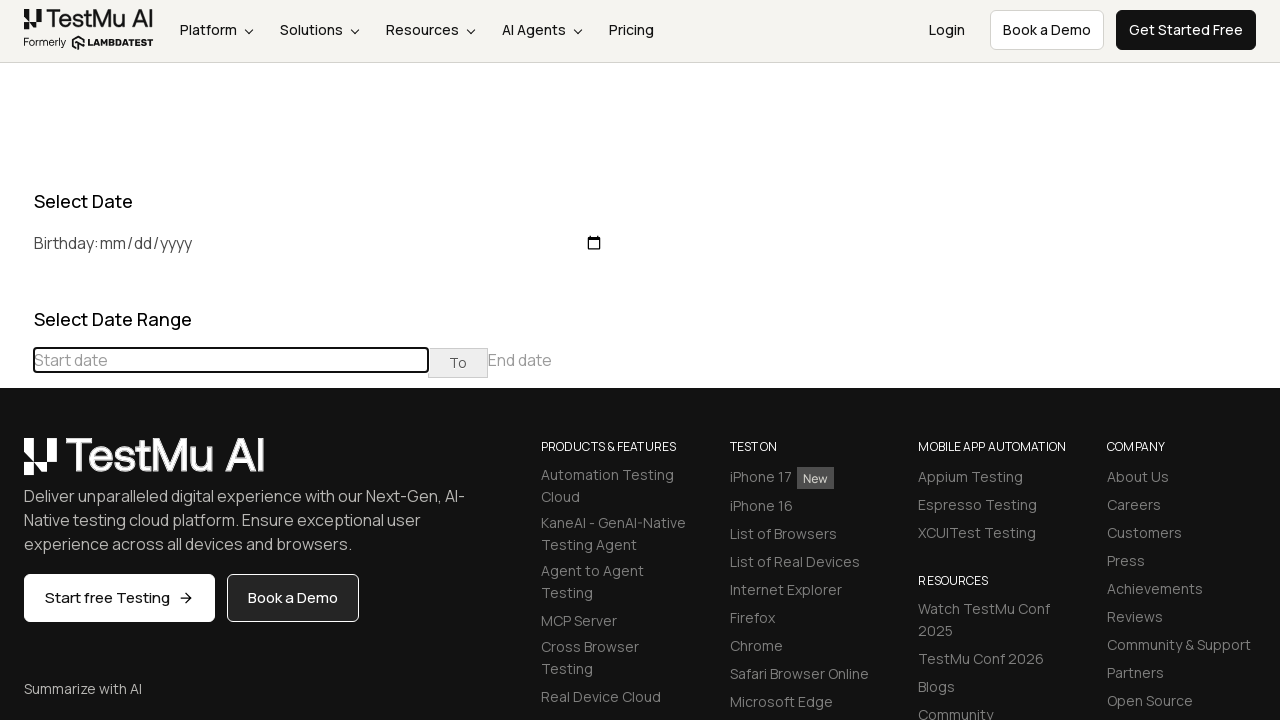

Clicked previous month button to navigate backward at (16, 465) on (//table[@class='table-condensed']//th[@class='prev'])[1]
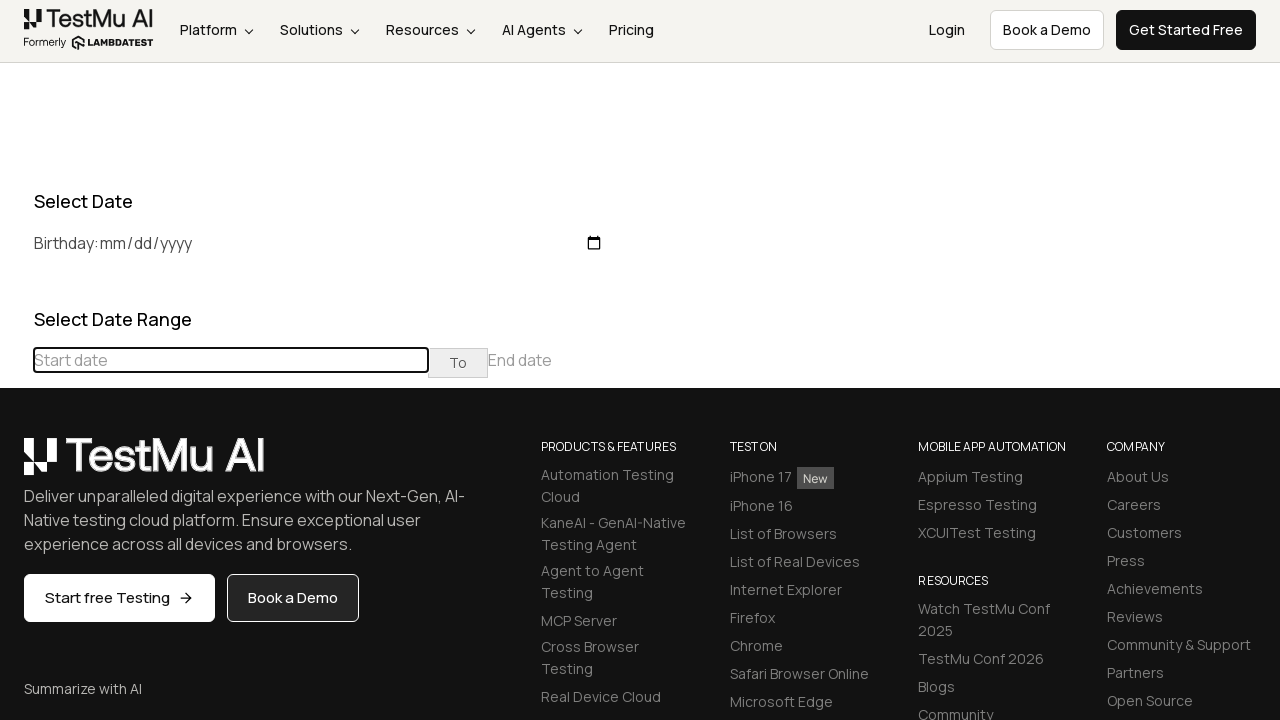

Clicked previous month button to navigate backward at (16, 465) on (//table[@class='table-condensed']//th[@class='prev'])[1]
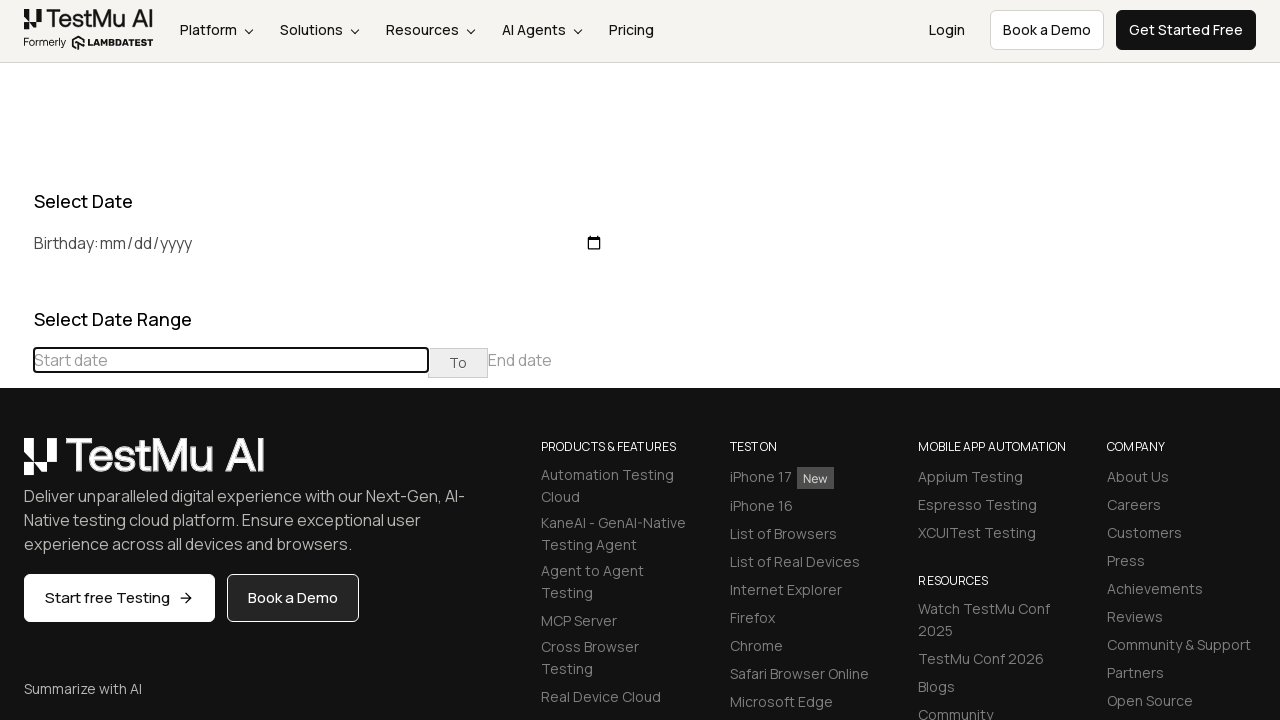

Clicked previous month button to navigate backward at (16, 465) on (//table[@class='table-condensed']//th[@class='prev'])[1]
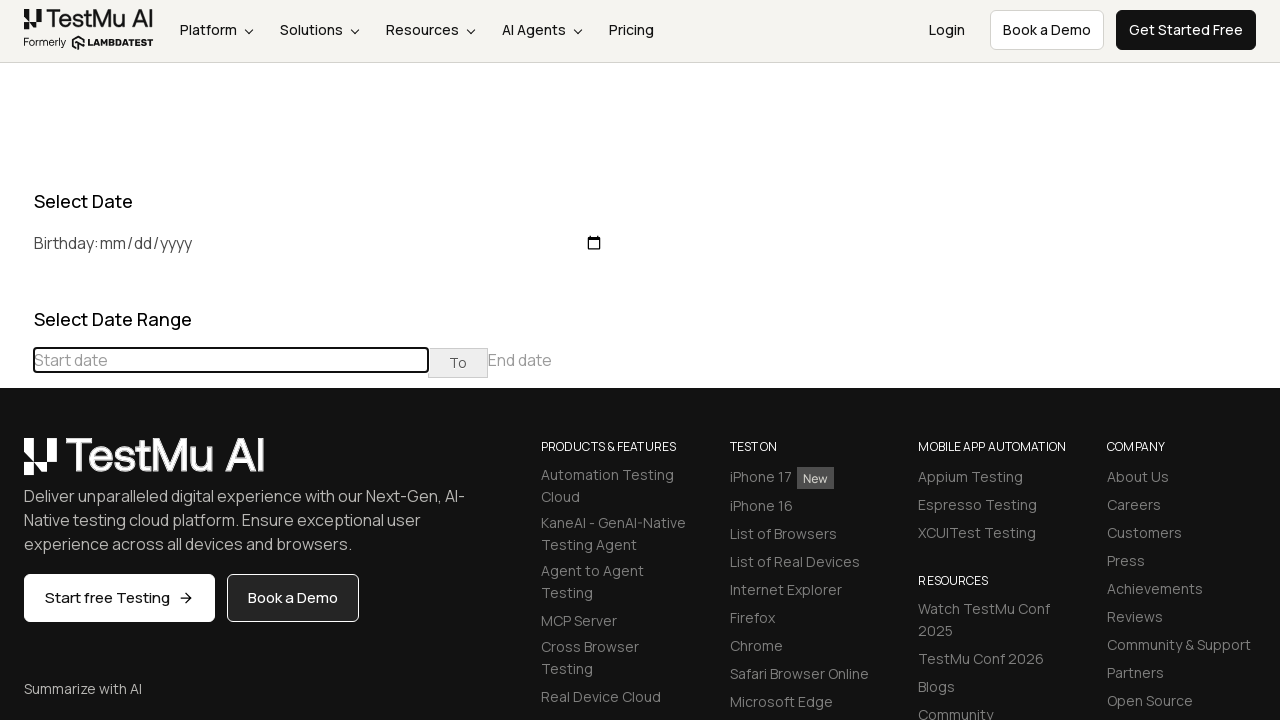

Selected day 5 from calendar at (85, 567) on //td[@class='day'][text()='5']
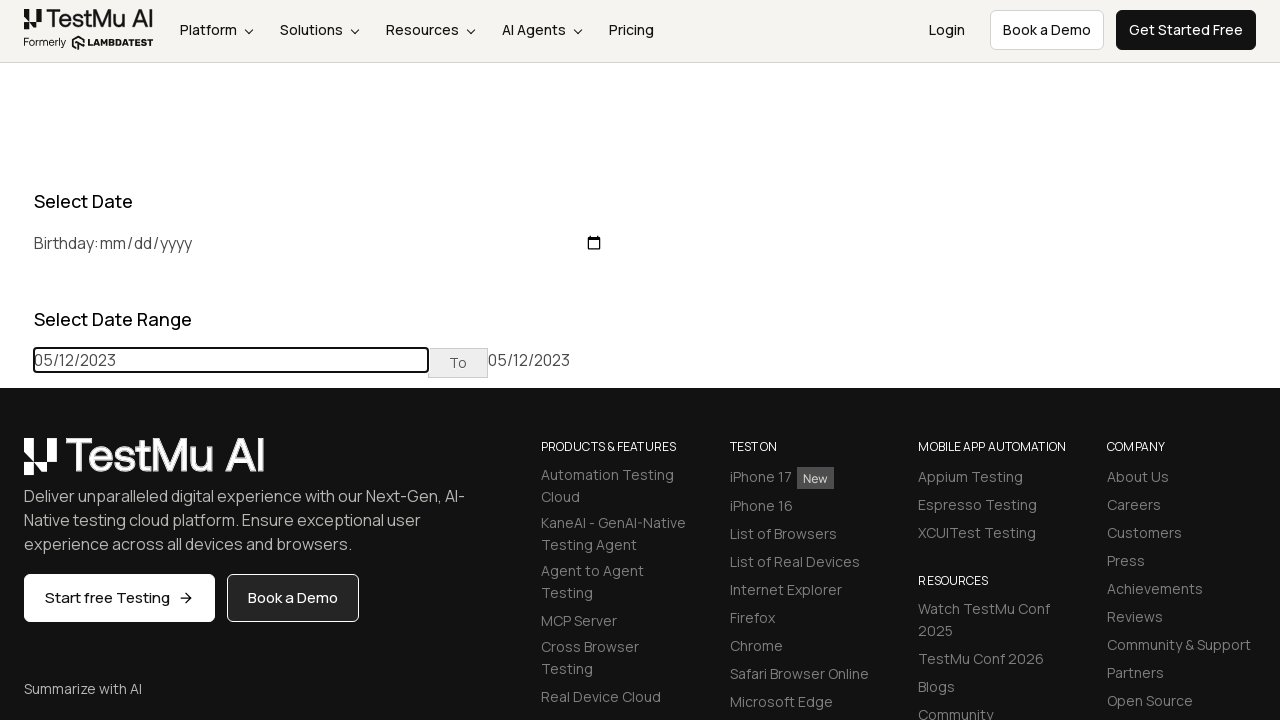

Successfully selected December 5, 2023
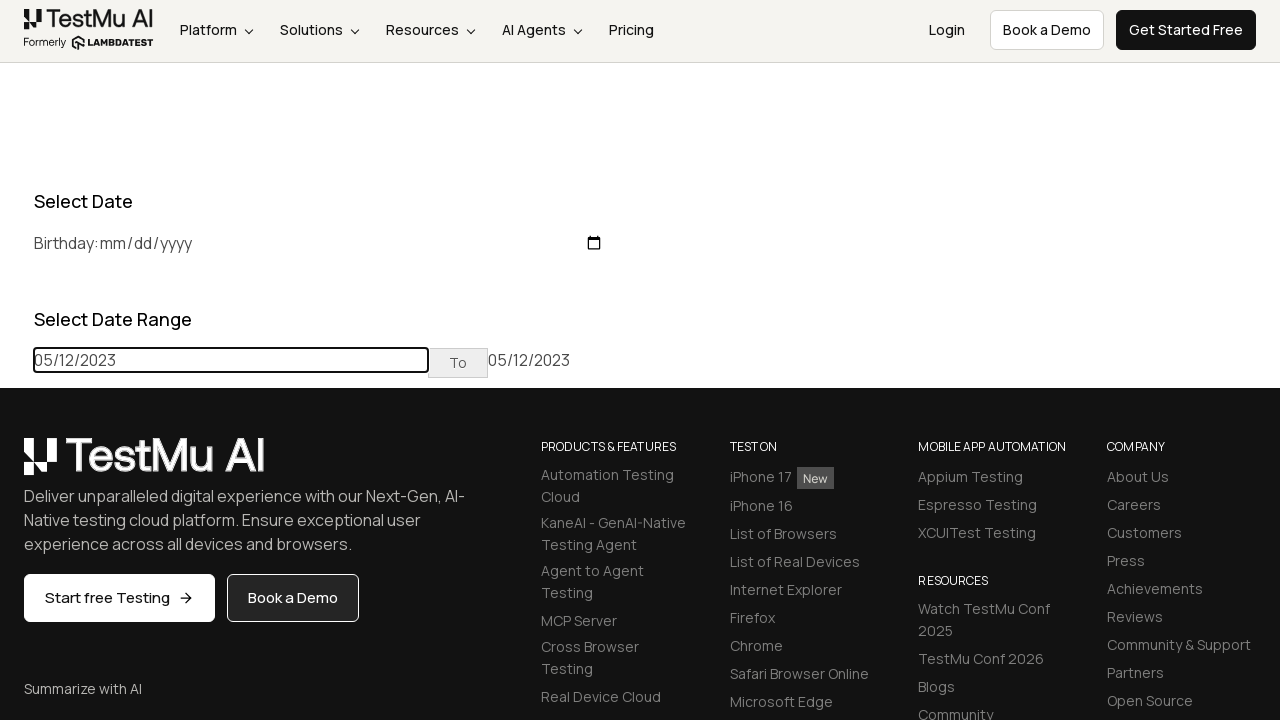

Reloaded page to reset date picker
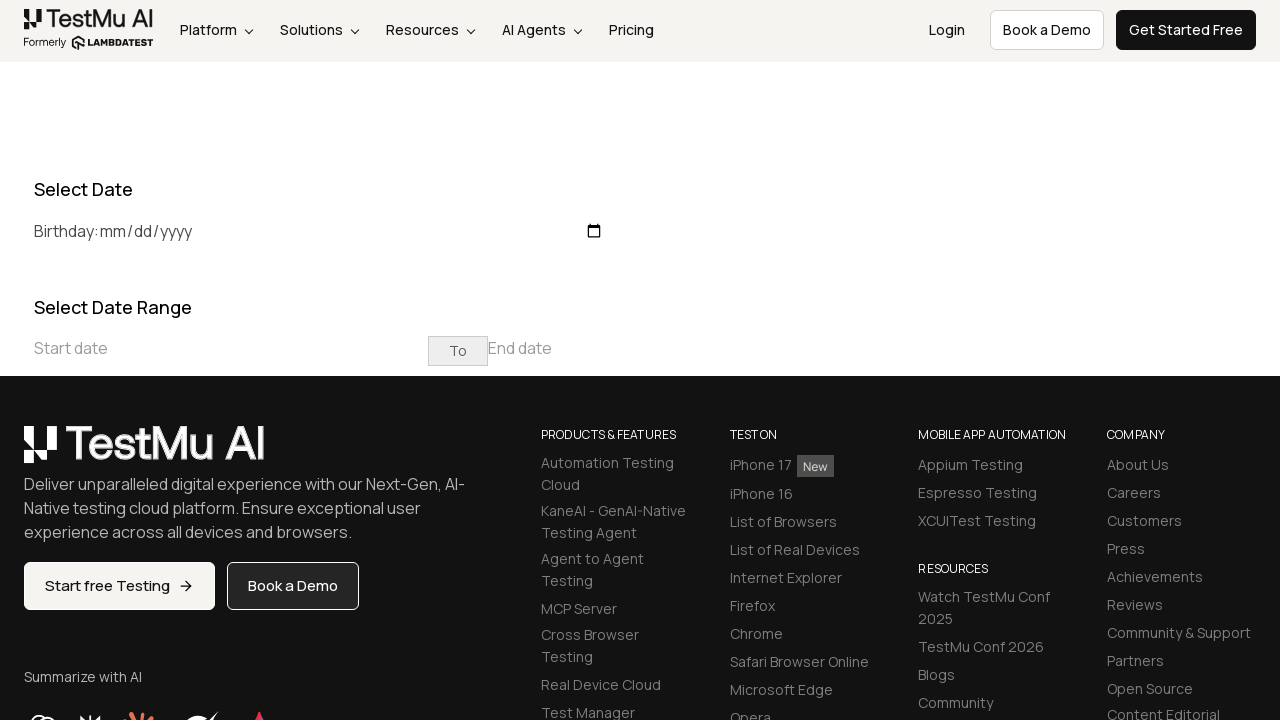

Clicked start date input to open calendar at (231, 348) on xpath=//input[@placeholder='Start date']
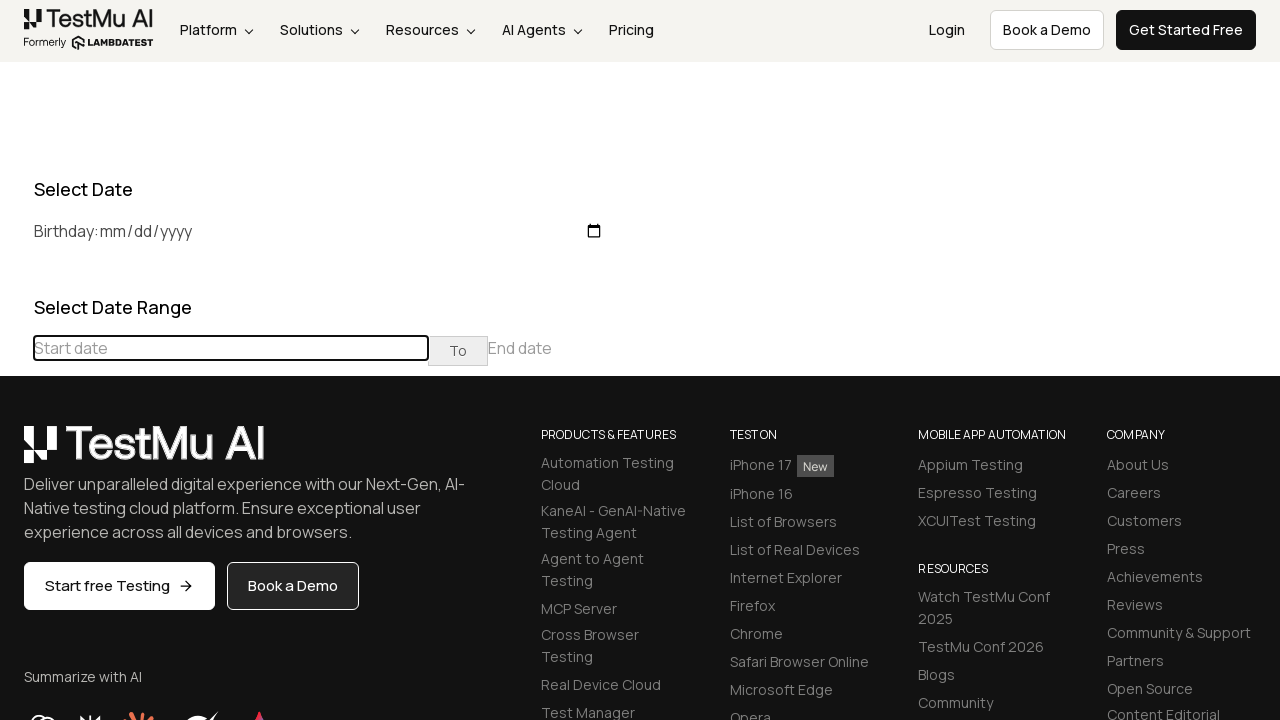

Clicked previous month button to navigate backward at (16, 361) on (//table[@class='table-condensed']//th[@class='prev'])[1]
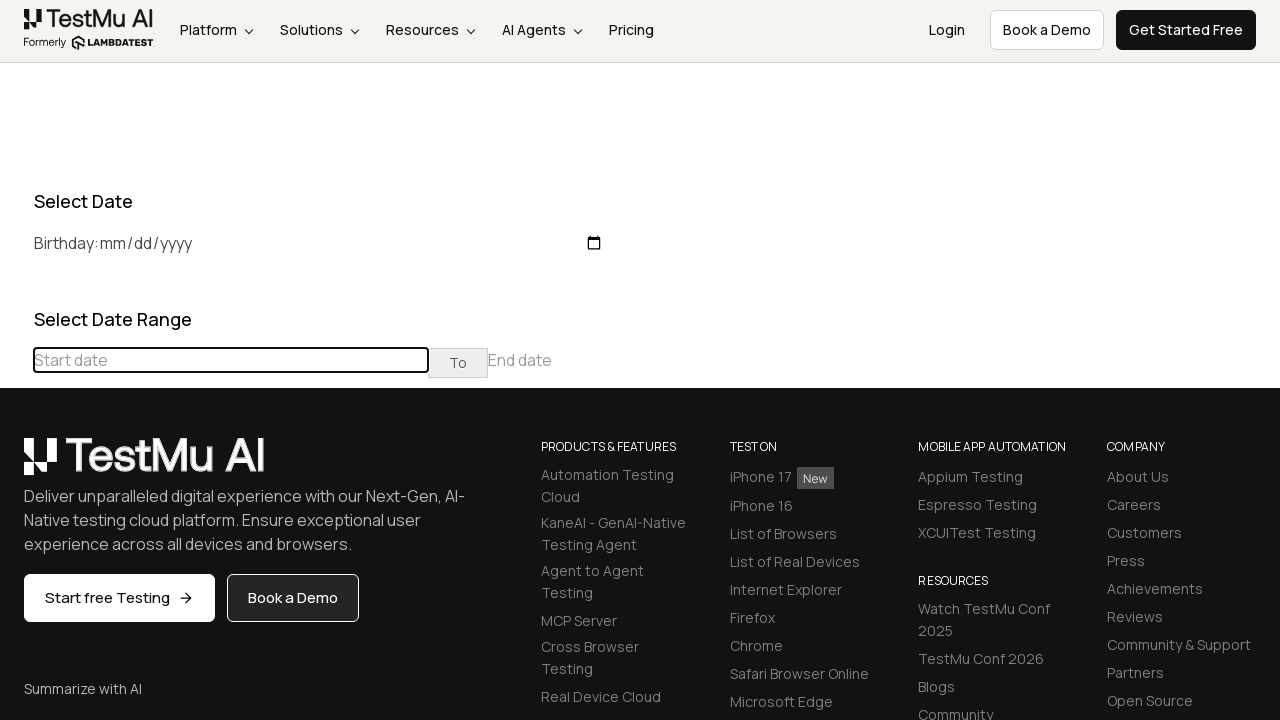

Clicked previous month button to navigate backward at (16, 465) on (//table[@class='table-condensed']//th[@class='prev'])[1]
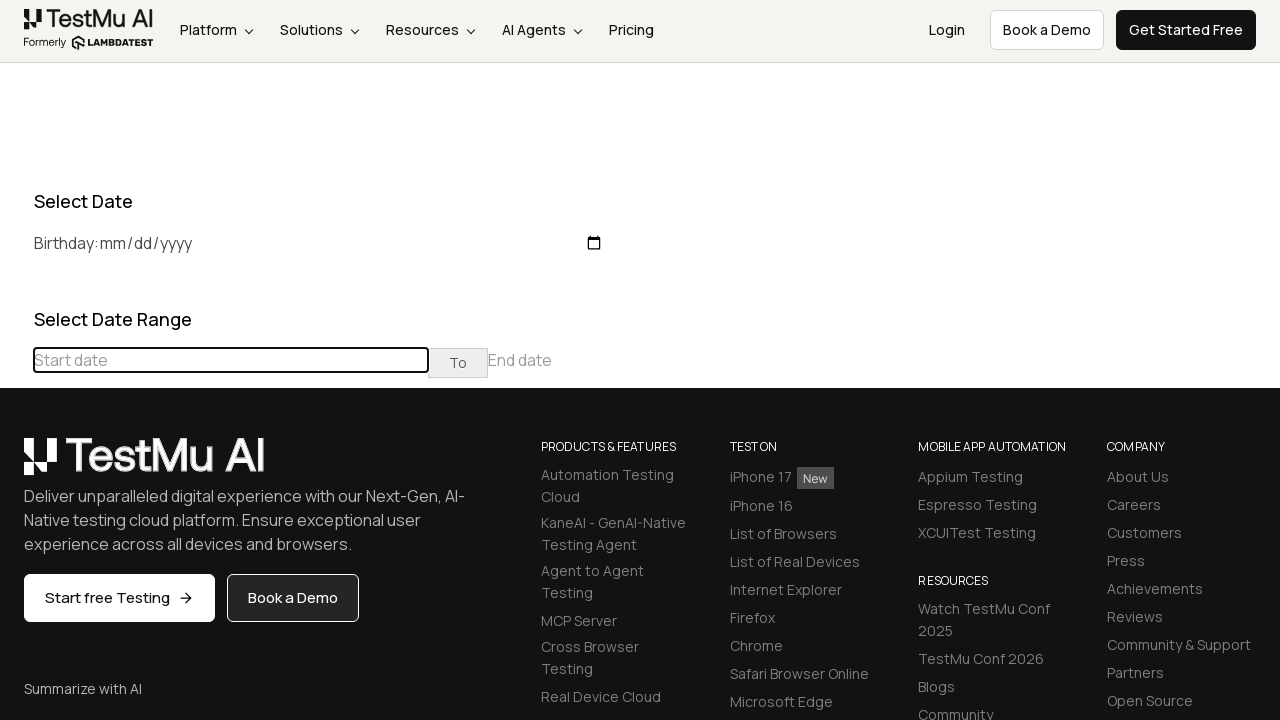

Clicked previous month button to navigate backward at (16, 465) on (//table[@class='table-condensed']//th[@class='prev'])[1]
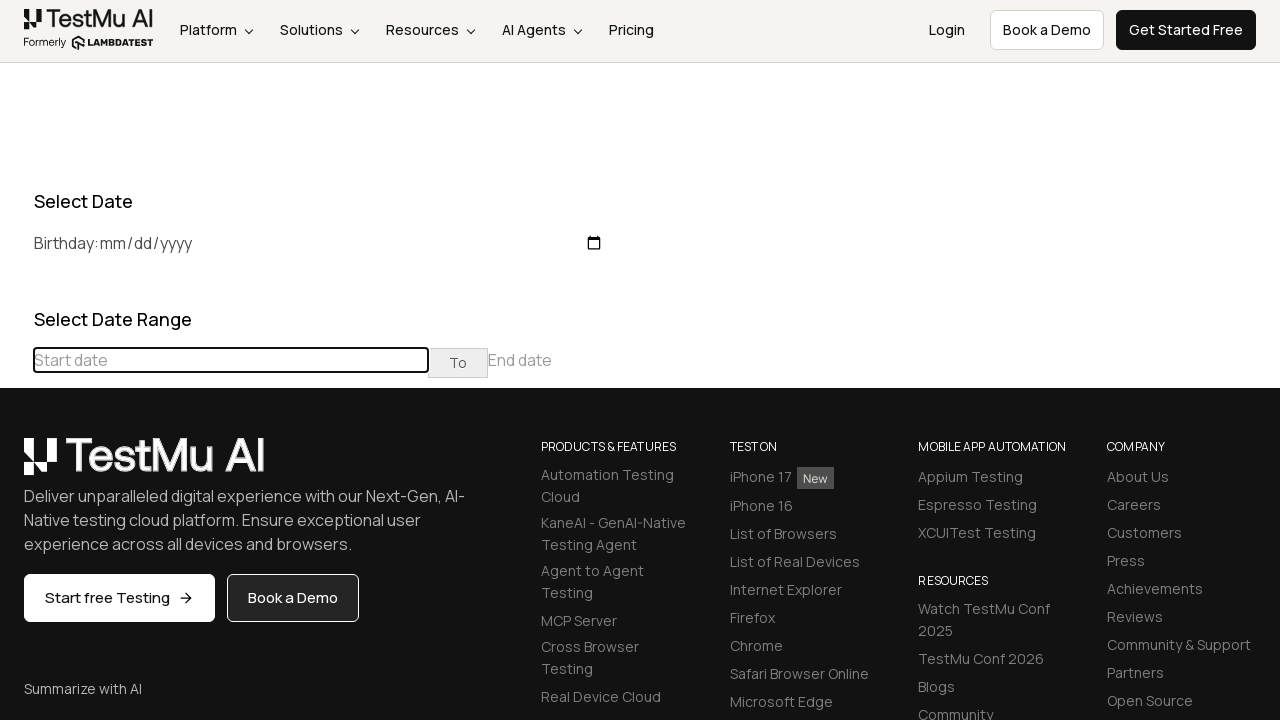

Clicked previous month button to navigate backward at (16, 465) on (//table[@class='table-condensed']//th[@class='prev'])[1]
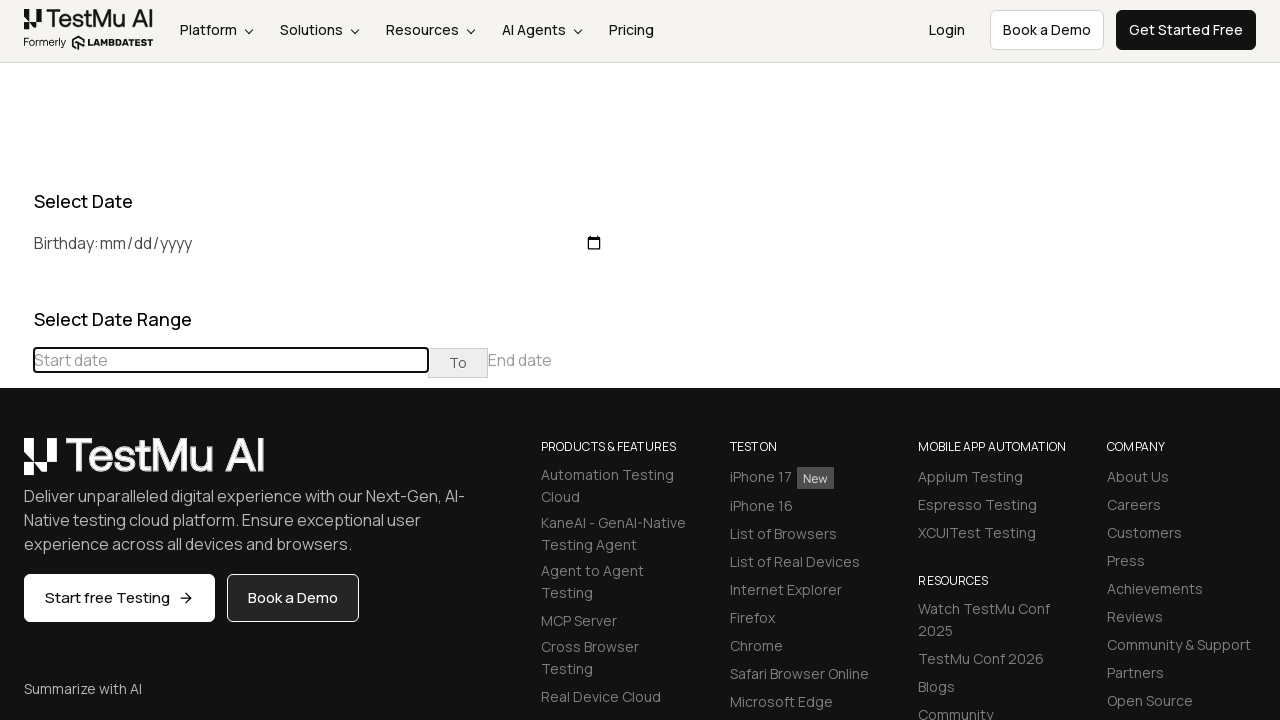

Clicked previous month button to navigate backward at (16, 465) on (//table[@class='table-condensed']//th[@class='prev'])[1]
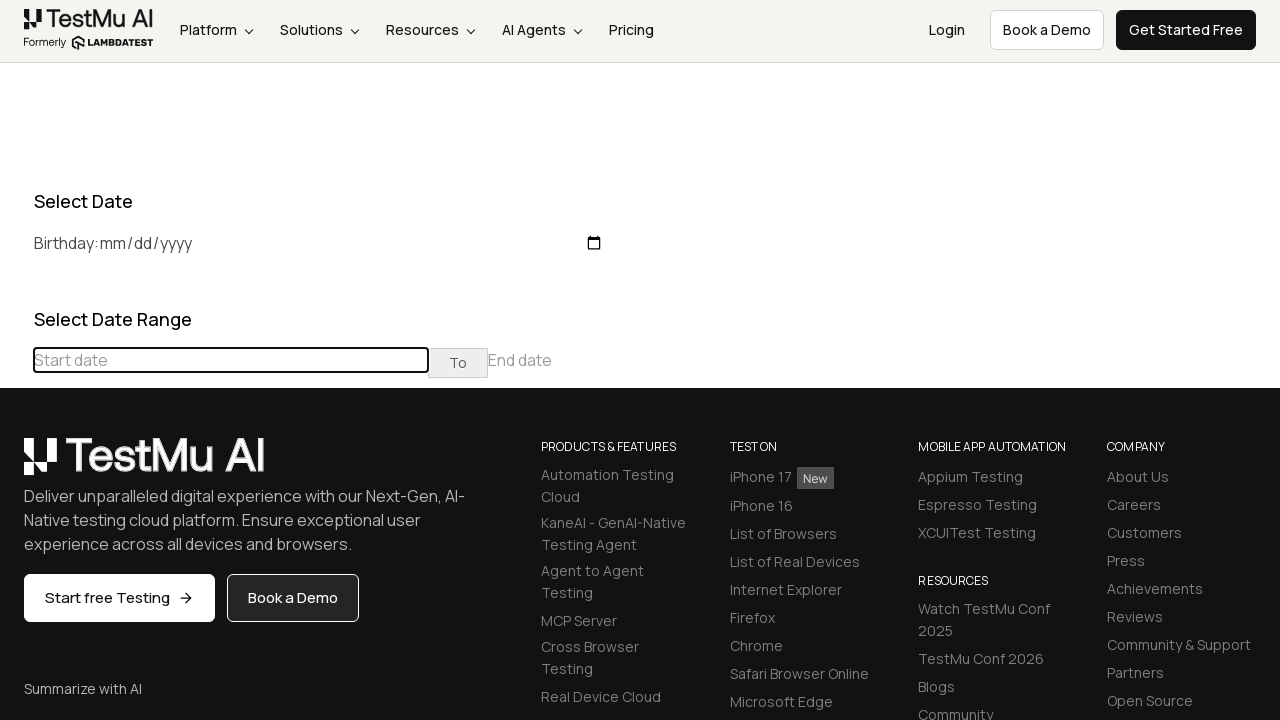

Clicked previous month button to navigate backward at (16, 465) on (//table[@class='table-condensed']//th[@class='prev'])[1]
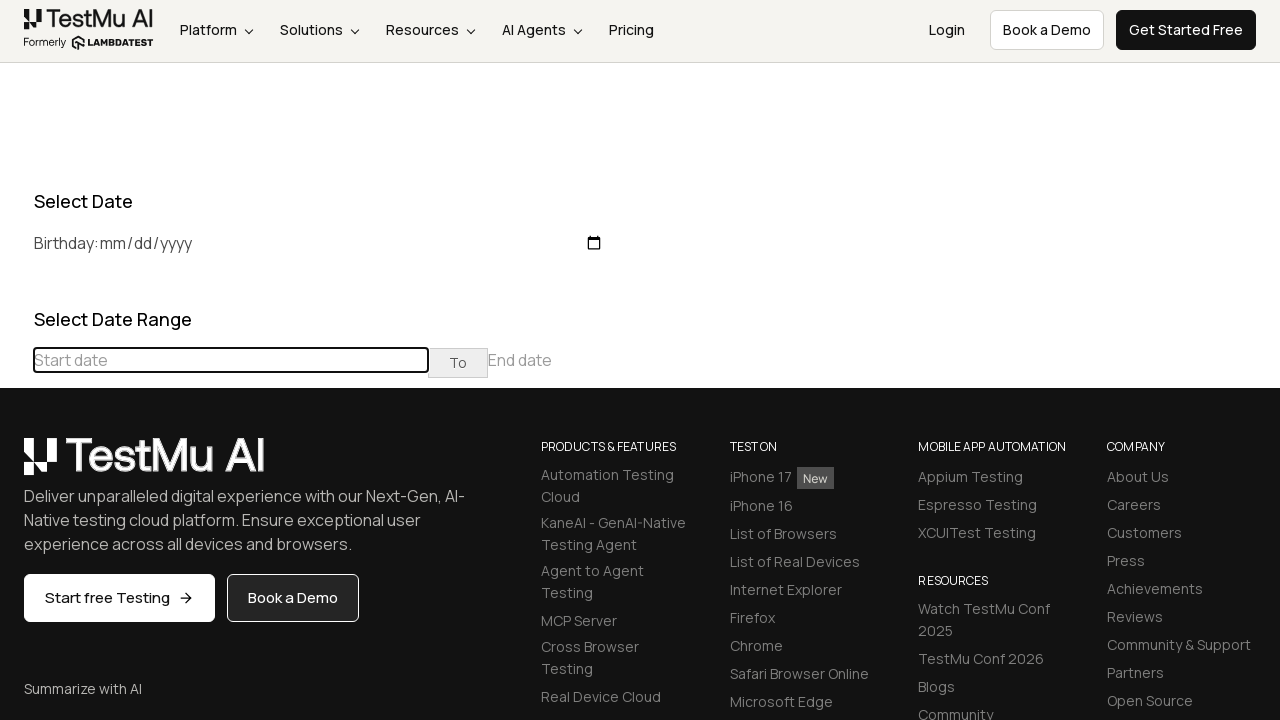

Clicked previous month button to navigate backward at (16, 465) on (//table[@class='table-condensed']//th[@class='prev'])[1]
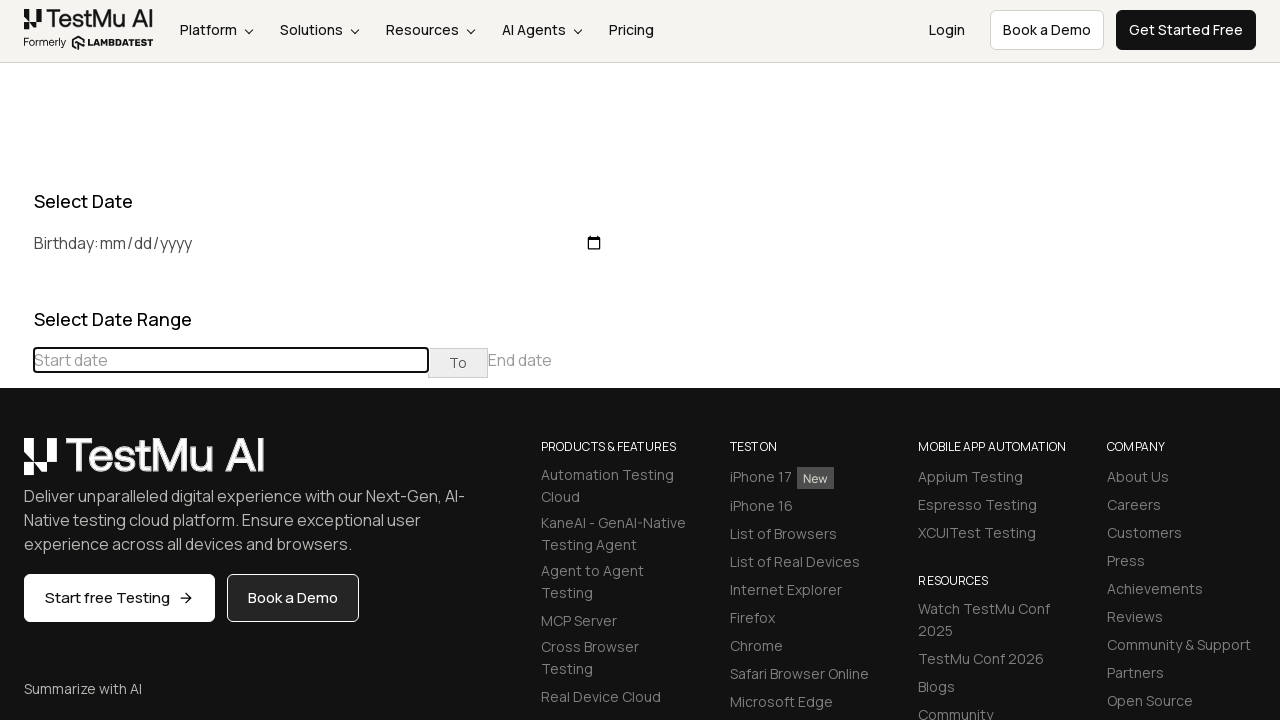

Clicked previous month button to navigate backward at (16, 465) on (//table[@class='table-condensed']//th[@class='prev'])[1]
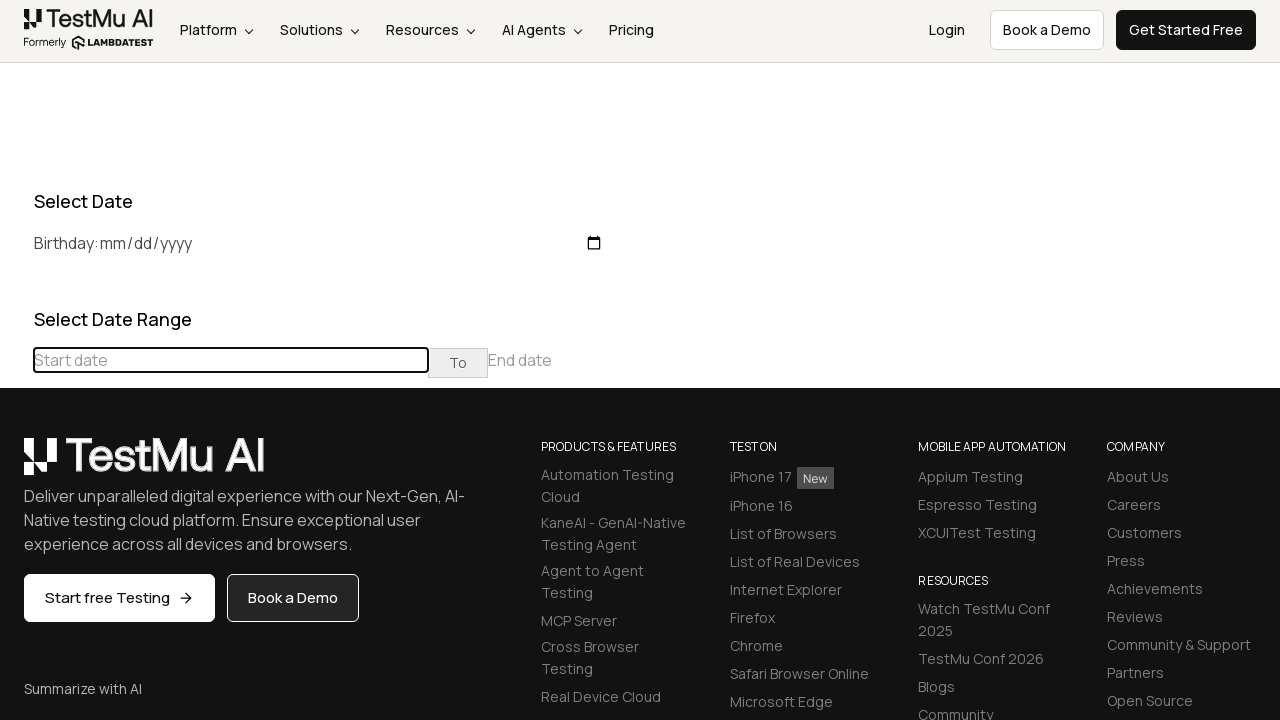

Clicked previous month button to navigate backward at (16, 465) on (//table[@class='table-condensed']//th[@class='prev'])[1]
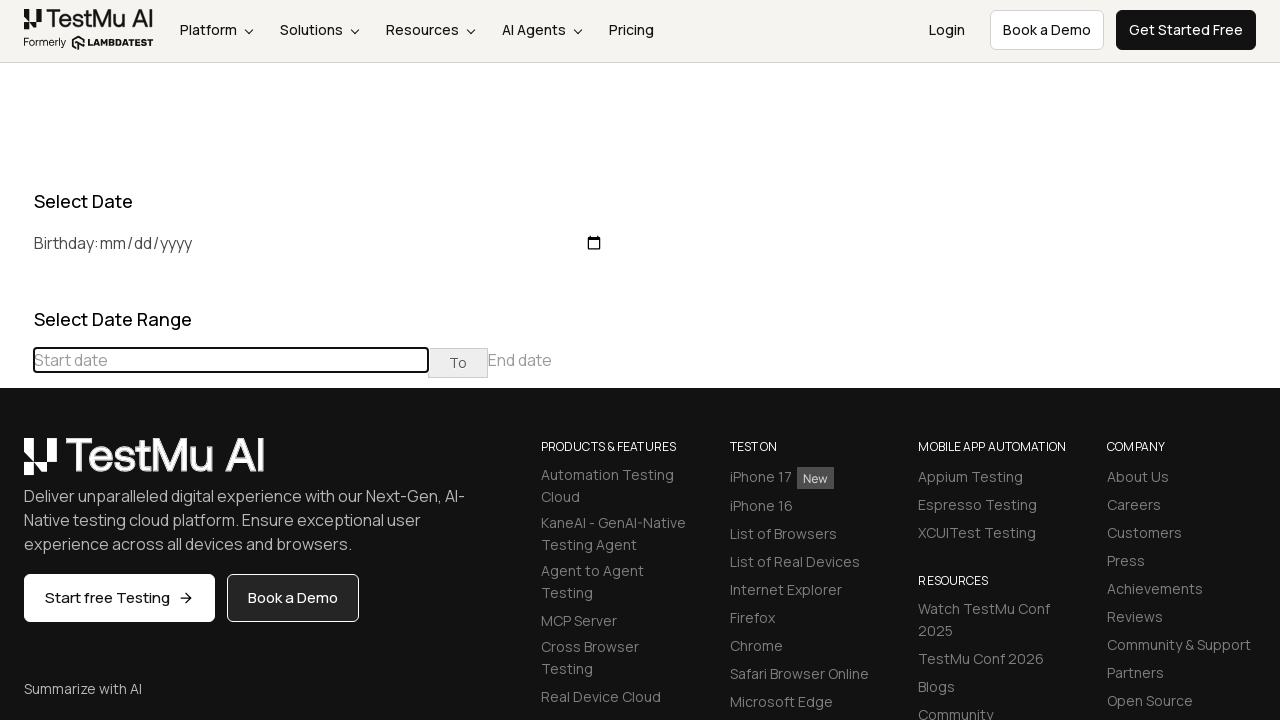

Clicked previous month button to navigate backward at (16, 465) on (//table[@class='table-condensed']//th[@class='prev'])[1]
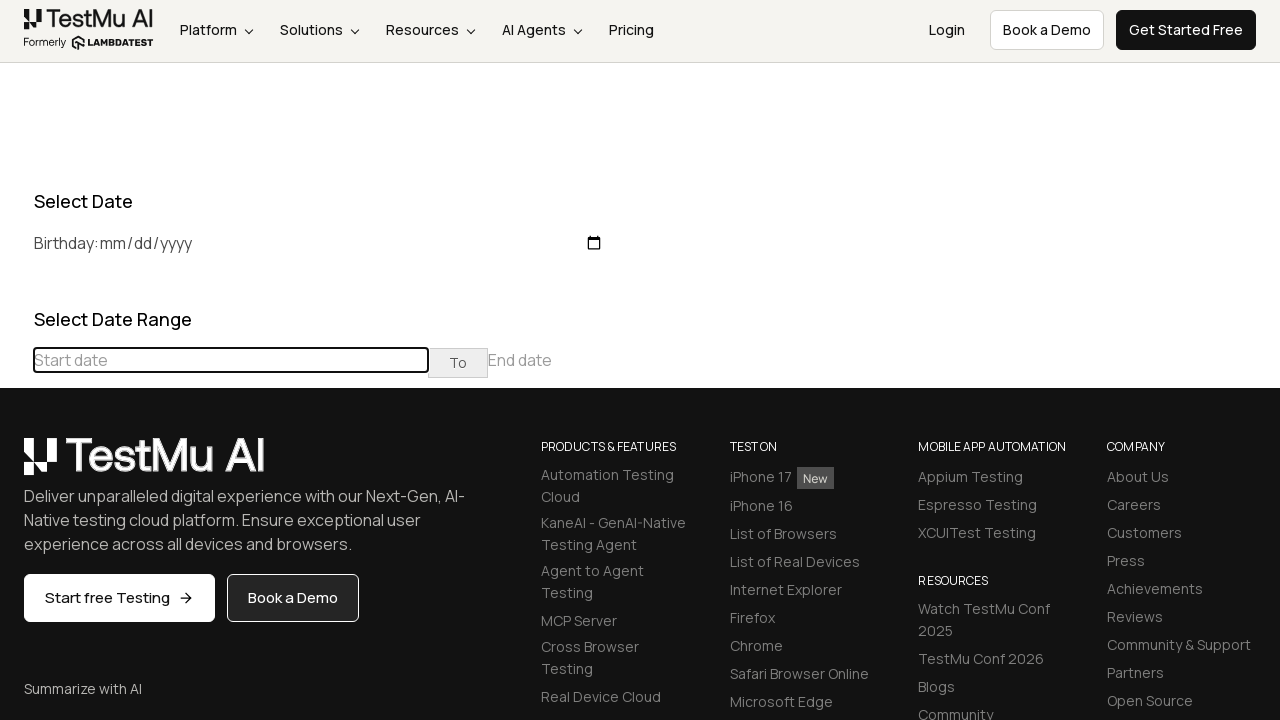

Clicked previous month button to navigate backward at (16, 465) on (//table[@class='table-condensed']//th[@class='prev'])[1]
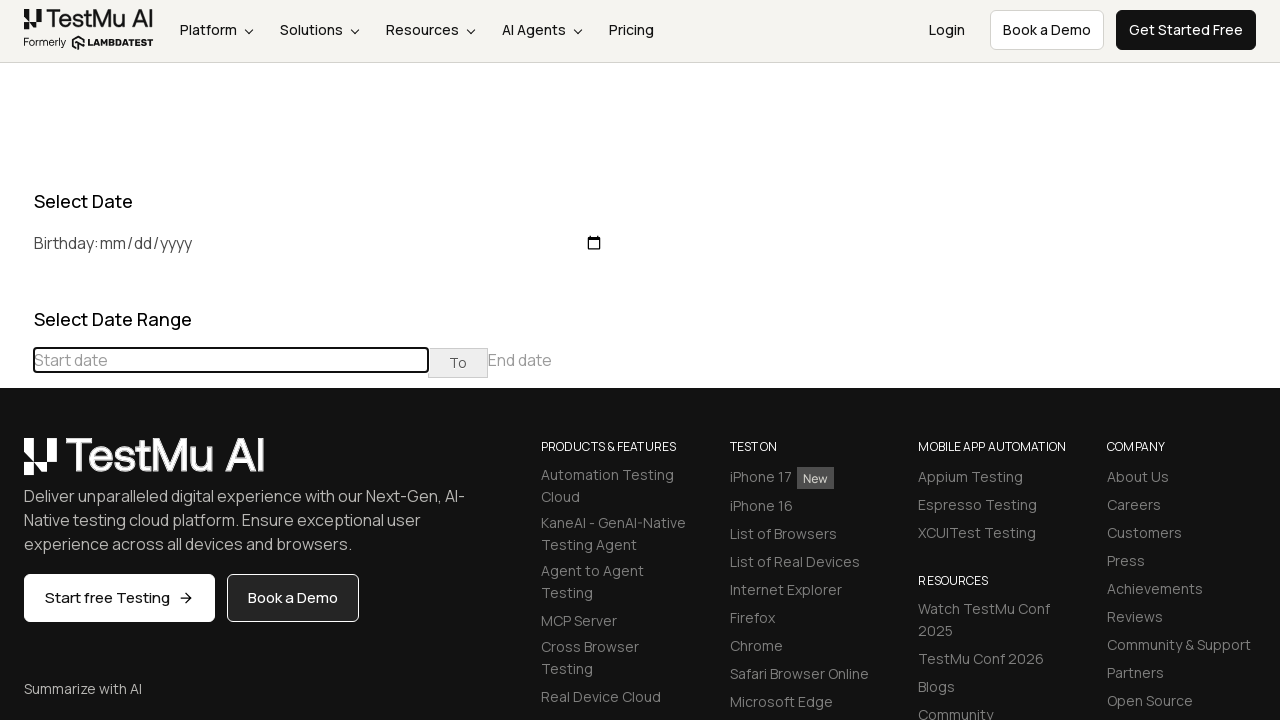

Clicked previous month button to navigate backward at (16, 465) on (//table[@class='table-condensed']//th[@class='prev'])[1]
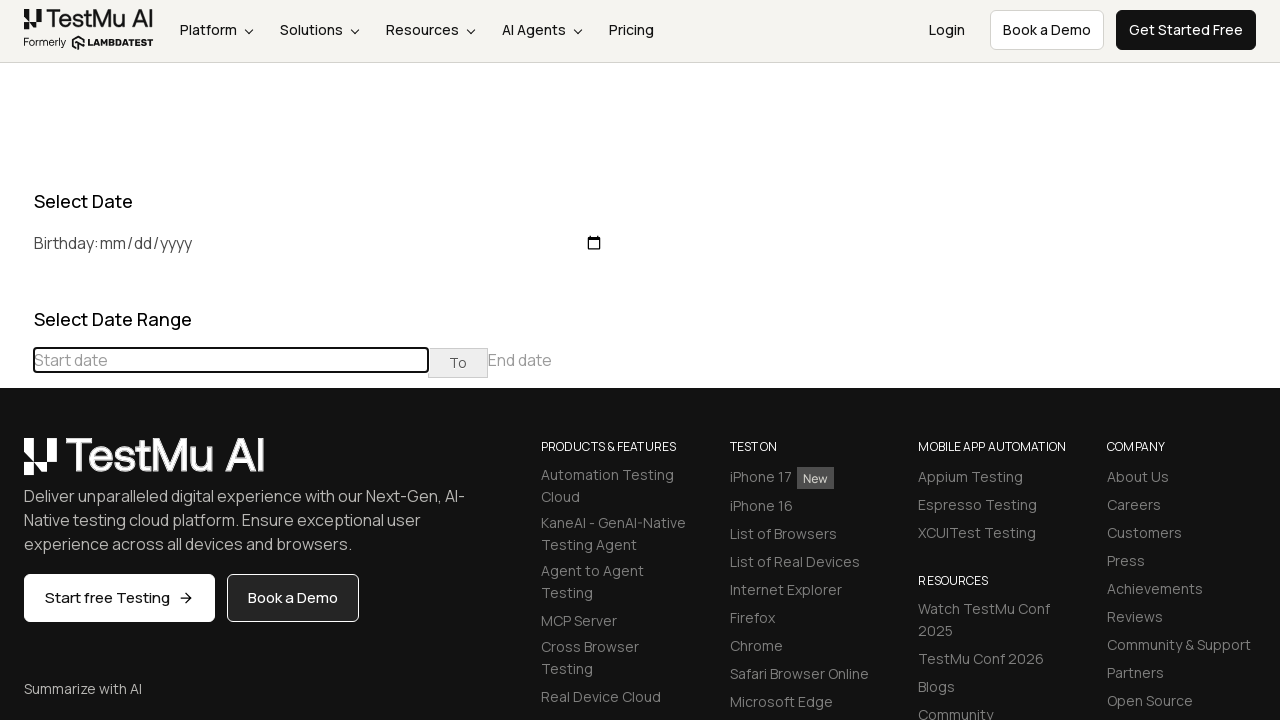

Clicked previous month button to navigate backward at (16, 465) on (//table[@class='table-condensed']//th[@class='prev'])[1]
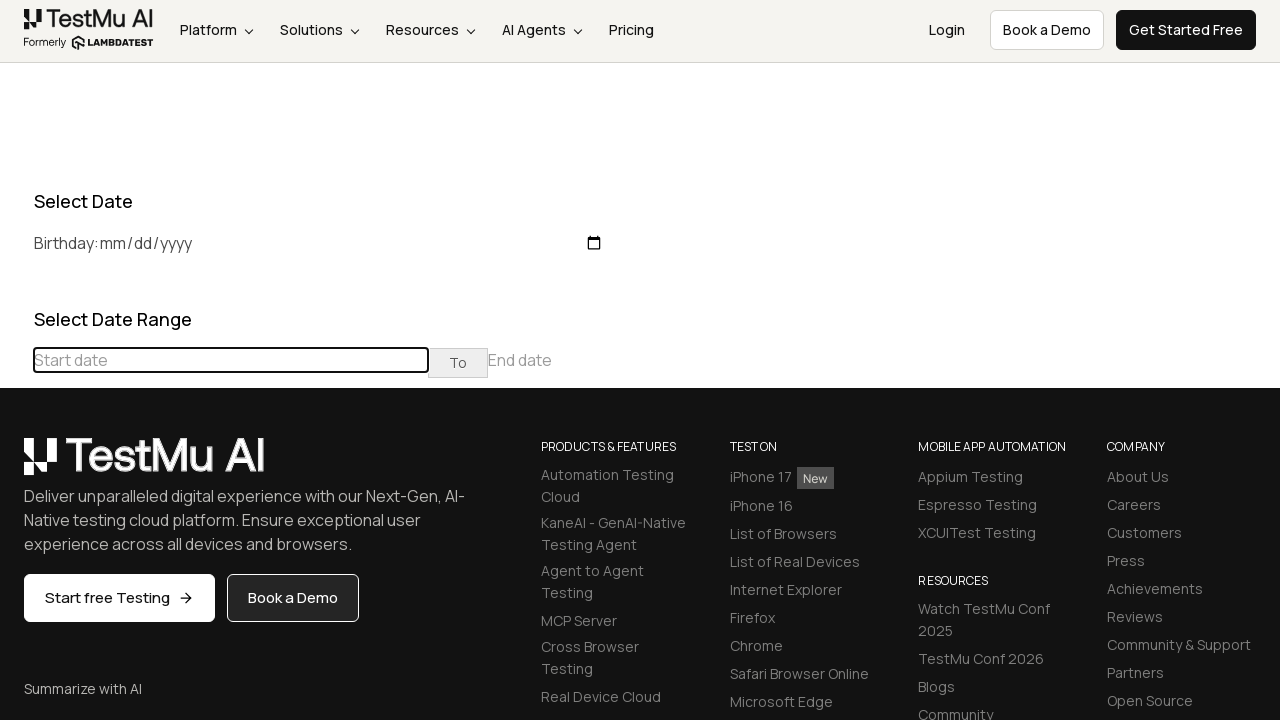

Clicked previous month button to navigate backward at (16, 465) on (//table[@class='table-condensed']//th[@class='prev'])[1]
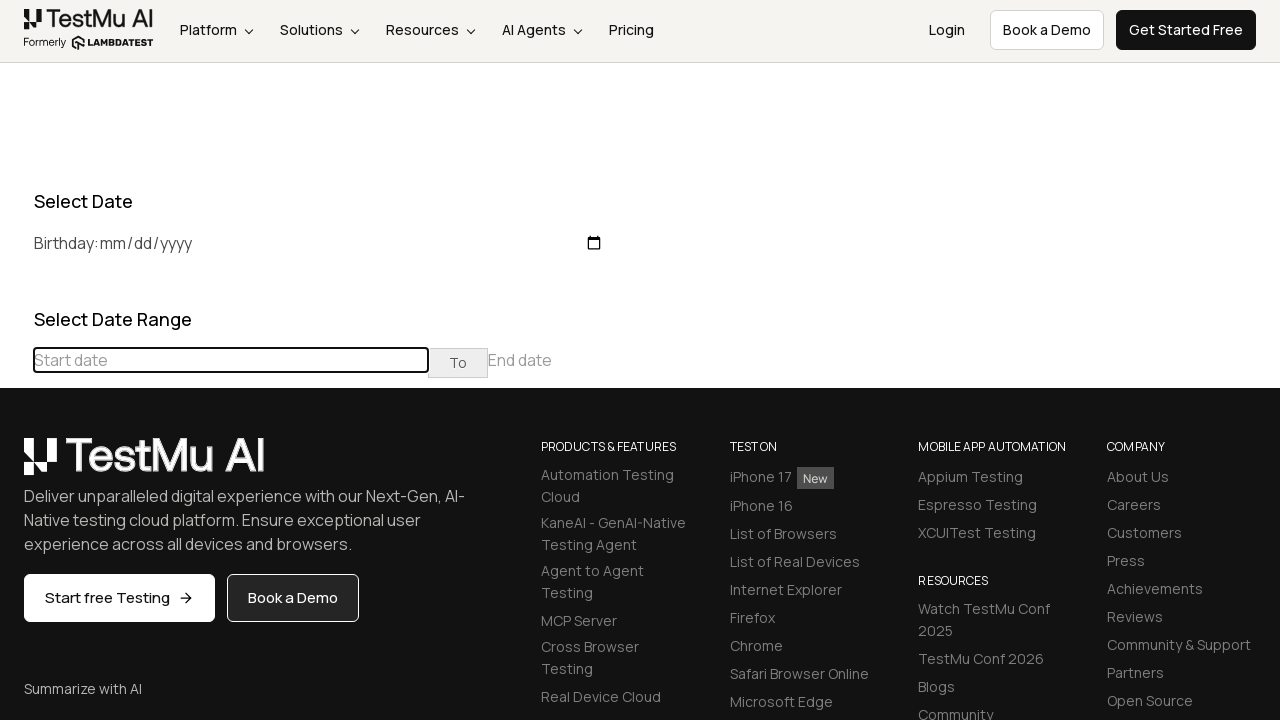

Clicked previous month button to navigate backward at (16, 465) on (//table[@class='table-condensed']//th[@class='prev'])[1]
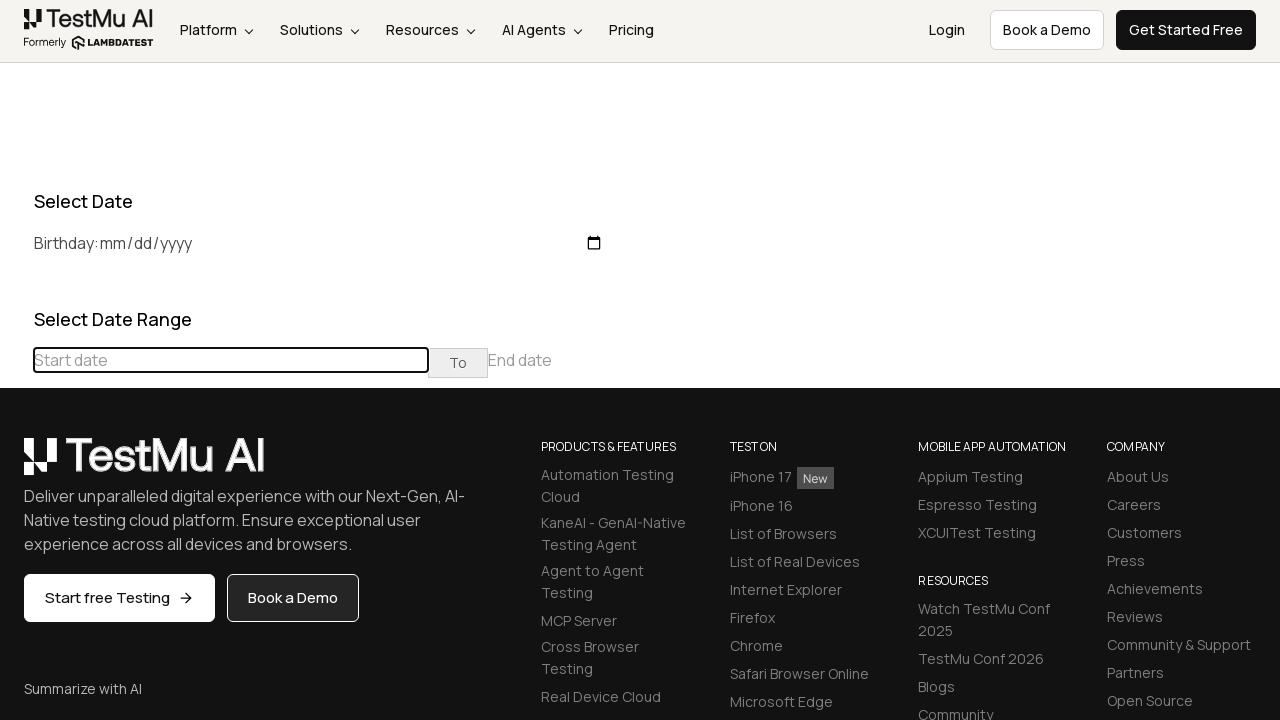

Clicked previous month button to navigate backward at (16, 465) on (//table[@class='table-condensed']//th[@class='prev'])[1]
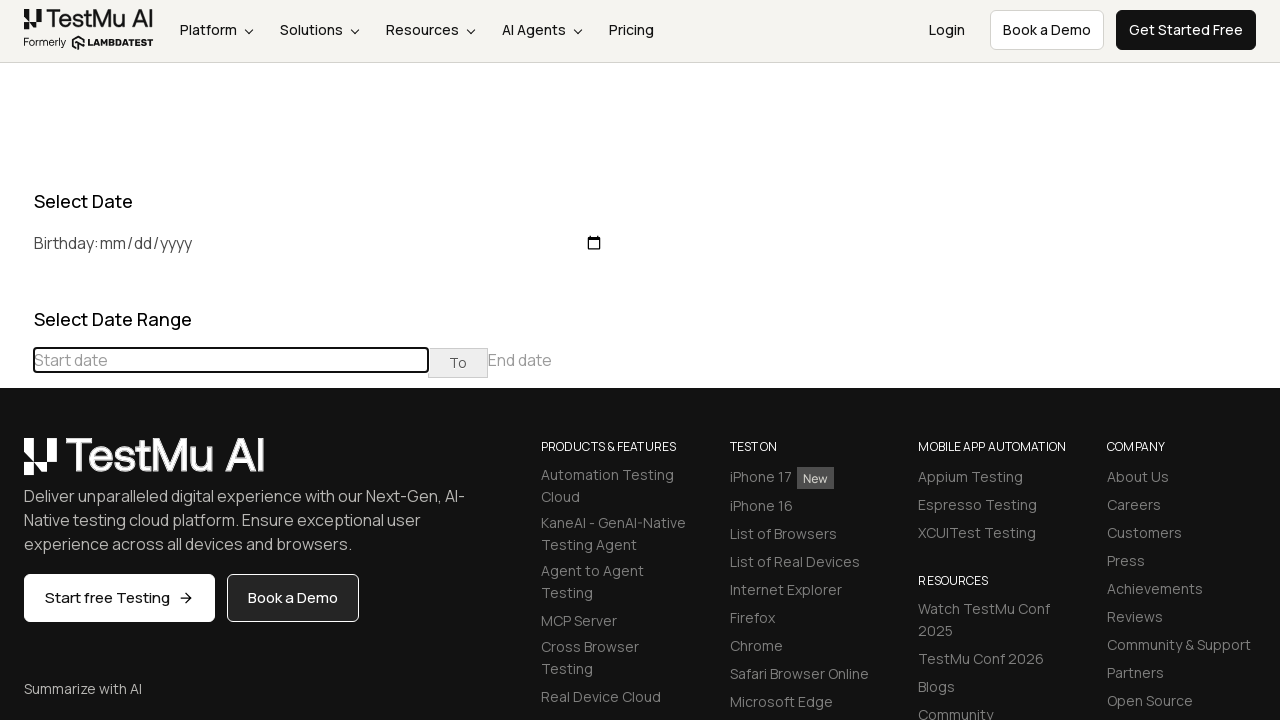

Clicked previous month button to navigate backward at (16, 465) on (//table[@class='table-condensed']//th[@class='prev'])[1]
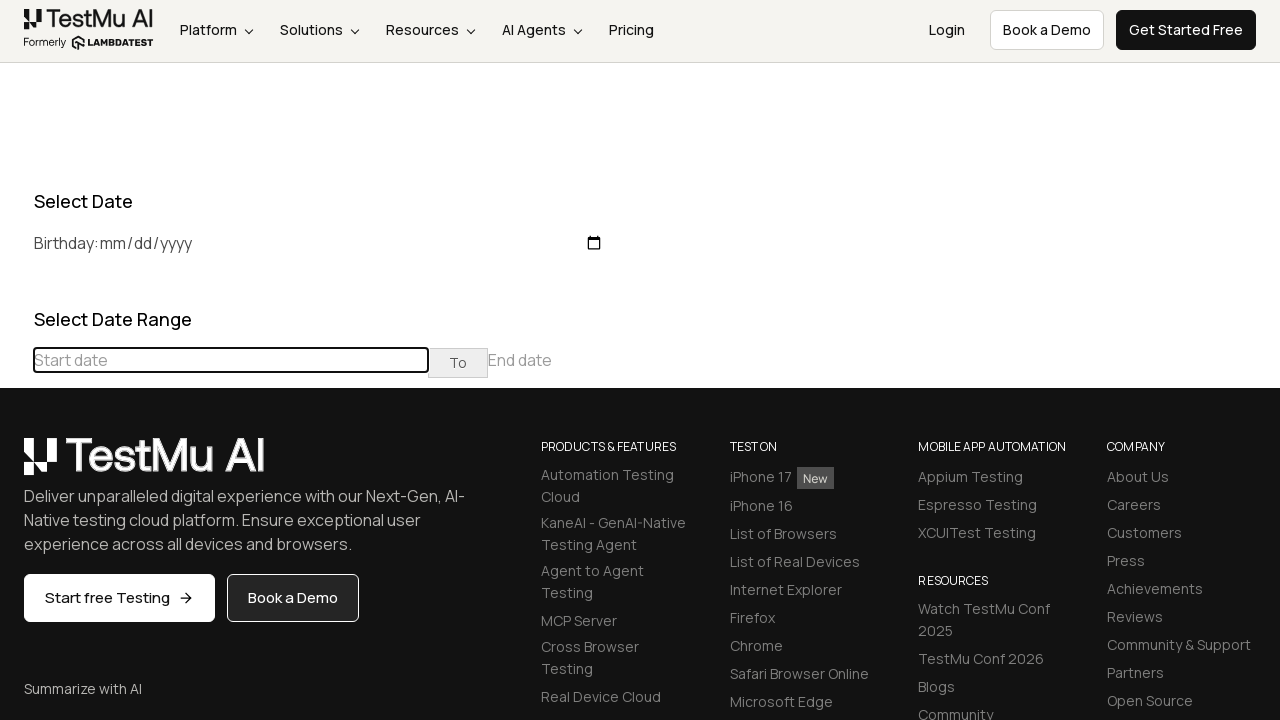

Clicked previous month button to navigate backward at (16, 465) on (//table[@class='table-condensed']//th[@class='prev'])[1]
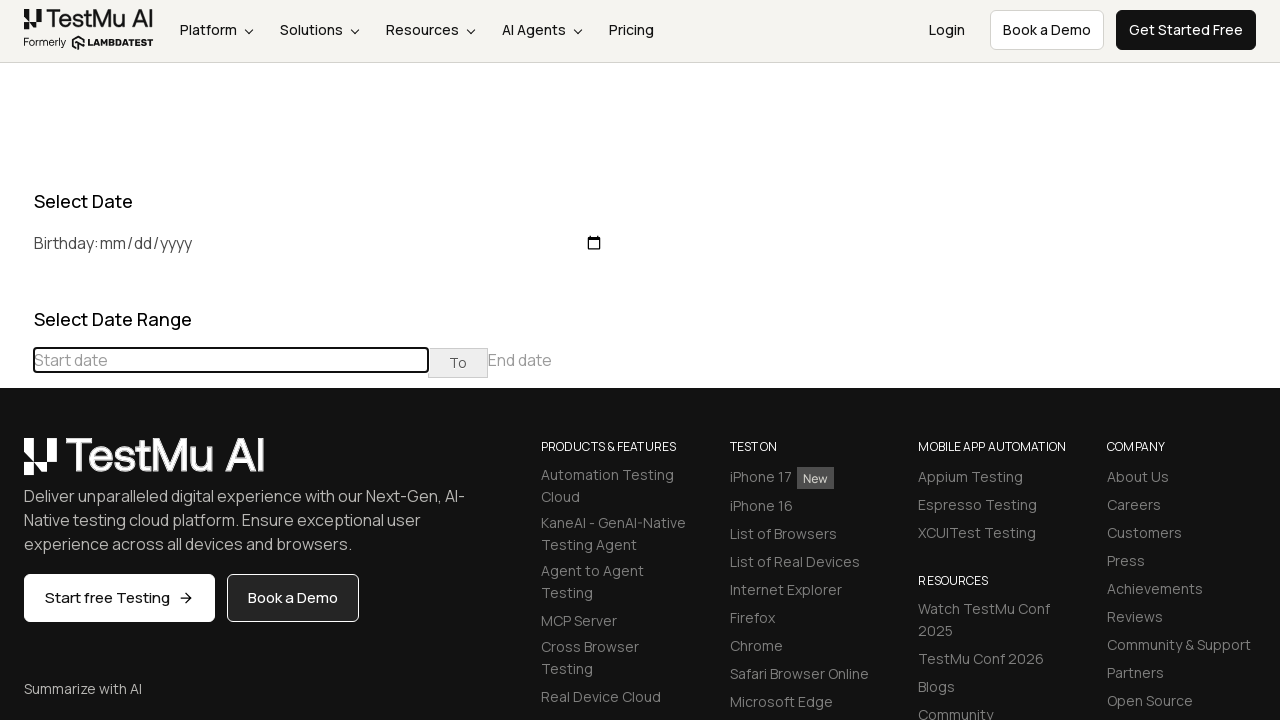

Clicked previous month button to navigate backward at (16, 465) on (//table[@class='table-condensed']//th[@class='prev'])[1]
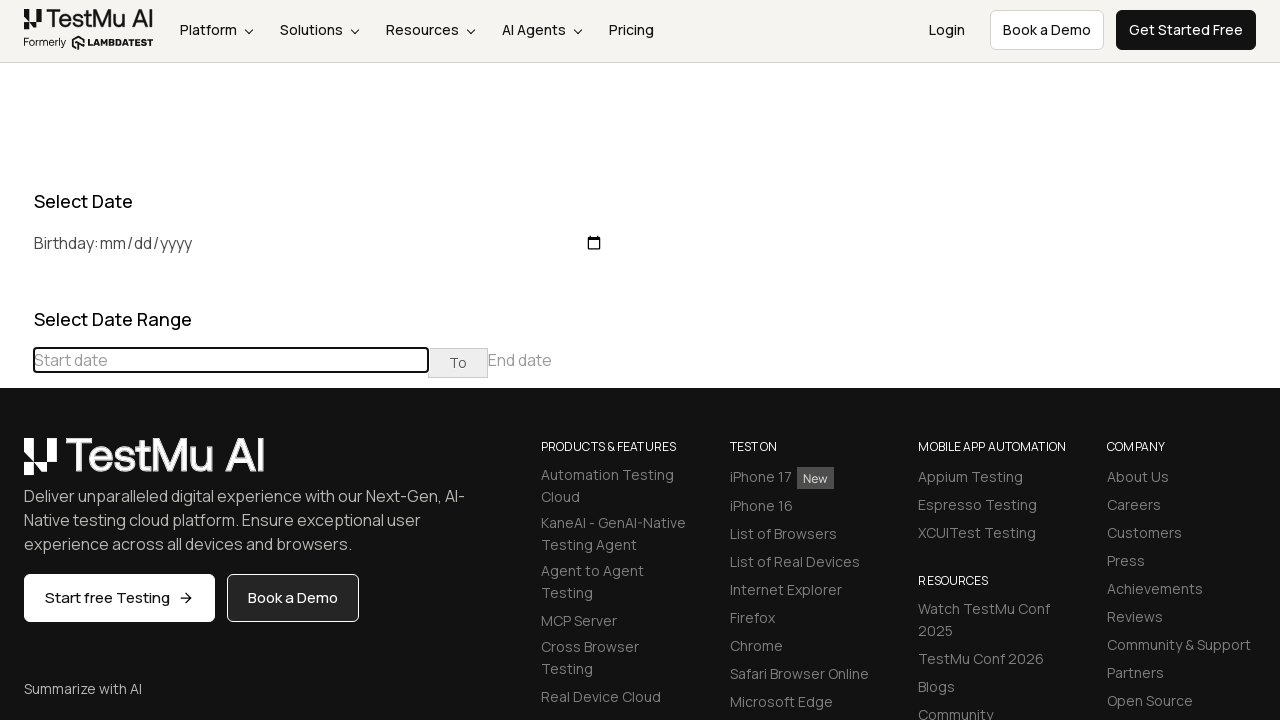

Clicked previous month button to navigate backward at (16, 465) on (//table[@class='table-condensed']//th[@class='prev'])[1]
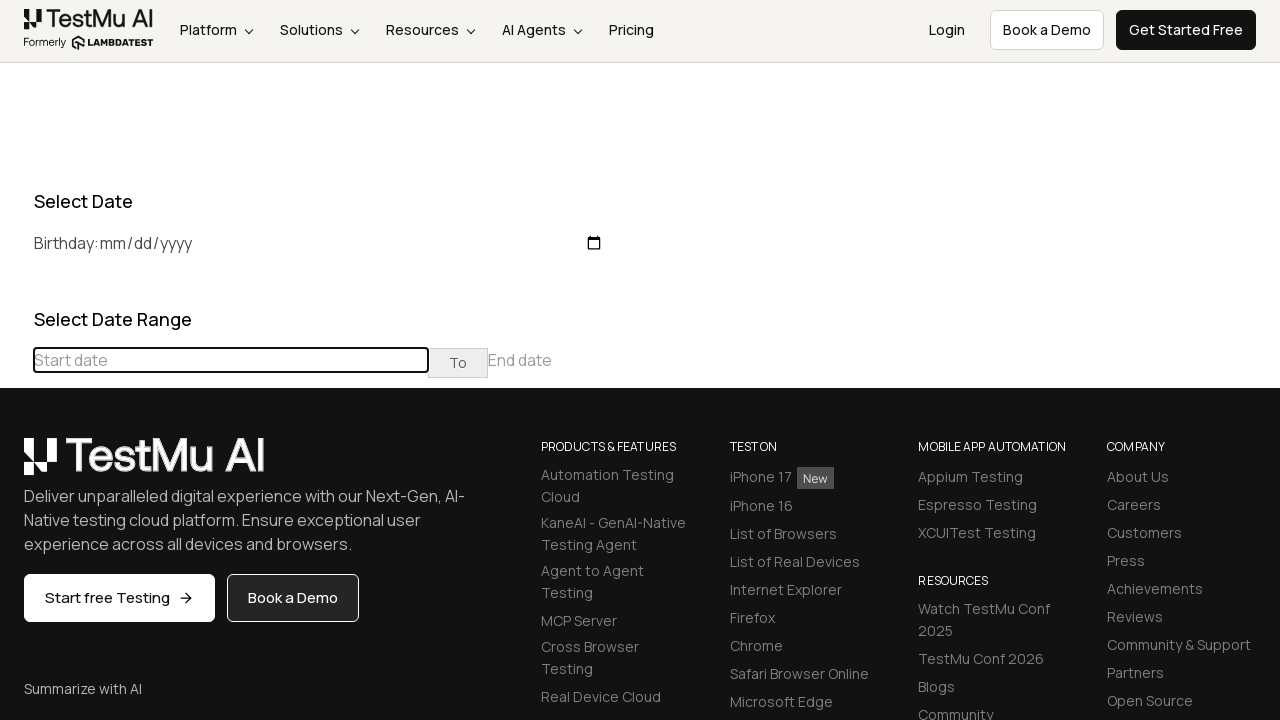

Clicked previous month button to navigate backward at (16, 465) on (//table[@class='table-condensed']//th[@class='prev'])[1]
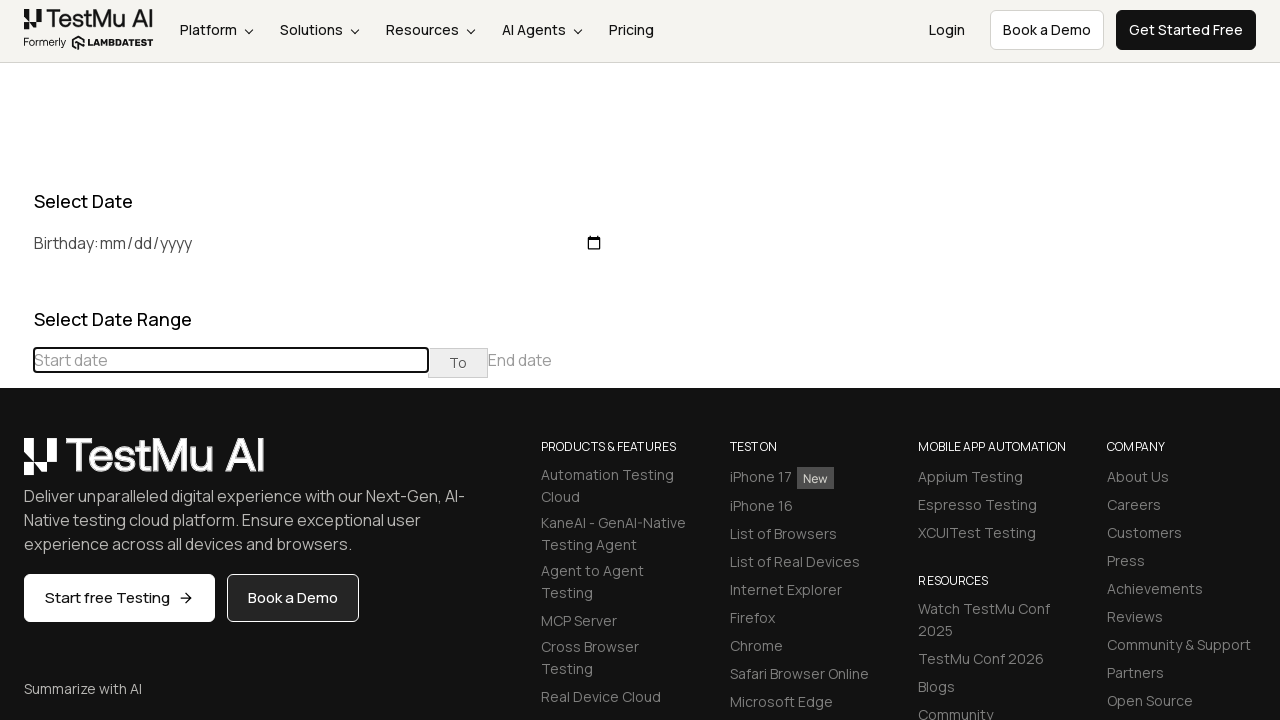

Clicked previous month button to navigate backward at (16, 465) on (//table[@class='table-condensed']//th[@class='prev'])[1]
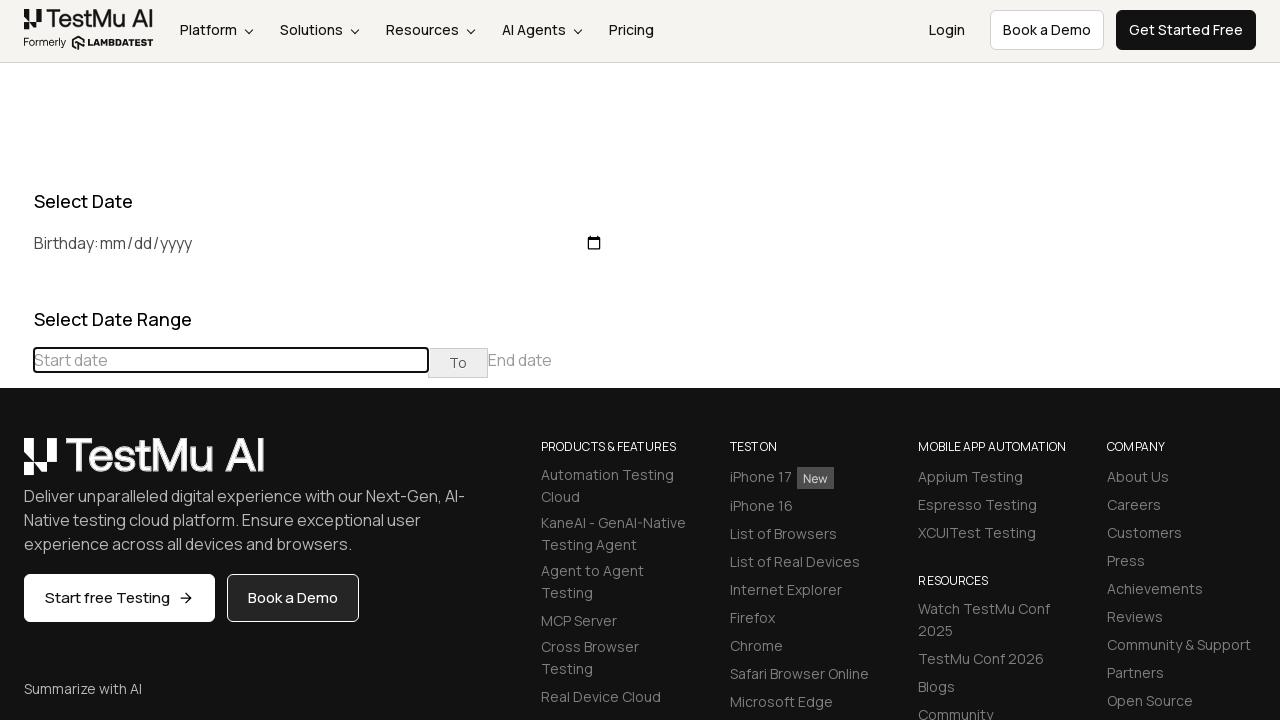

Clicked previous month button to navigate backward at (16, 465) on (//table[@class='table-condensed']//th[@class='prev'])[1]
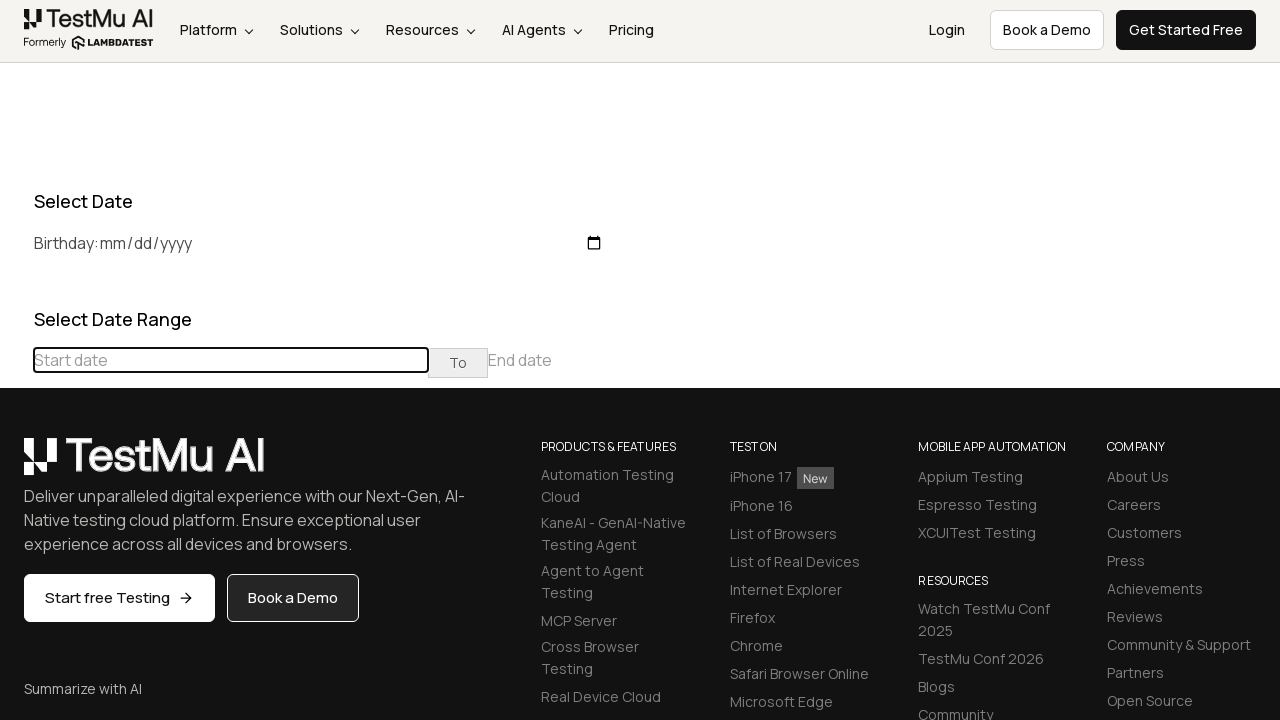

Clicked previous month button to navigate backward at (16, 465) on (//table[@class='table-condensed']//th[@class='prev'])[1]
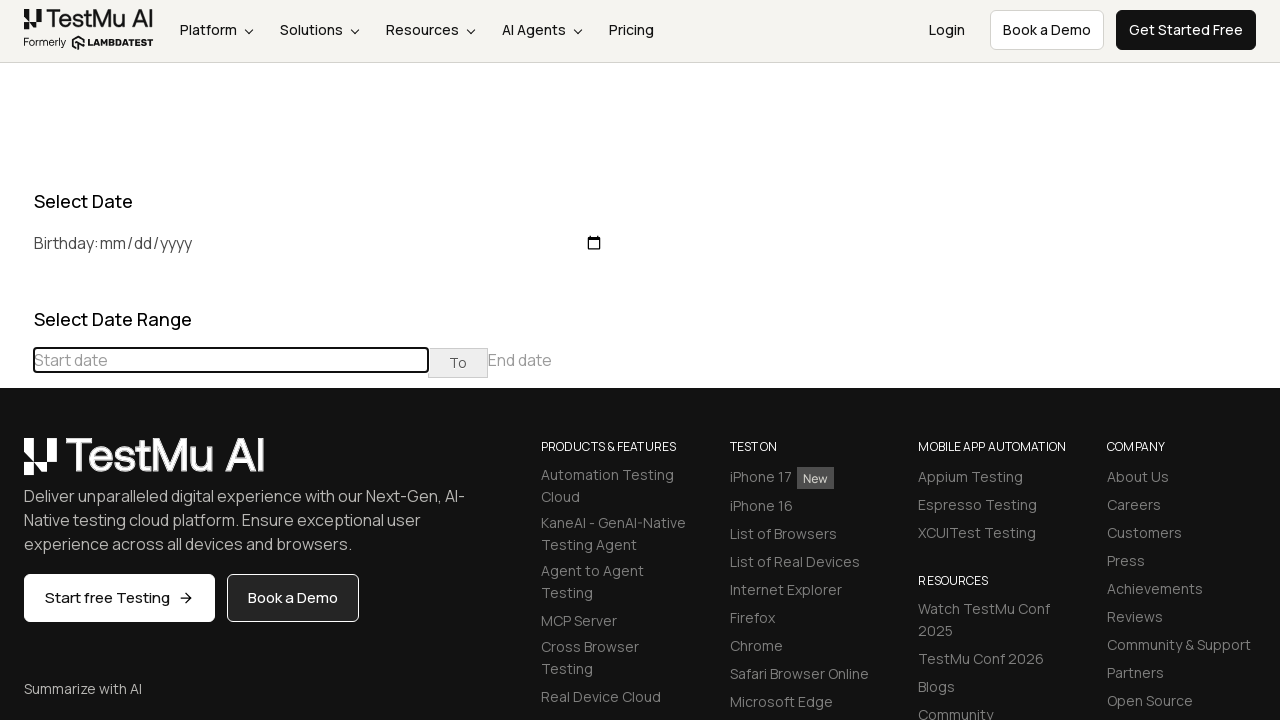

Clicked previous month button to navigate backward at (16, 465) on (//table[@class='table-condensed']//th[@class='prev'])[1]
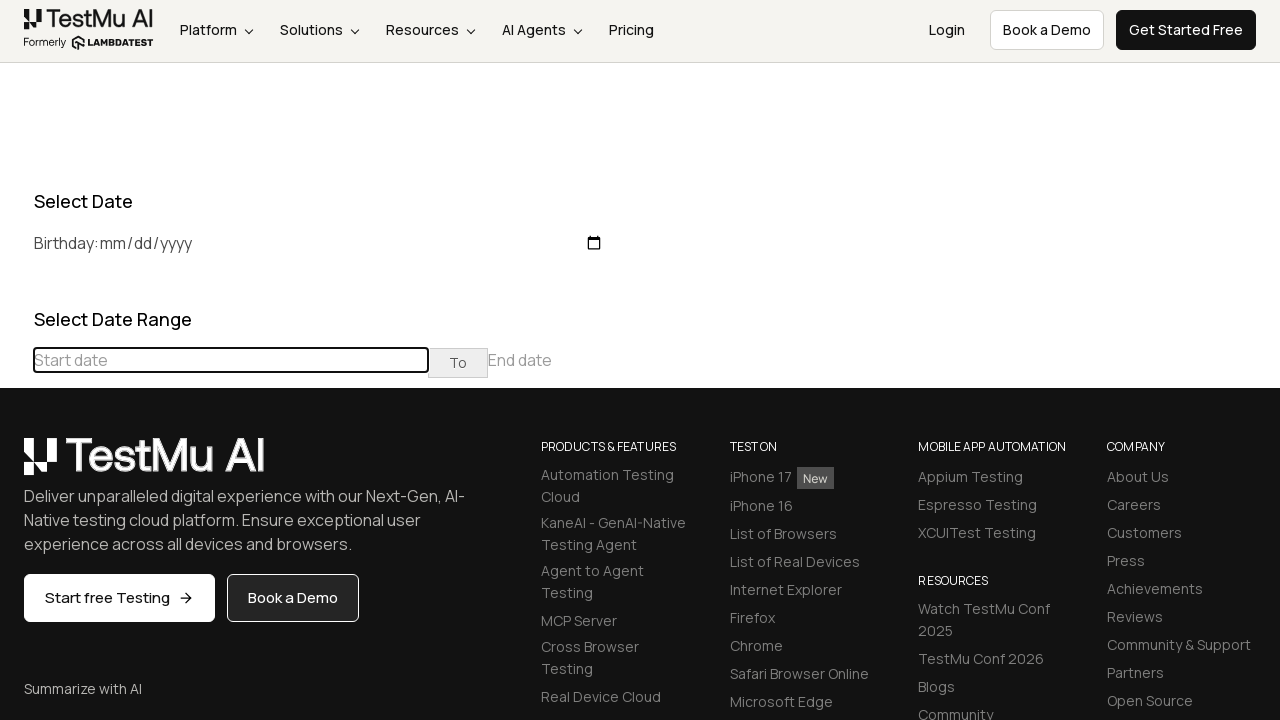

Clicked previous month button to navigate backward at (16, 465) on (//table[@class='table-condensed']//th[@class='prev'])[1]
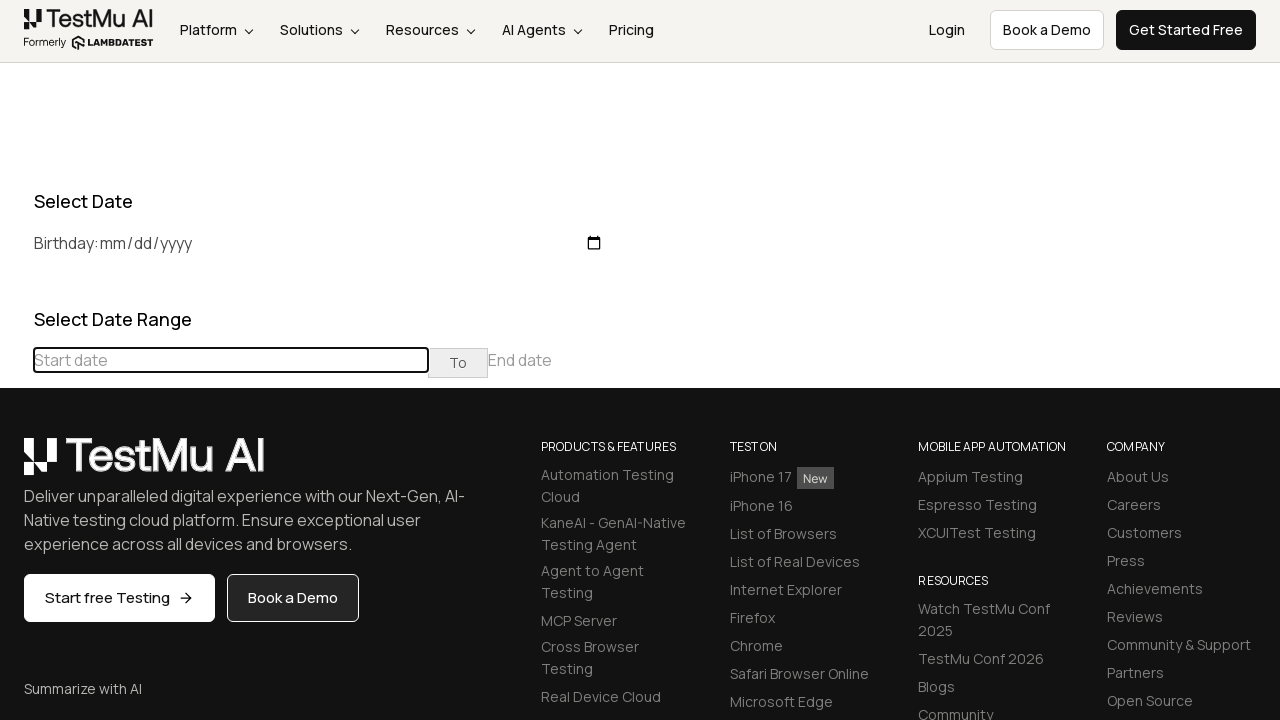

Clicked previous month button to navigate backward at (16, 465) on (//table[@class='table-condensed']//th[@class='prev'])[1]
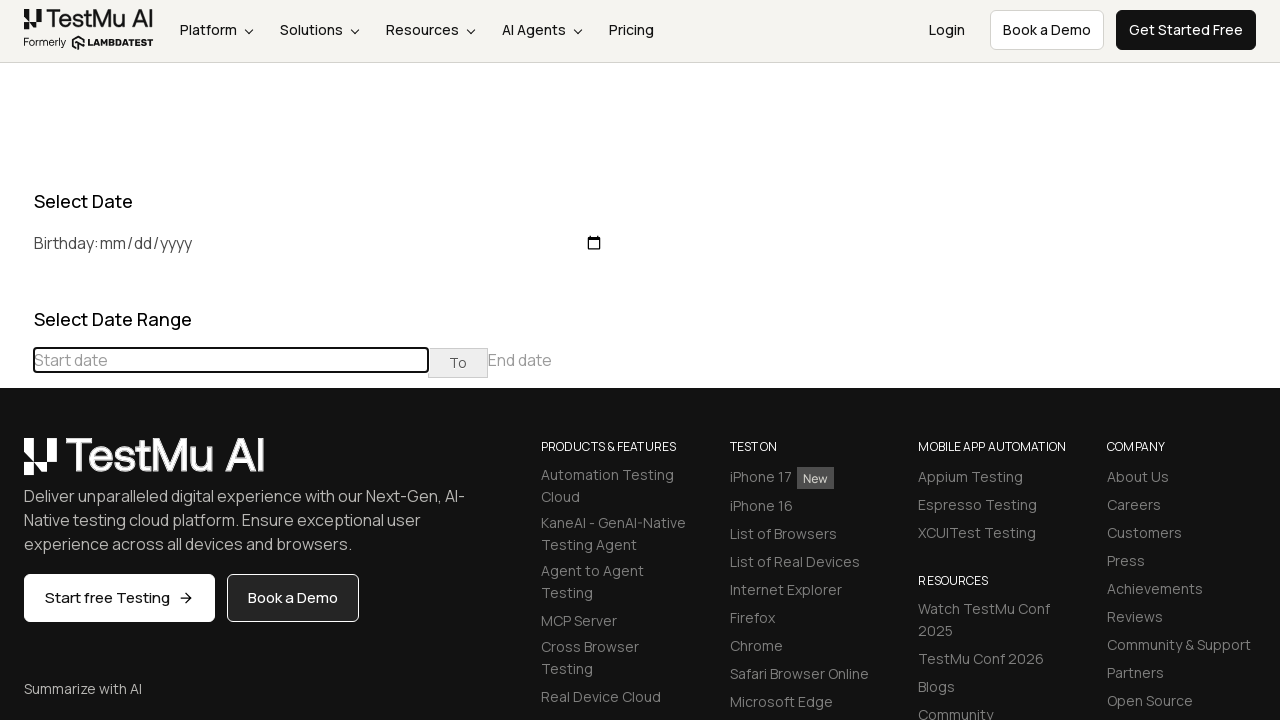

Clicked previous month button to navigate backward at (16, 465) on (//table[@class='table-condensed']//th[@class='prev'])[1]
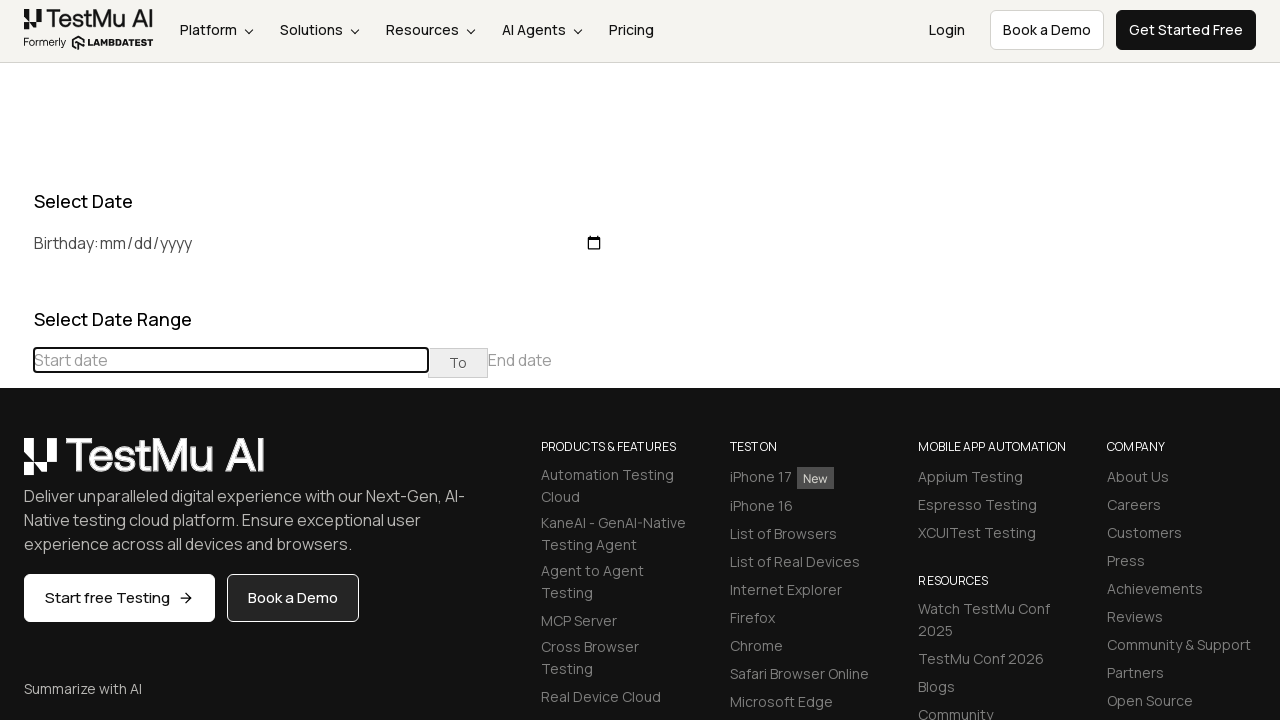

Clicked previous month button to navigate backward at (16, 465) on (//table[@class='table-condensed']//th[@class='prev'])[1]
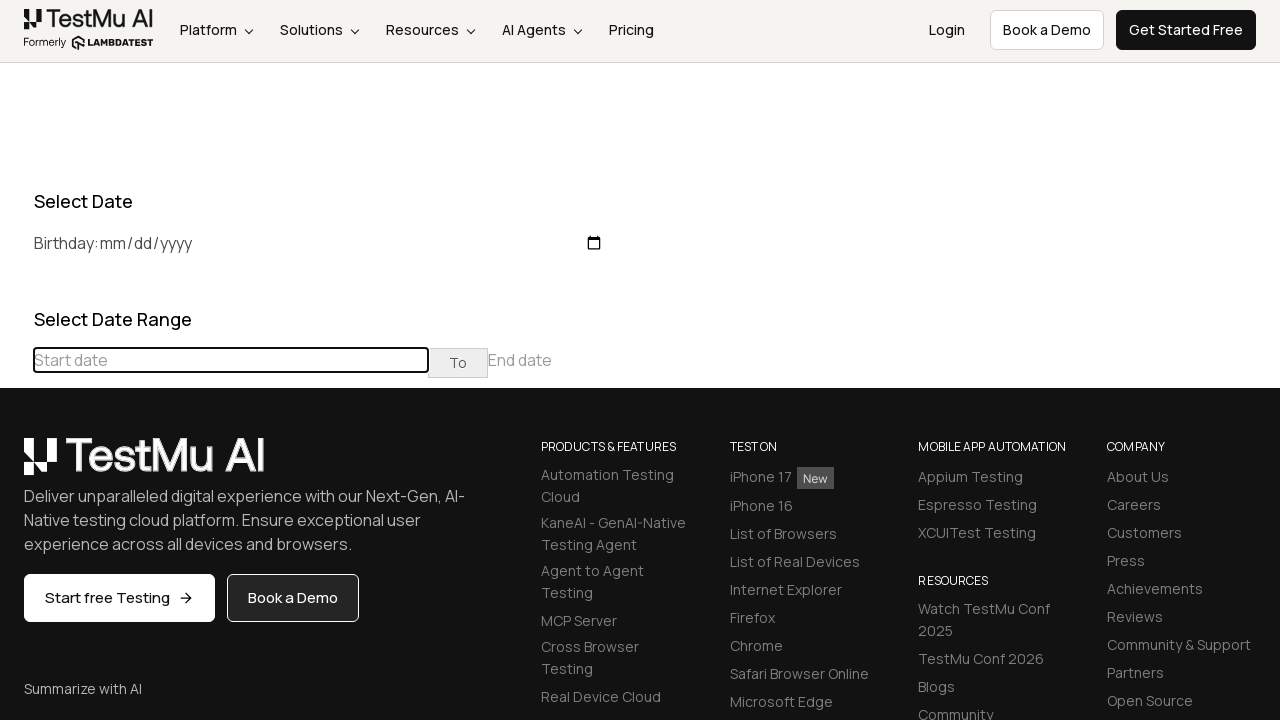

Clicked previous month button to navigate backward at (16, 465) on (//table[@class='table-condensed']//th[@class='prev'])[1]
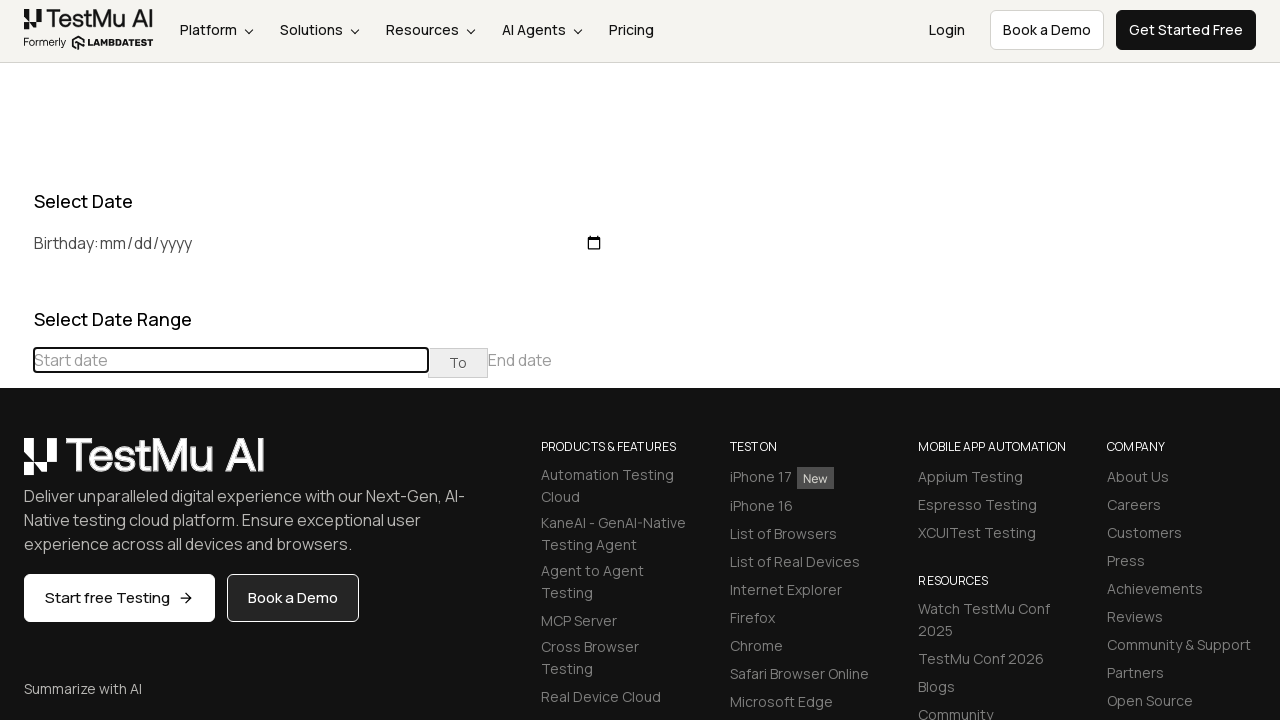

Clicked previous month button to navigate backward at (16, 465) on (//table[@class='table-condensed']//th[@class='prev'])[1]
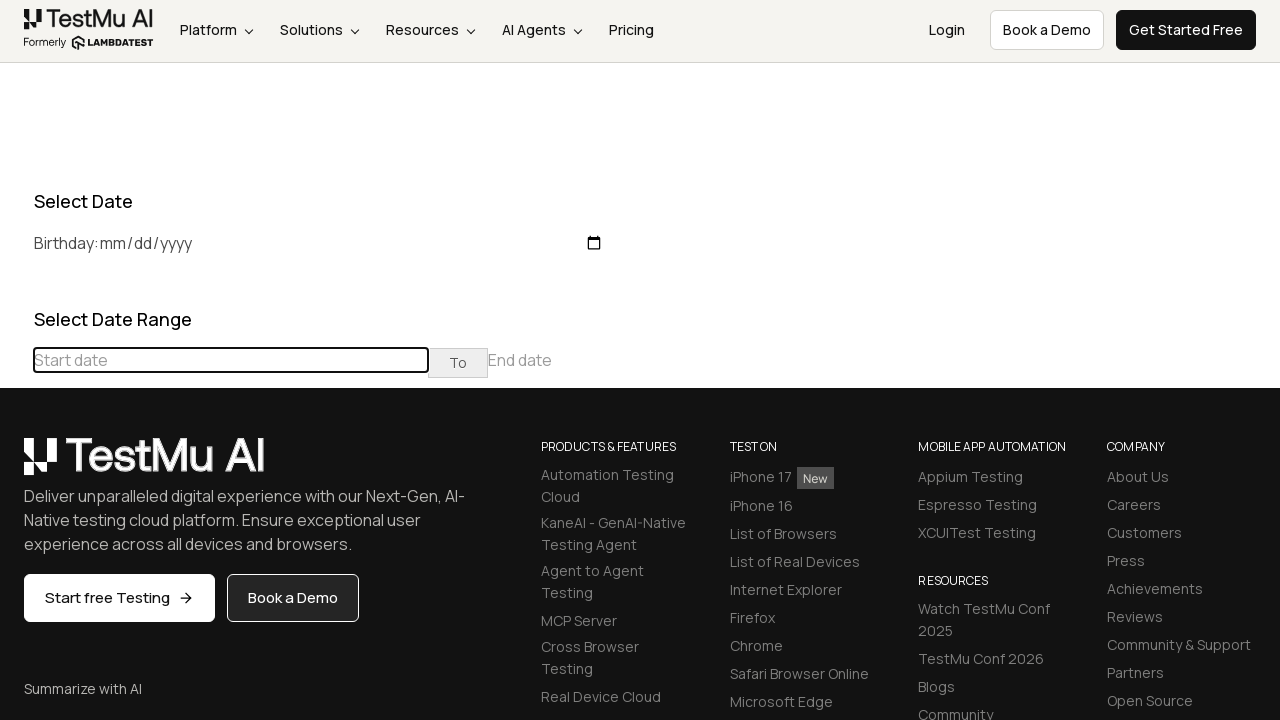

Clicked previous month button to navigate backward at (16, 465) on (//table[@class='table-condensed']//th[@class='prev'])[1]
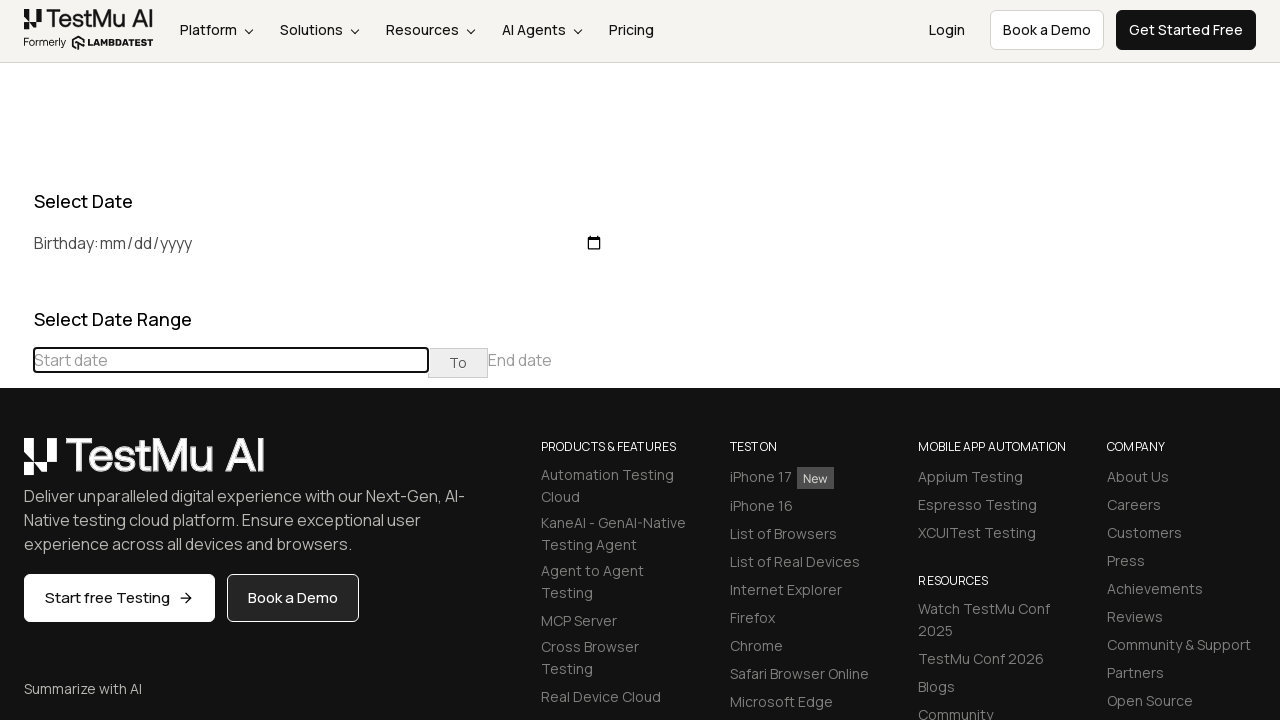

Clicked previous month button to navigate backward at (16, 465) on (//table[@class='table-condensed']//th[@class='prev'])[1]
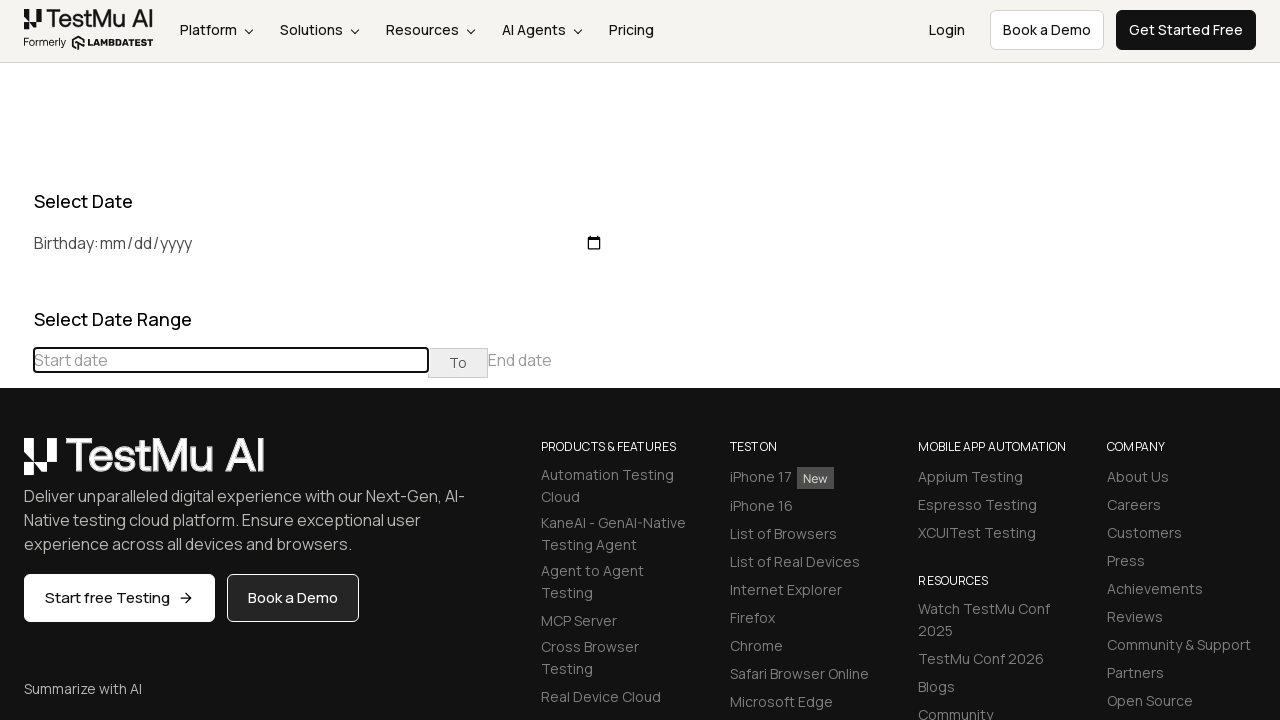

Clicked previous month button to navigate backward at (16, 465) on (//table[@class='table-condensed']//th[@class='prev'])[1]
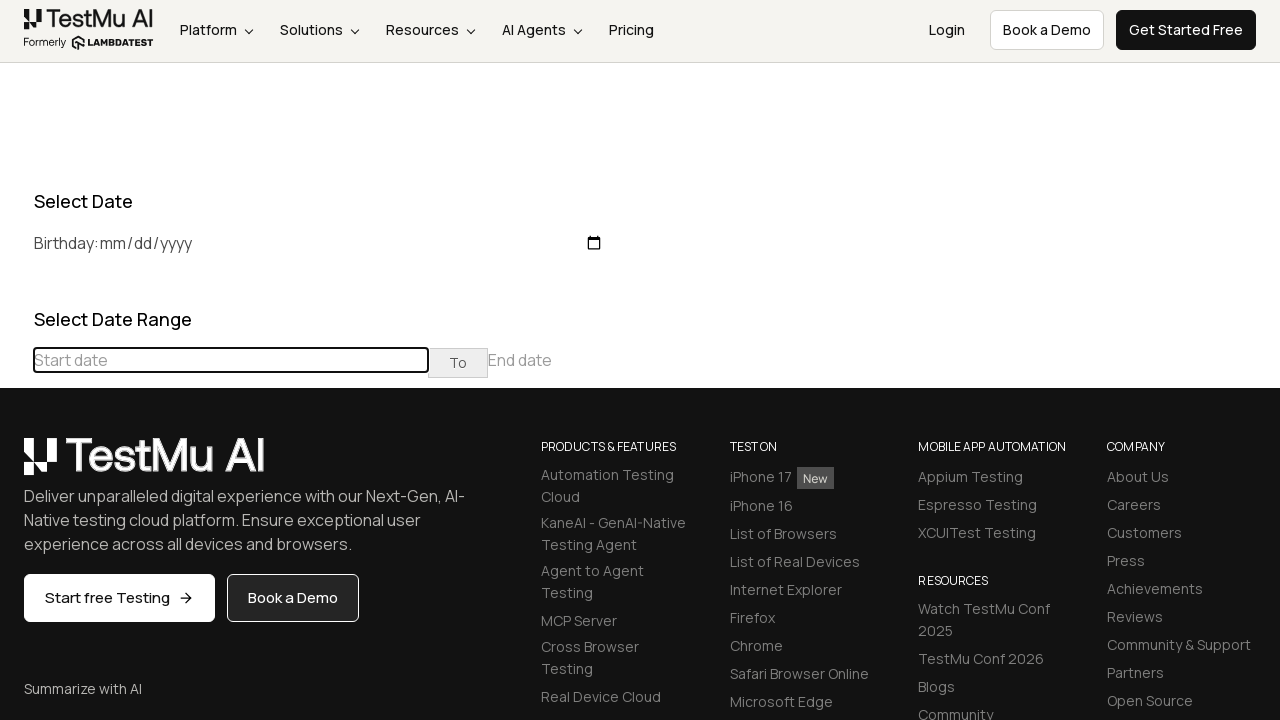

Clicked previous month button to navigate backward at (16, 465) on (//table[@class='table-condensed']//th[@class='prev'])[1]
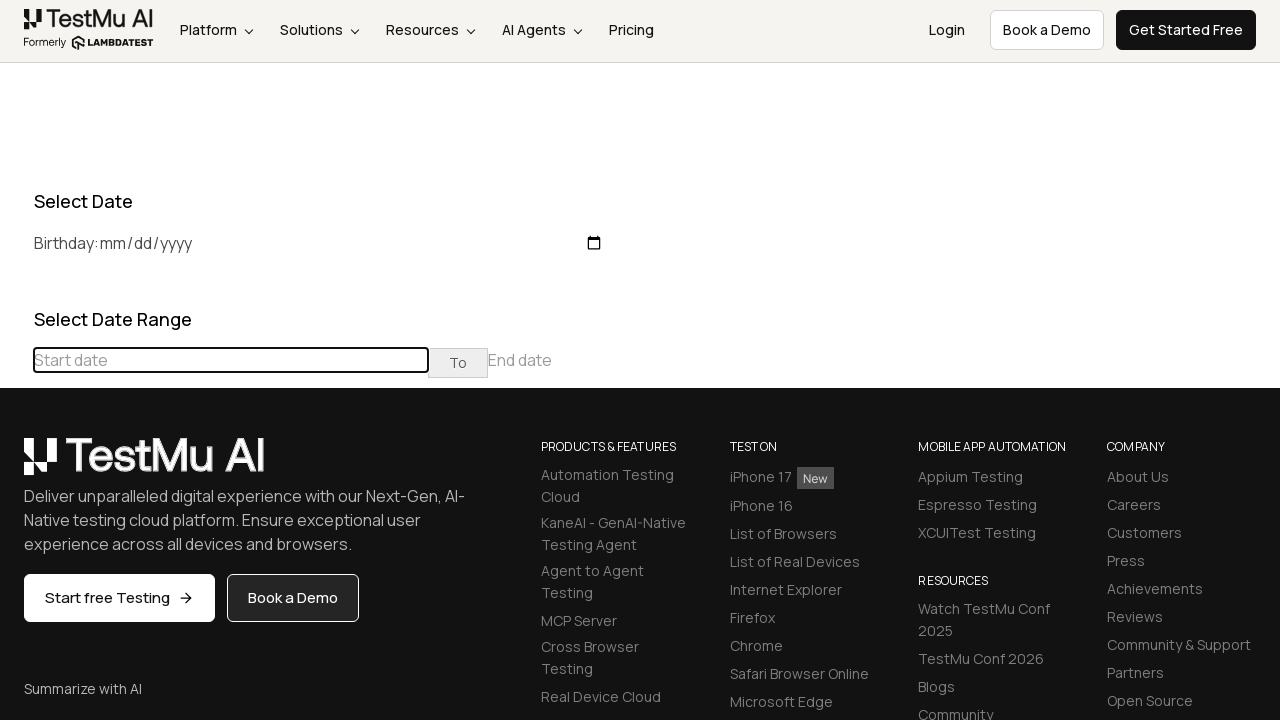

Clicked previous month button to navigate backward at (16, 465) on (//table[@class='table-condensed']//th[@class='prev'])[1]
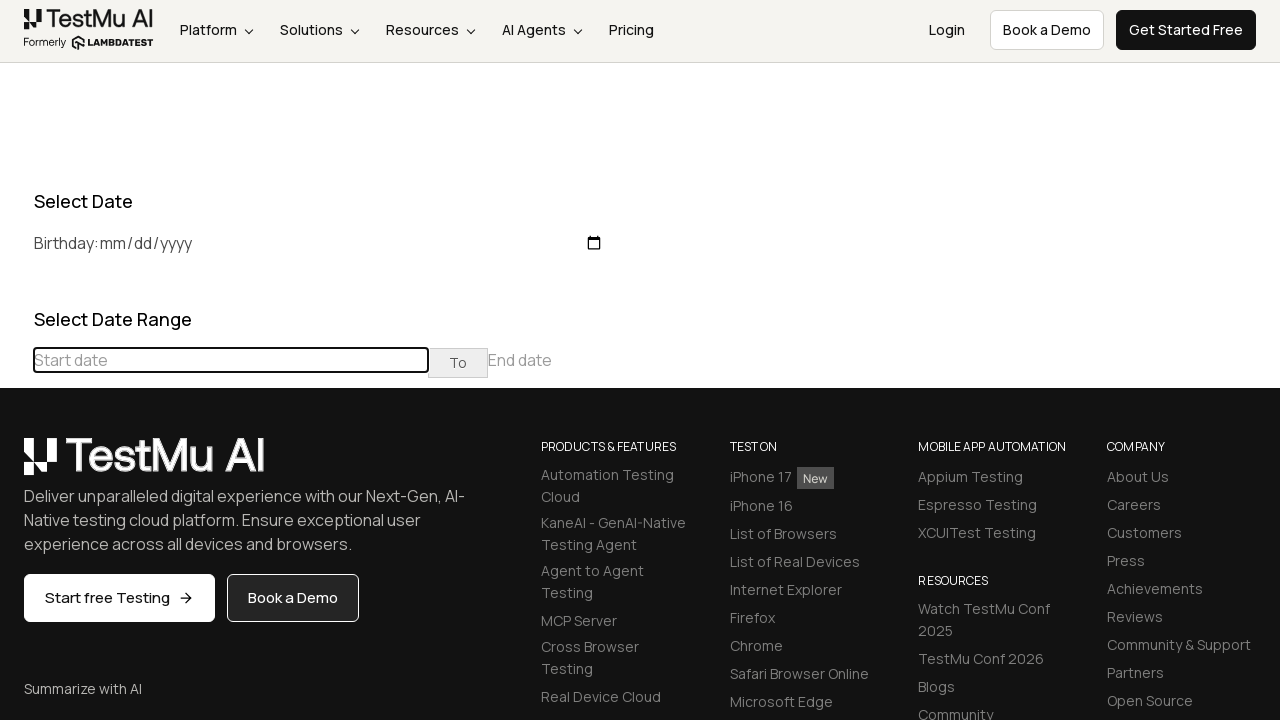

Clicked previous month button to navigate backward at (16, 465) on (//table[@class='table-condensed']//th[@class='prev'])[1]
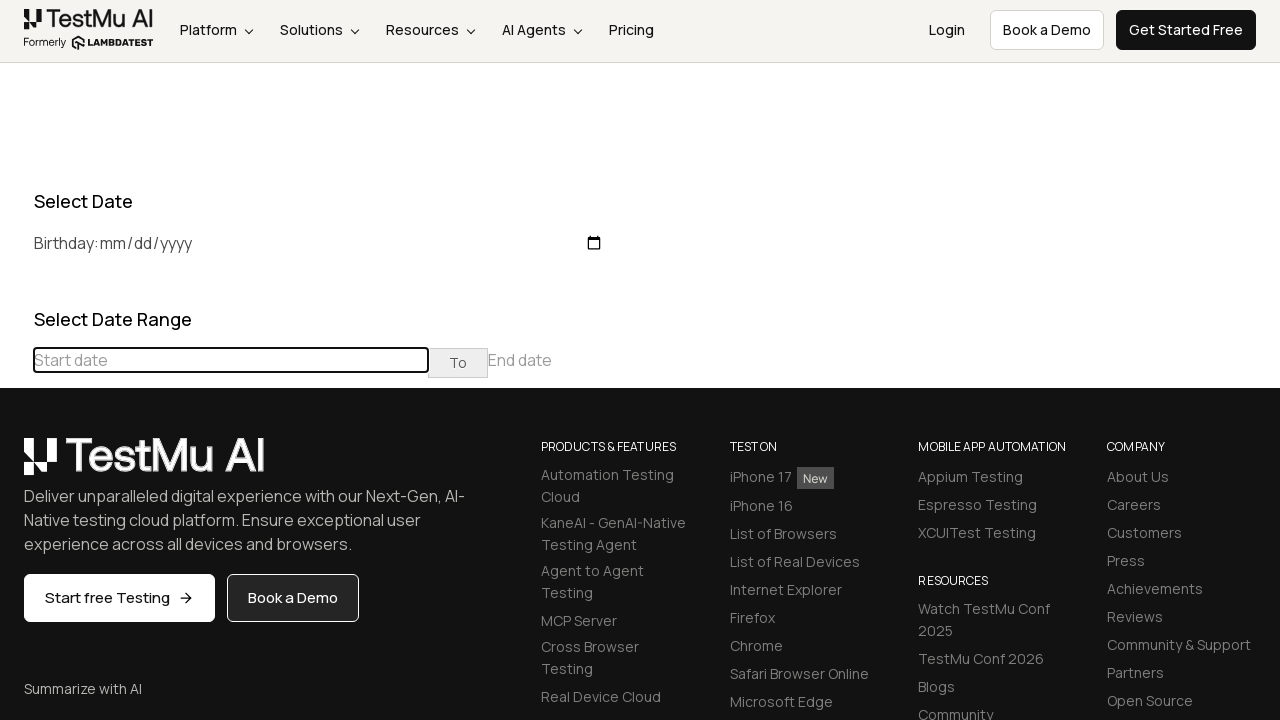

Clicked previous month button to navigate backward at (16, 465) on (//table[@class='table-condensed']//th[@class='prev'])[1]
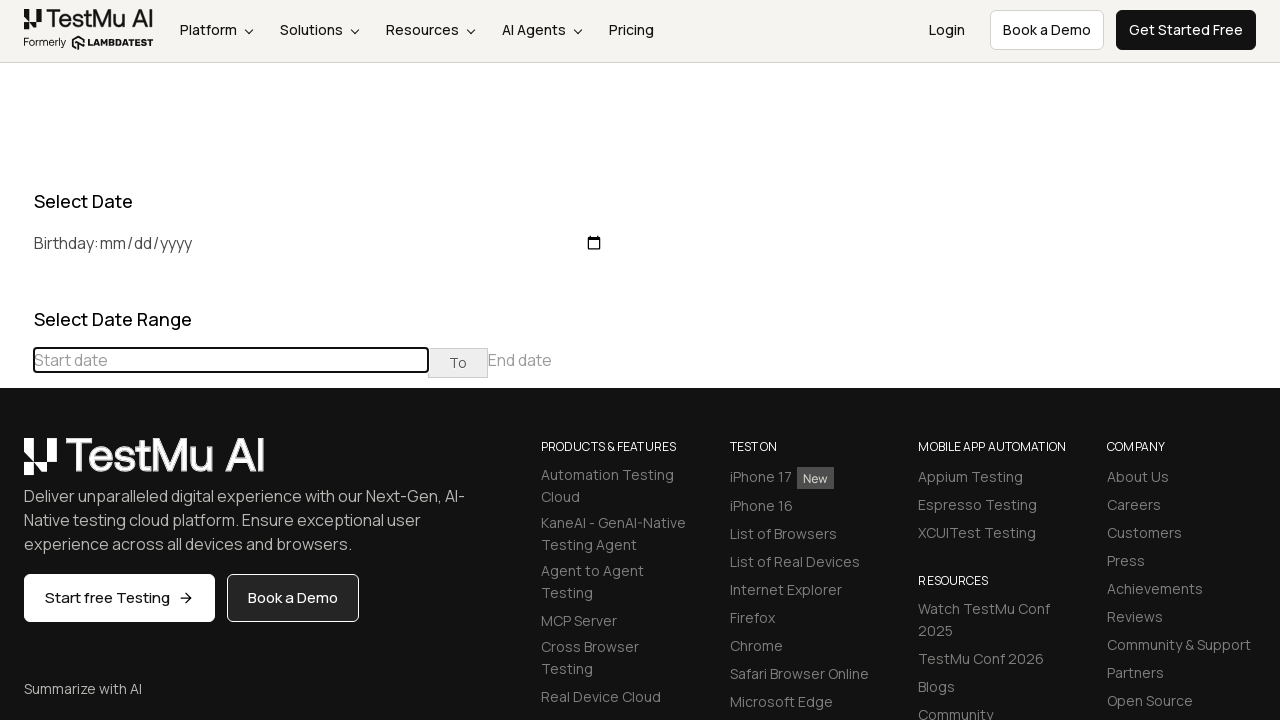

Clicked previous month button to navigate backward at (16, 465) on (//table[@class='table-condensed']//th[@class='prev'])[1]
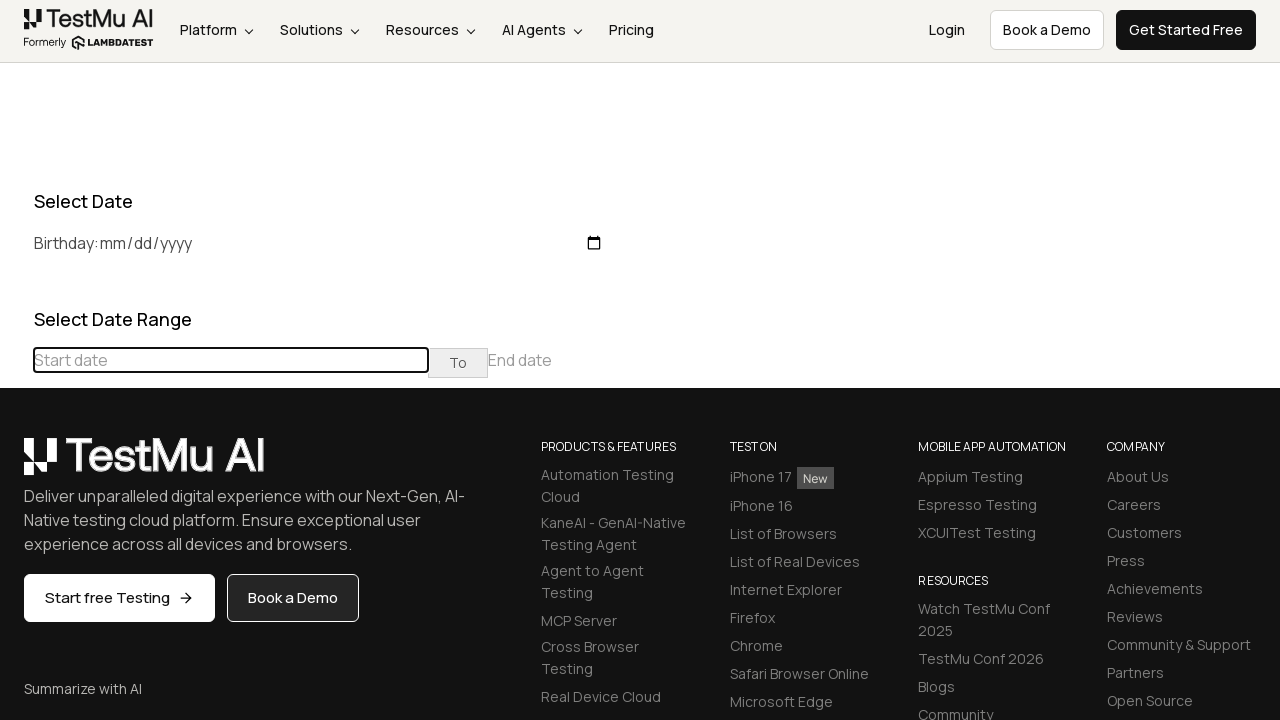

Clicked previous month button to navigate backward at (16, 465) on (//table[@class='table-condensed']//th[@class='prev'])[1]
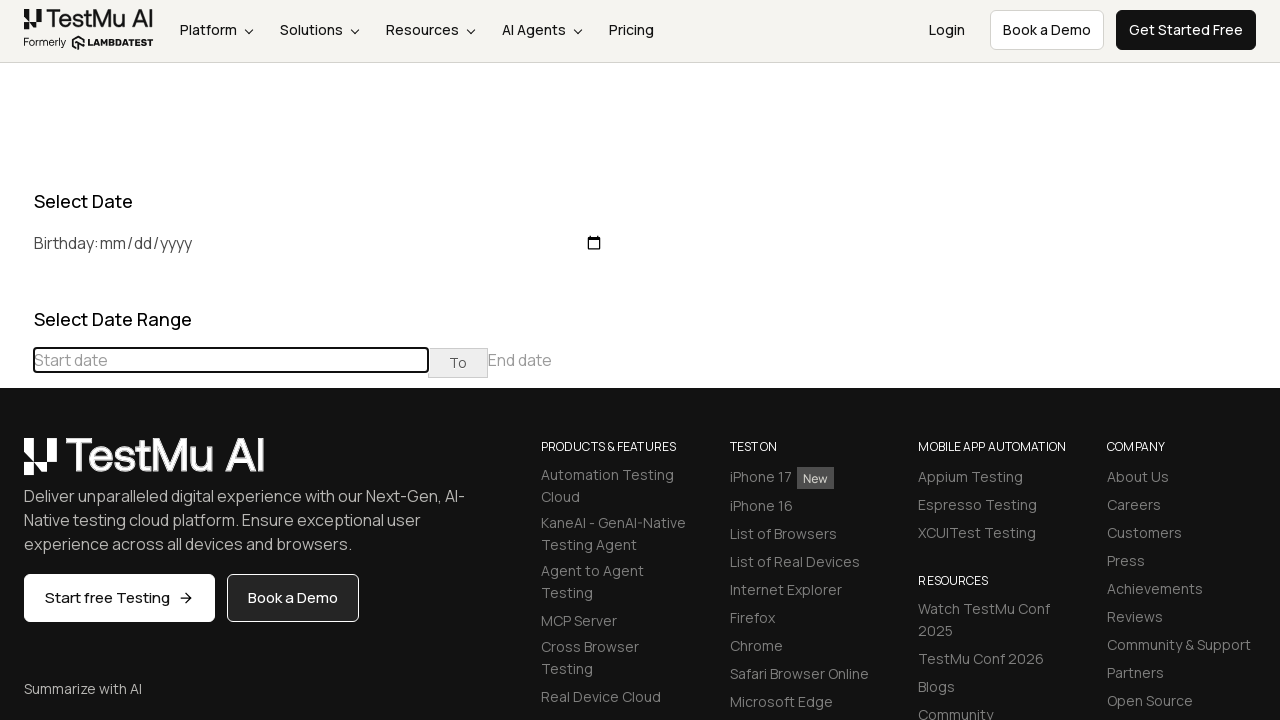

Clicked previous month button to navigate backward at (16, 465) on (//table[@class='table-condensed']//th[@class='prev'])[1]
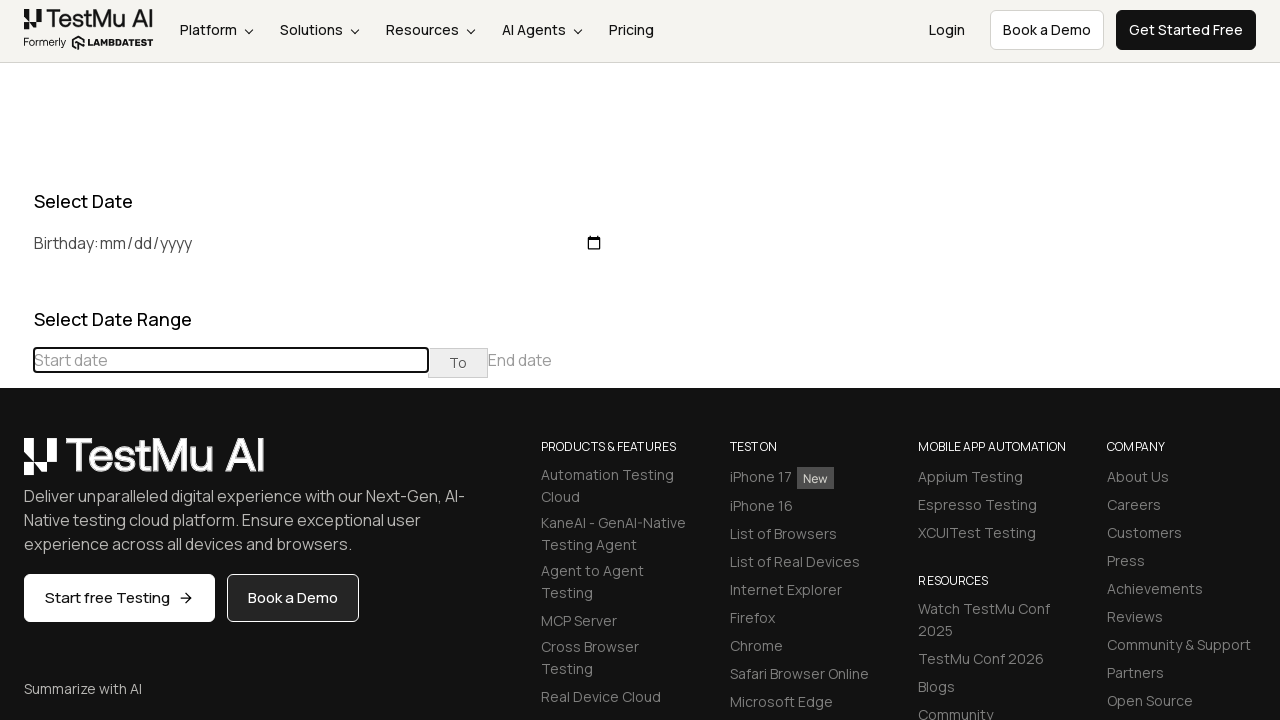

Clicked previous month button to navigate backward at (16, 465) on (//table[@class='table-condensed']//th[@class='prev'])[1]
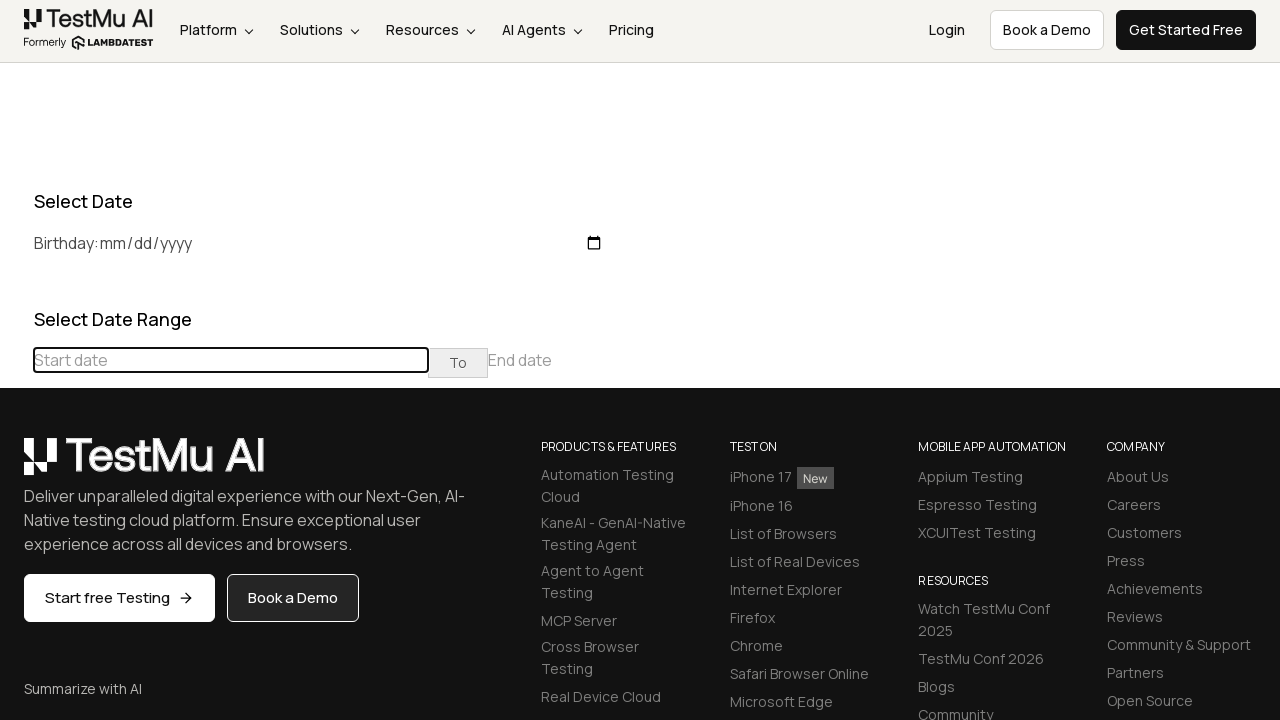

Clicked previous month button to navigate backward at (16, 465) on (//table[@class='table-condensed']//th[@class='prev'])[1]
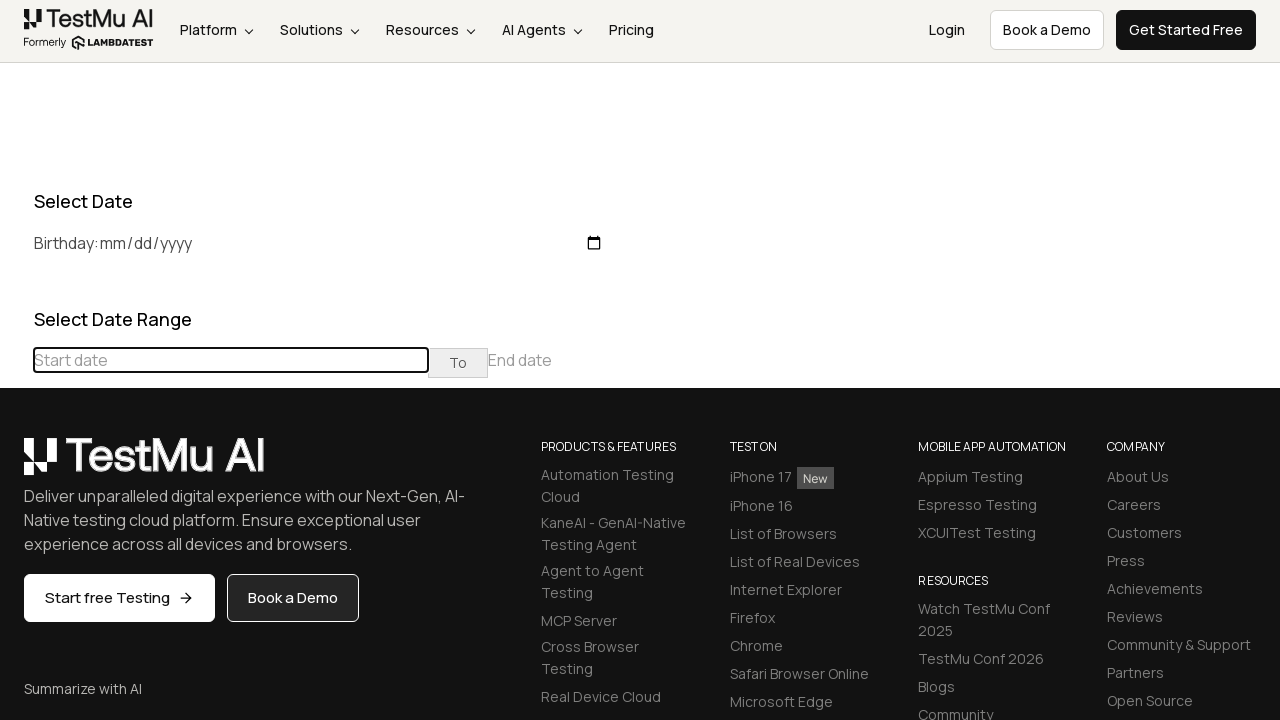

Clicked previous month button to navigate backward at (16, 465) on (//table[@class='table-condensed']//th[@class='prev'])[1]
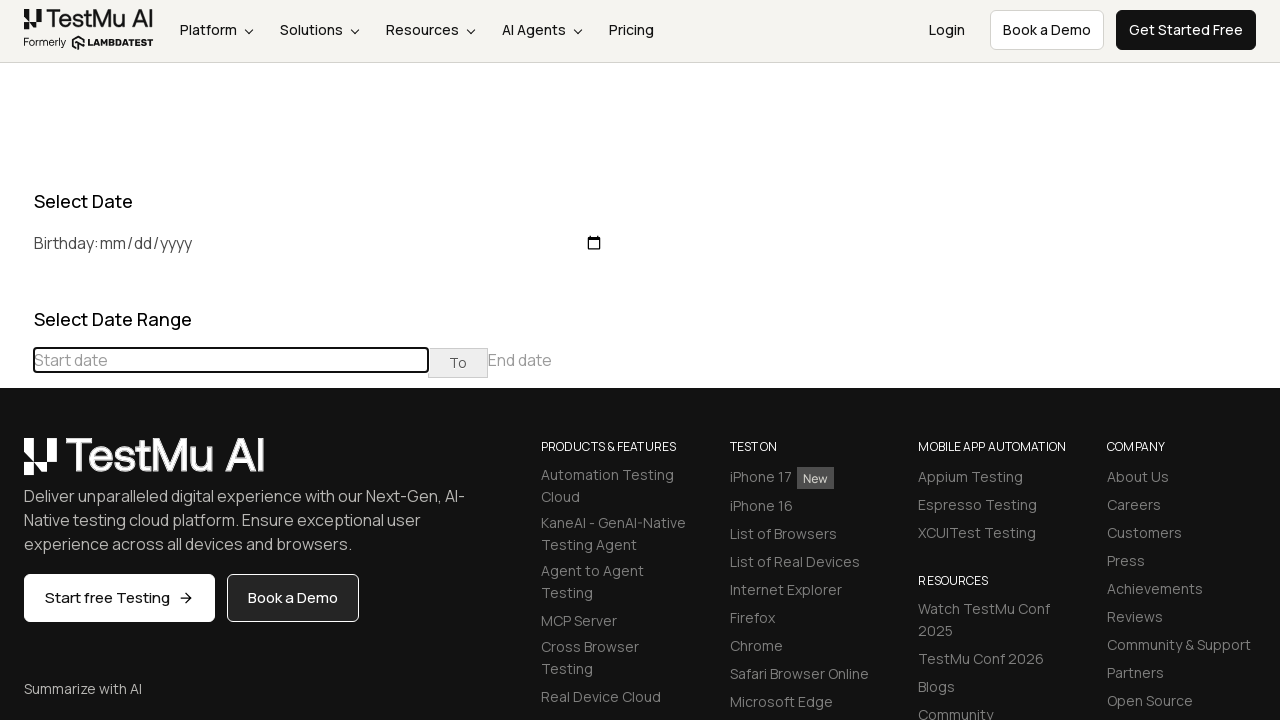

Selected day 2 from calendar at (216, 533) on //td[@class='day'][text()='2']
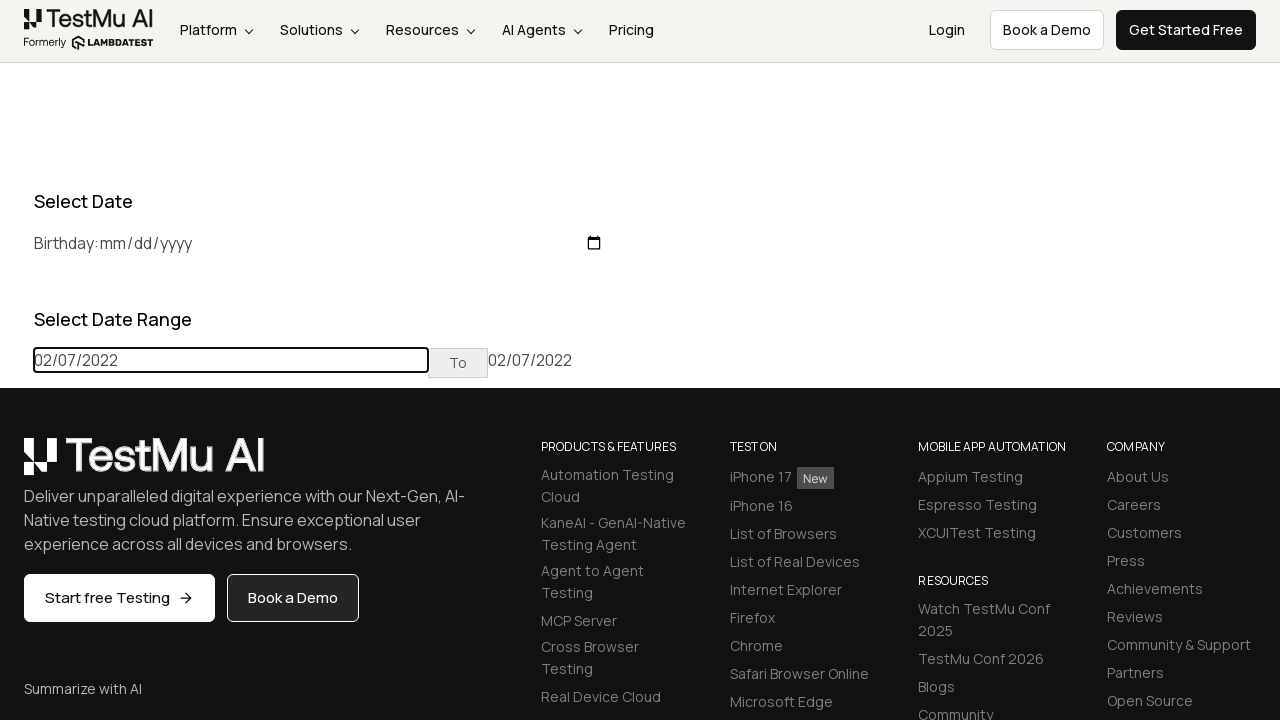

Successfully selected July 2, 2022
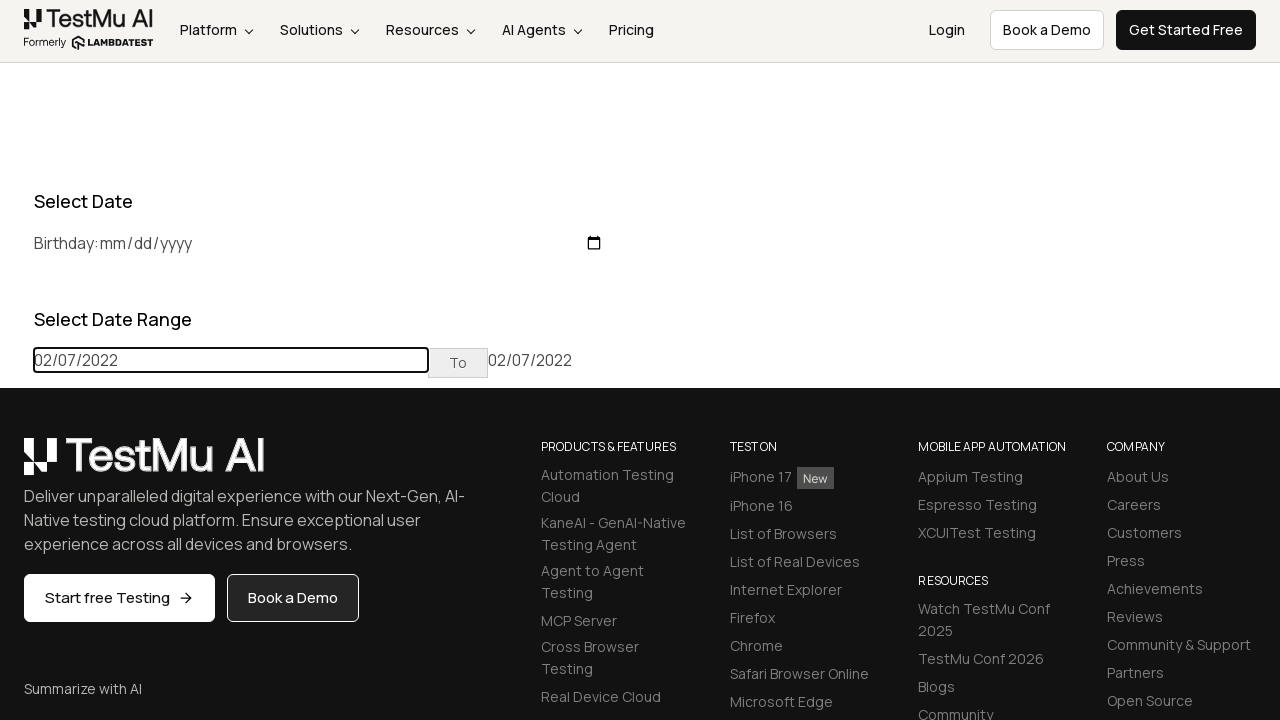

Waited 1000ms to verify selections
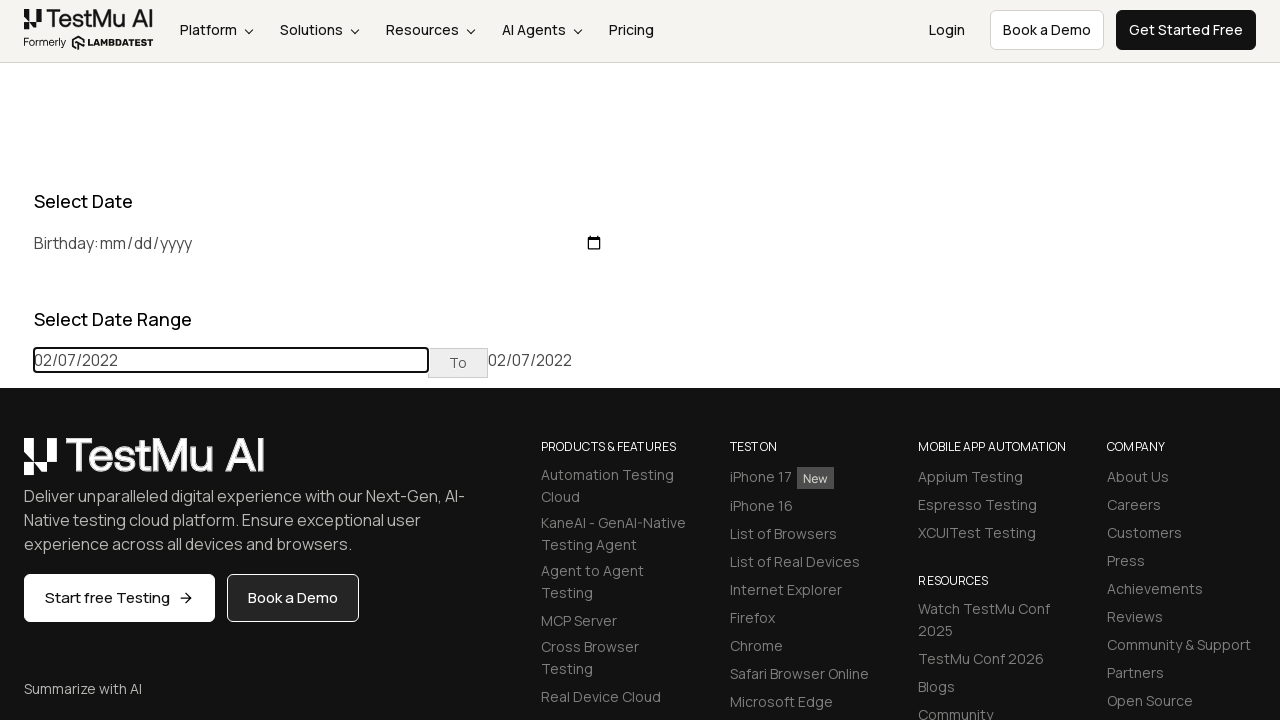

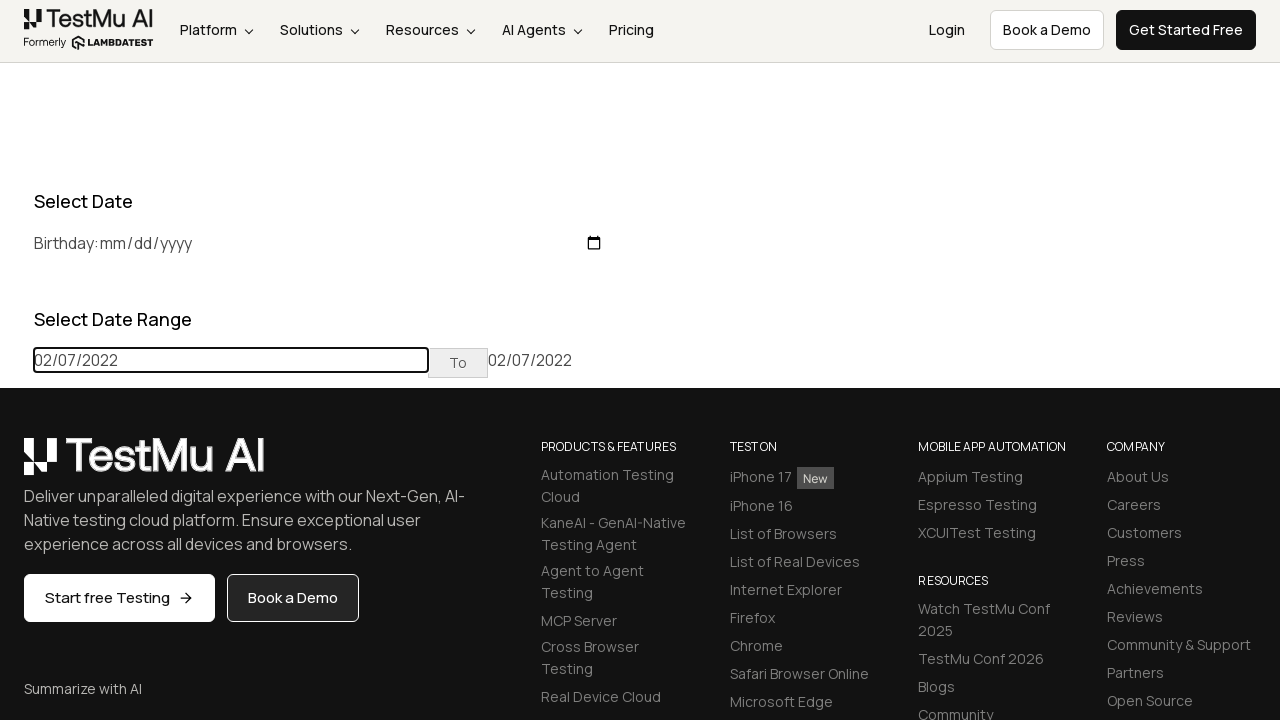